Tests the add/remove elements functionality by clicking the "Add Element" button 100 times, verifying 100 elements were created, then clicking delete 90 times and verifying the correct number of remaining elements.

Starting URL: http://the-internet.herokuapp.com/add_remove_elements/

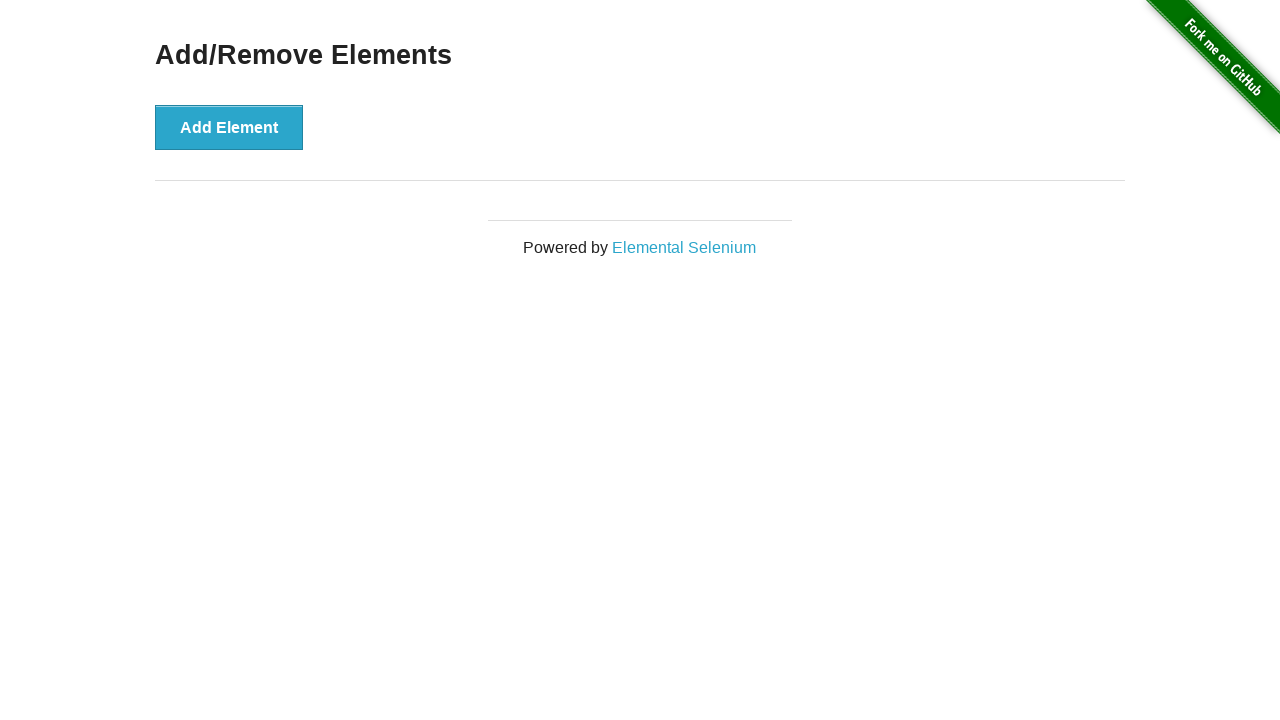

Clicked 'Add Element' button (iteration 1/100) at (229, 127) on button[onclick='addElement()']
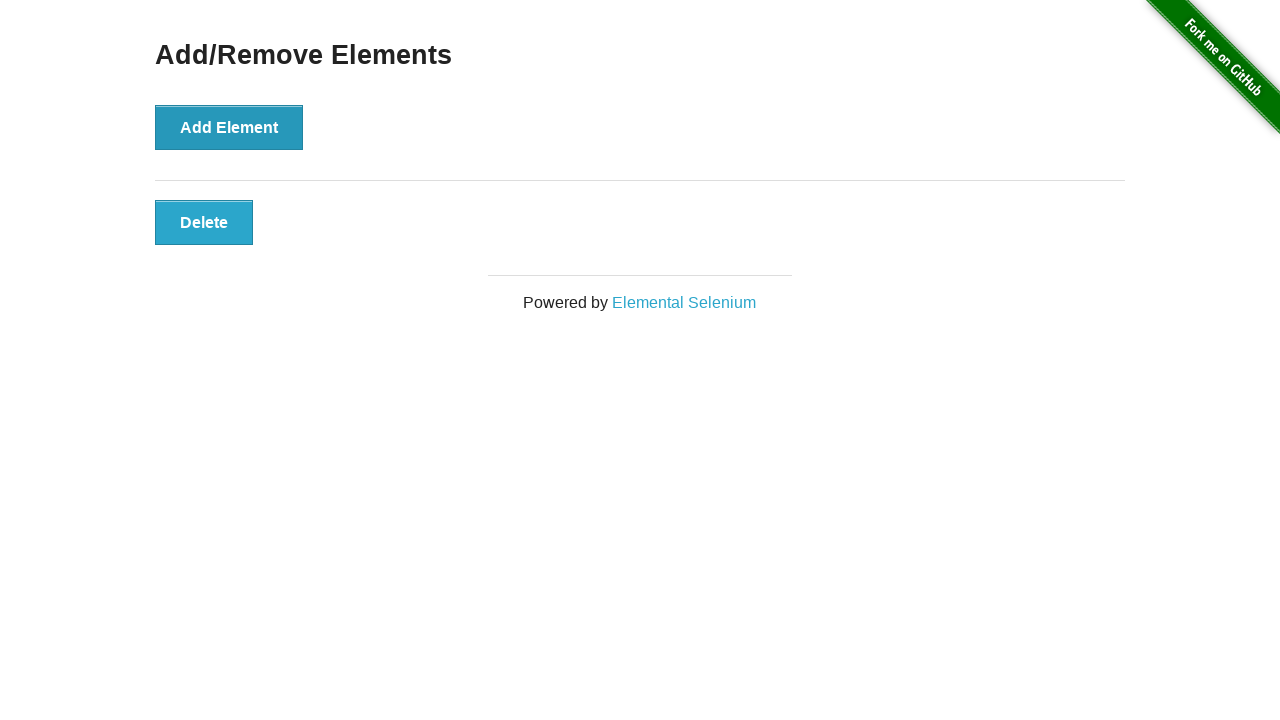

Clicked 'Add Element' button (iteration 2/100) at (229, 127) on button[onclick='addElement()']
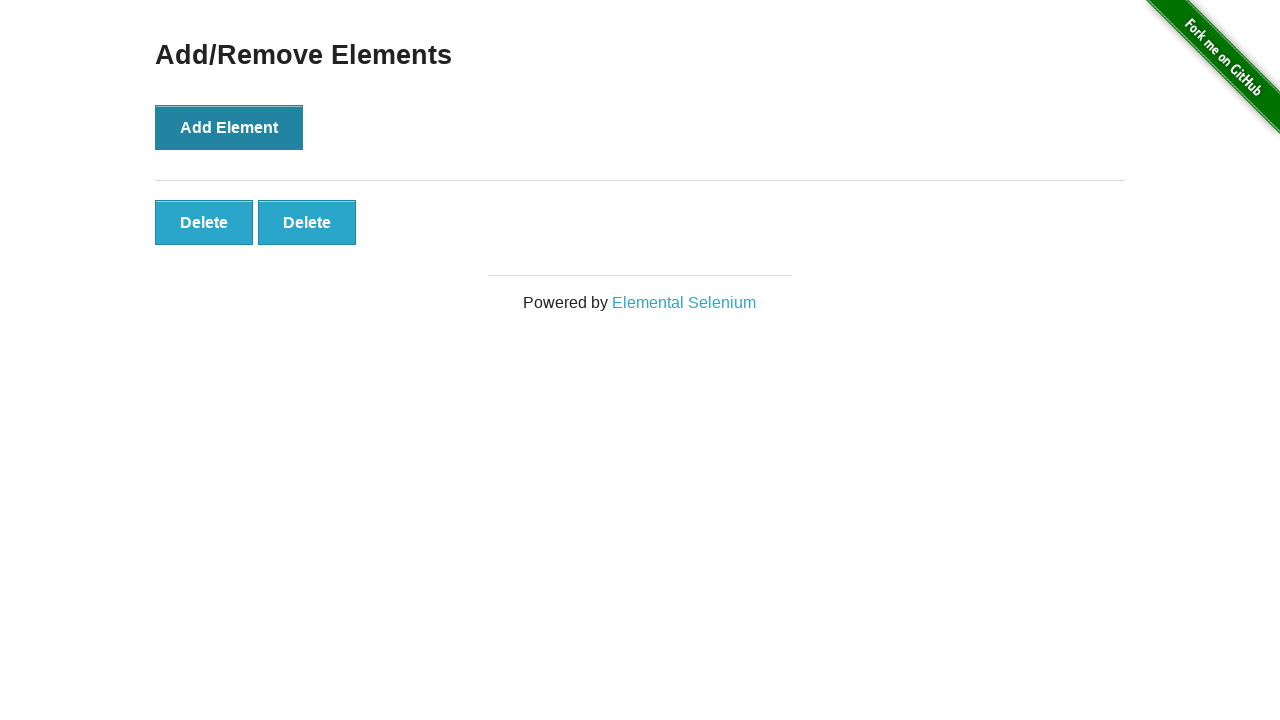

Clicked 'Add Element' button (iteration 3/100) at (229, 127) on button[onclick='addElement()']
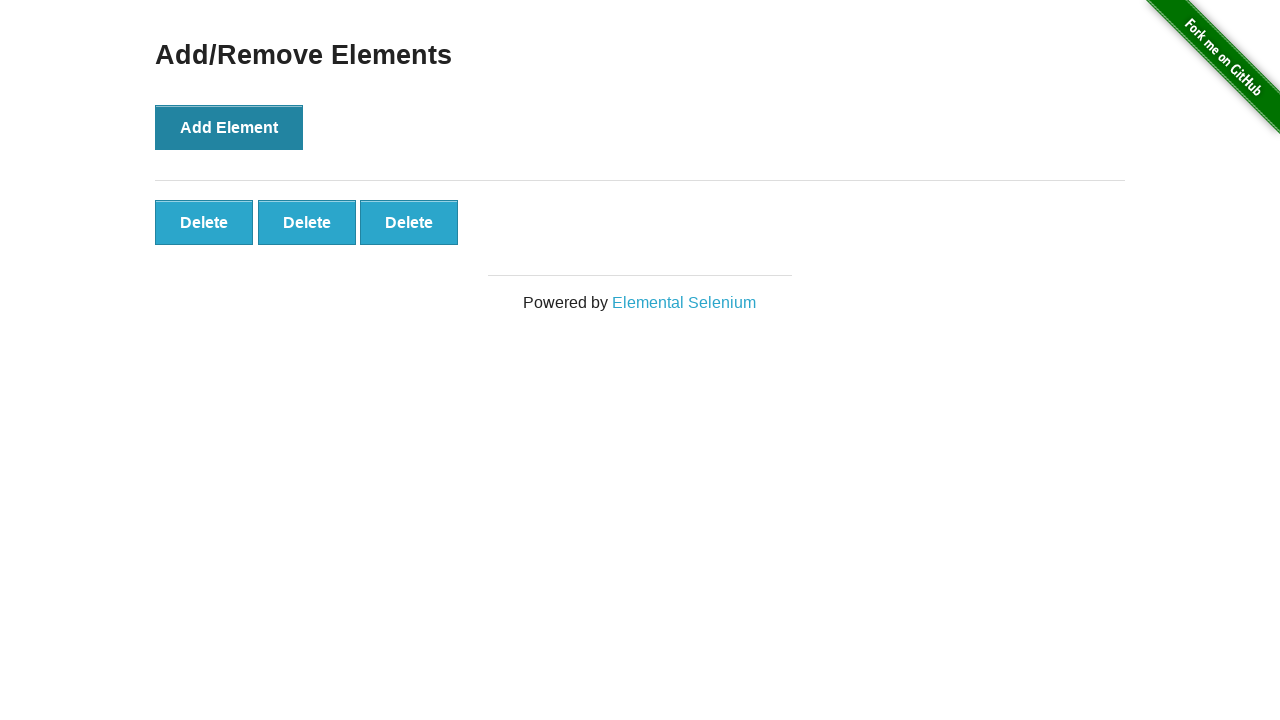

Clicked 'Add Element' button (iteration 4/100) at (229, 127) on button[onclick='addElement()']
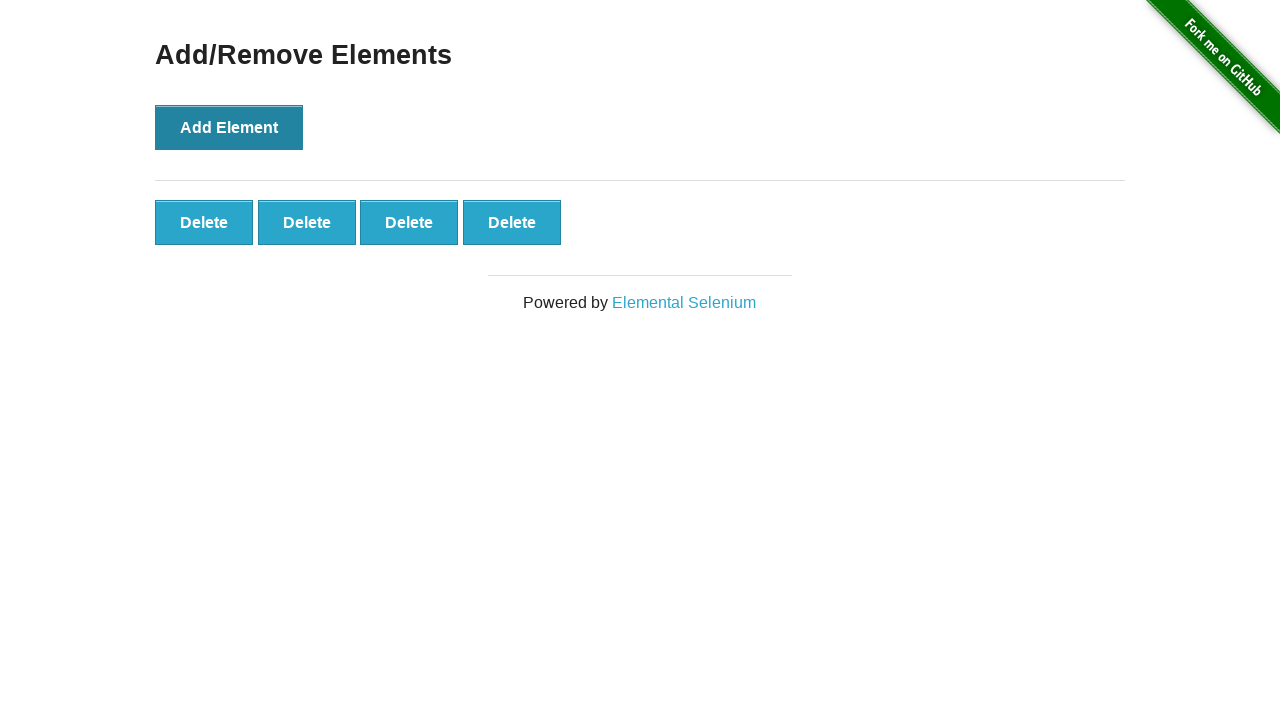

Clicked 'Add Element' button (iteration 5/100) at (229, 127) on button[onclick='addElement()']
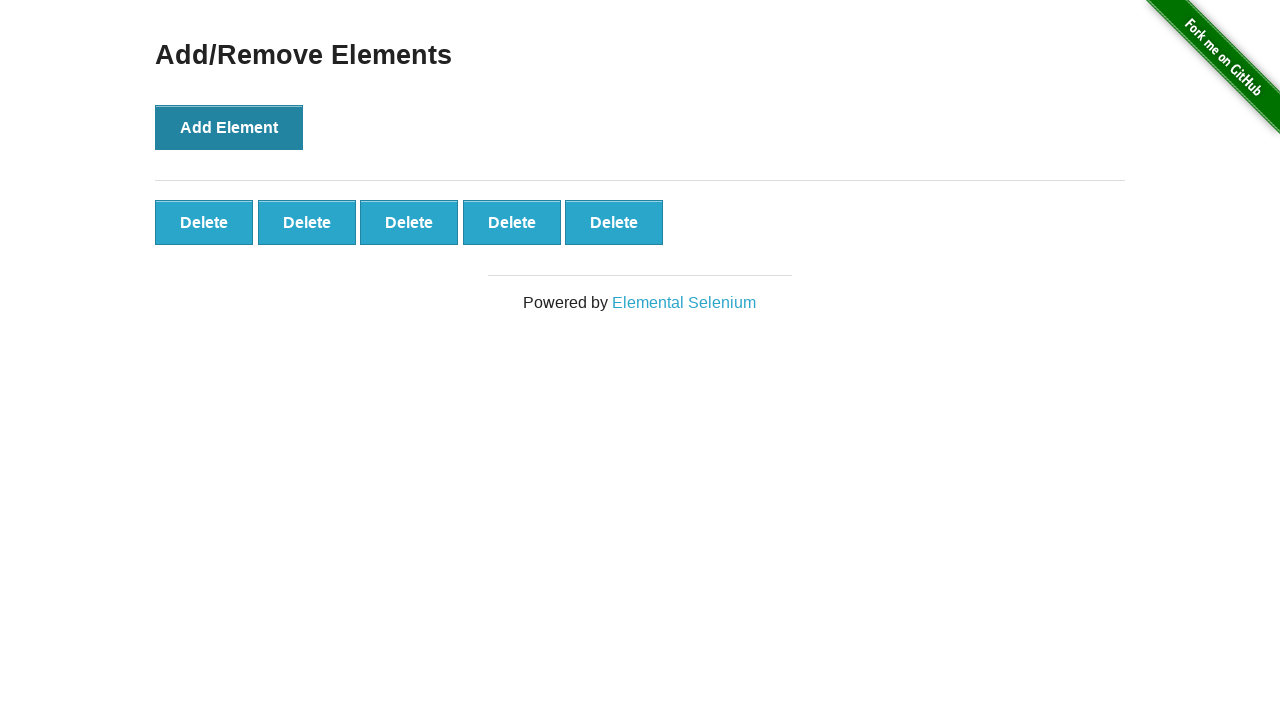

Clicked 'Add Element' button (iteration 6/100) at (229, 127) on button[onclick='addElement()']
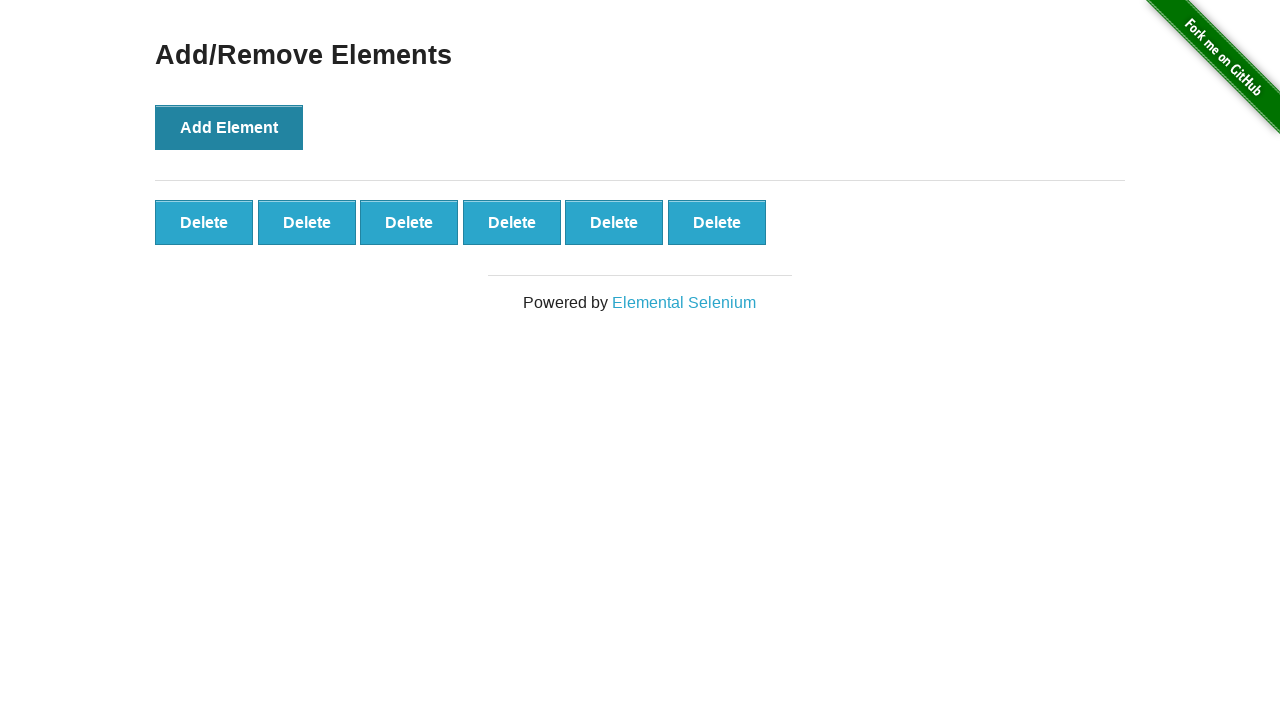

Clicked 'Add Element' button (iteration 7/100) at (229, 127) on button[onclick='addElement()']
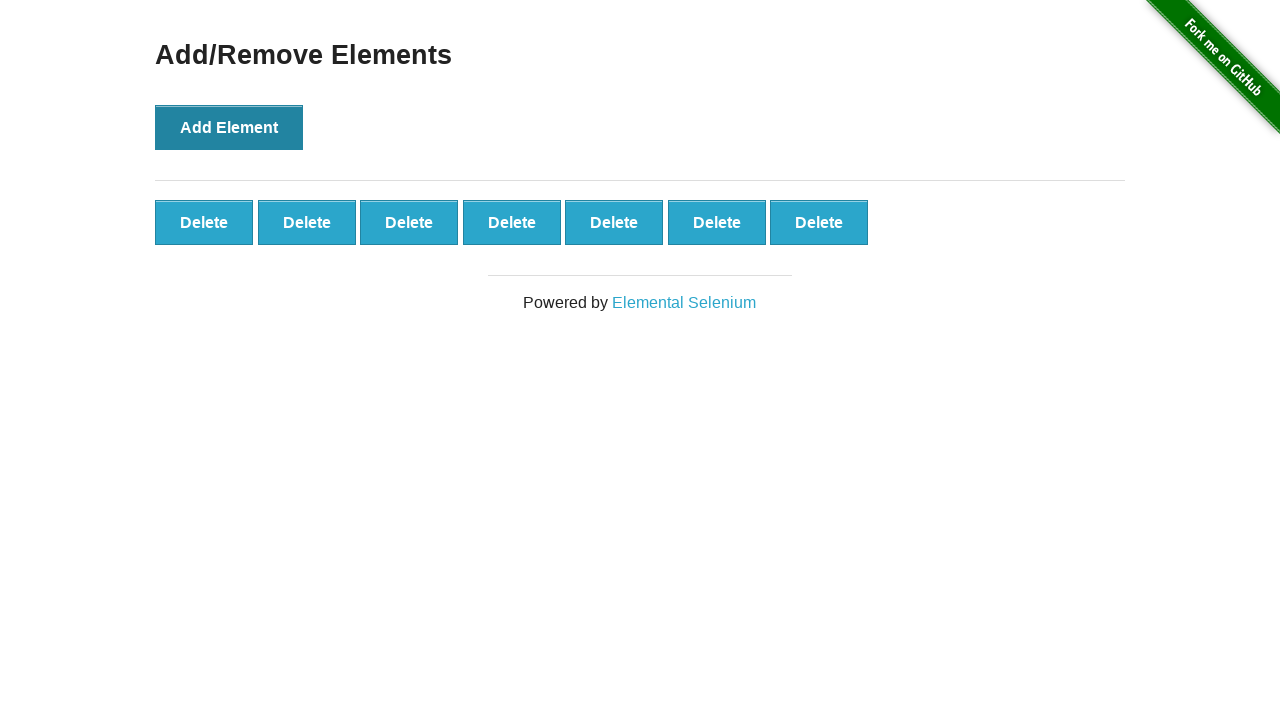

Clicked 'Add Element' button (iteration 8/100) at (229, 127) on button[onclick='addElement()']
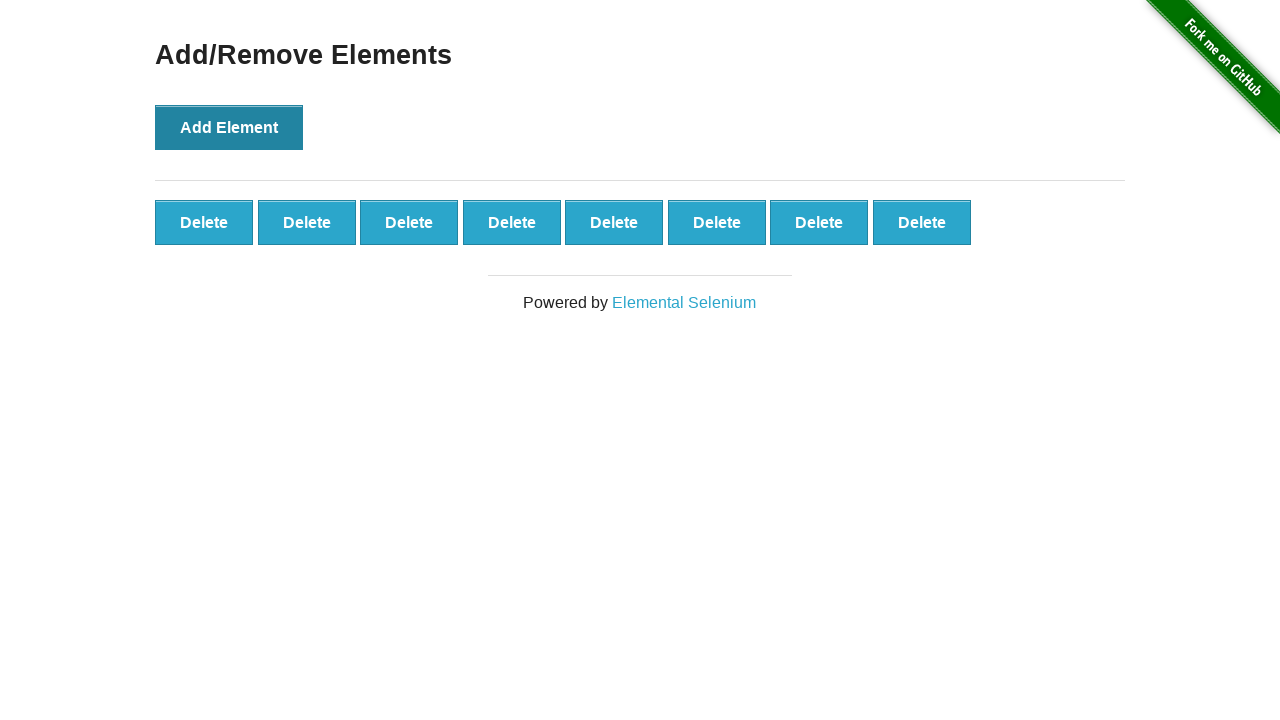

Clicked 'Add Element' button (iteration 9/100) at (229, 127) on button[onclick='addElement()']
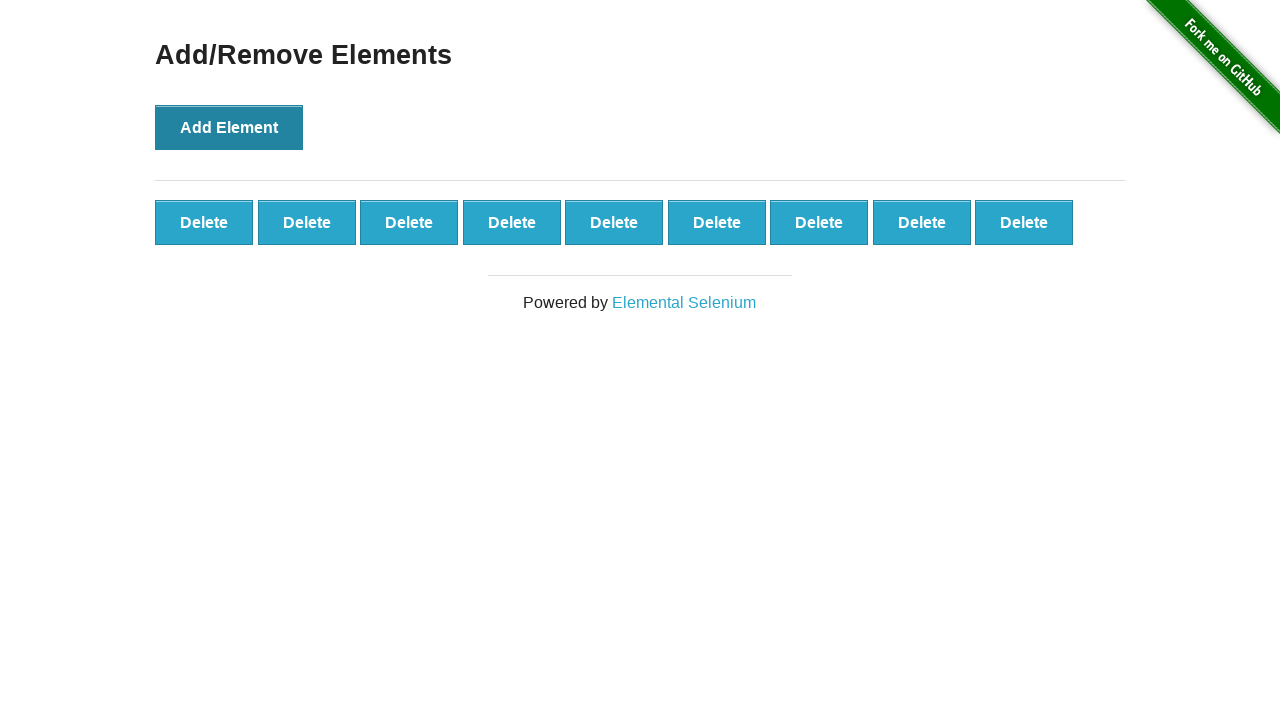

Clicked 'Add Element' button (iteration 10/100) at (229, 127) on button[onclick='addElement()']
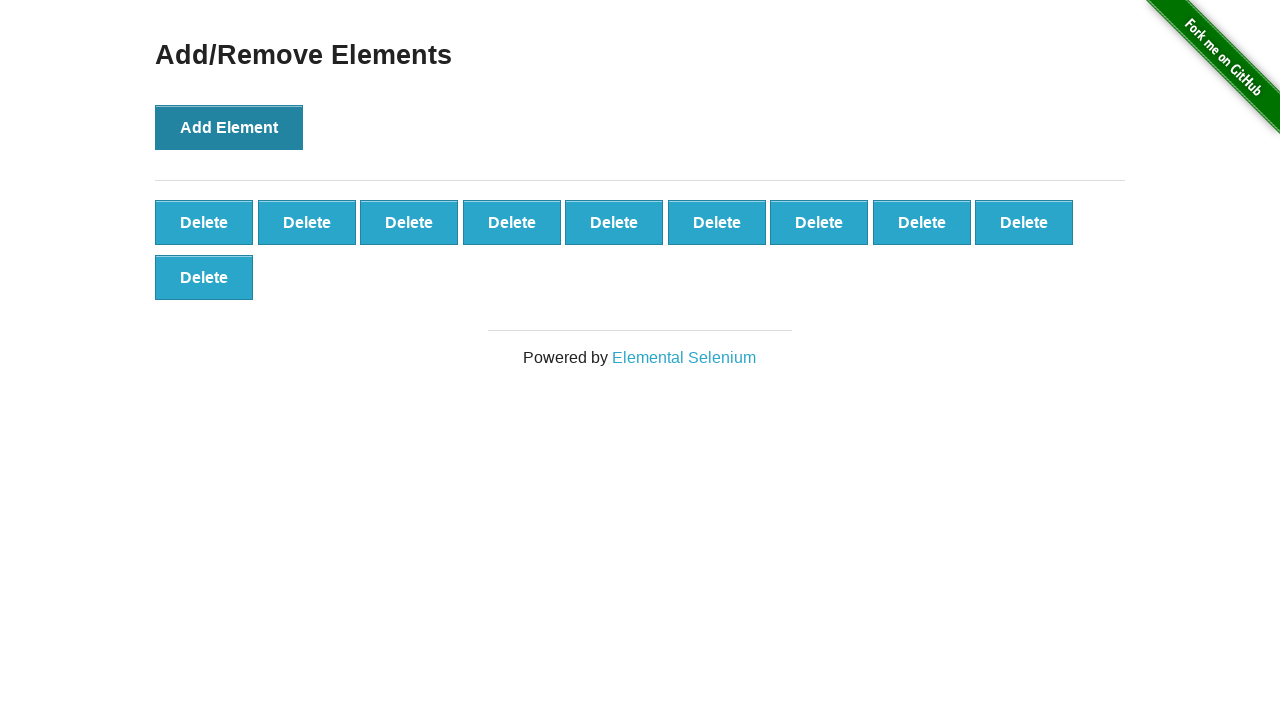

Clicked 'Add Element' button (iteration 11/100) at (229, 127) on button[onclick='addElement()']
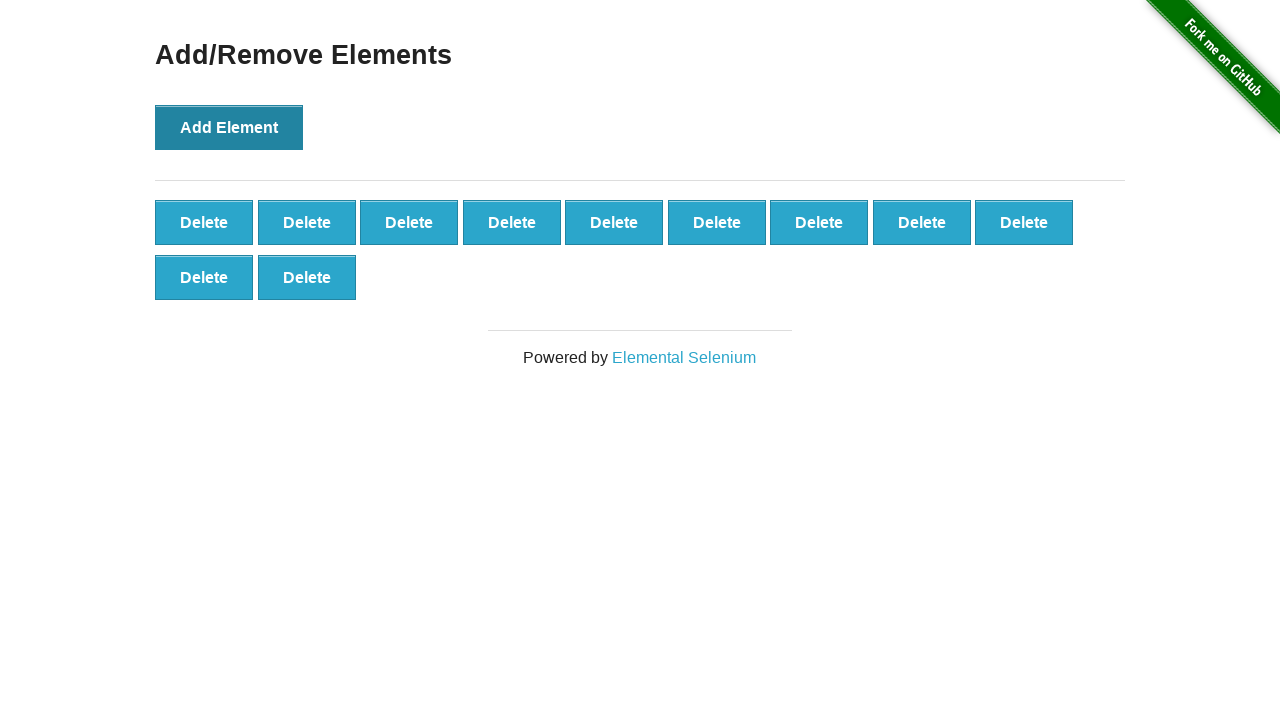

Clicked 'Add Element' button (iteration 12/100) at (229, 127) on button[onclick='addElement()']
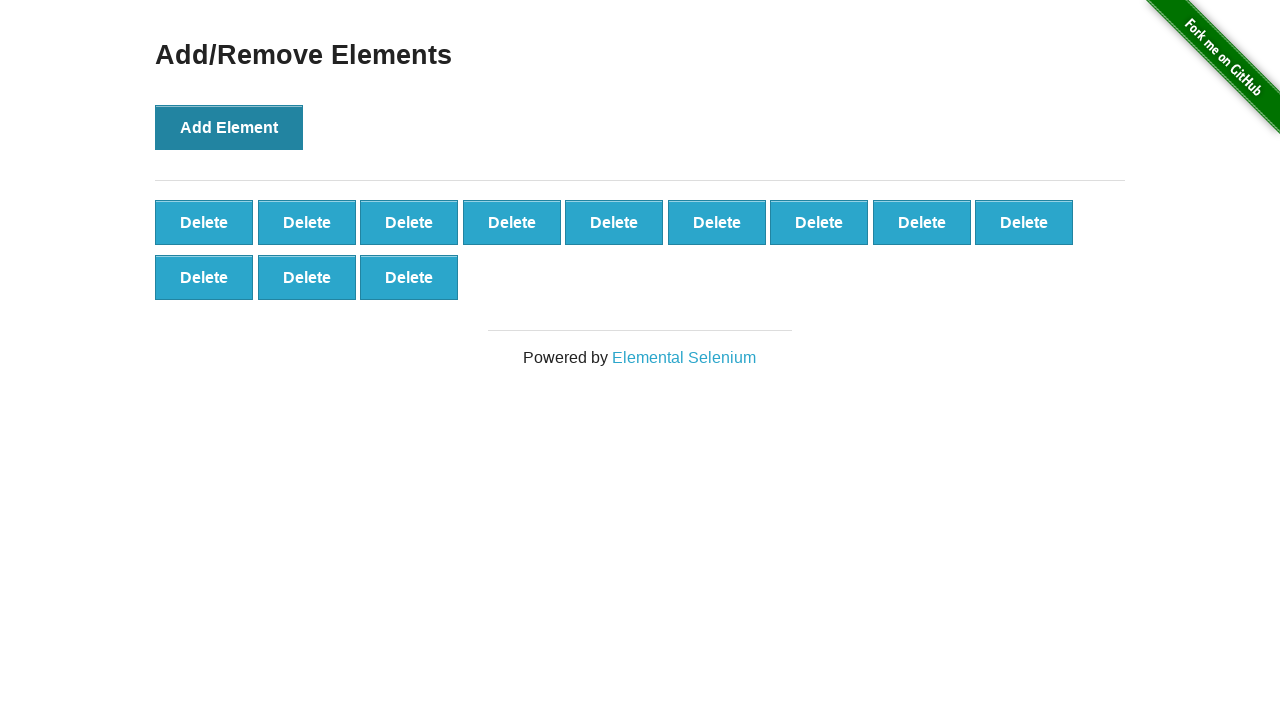

Clicked 'Add Element' button (iteration 13/100) at (229, 127) on button[onclick='addElement()']
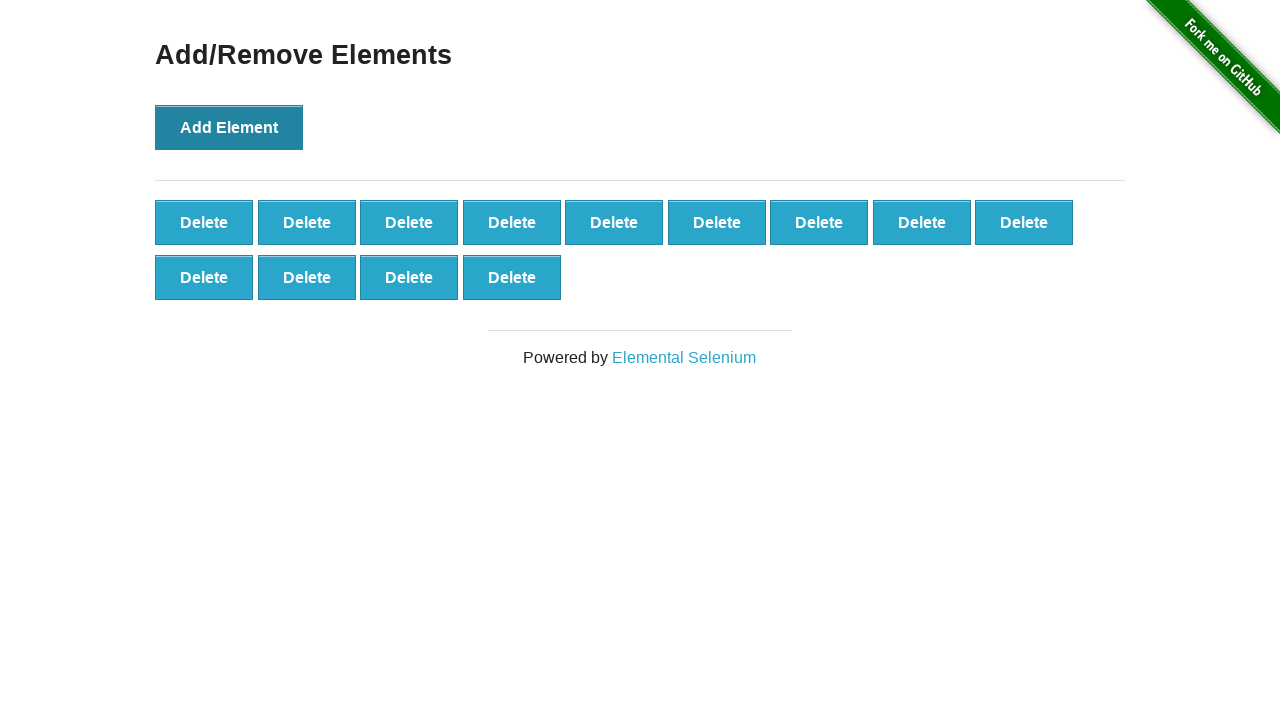

Clicked 'Add Element' button (iteration 14/100) at (229, 127) on button[onclick='addElement()']
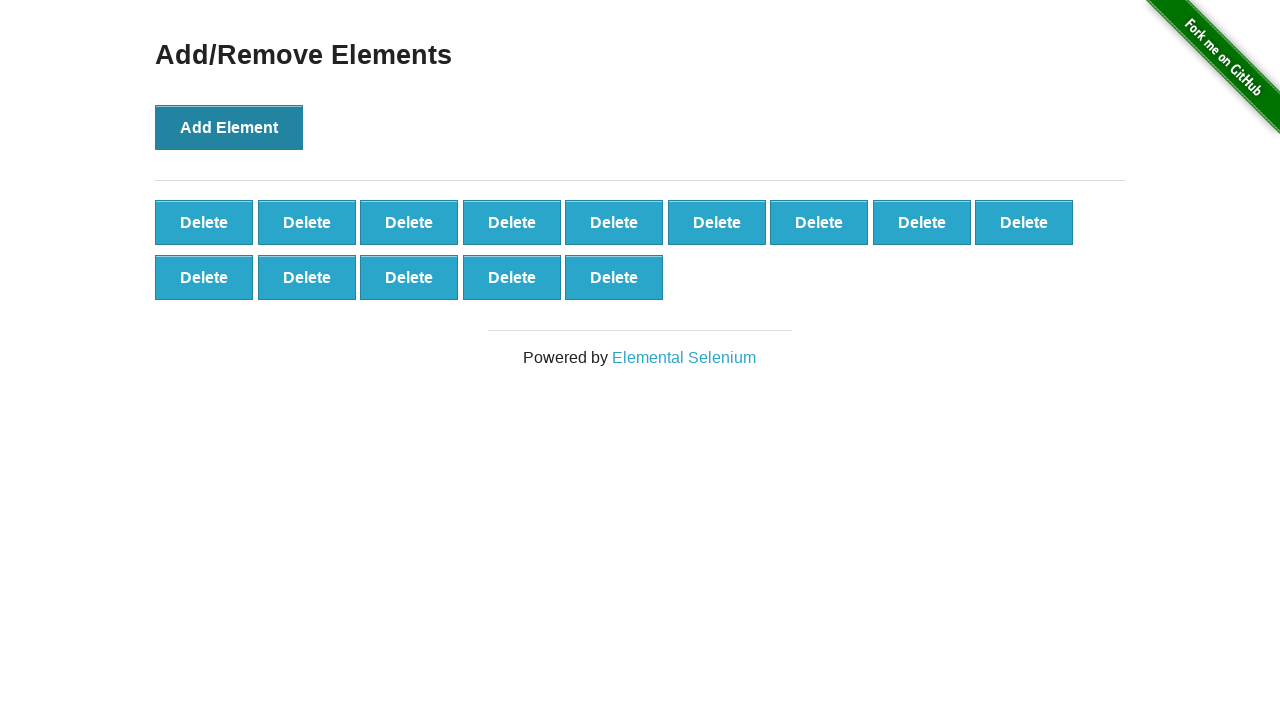

Clicked 'Add Element' button (iteration 15/100) at (229, 127) on button[onclick='addElement()']
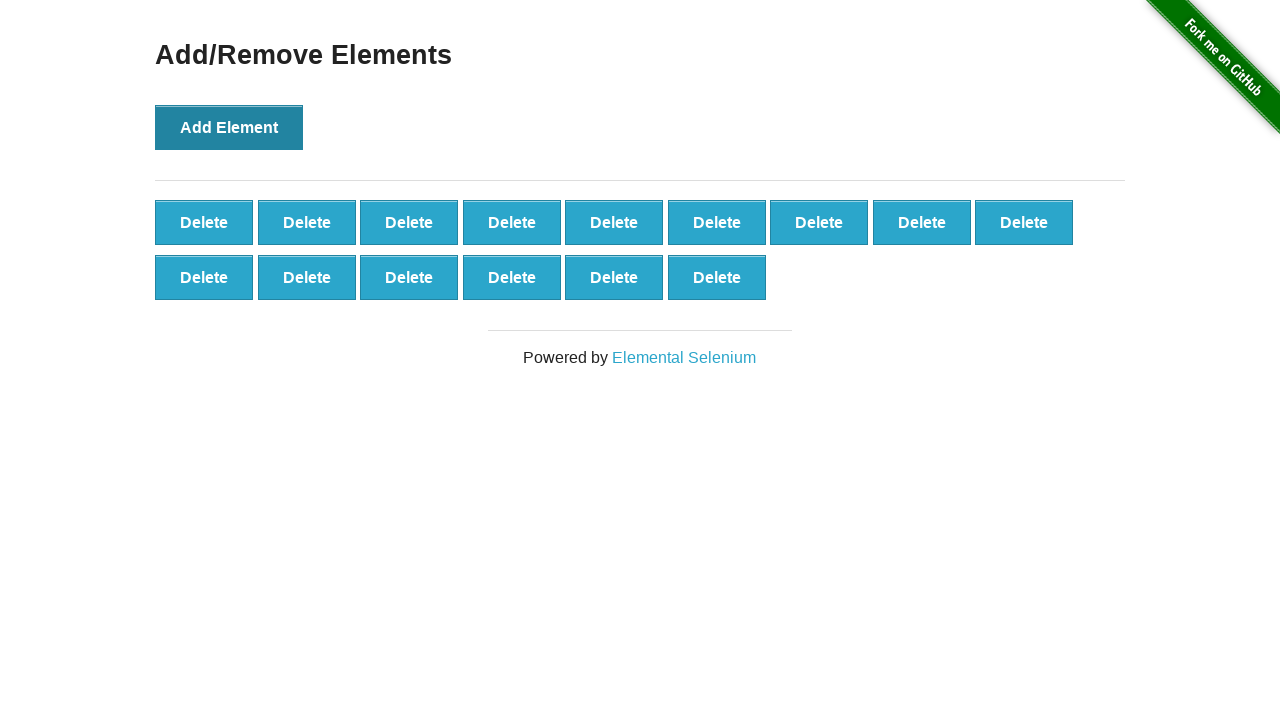

Clicked 'Add Element' button (iteration 16/100) at (229, 127) on button[onclick='addElement()']
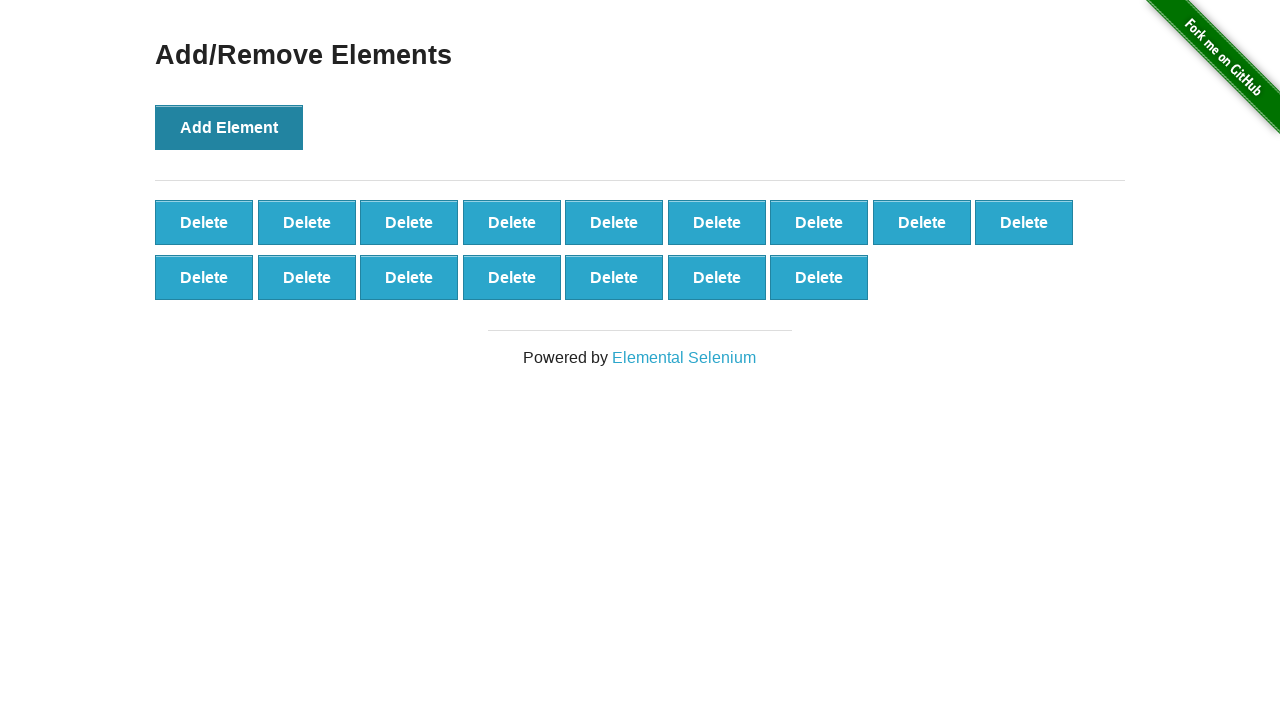

Clicked 'Add Element' button (iteration 17/100) at (229, 127) on button[onclick='addElement()']
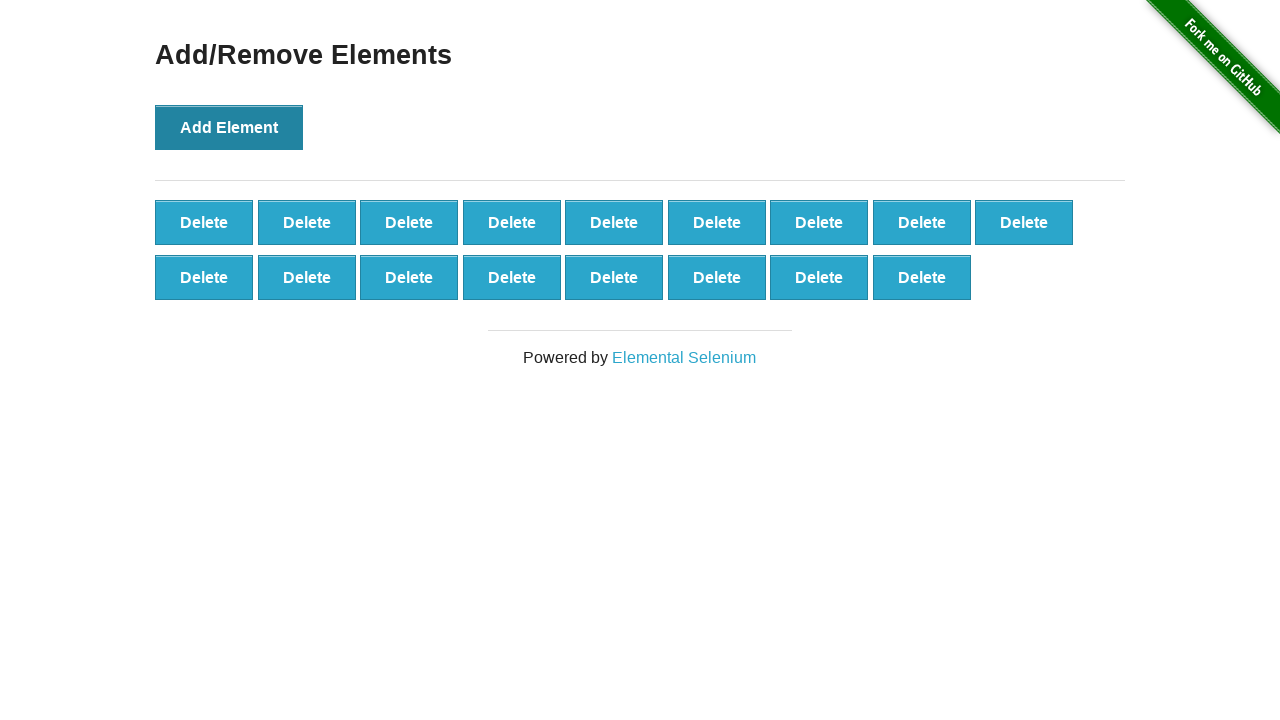

Clicked 'Add Element' button (iteration 18/100) at (229, 127) on button[onclick='addElement()']
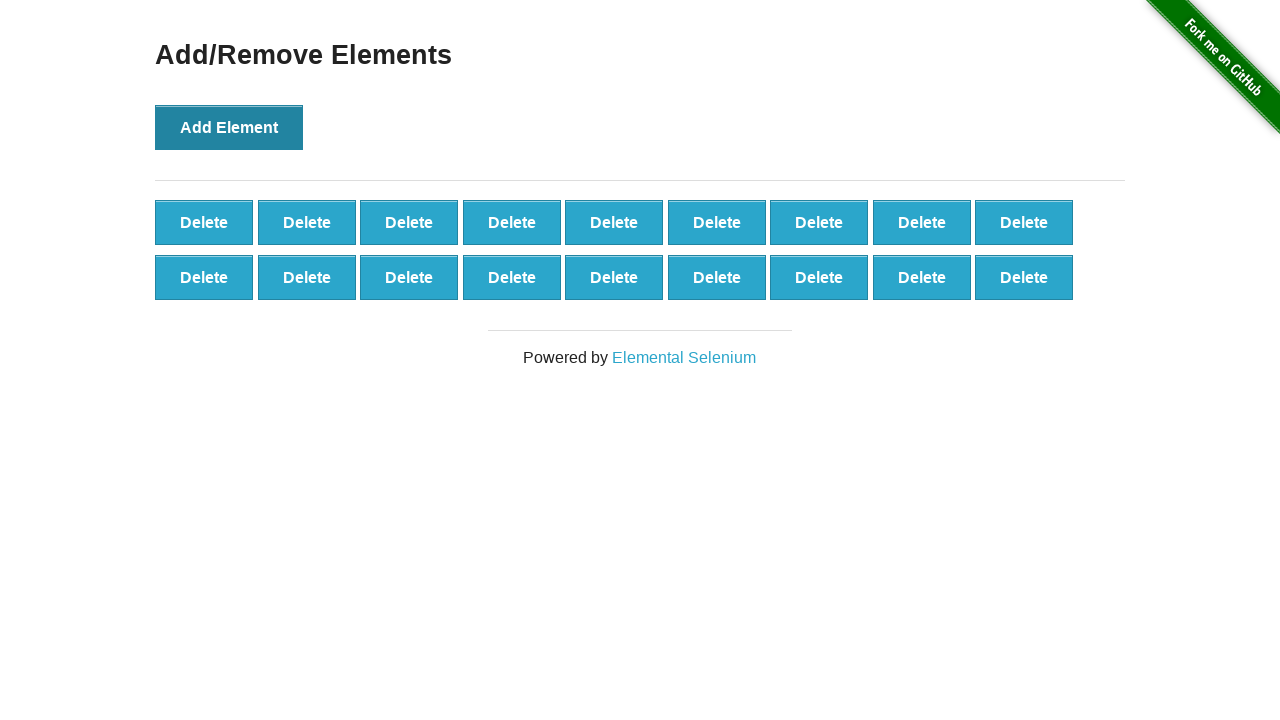

Clicked 'Add Element' button (iteration 19/100) at (229, 127) on button[onclick='addElement()']
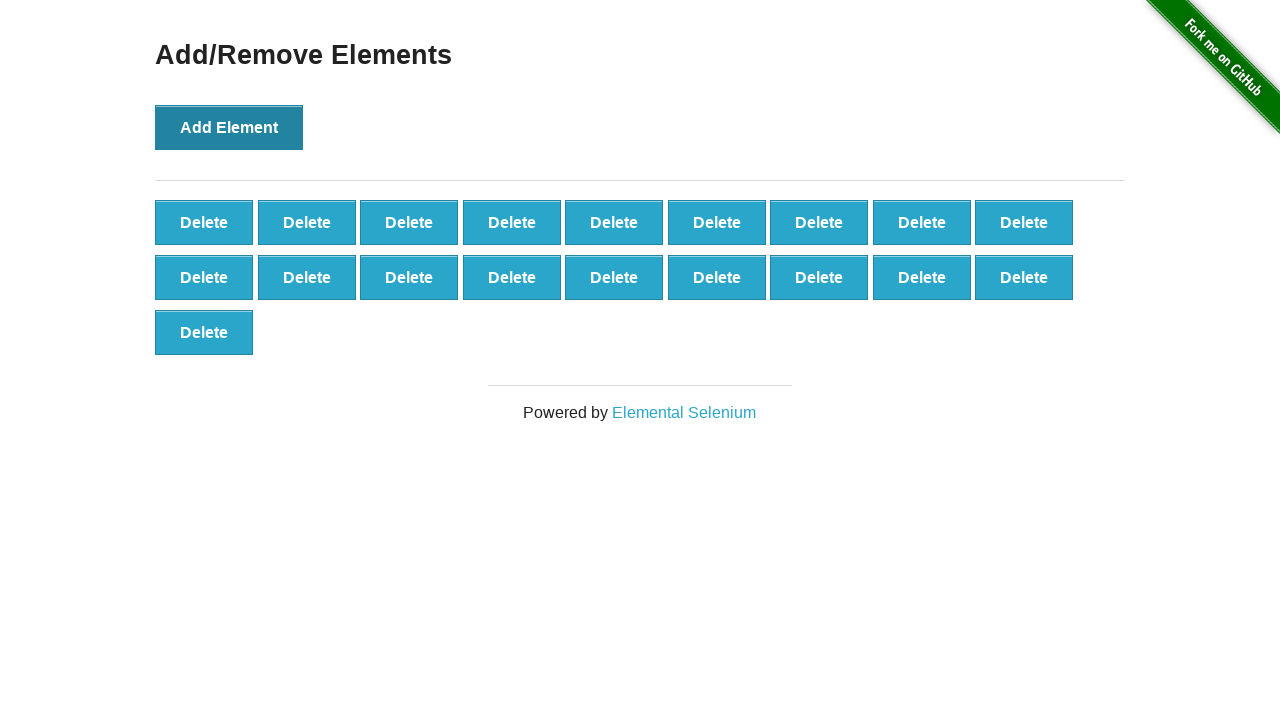

Clicked 'Add Element' button (iteration 20/100) at (229, 127) on button[onclick='addElement()']
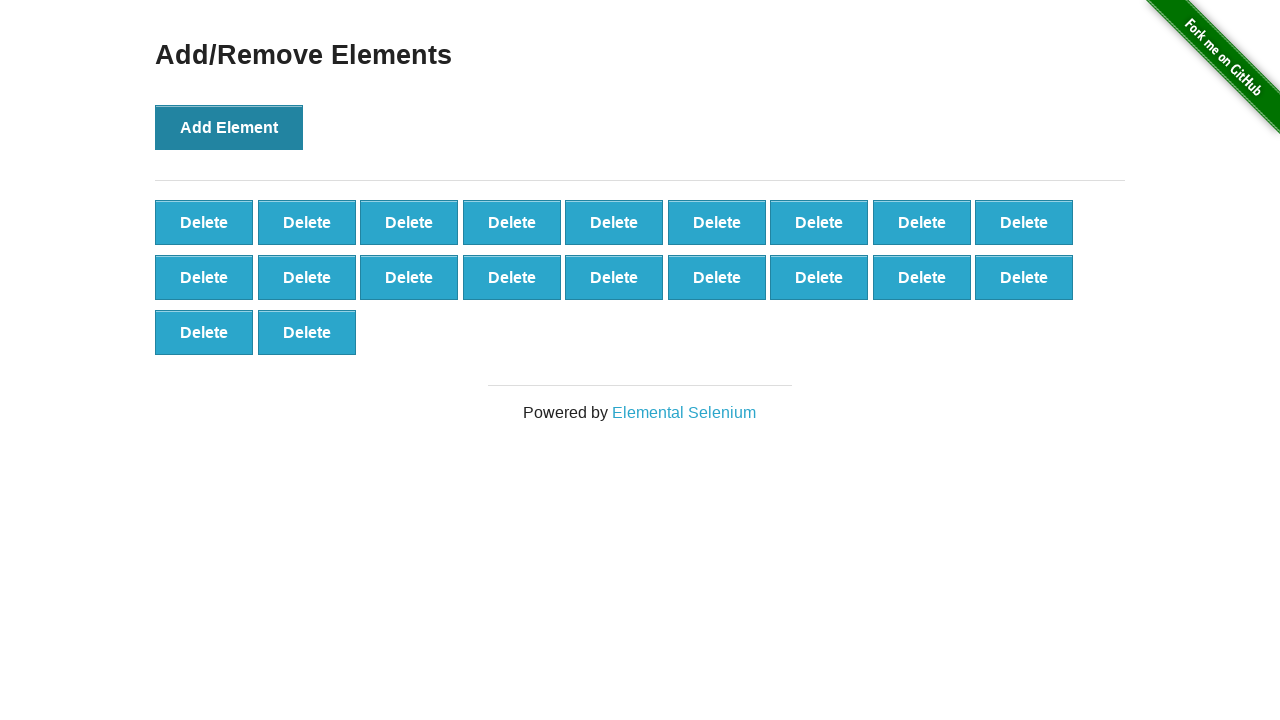

Clicked 'Add Element' button (iteration 21/100) at (229, 127) on button[onclick='addElement()']
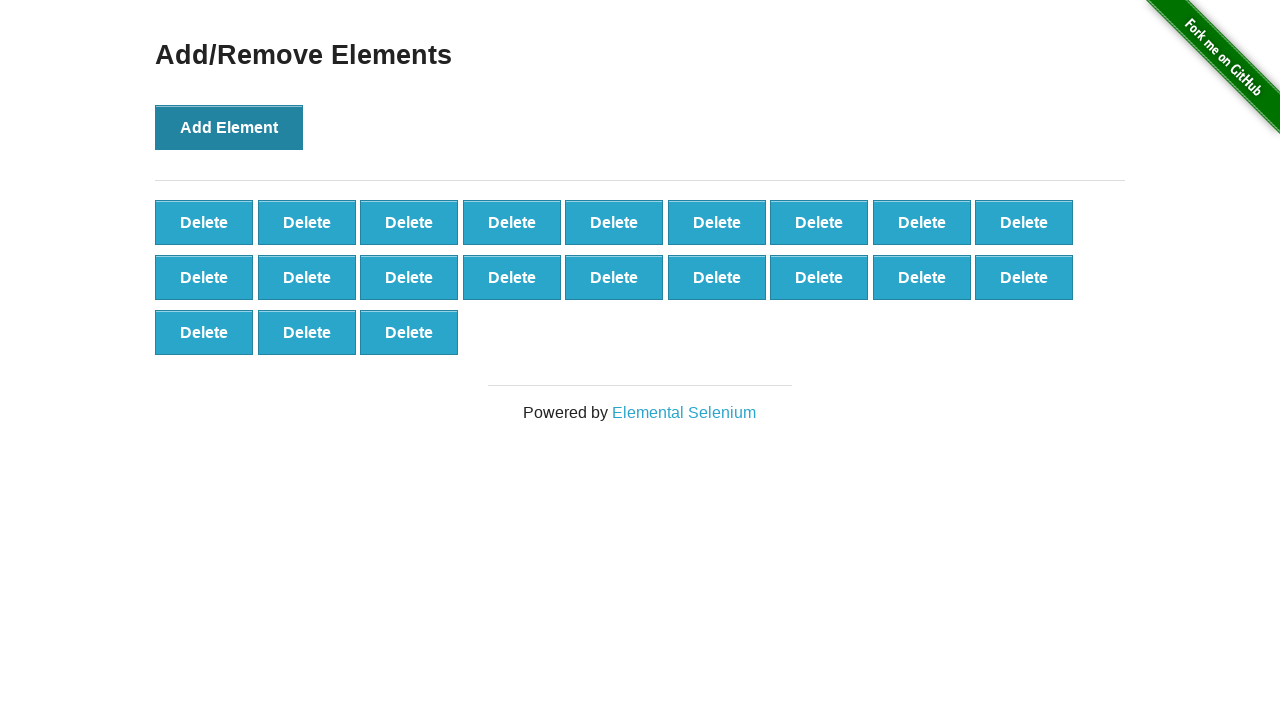

Clicked 'Add Element' button (iteration 22/100) at (229, 127) on button[onclick='addElement()']
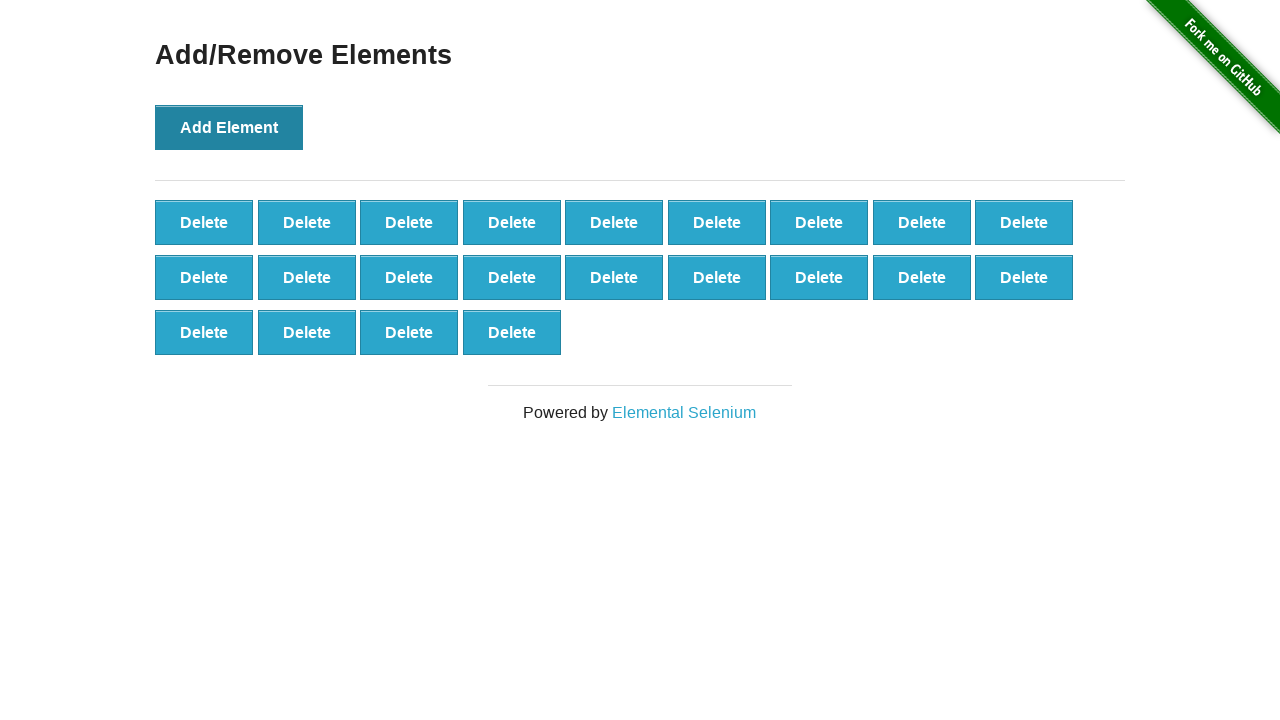

Clicked 'Add Element' button (iteration 23/100) at (229, 127) on button[onclick='addElement()']
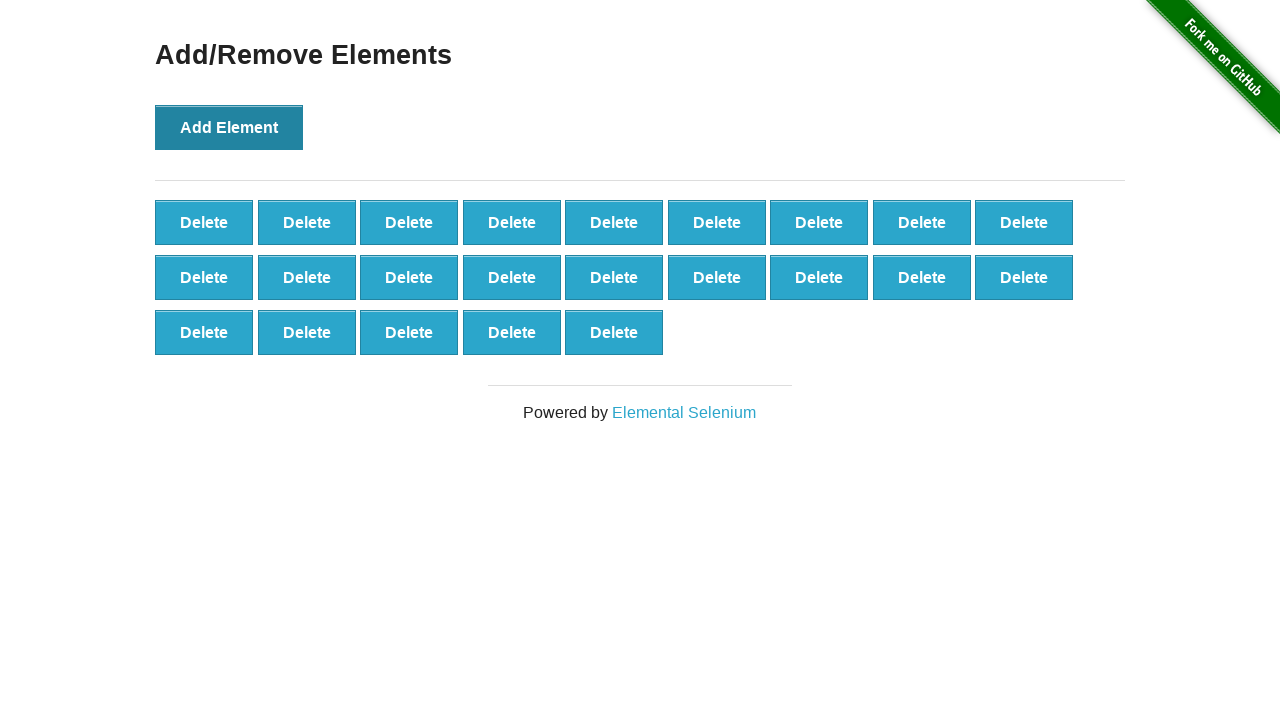

Clicked 'Add Element' button (iteration 24/100) at (229, 127) on button[onclick='addElement()']
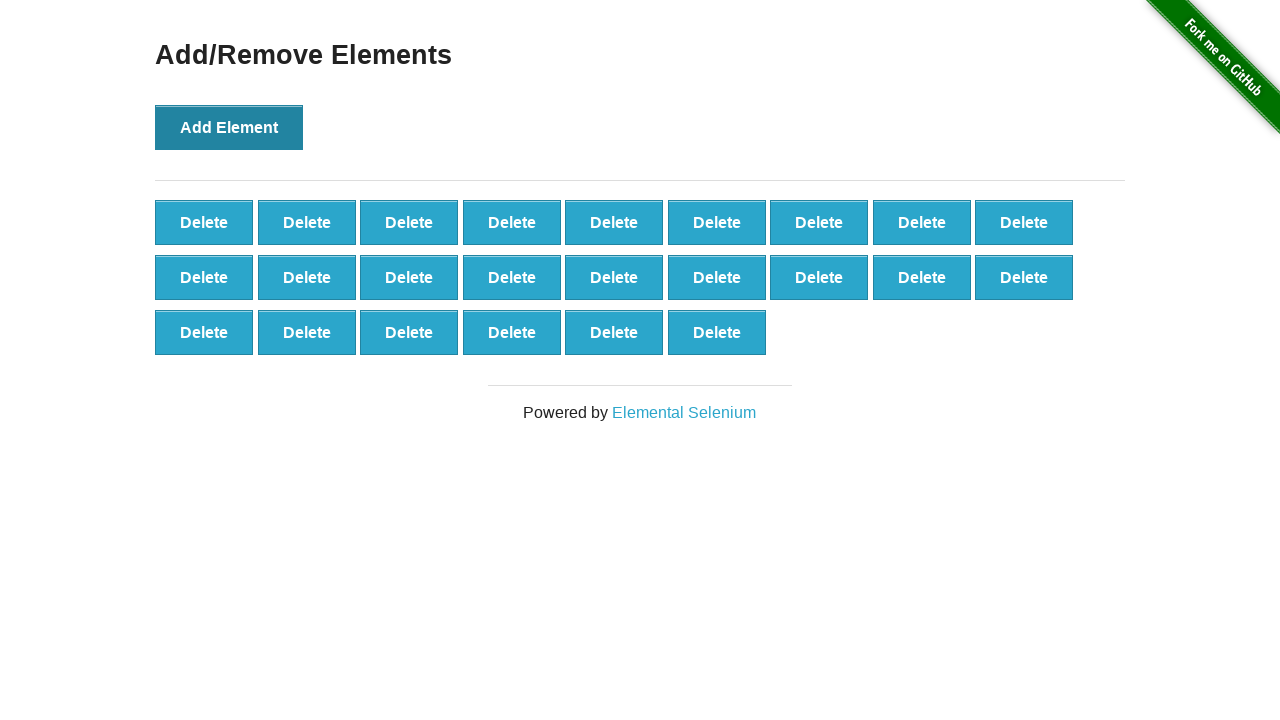

Clicked 'Add Element' button (iteration 25/100) at (229, 127) on button[onclick='addElement()']
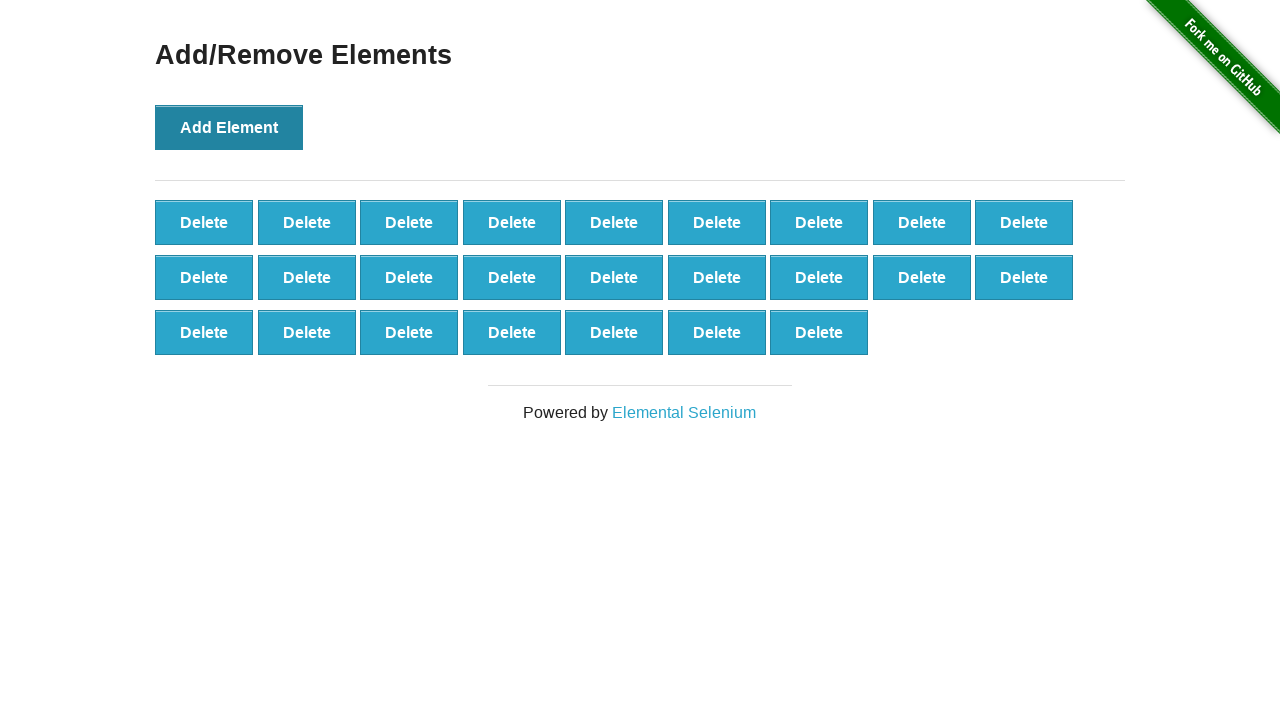

Clicked 'Add Element' button (iteration 26/100) at (229, 127) on button[onclick='addElement()']
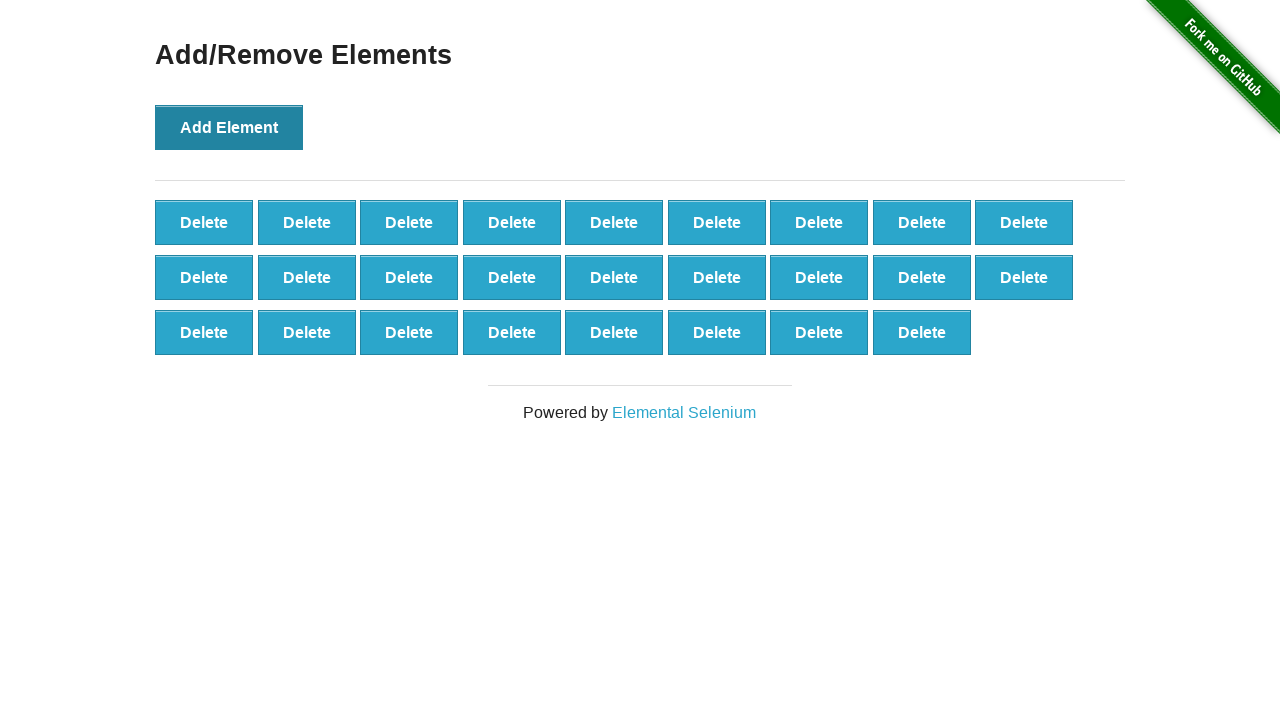

Clicked 'Add Element' button (iteration 27/100) at (229, 127) on button[onclick='addElement()']
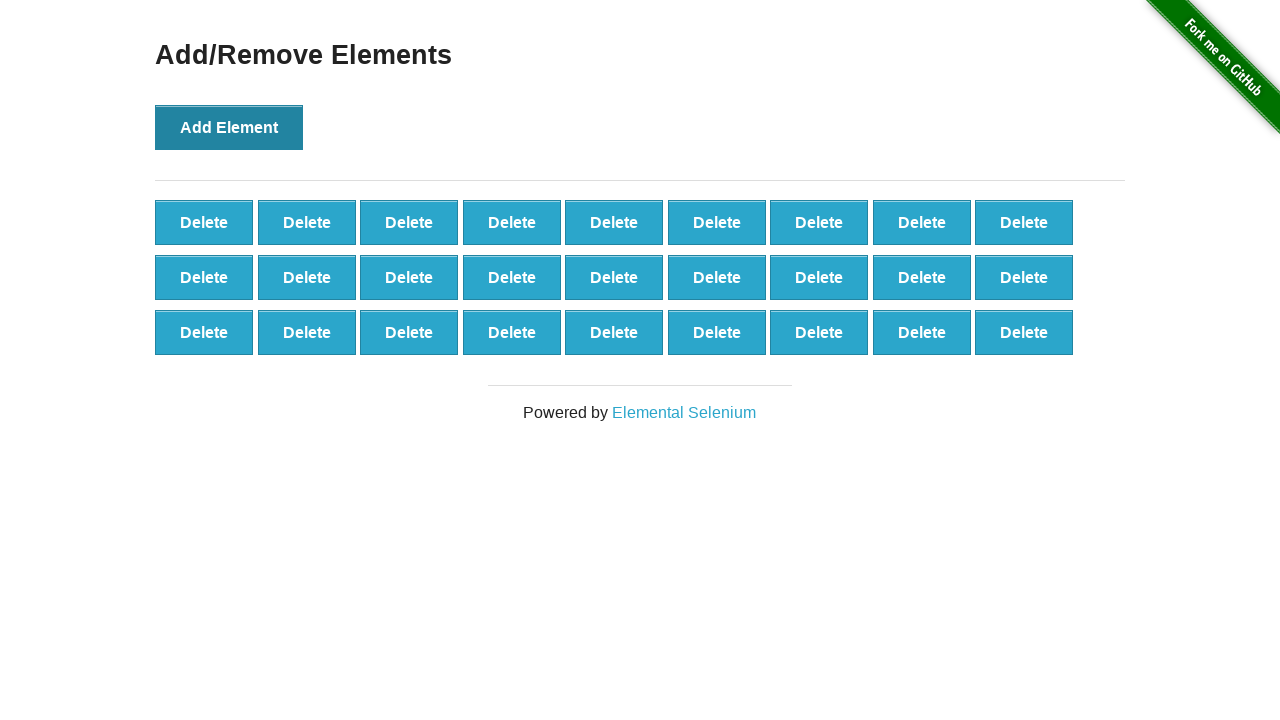

Clicked 'Add Element' button (iteration 28/100) at (229, 127) on button[onclick='addElement()']
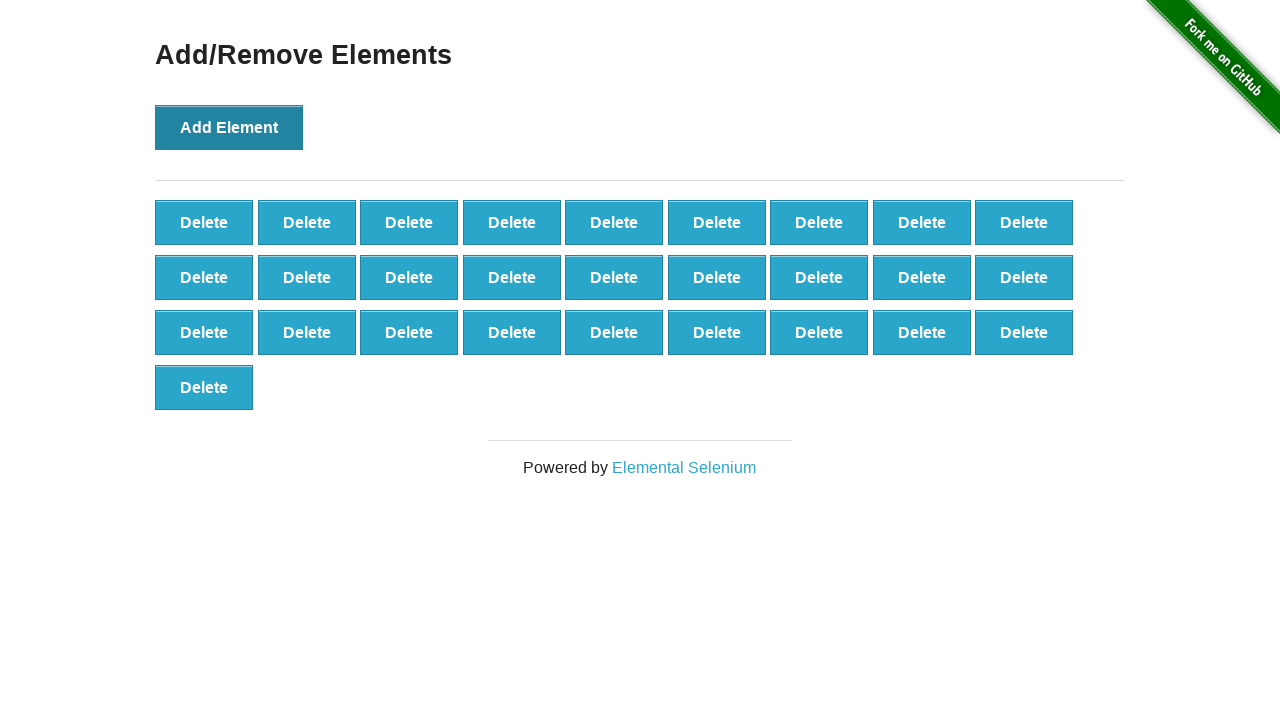

Clicked 'Add Element' button (iteration 29/100) at (229, 127) on button[onclick='addElement()']
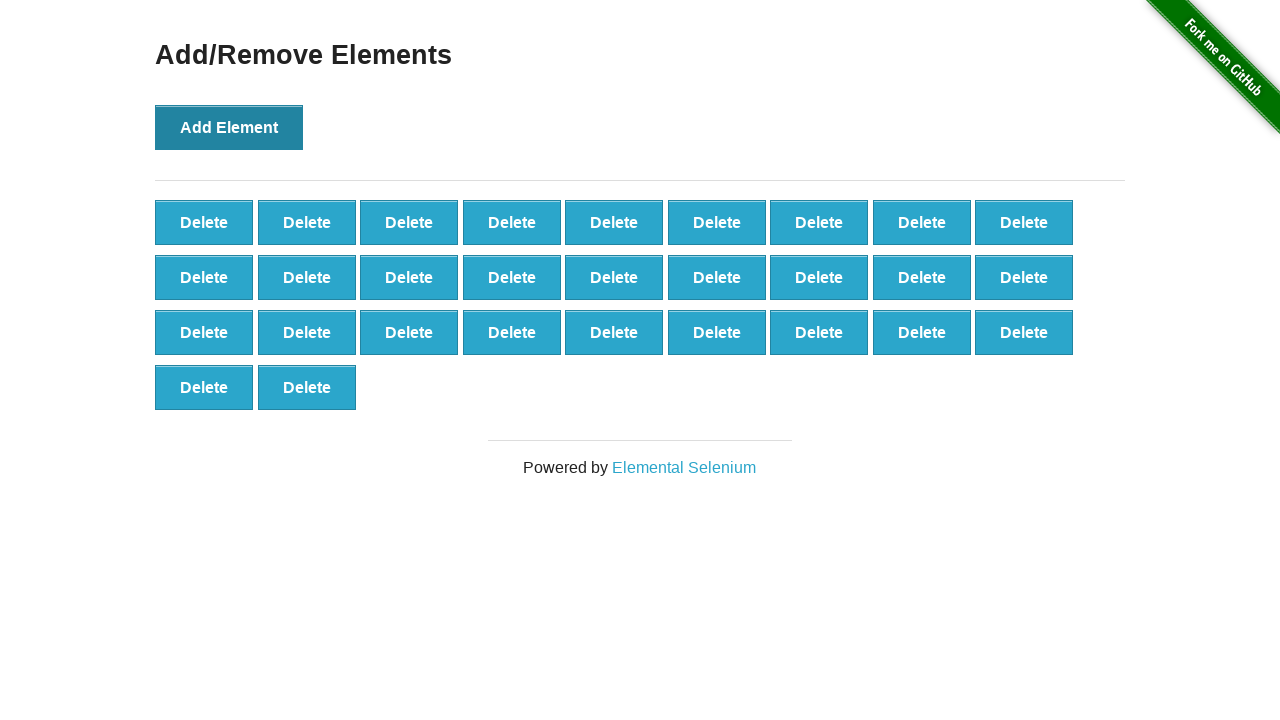

Clicked 'Add Element' button (iteration 30/100) at (229, 127) on button[onclick='addElement()']
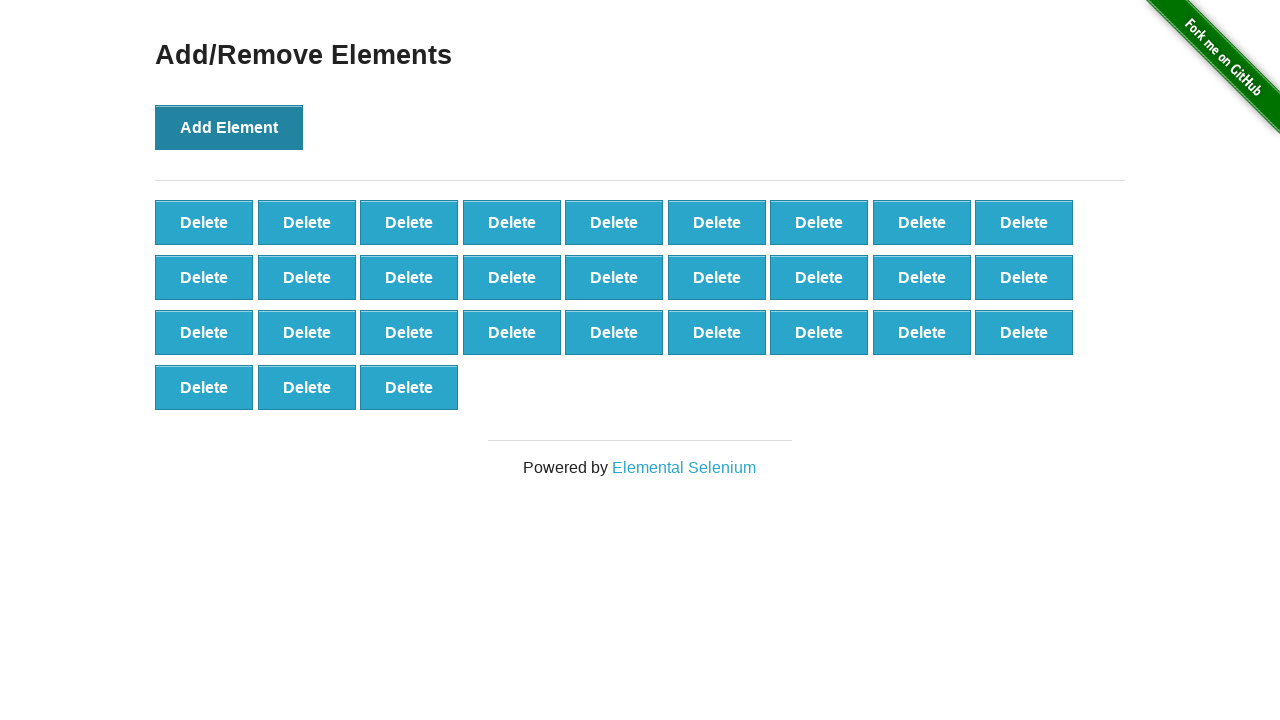

Clicked 'Add Element' button (iteration 31/100) at (229, 127) on button[onclick='addElement()']
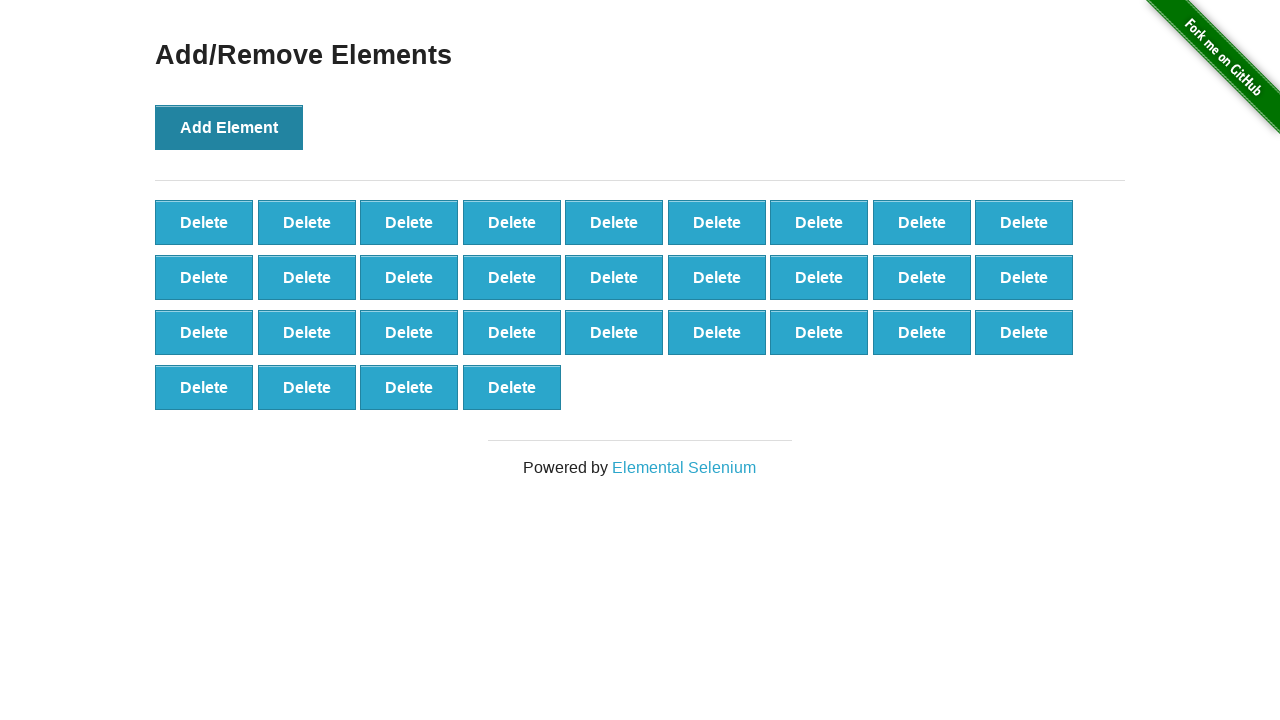

Clicked 'Add Element' button (iteration 32/100) at (229, 127) on button[onclick='addElement()']
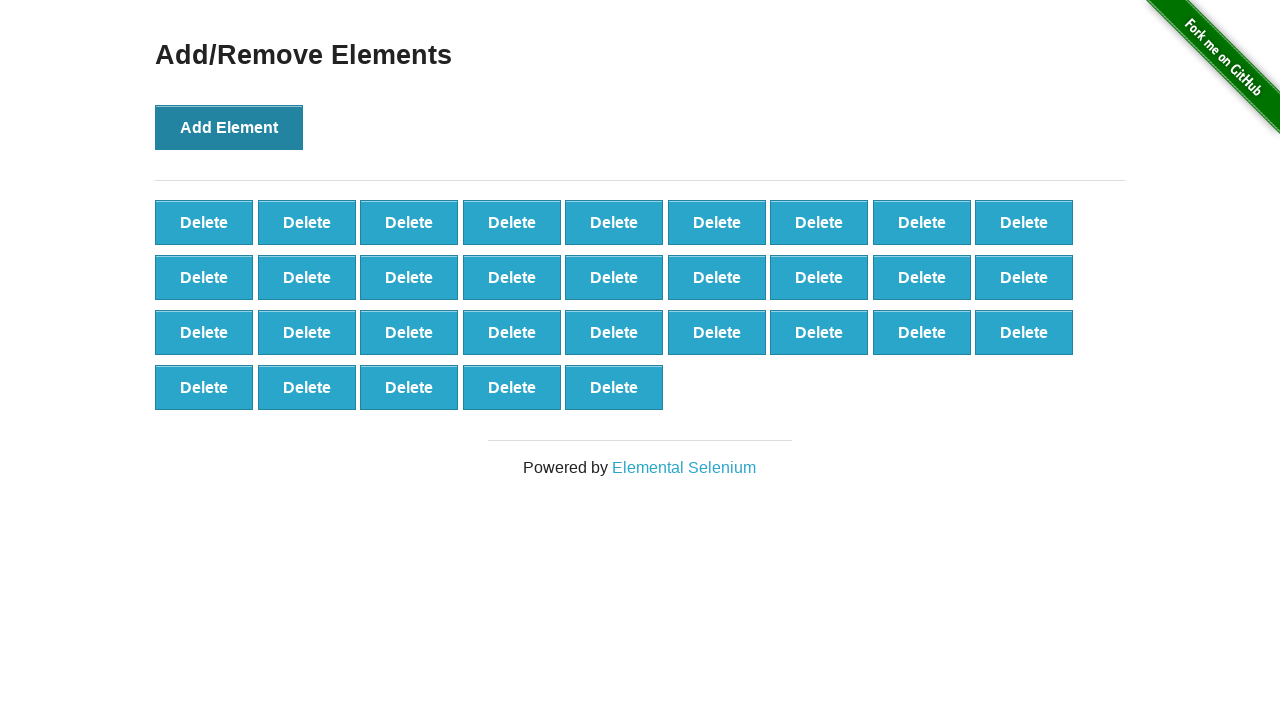

Clicked 'Add Element' button (iteration 33/100) at (229, 127) on button[onclick='addElement()']
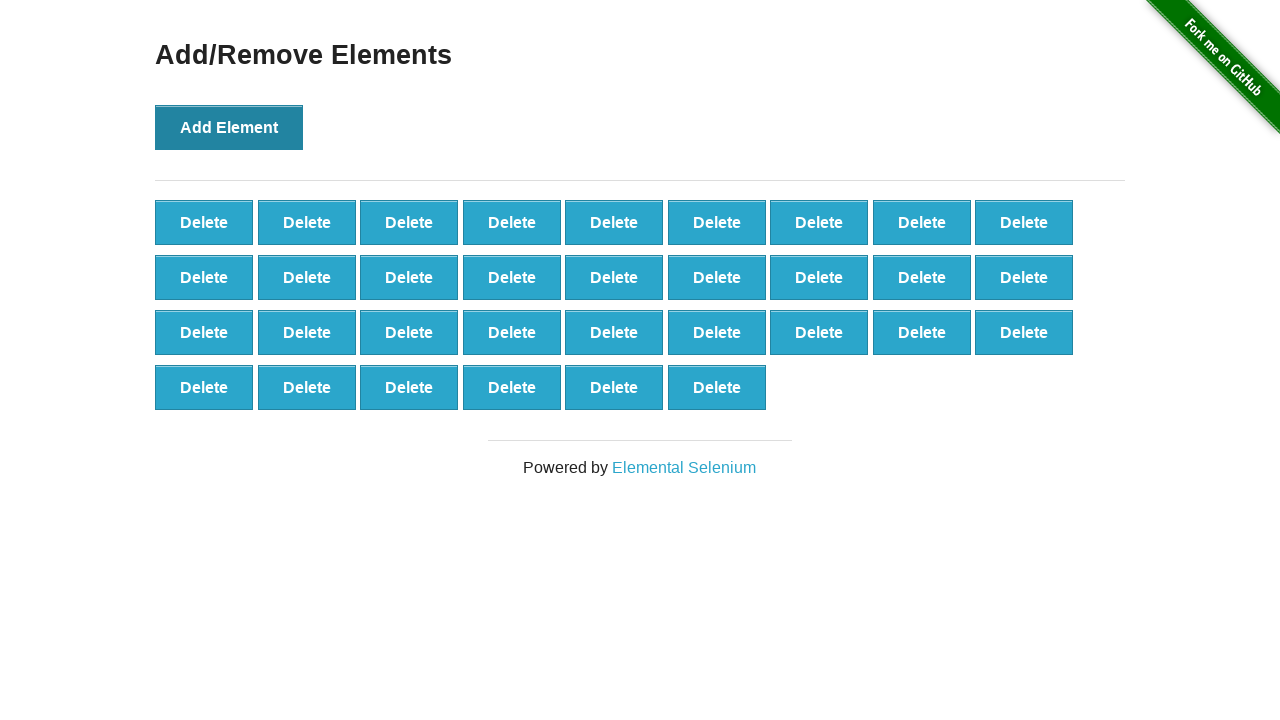

Clicked 'Add Element' button (iteration 34/100) at (229, 127) on button[onclick='addElement()']
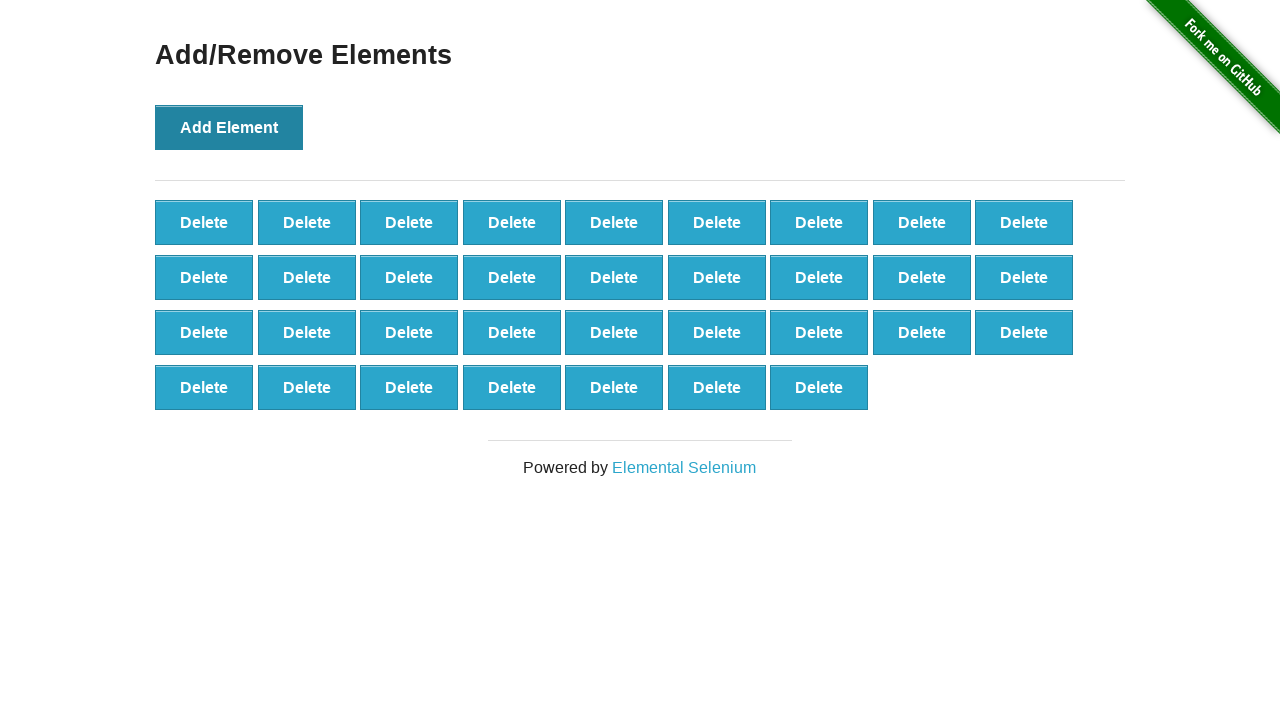

Clicked 'Add Element' button (iteration 35/100) at (229, 127) on button[onclick='addElement()']
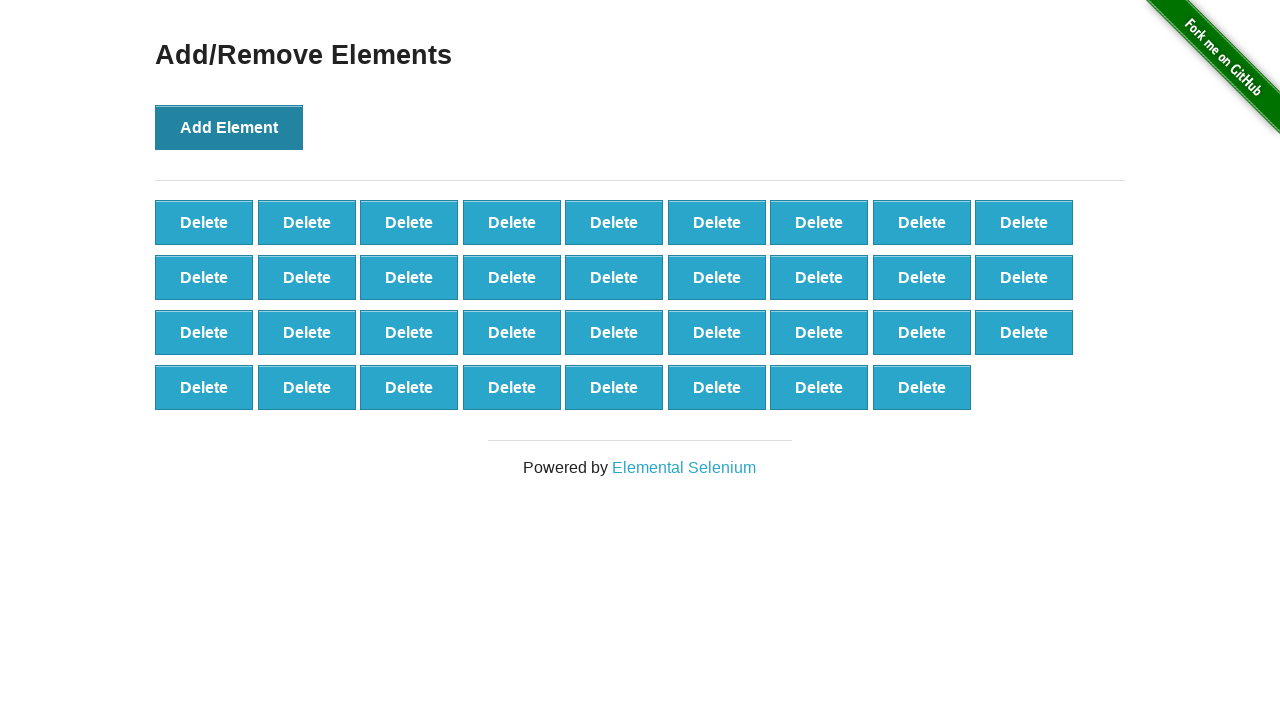

Clicked 'Add Element' button (iteration 36/100) at (229, 127) on button[onclick='addElement()']
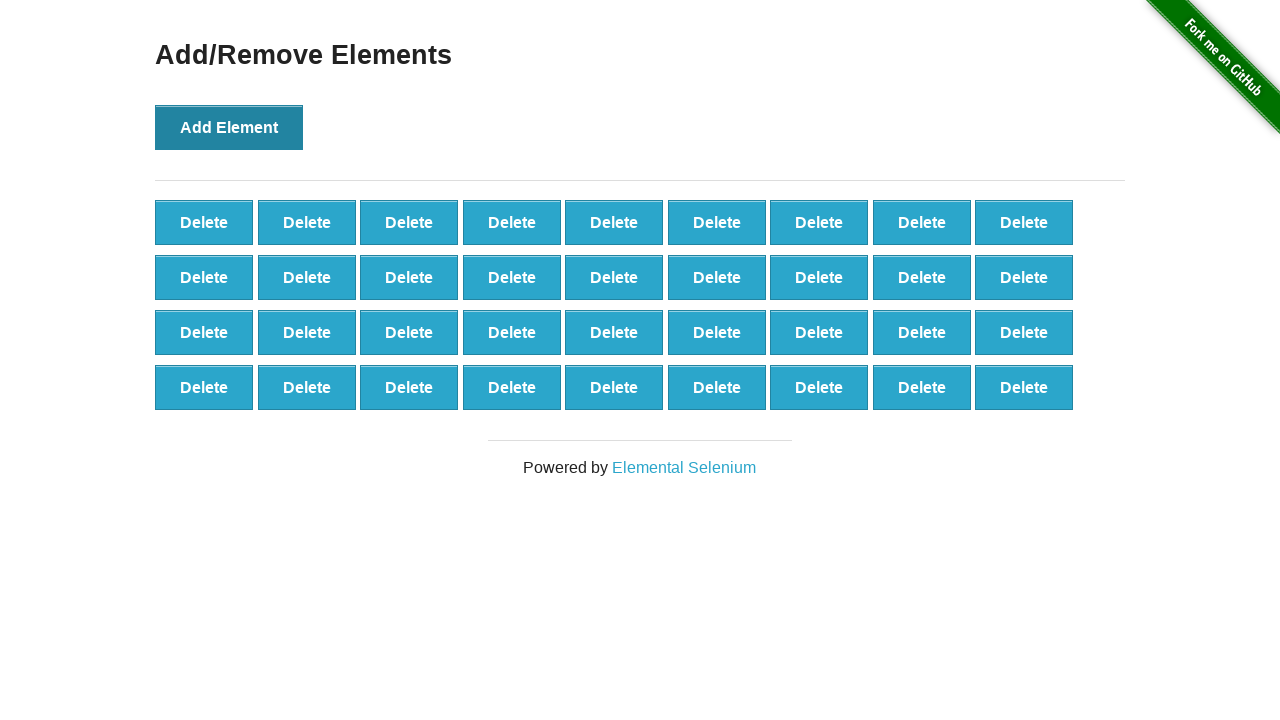

Clicked 'Add Element' button (iteration 37/100) at (229, 127) on button[onclick='addElement()']
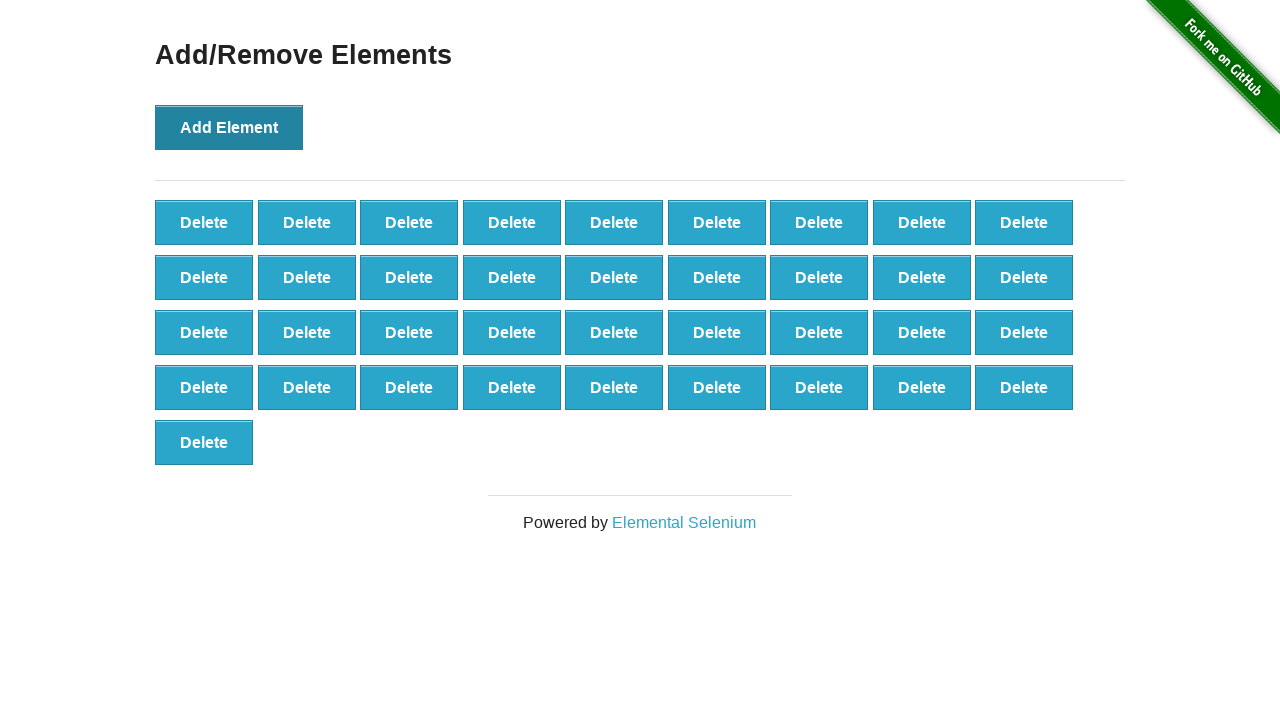

Clicked 'Add Element' button (iteration 38/100) at (229, 127) on button[onclick='addElement()']
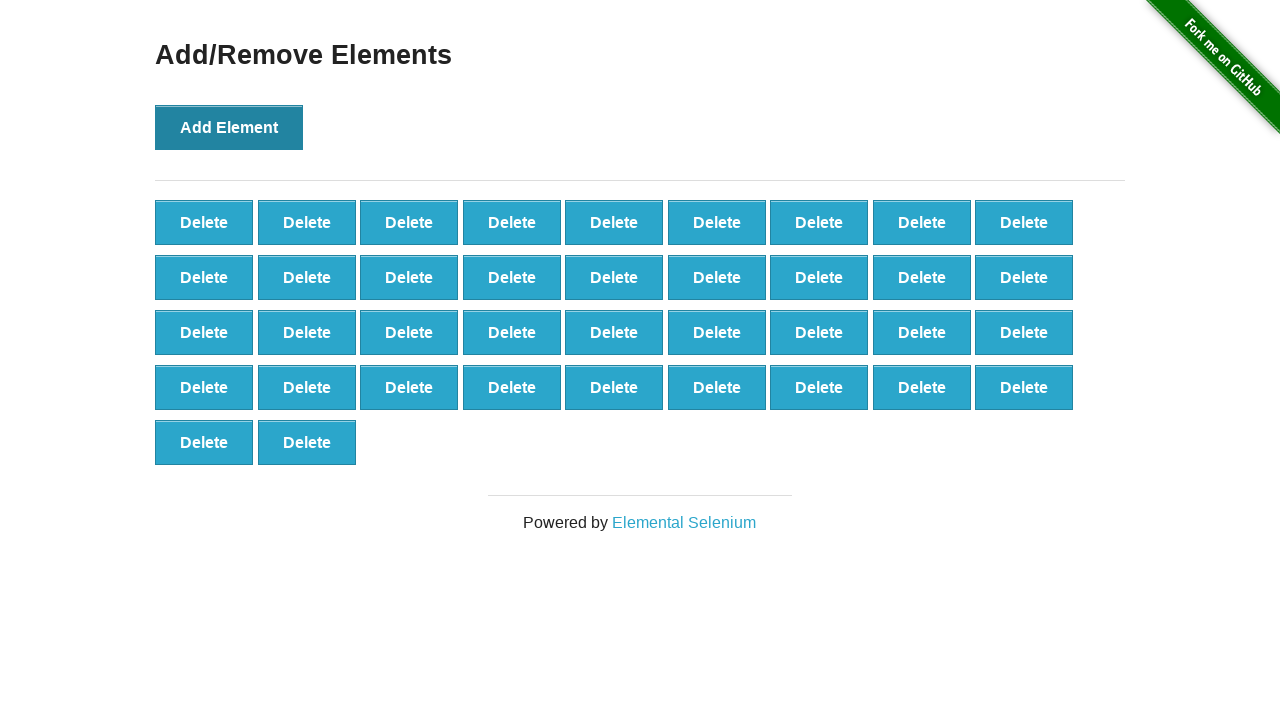

Clicked 'Add Element' button (iteration 39/100) at (229, 127) on button[onclick='addElement()']
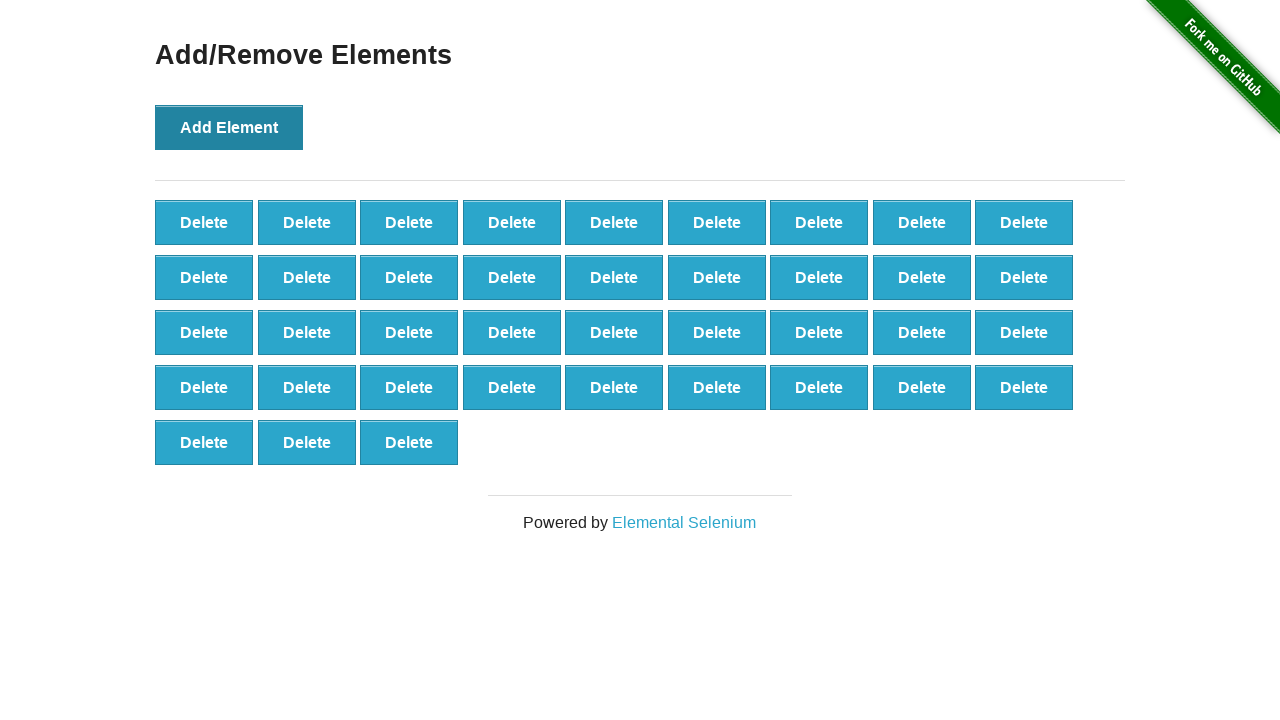

Clicked 'Add Element' button (iteration 40/100) at (229, 127) on button[onclick='addElement()']
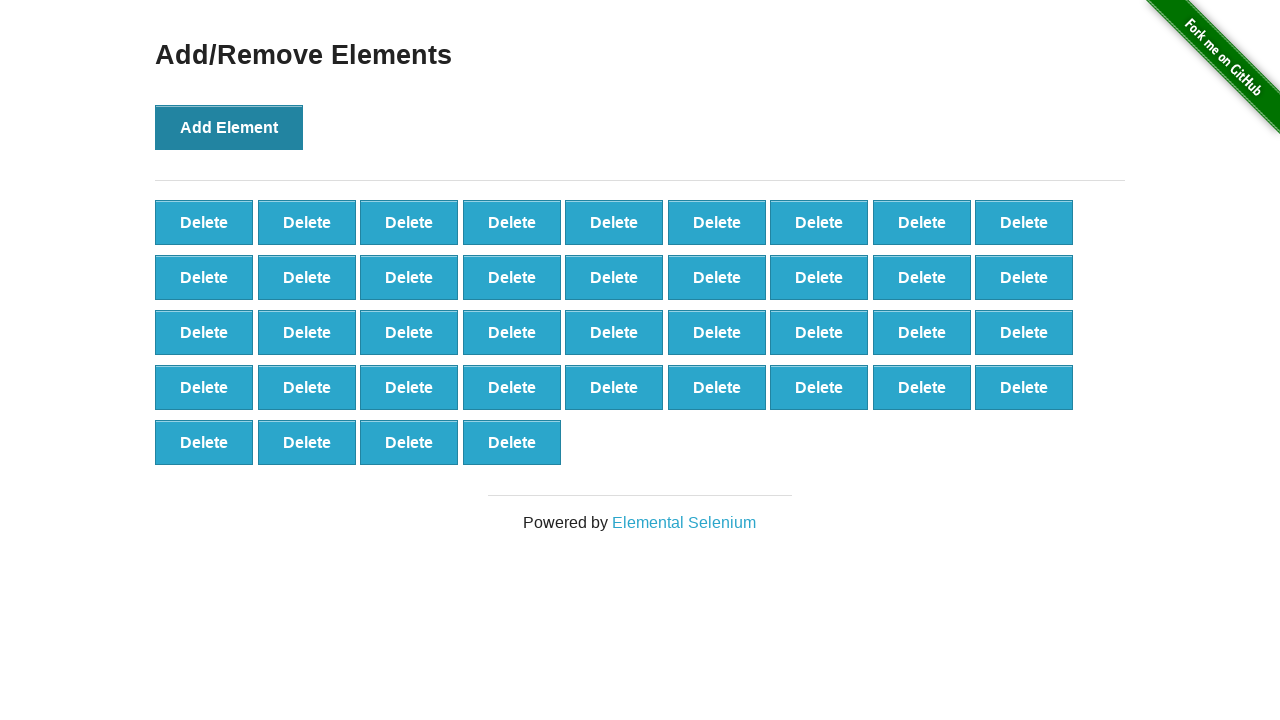

Clicked 'Add Element' button (iteration 41/100) at (229, 127) on button[onclick='addElement()']
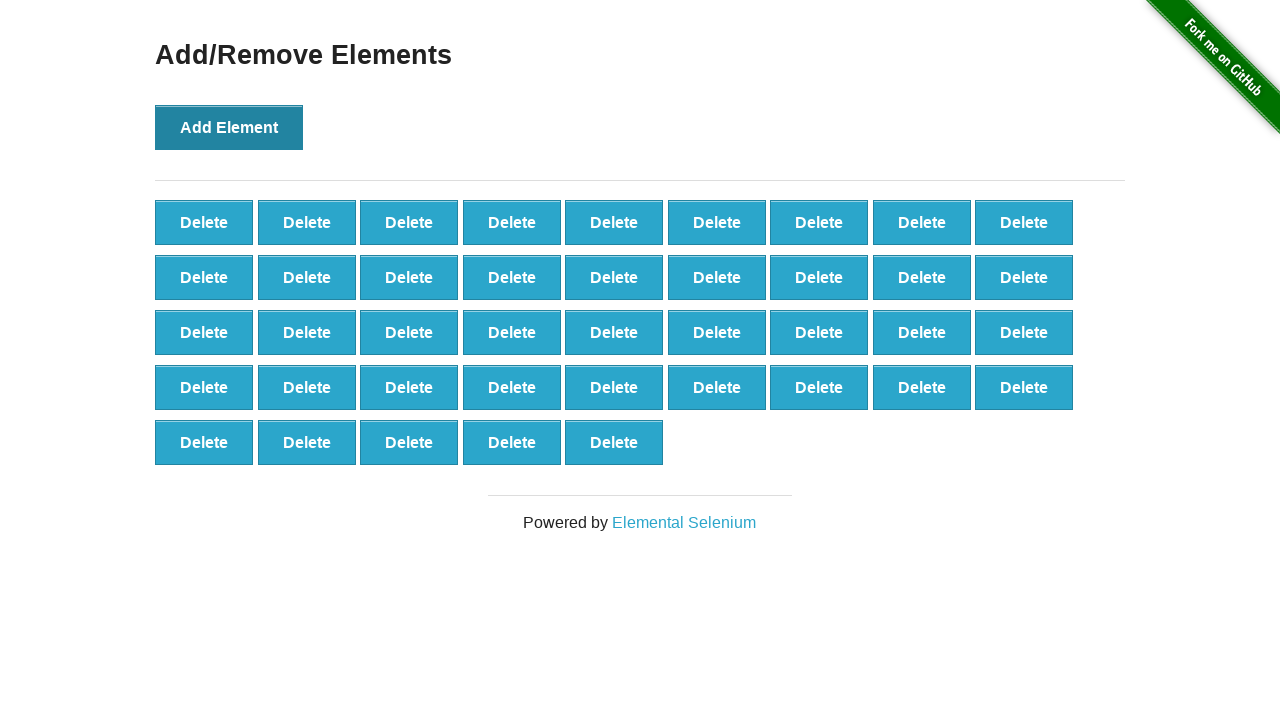

Clicked 'Add Element' button (iteration 42/100) at (229, 127) on button[onclick='addElement()']
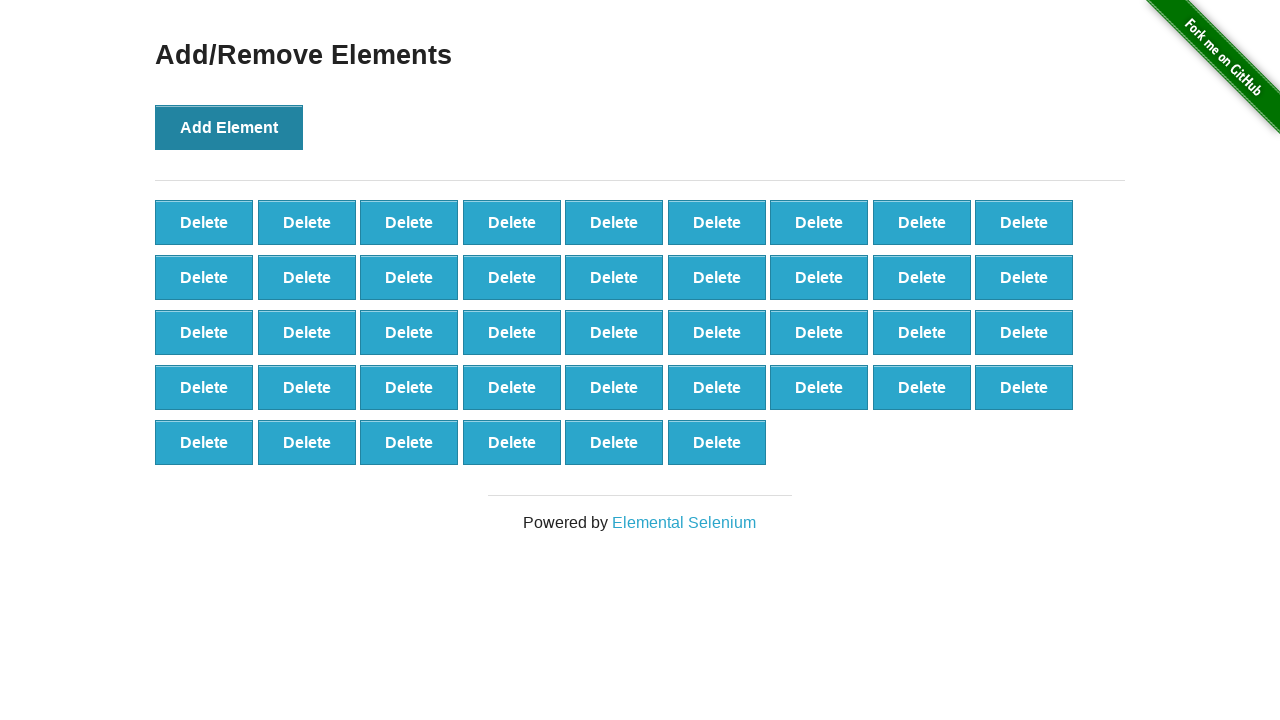

Clicked 'Add Element' button (iteration 43/100) at (229, 127) on button[onclick='addElement()']
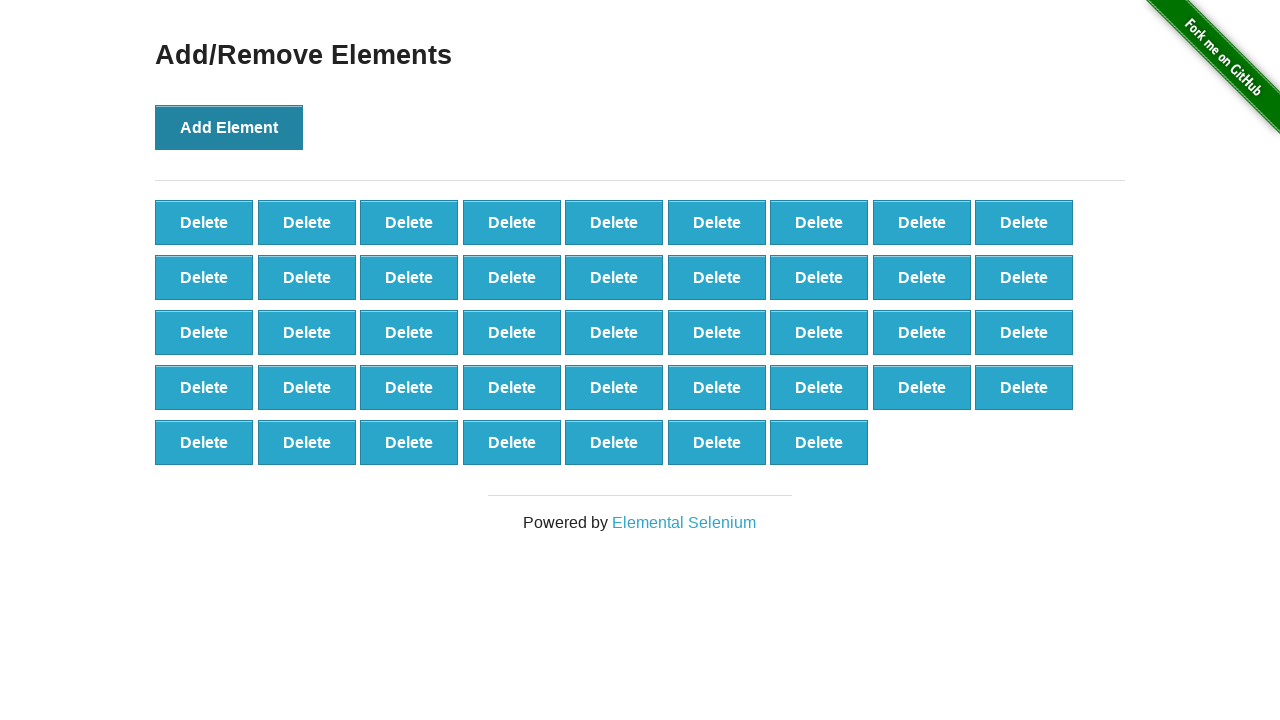

Clicked 'Add Element' button (iteration 44/100) at (229, 127) on button[onclick='addElement()']
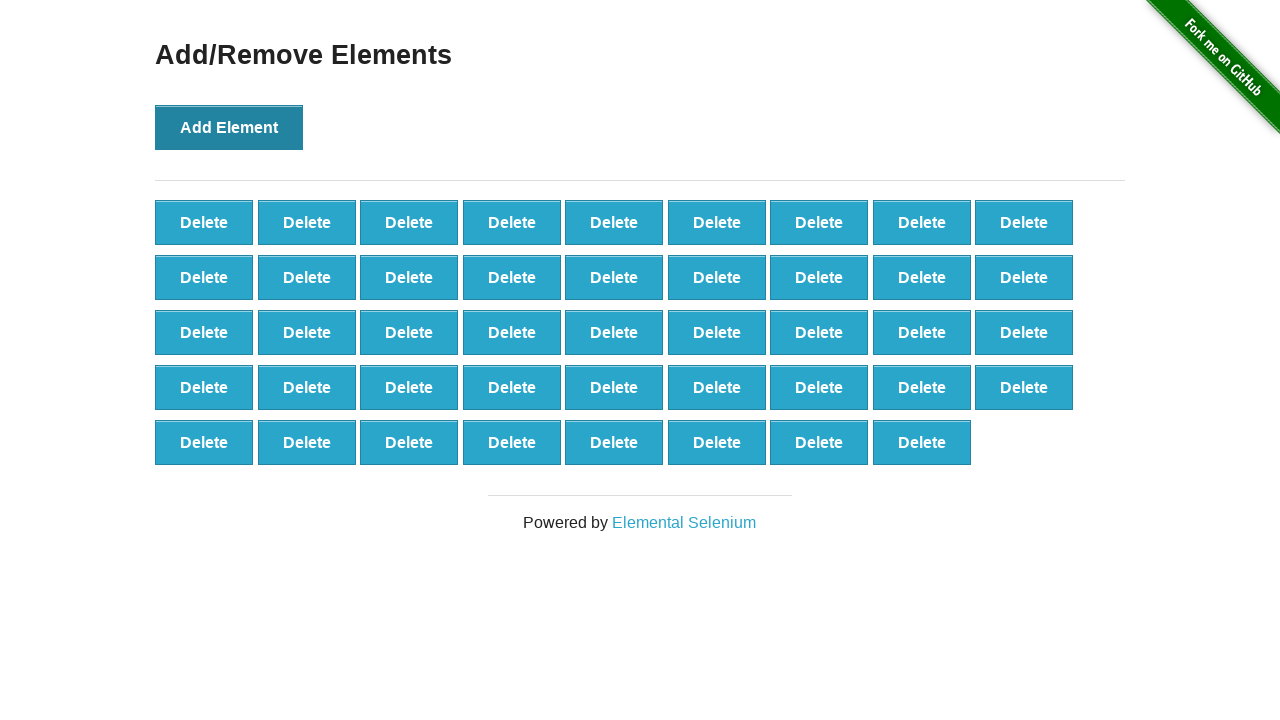

Clicked 'Add Element' button (iteration 45/100) at (229, 127) on button[onclick='addElement()']
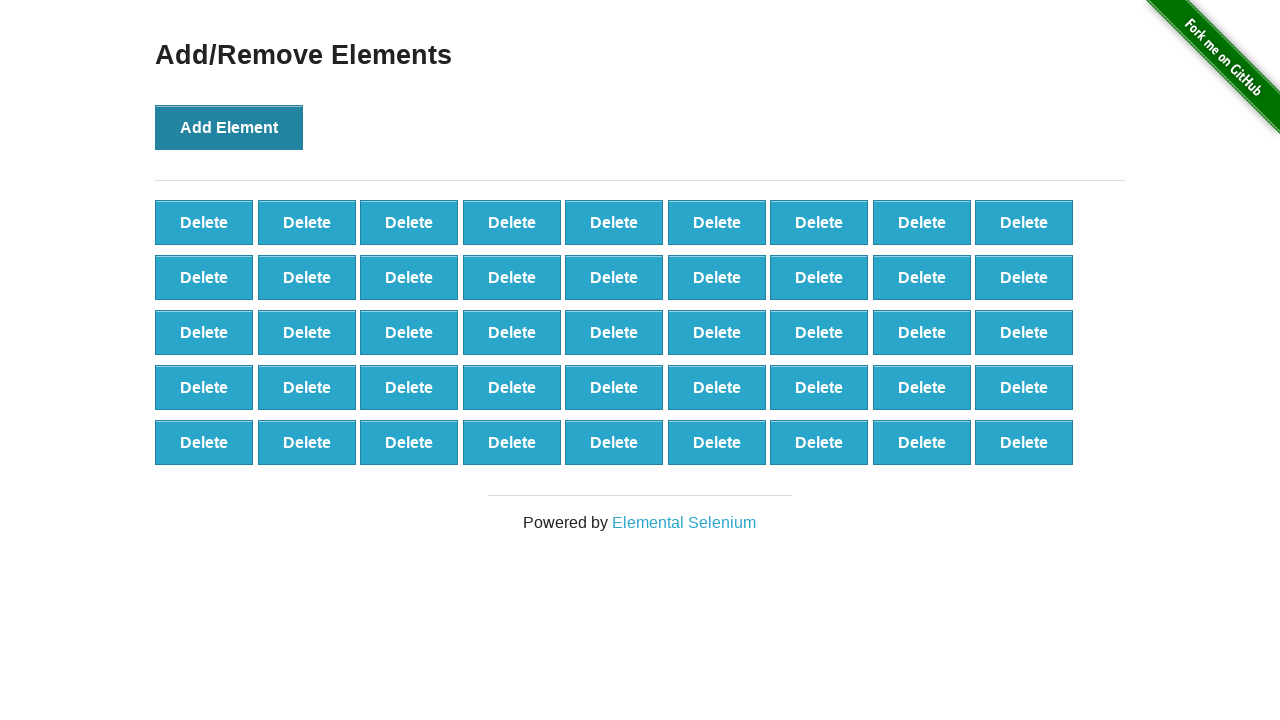

Clicked 'Add Element' button (iteration 46/100) at (229, 127) on button[onclick='addElement()']
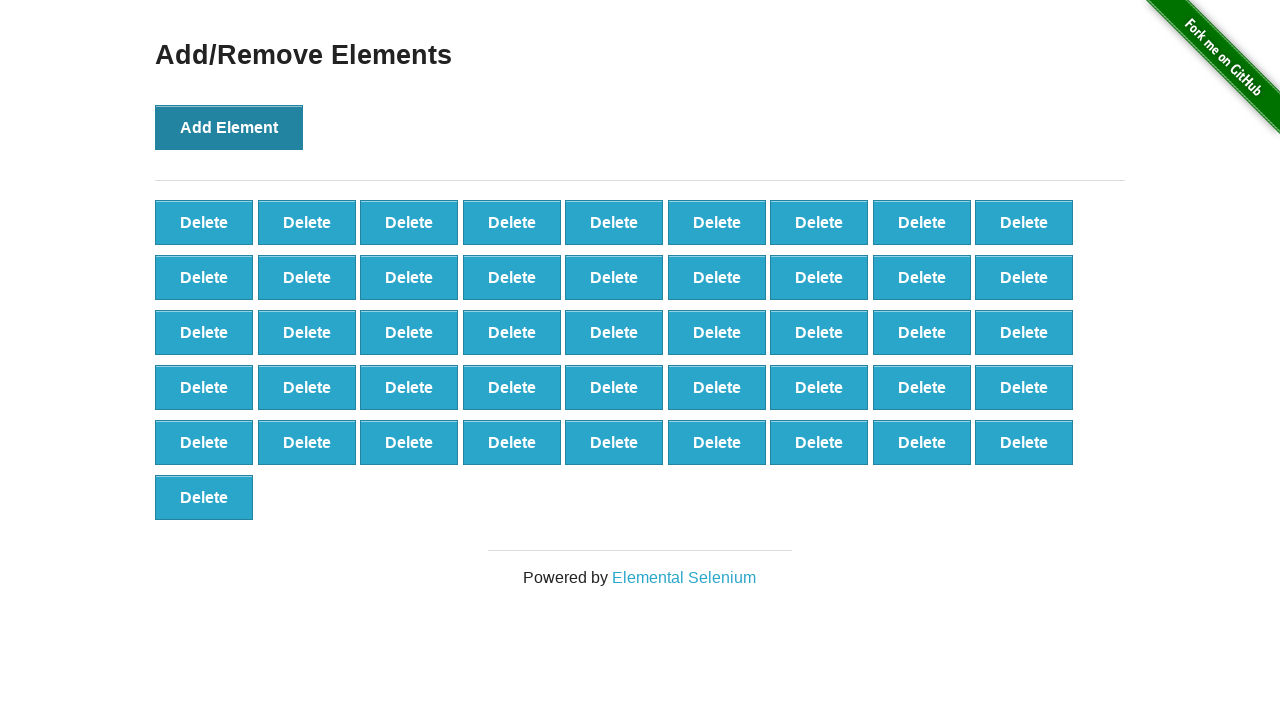

Clicked 'Add Element' button (iteration 47/100) at (229, 127) on button[onclick='addElement()']
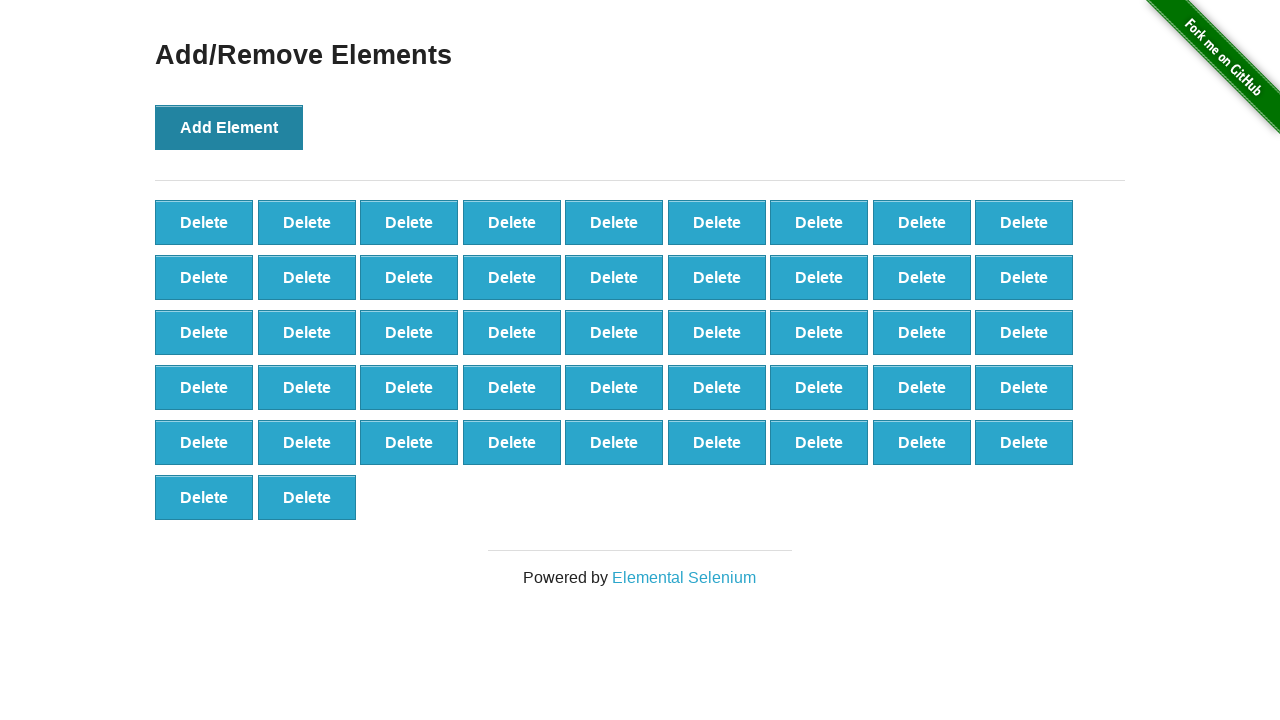

Clicked 'Add Element' button (iteration 48/100) at (229, 127) on button[onclick='addElement()']
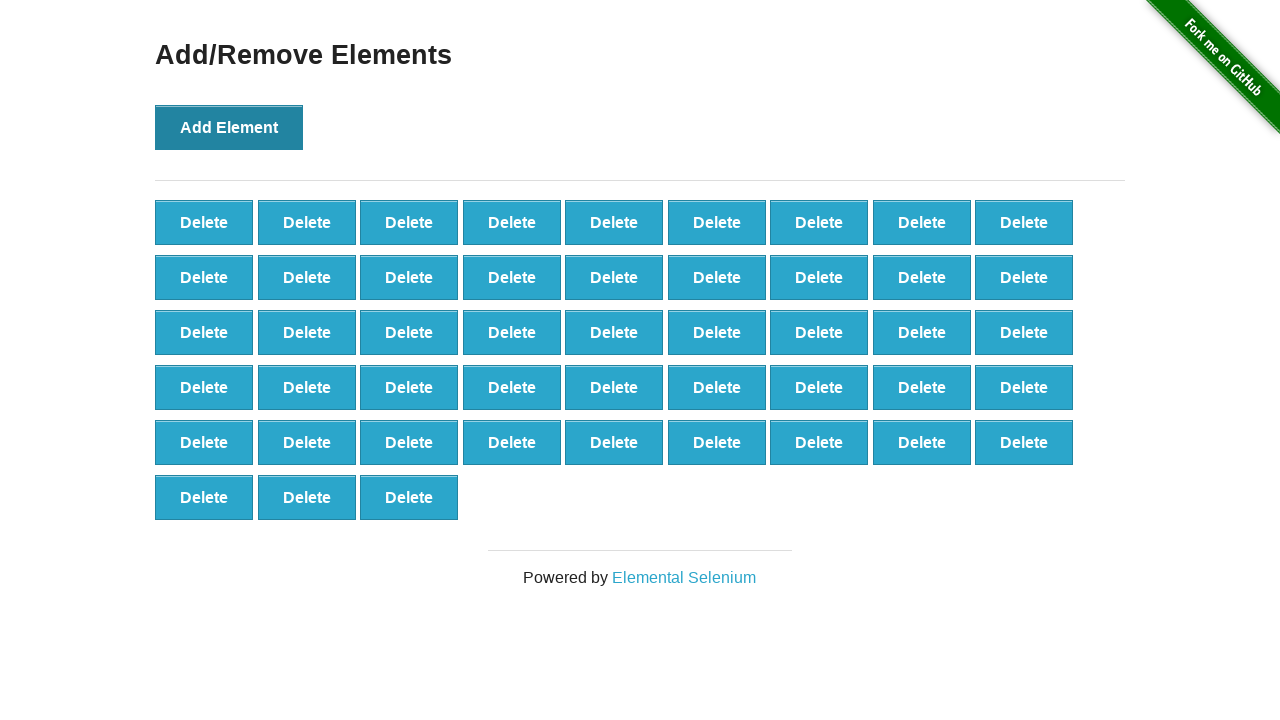

Clicked 'Add Element' button (iteration 49/100) at (229, 127) on button[onclick='addElement()']
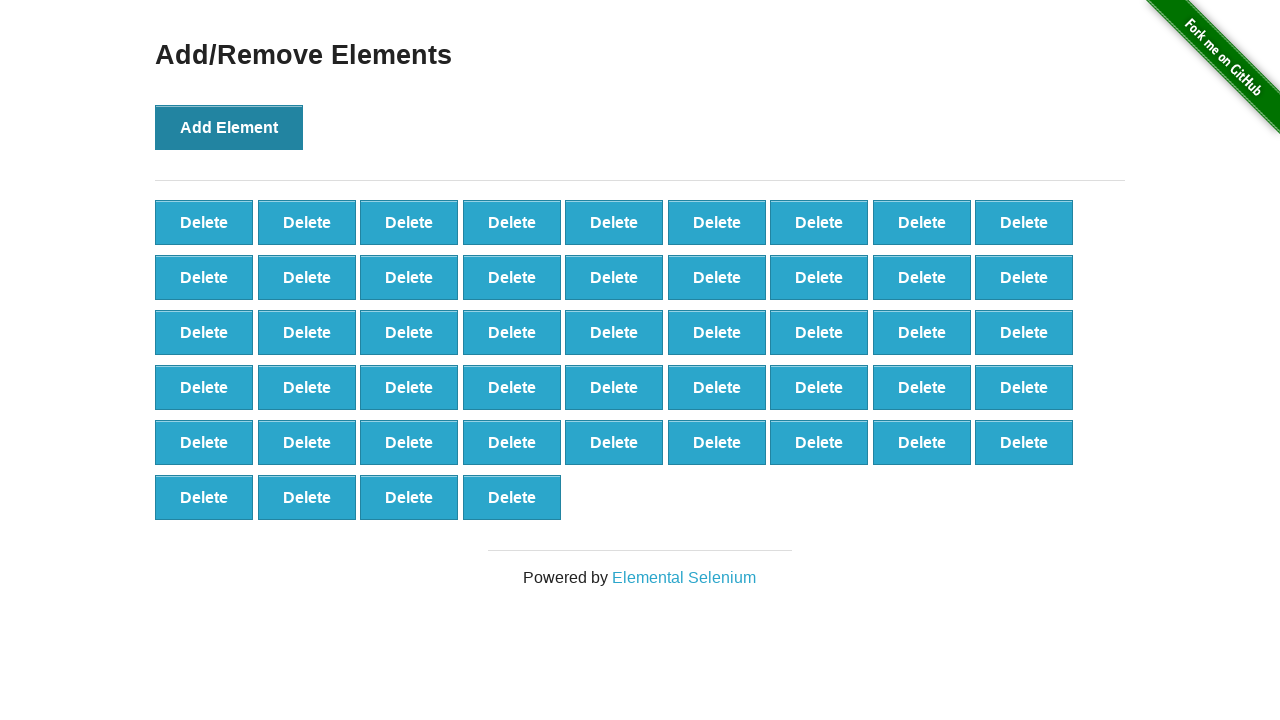

Clicked 'Add Element' button (iteration 50/100) at (229, 127) on button[onclick='addElement()']
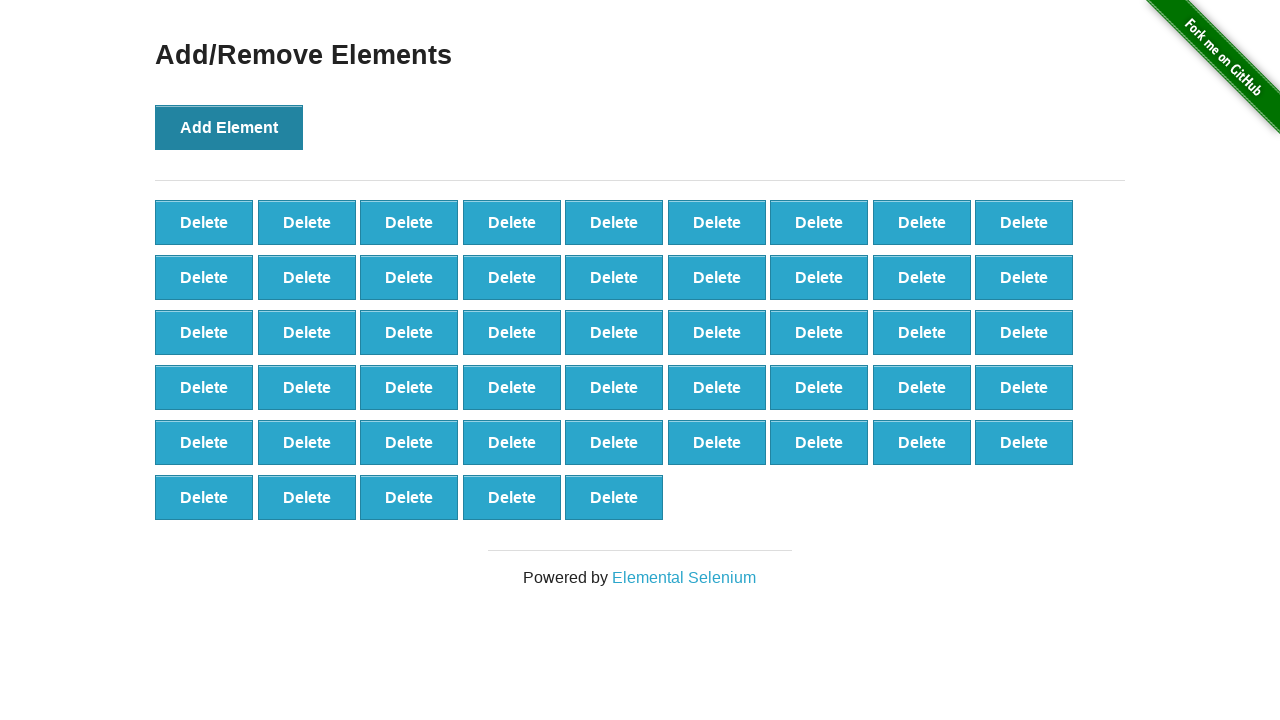

Clicked 'Add Element' button (iteration 51/100) at (229, 127) on button[onclick='addElement()']
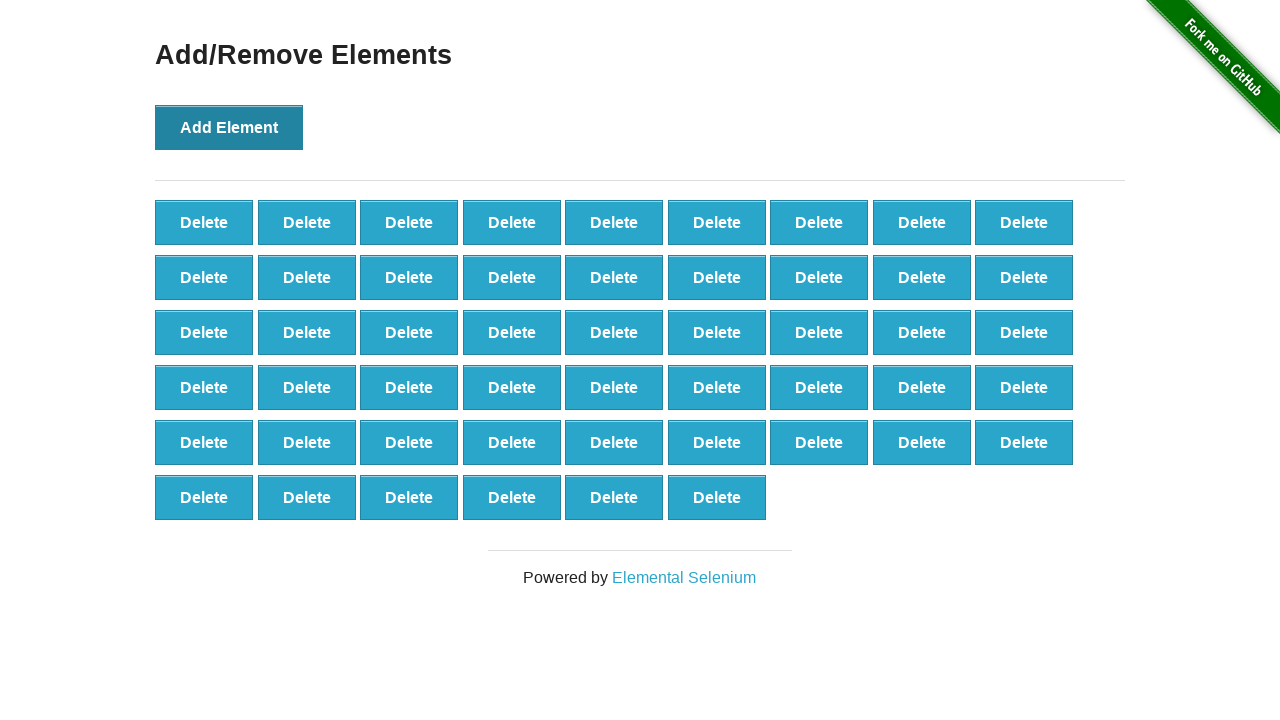

Clicked 'Add Element' button (iteration 52/100) at (229, 127) on button[onclick='addElement()']
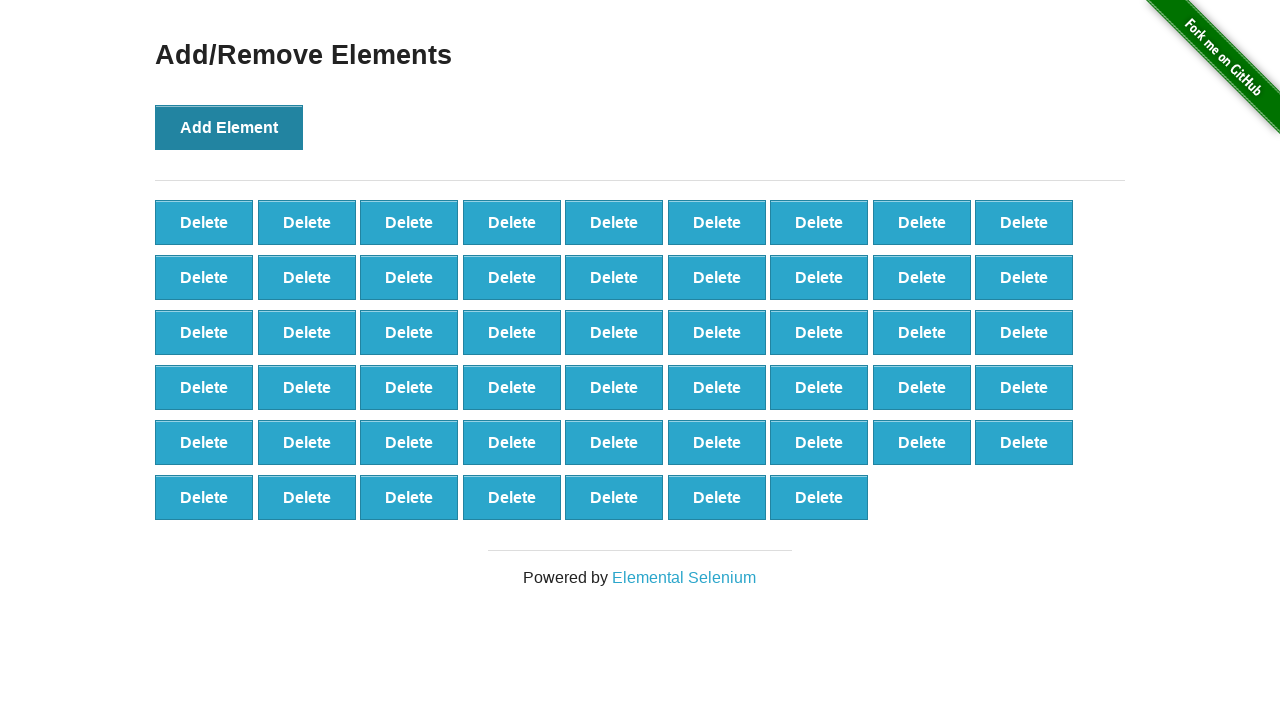

Clicked 'Add Element' button (iteration 53/100) at (229, 127) on button[onclick='addElement()']
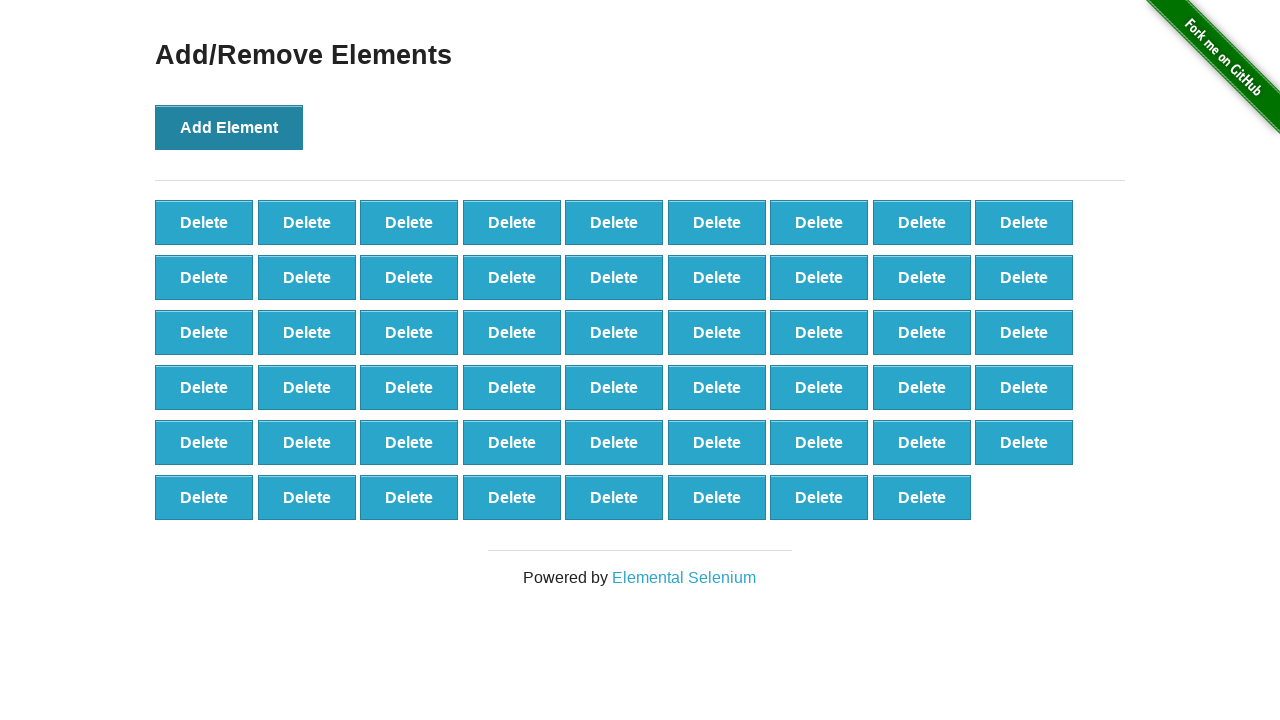

Clicked 'Add Element' button (iteration 54/100) at (229, 127) on button[onclick='addElement()']
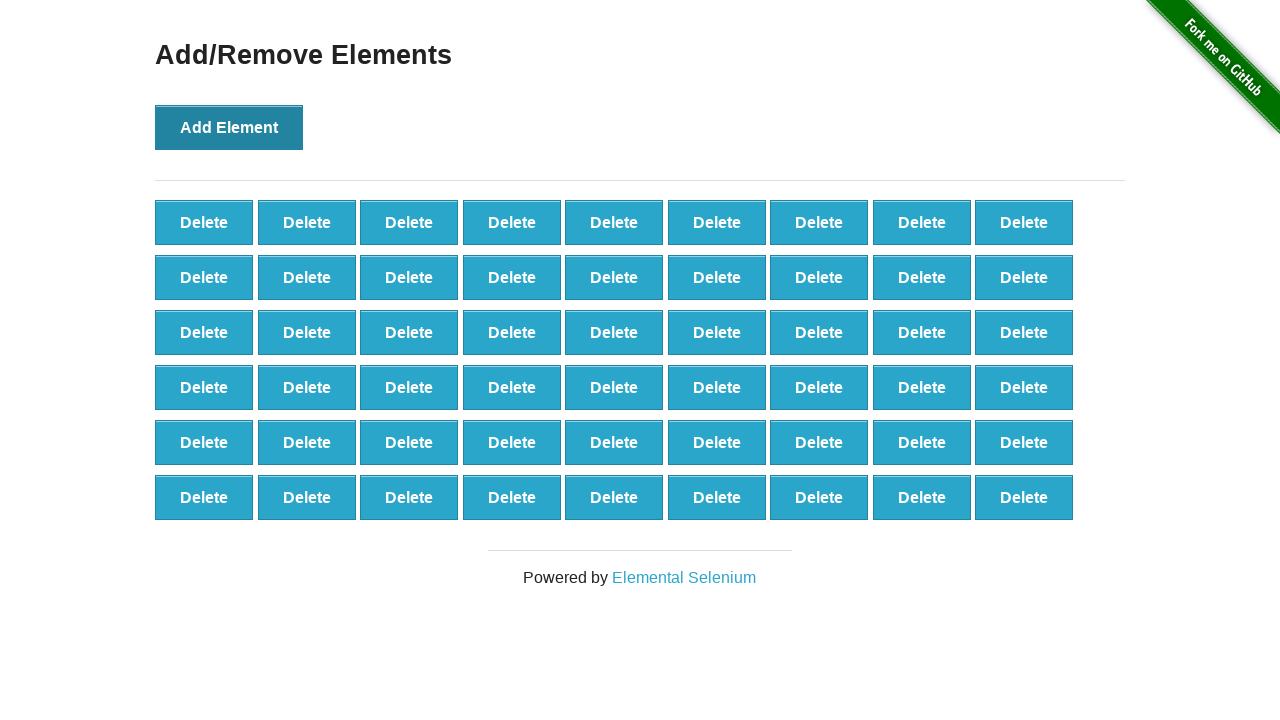

Clicked 'Add Element' button (iteration 55/100) at (229, 127) on button[onclick='addElement()']
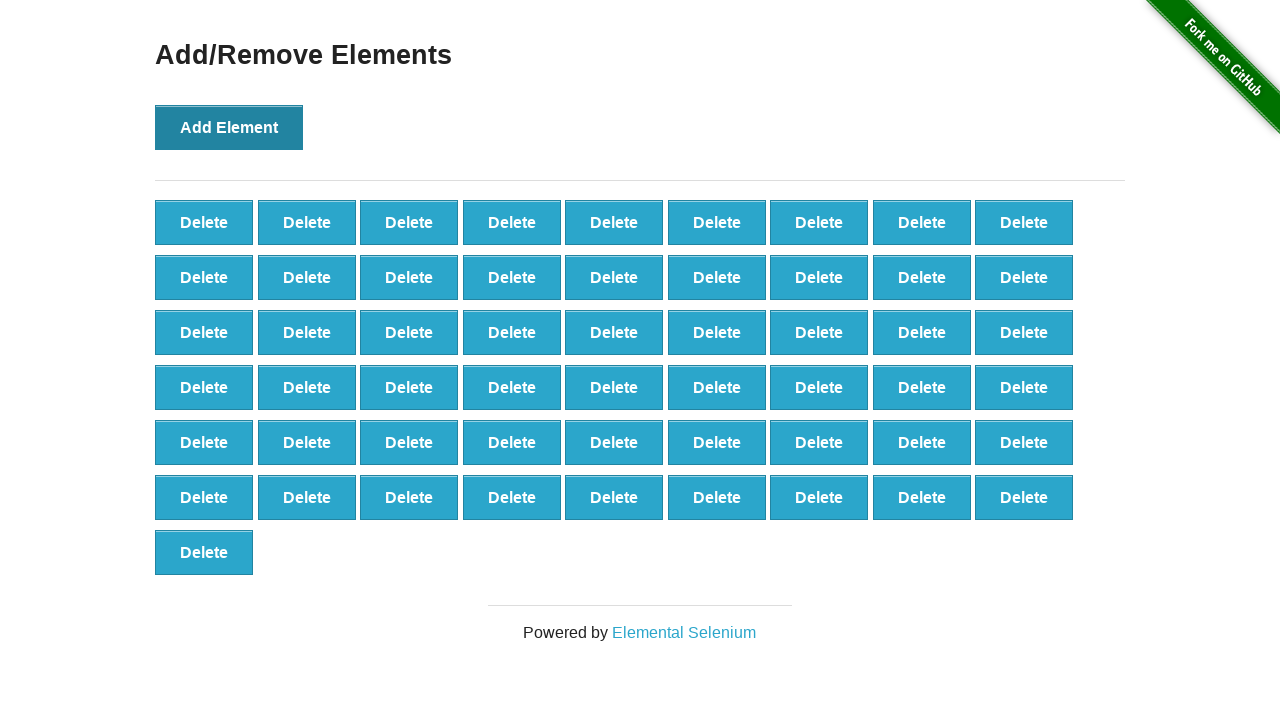

Clicked 'Add Element' button (iteration 56/100) at (229, 127) on button[onclick='addElement()']
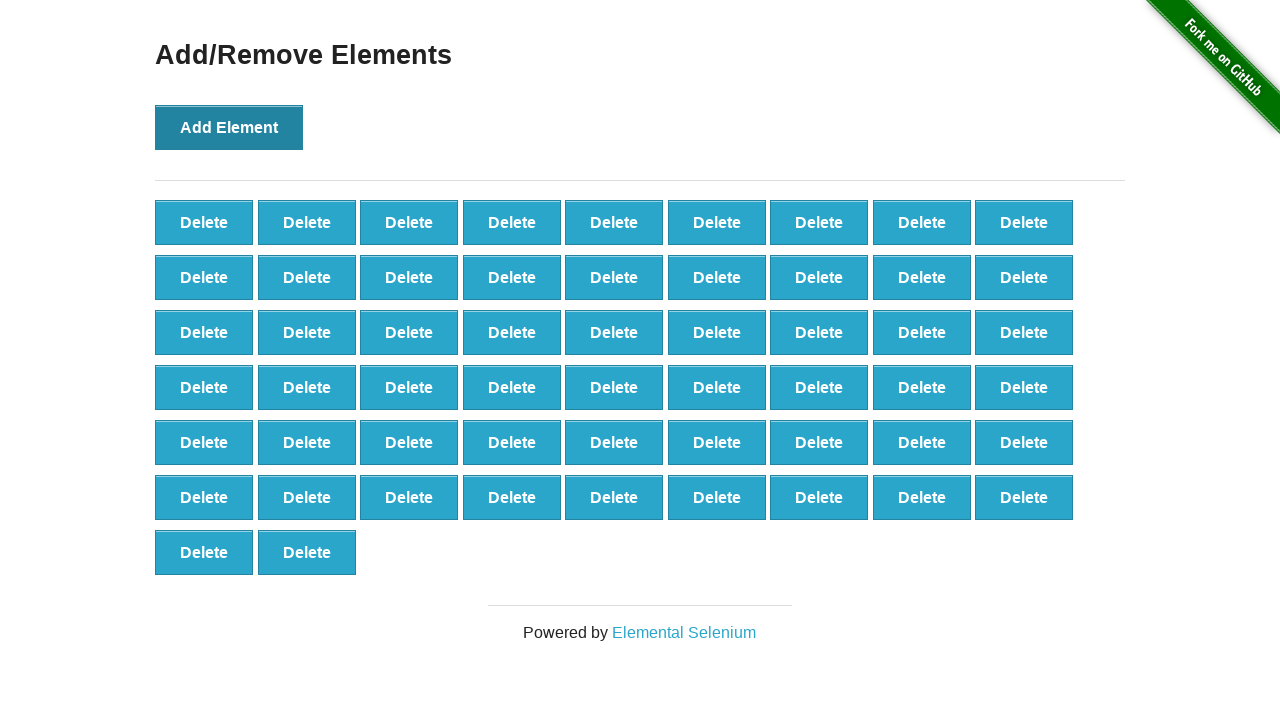

Clicked 'Add Element' button (iteration 57/100) at (229, 127) on button[onclick='addElement()']
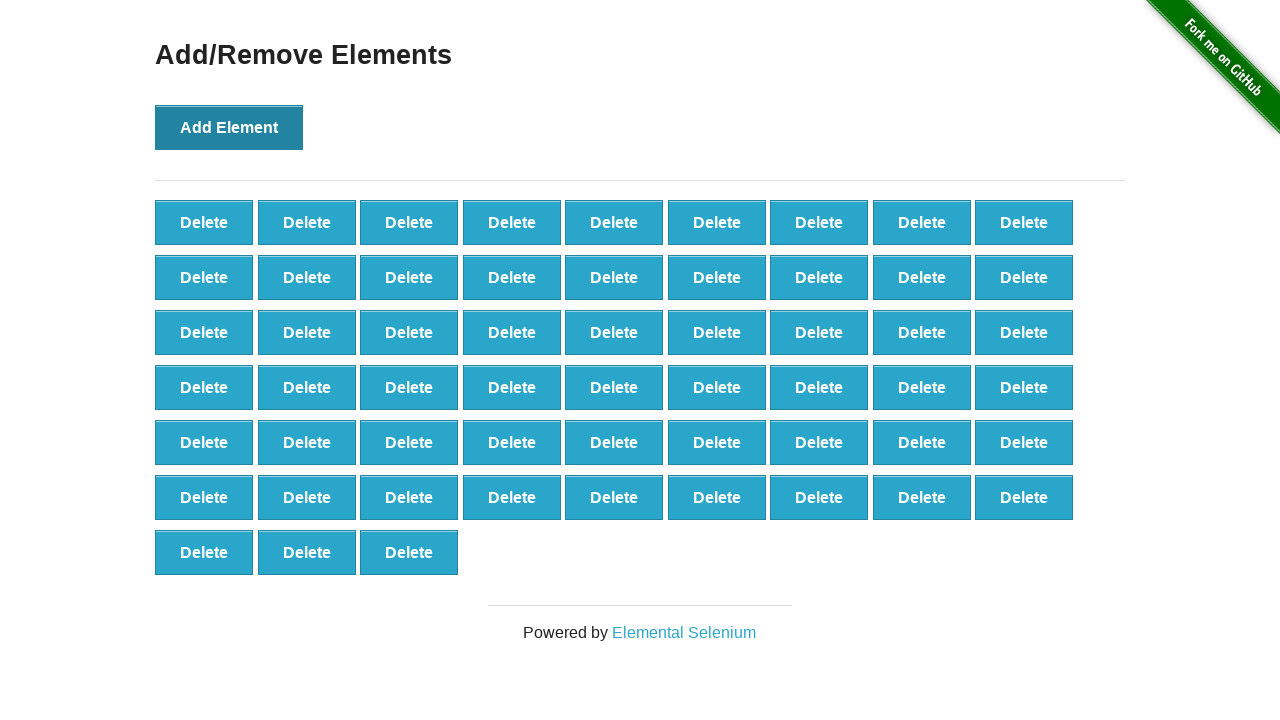

Clicked 'Add Element' button (iteration 58/100) at (229, 127) on button[onclick='addElement()']
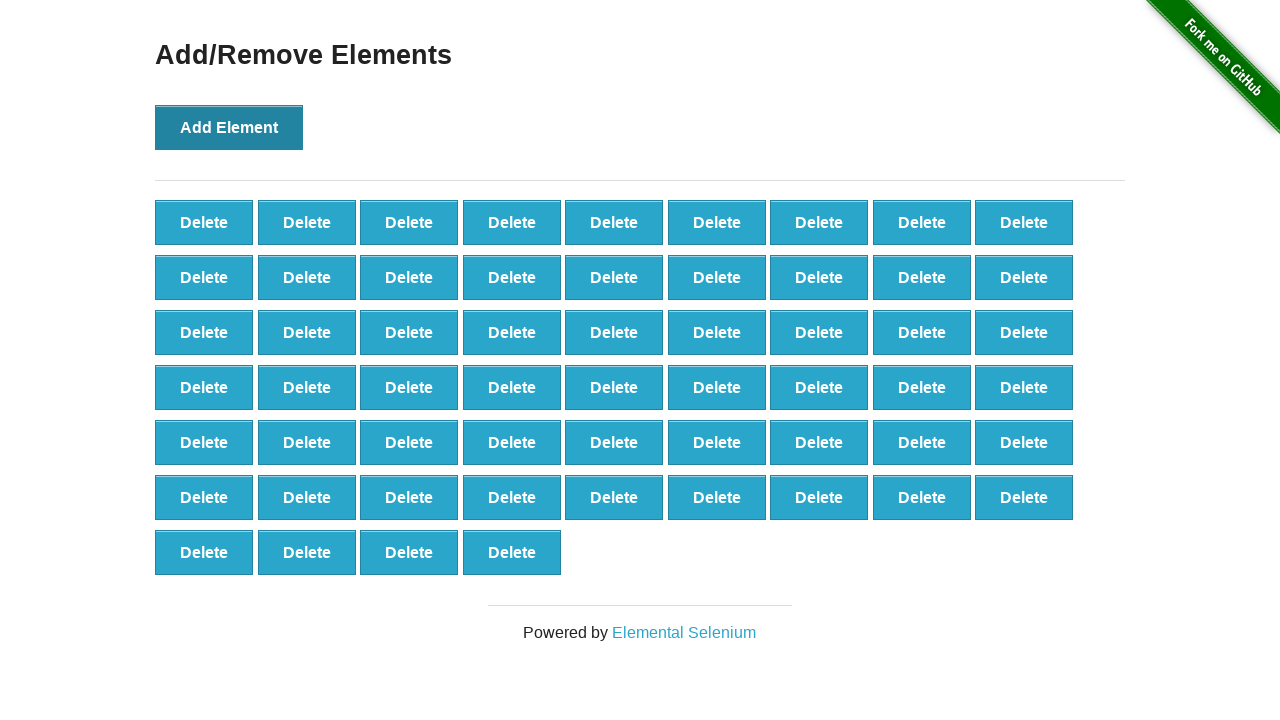

Clicked 'Add Element' button (iteration 59/100) at (229, 127) on button[onclick='addElement()']
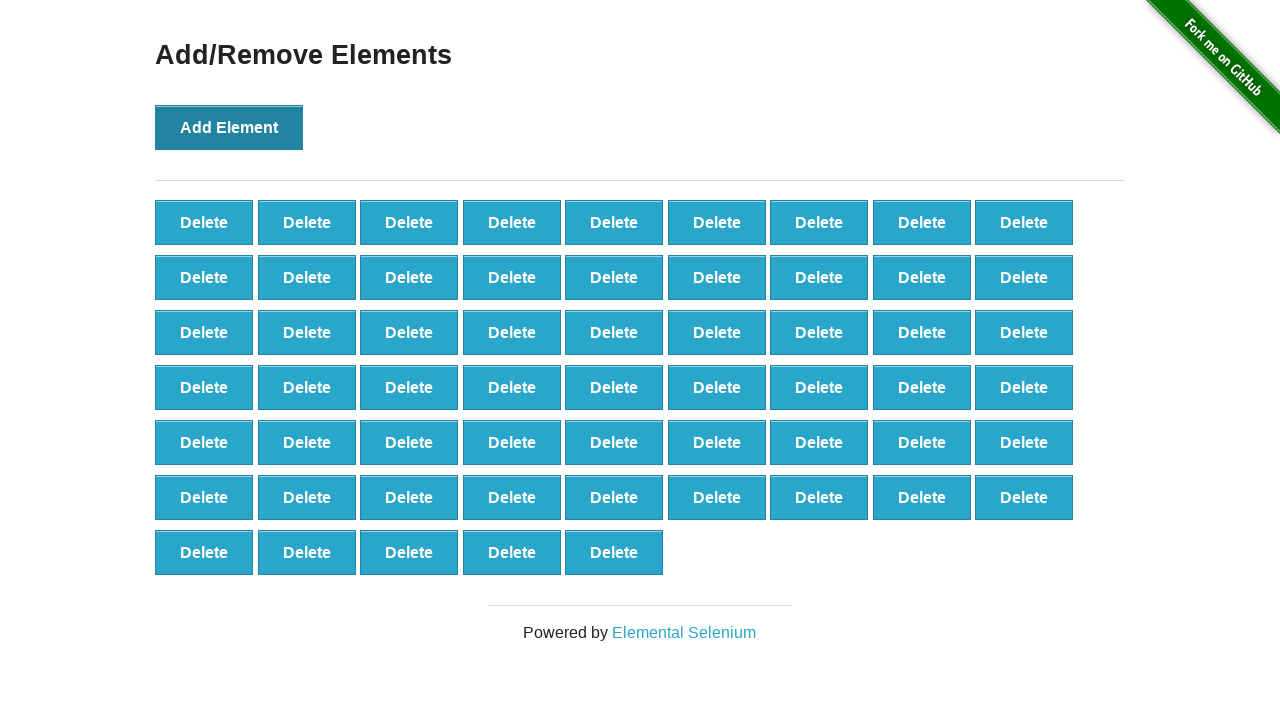

Clicked 'Add Element' button (iteration 60/100) at (229, 127) on button[onclick='addElement()']
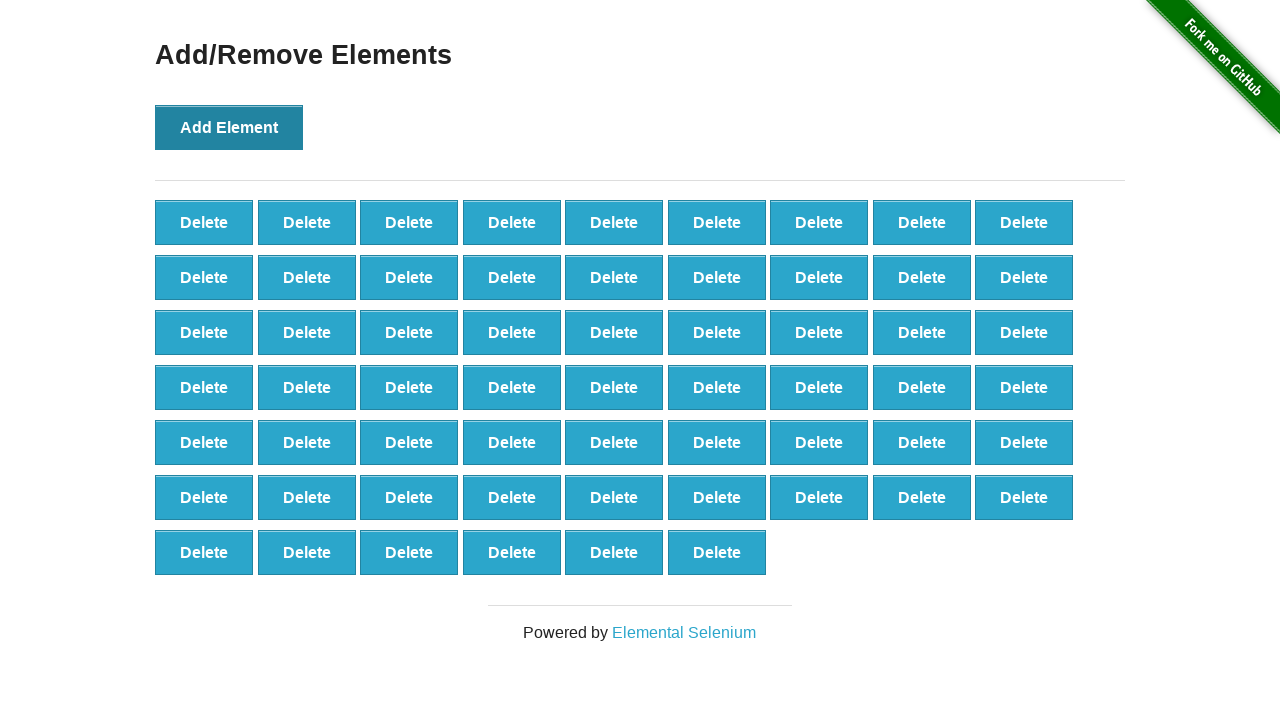

Clicked 'Add Element' button (iteration 61/100) at (229, 127) on button[onclick='addElement()']
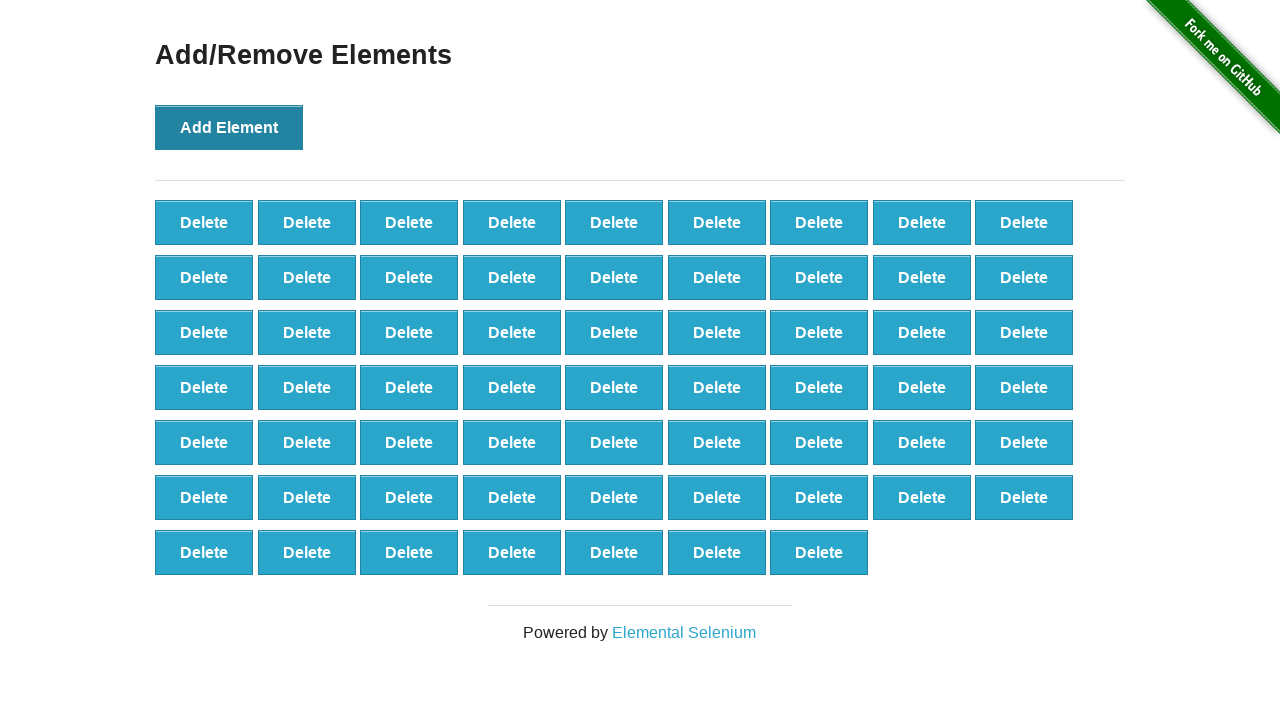

Clicked 'Add Element' button (iteration 62/100) at (229, 127) on button[onclick='addElement()']
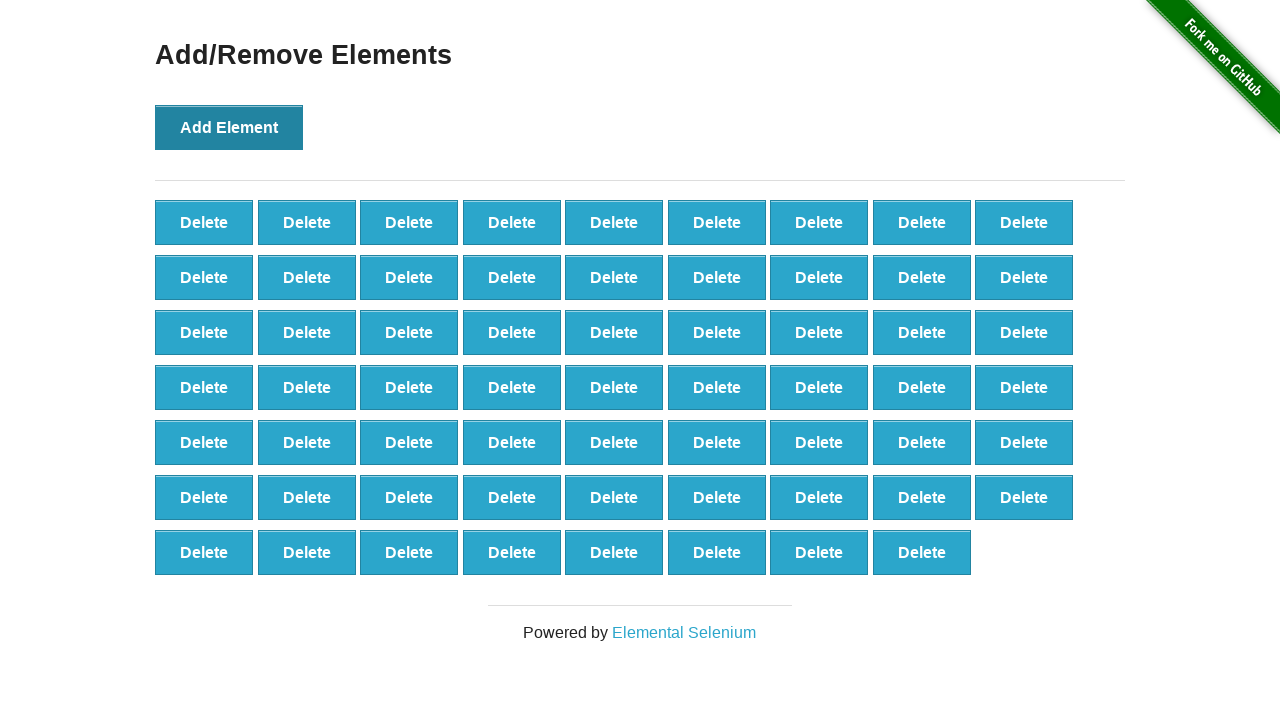

Clicked 'Add Element' button (iteration 63/100) at (229, 127) on button[onclick='addElement()']
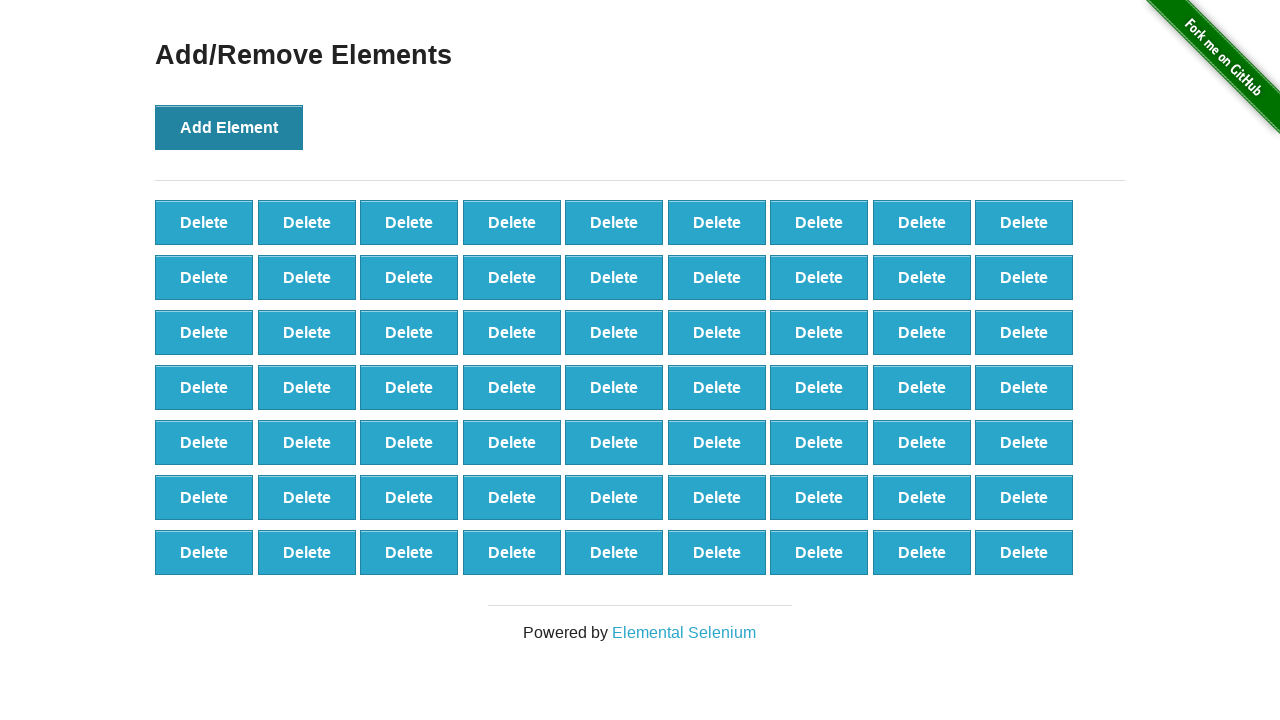

Clicked 'Add Element' button (iteration 64/100) at (229, 127) on button[onclick='addElement()']
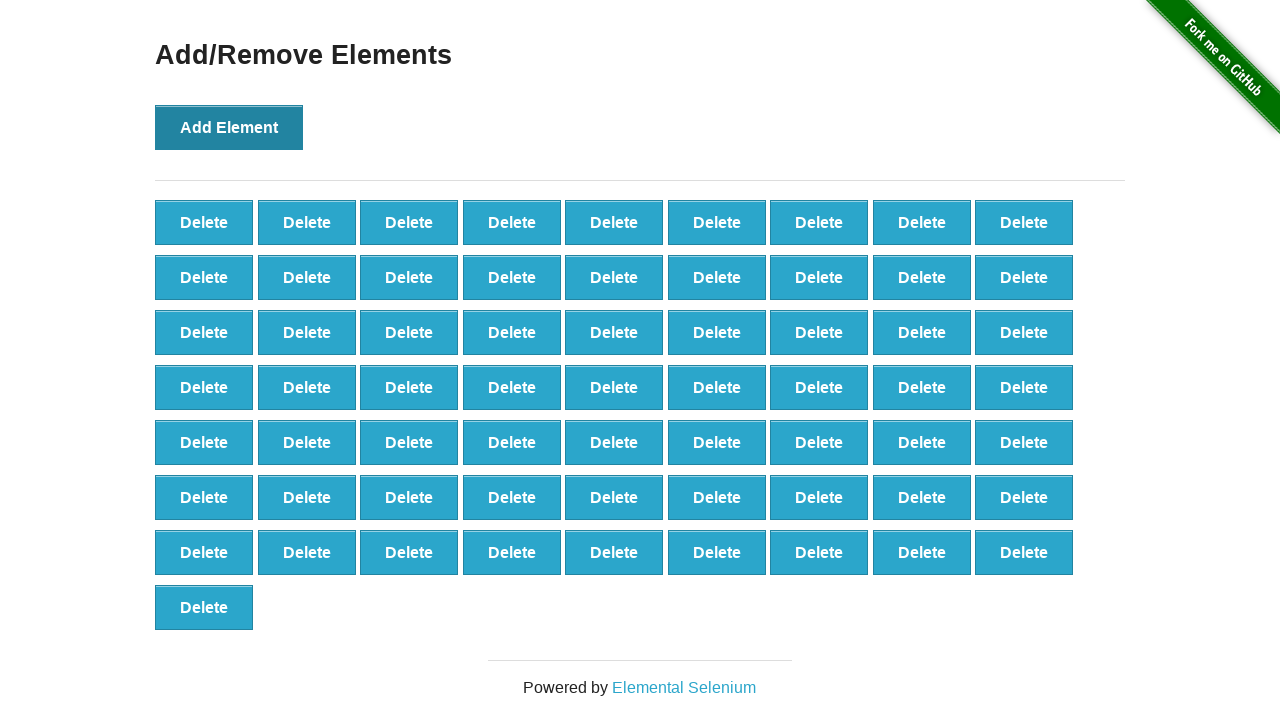

Clicked 'Add Element' button (iteration 65/100) at (229, 127) on button[onclick='addElement()']
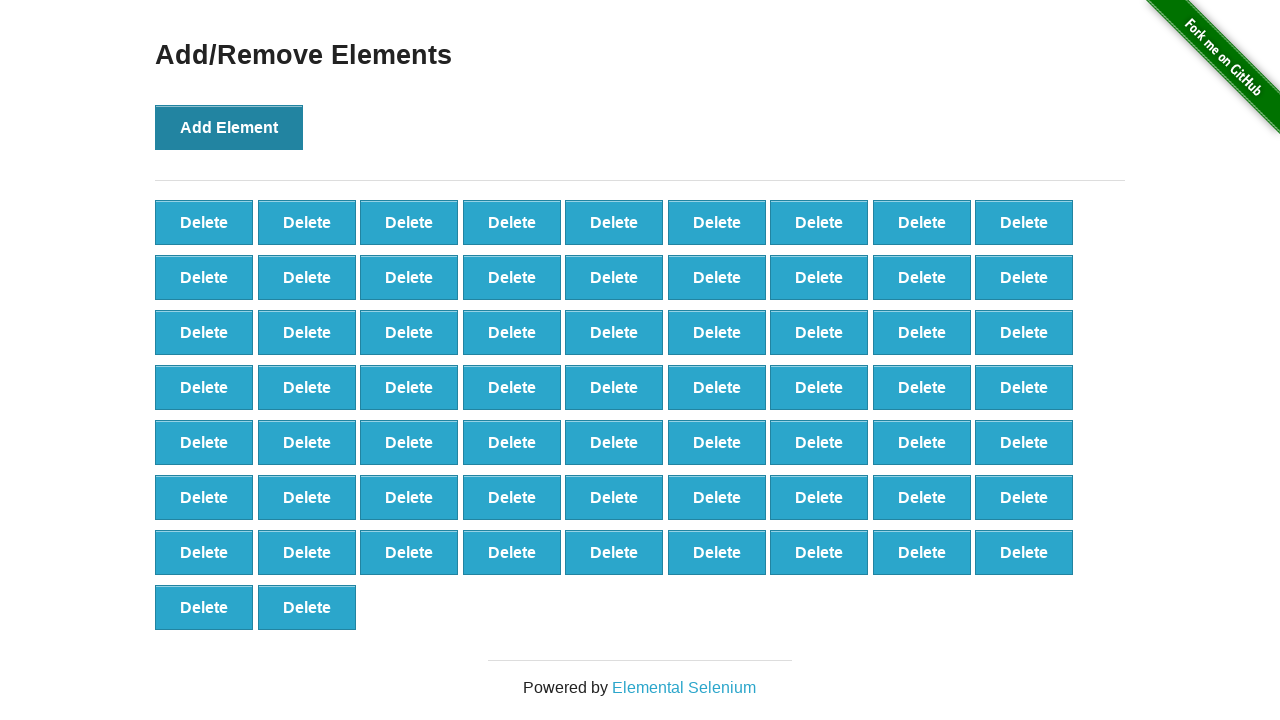

Clicked 'Add Element' button (iteration 66/100) at (229, 127) on button[onclick='addElement()']
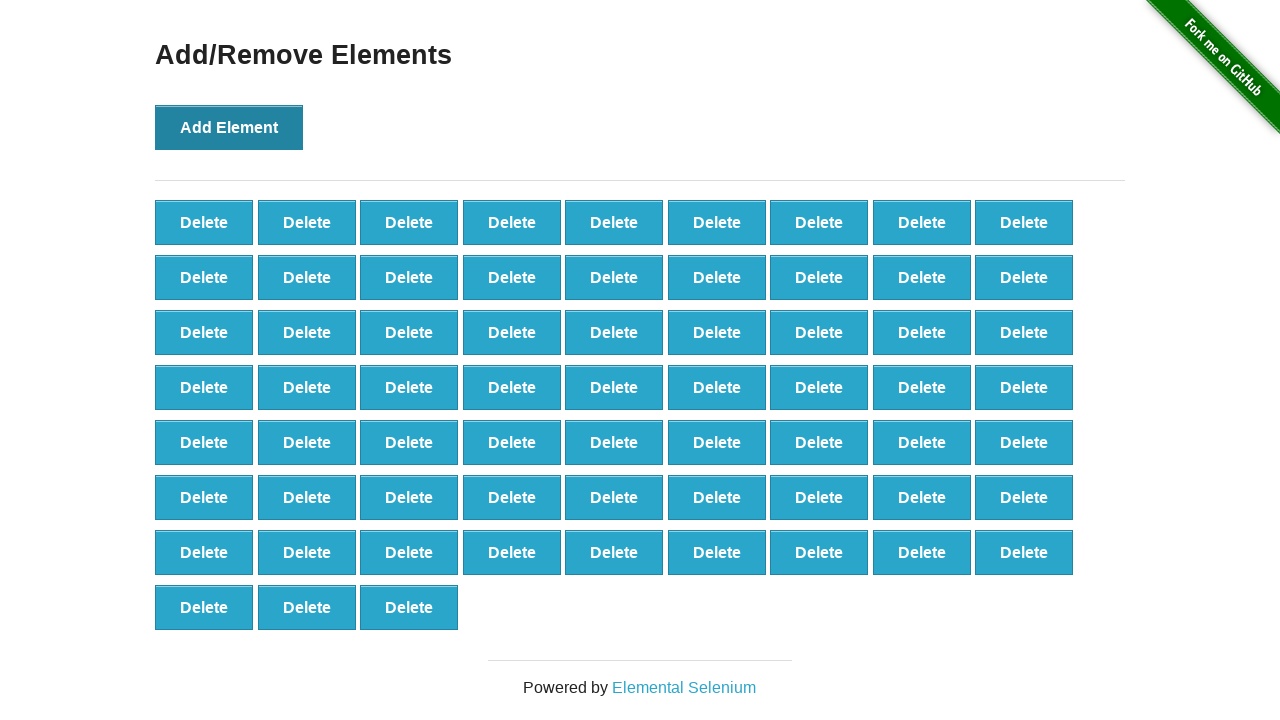

Clicked 'Add Element' button (iteration 67/100) at (229, 127) on button[onclick='addElement()']
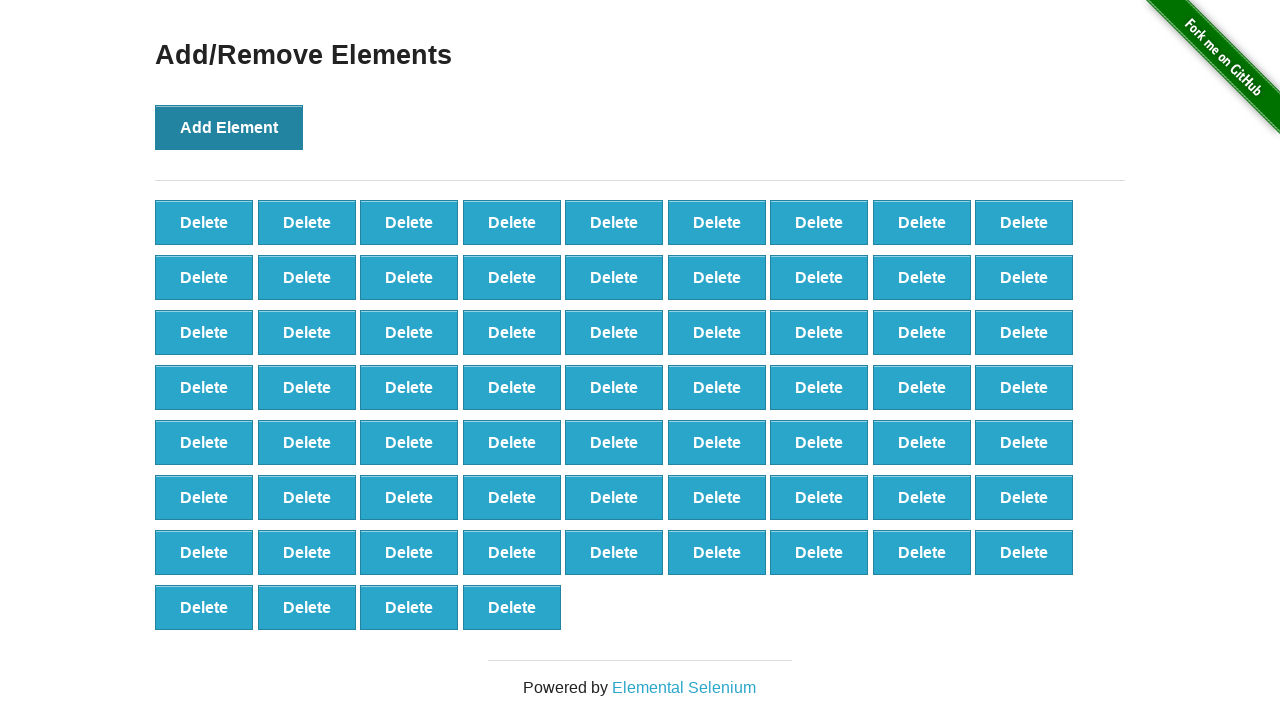

Clicked 'Add Element' button (iteration 68/100) at (229, 127) on button[onclick='addElement()']
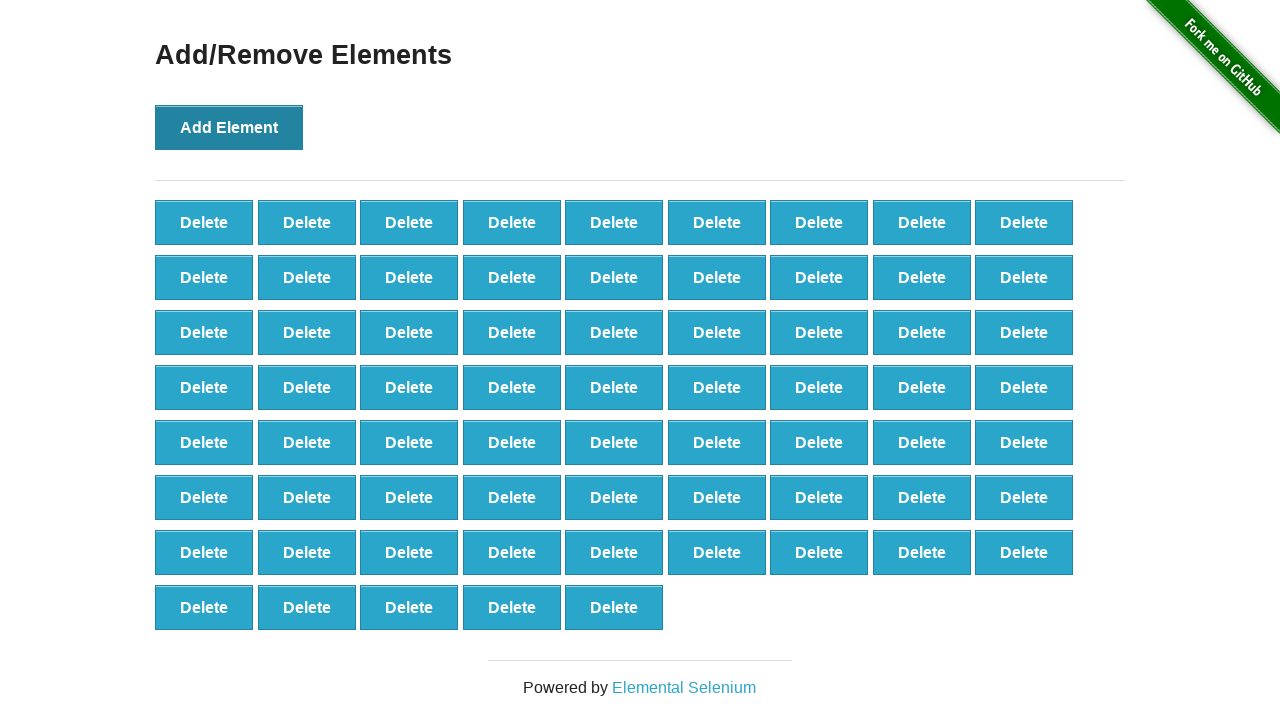

Clicked 'Add Element' button (iteration 69/100) at (229, 127) on button[onclick='addElement()']
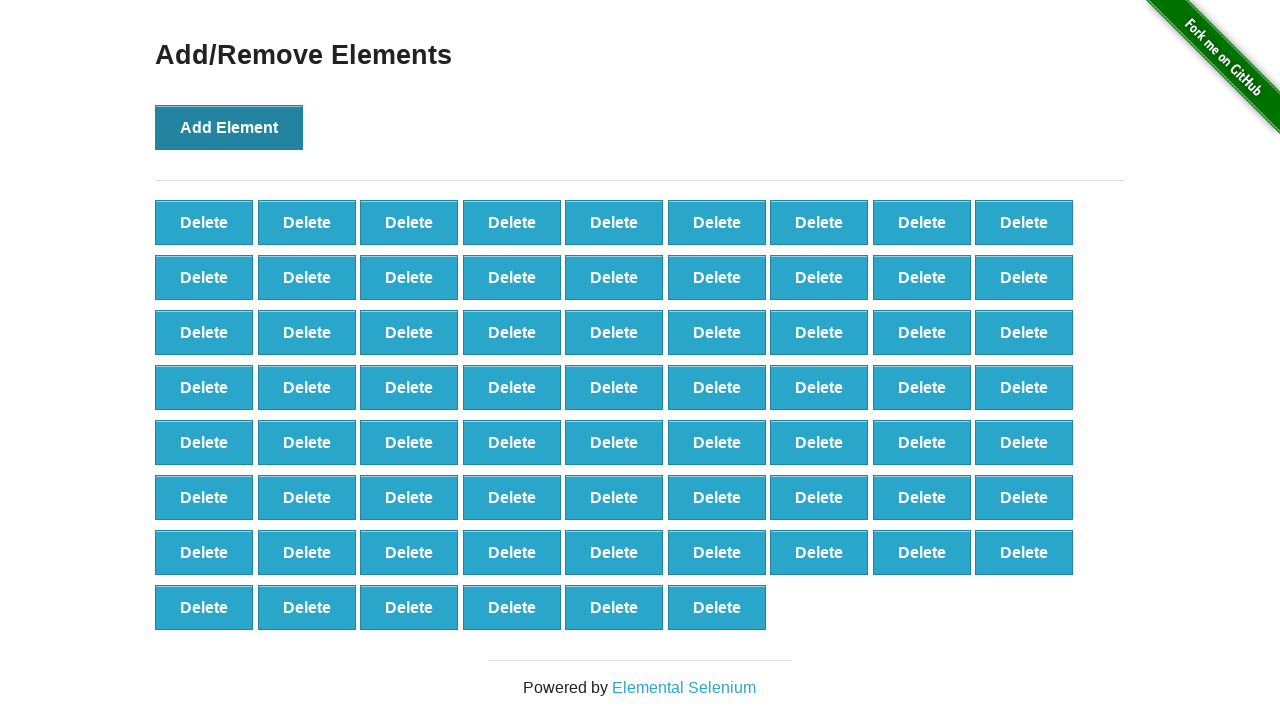

Clicked 'Add Element' button (iteration 70/100) at (229, 127) on button[onclick='addElement()']
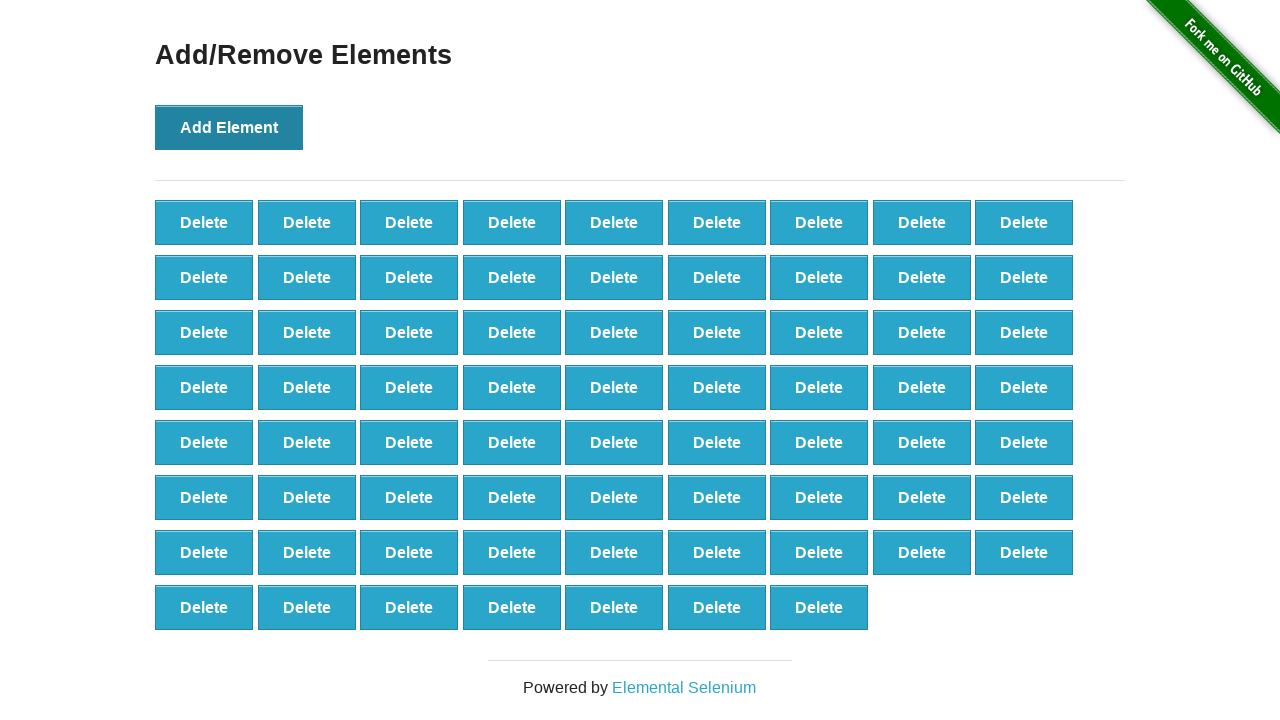

Clicked 'Add Element' button (iteration 71/100) at (229, 127) on button[onclick='addElement()']
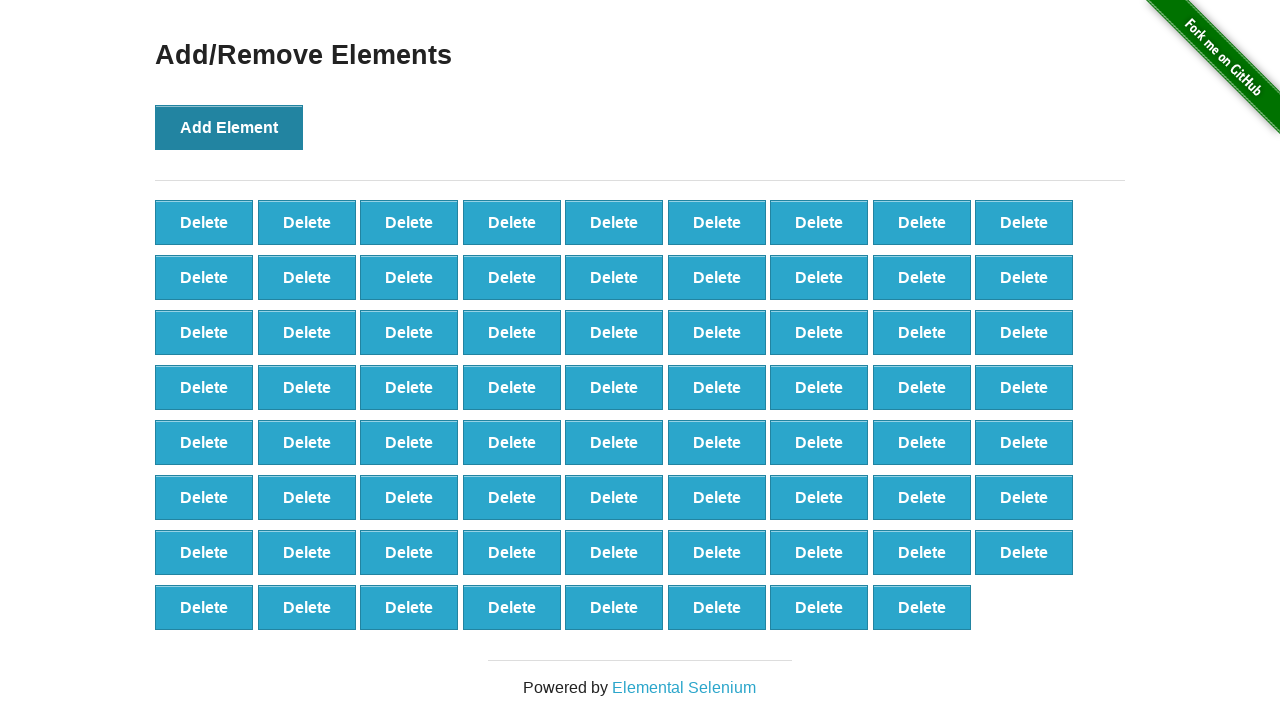

Clicked 'Add Element' button (iteration 72/100) at (229, 127) on button[onclick='addElement()']
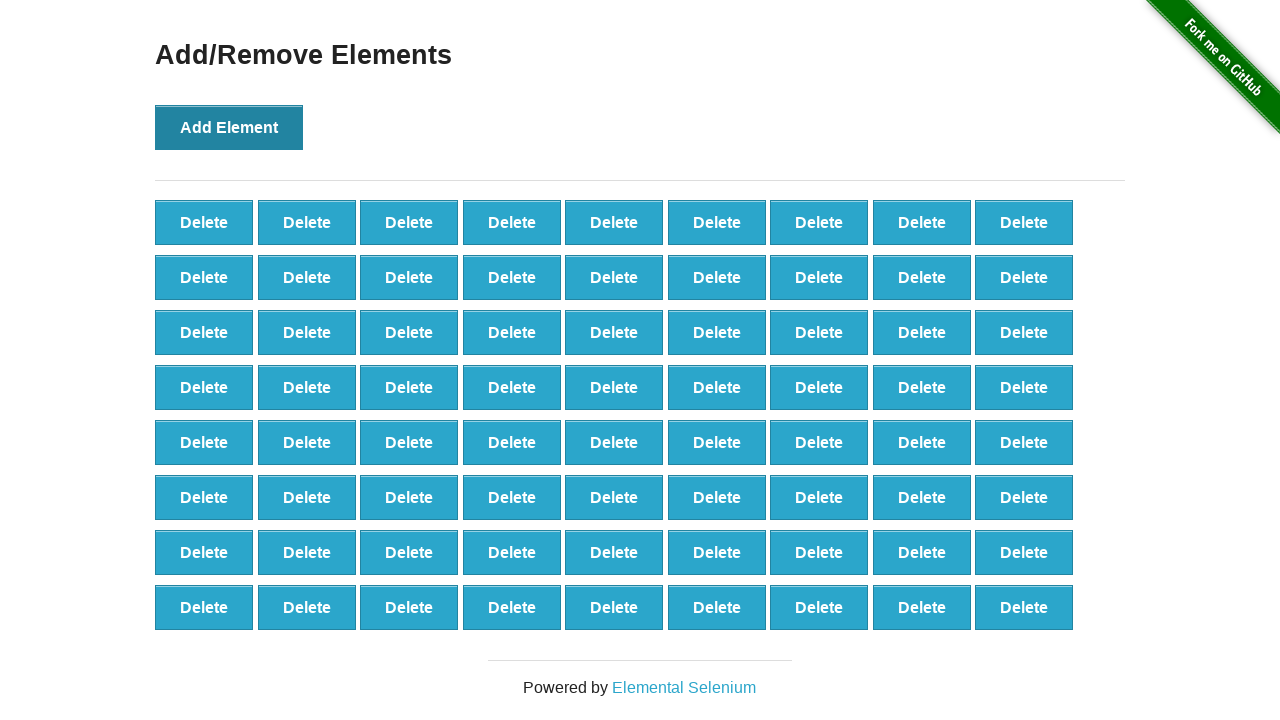

Clicked 'Add Element' button (iteration 73/100) at (229, 127) on button[onclick='addElement()']
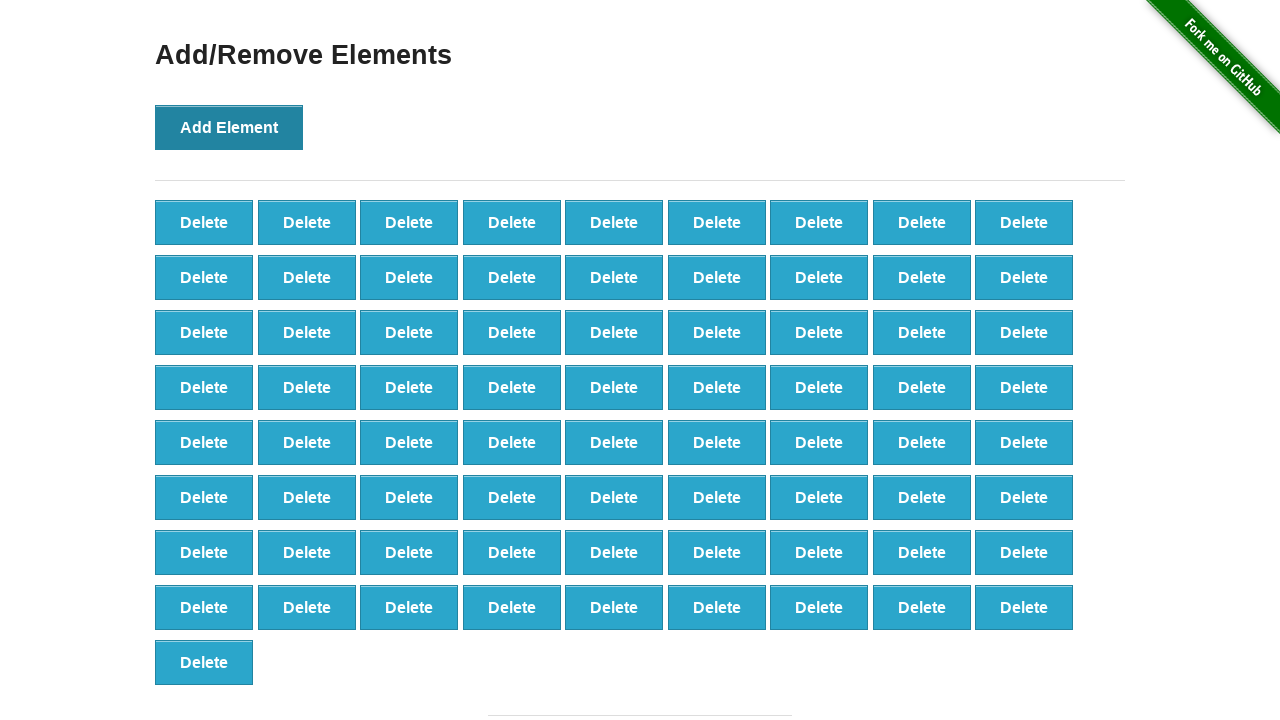

Clicked 'Add Element' button (iteration 74/100) at (229, 127) on button[onclick='addElement()']
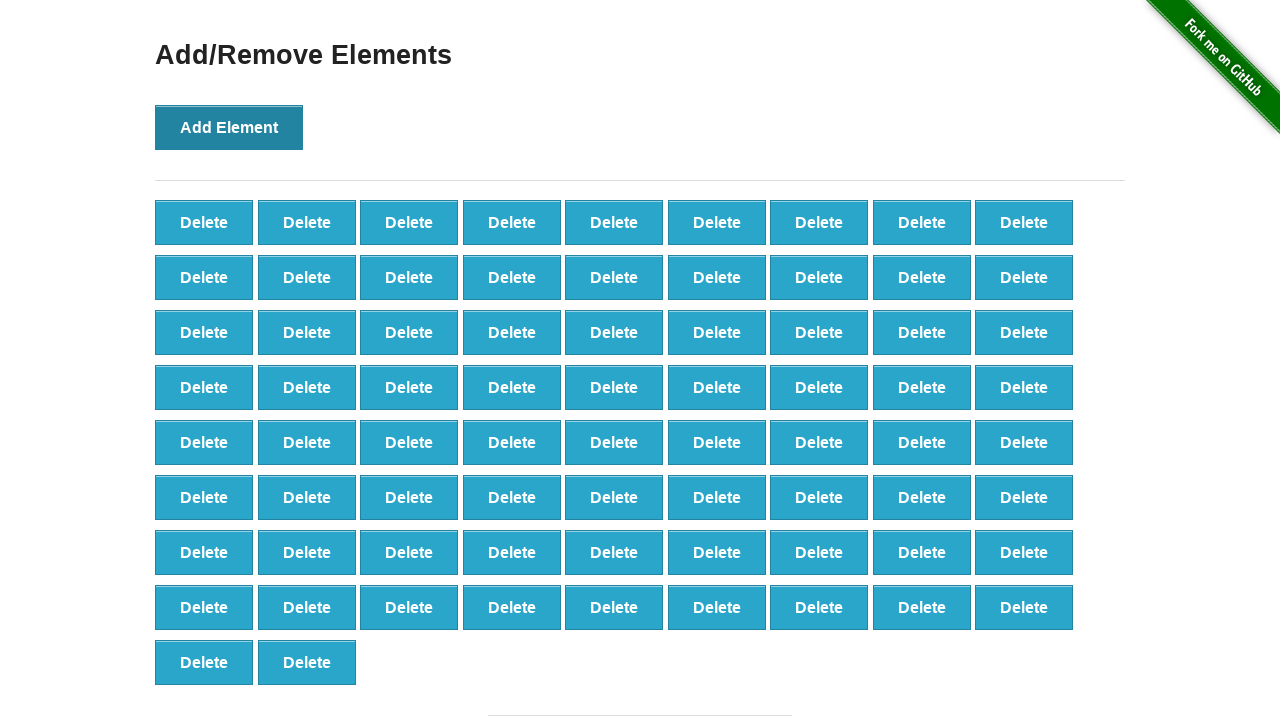

Clicked 'Add Element' button (iteration 75/100) at (229, 127) on button[onclick='addElement()']
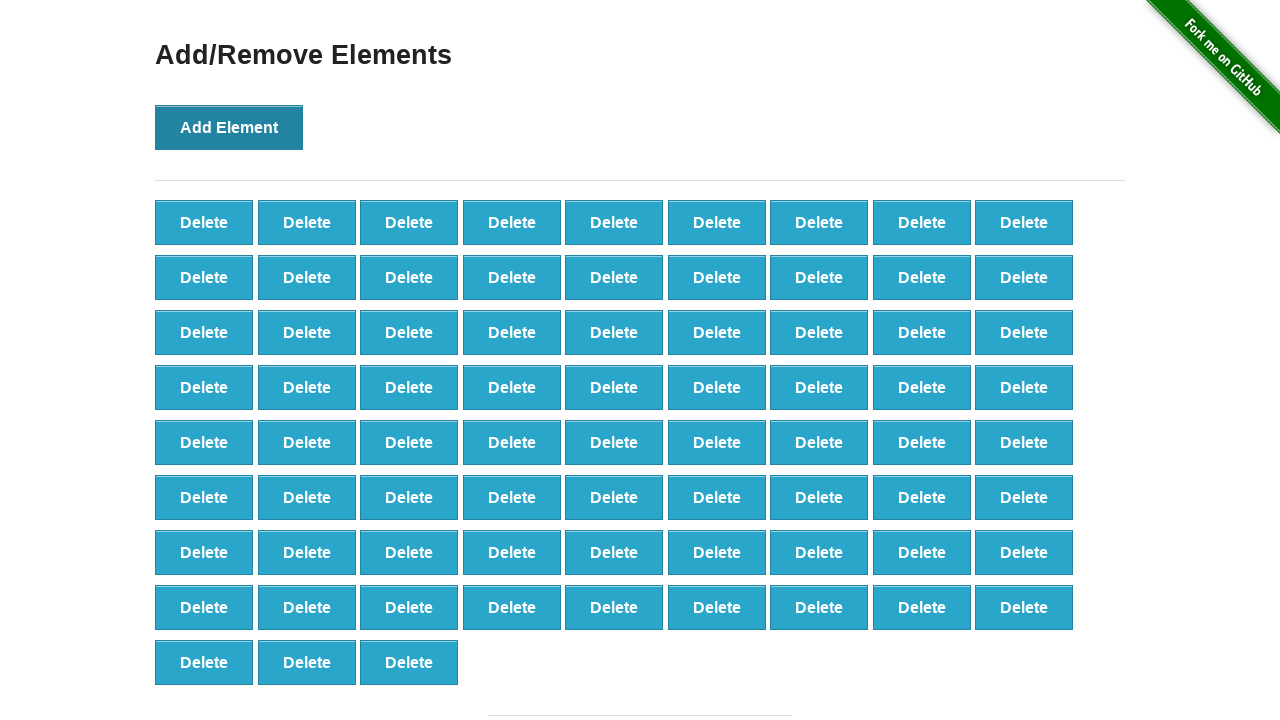

Clicked 'Add Element' button (iteration 76/100) at (229, 127) on button[onclick='addElement()']
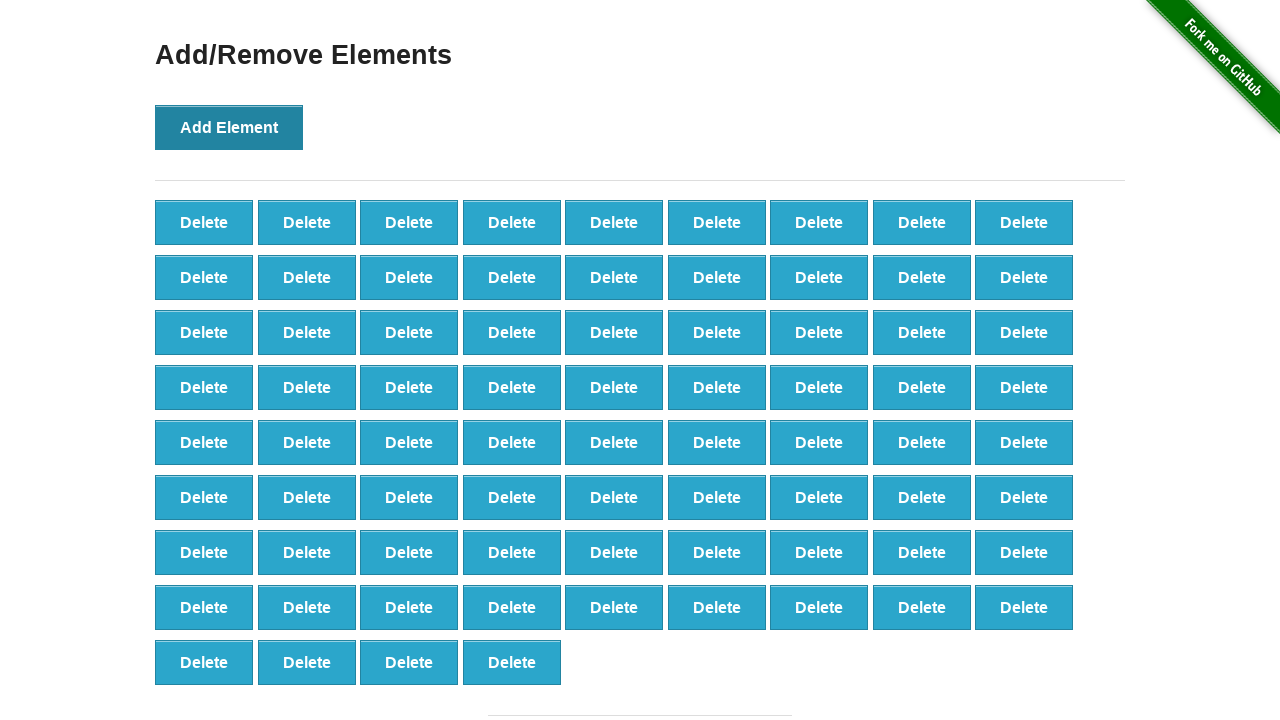

Clicked 'Add Element' button (iteration 77/100) at (229, 127) on button[onclick='addElement()']
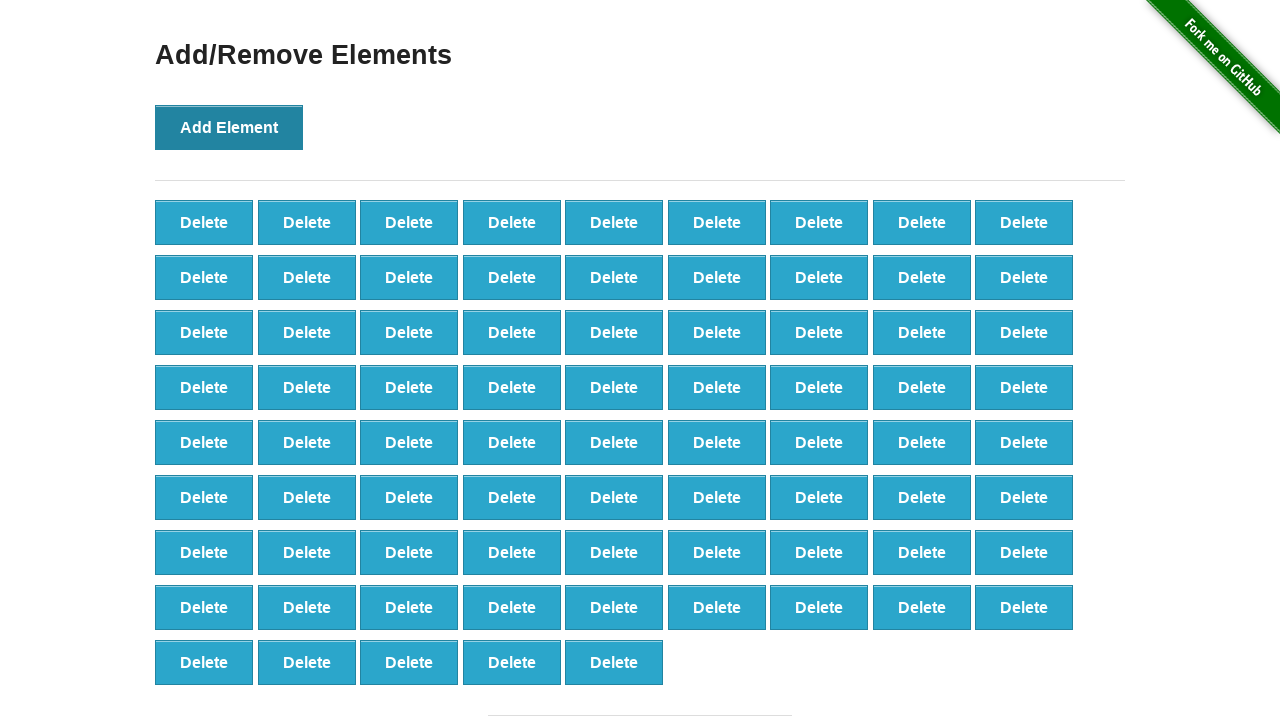

Clicked 'Add Element' button (iteration 78/100) at (229, 127) on button[onclick='addElement()']
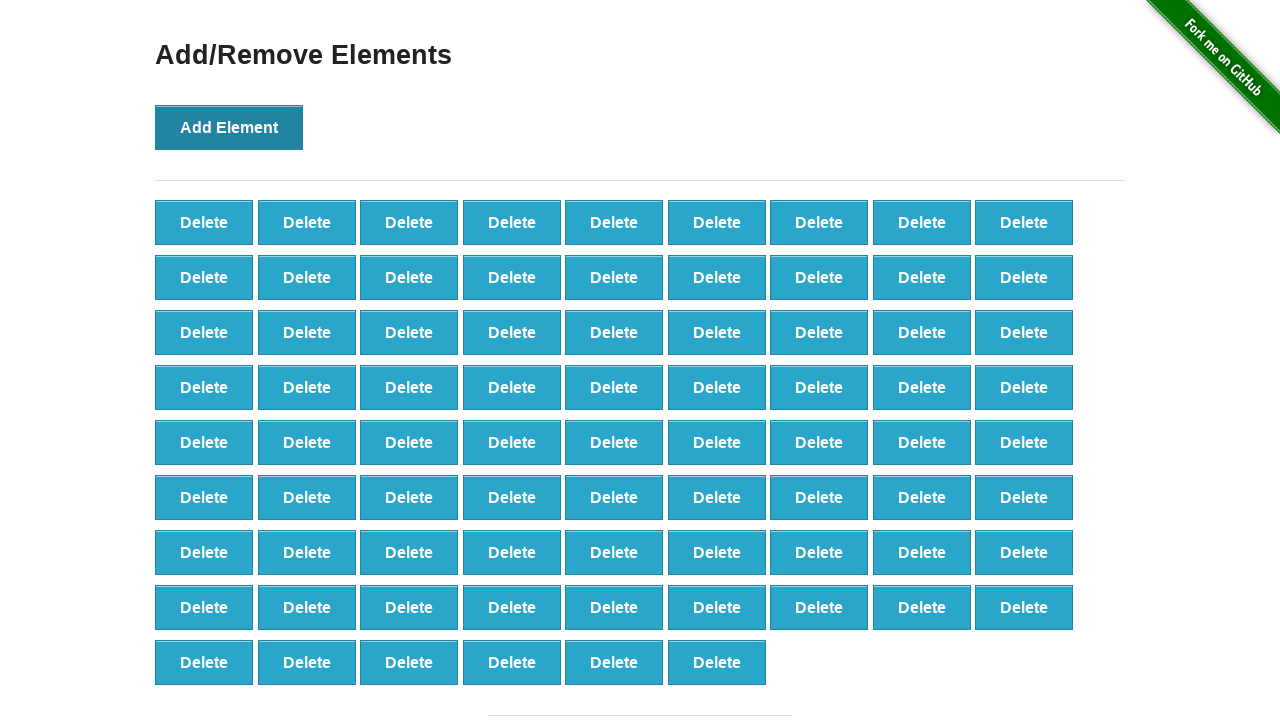

Clicked 'Add Element' button (iteration 79/100) at (229, 127) on button[onclick='addElement()']
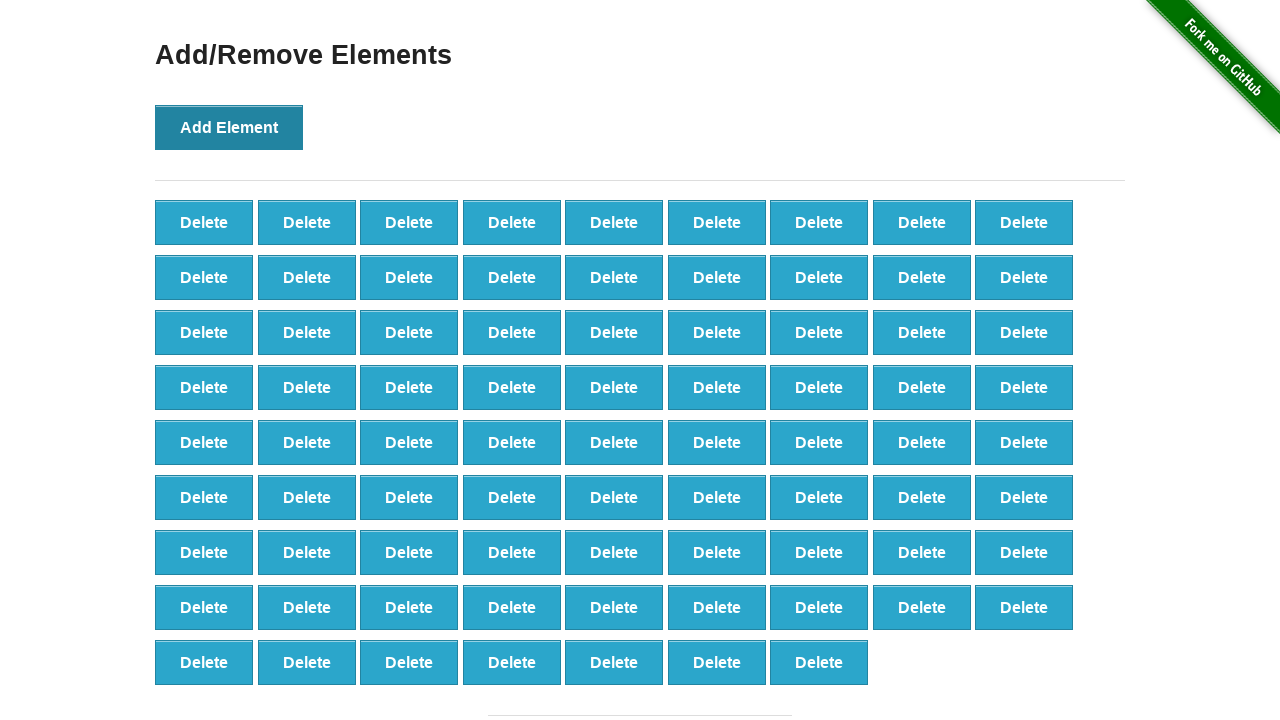

Clicked 'Add Element' button (iteration 80/100) at (229, 127) on button[onclick='addElement()']
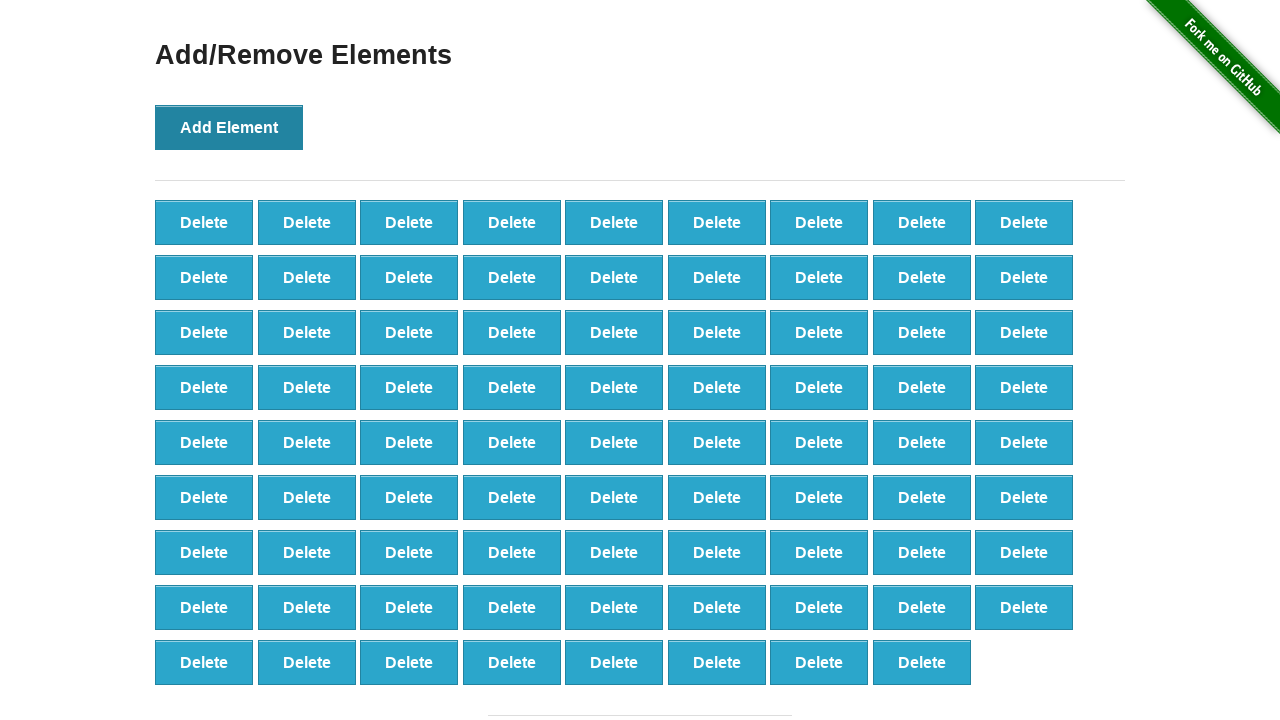

Clicked 'Add Element' button (iteration 81/100) at (229, 127) on button[onclick='addElement()']
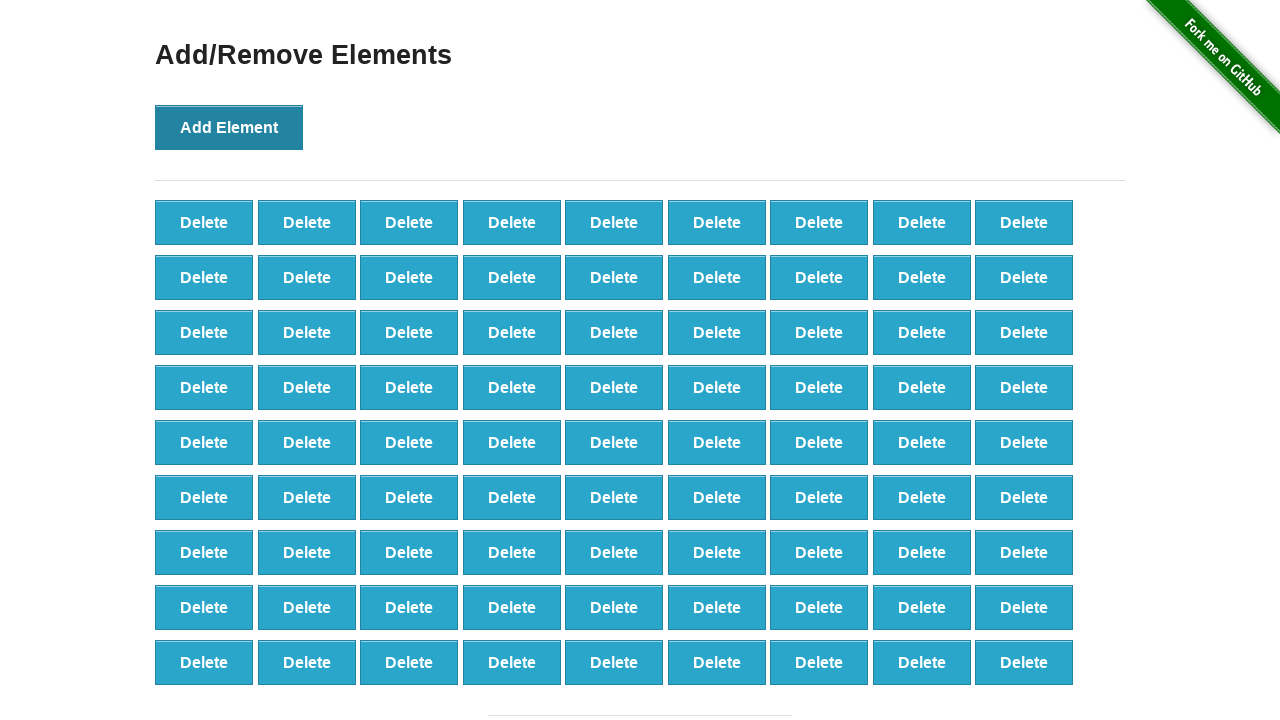

Clicked 'Add Element' button (iteration 82/100) at (229, 127) on button[onclick='addElement()']
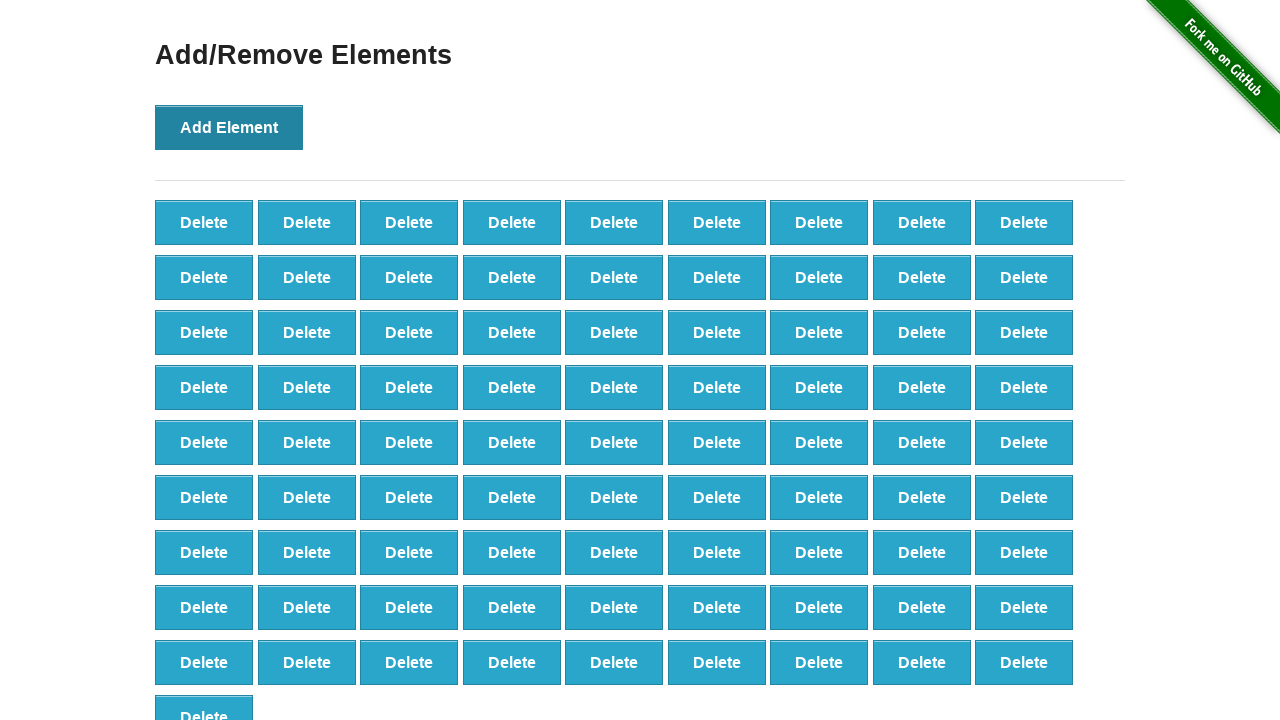

Clicked 'Add Element' button (iteration 83/100) at (229, 127) on button[onclick='addElement()']
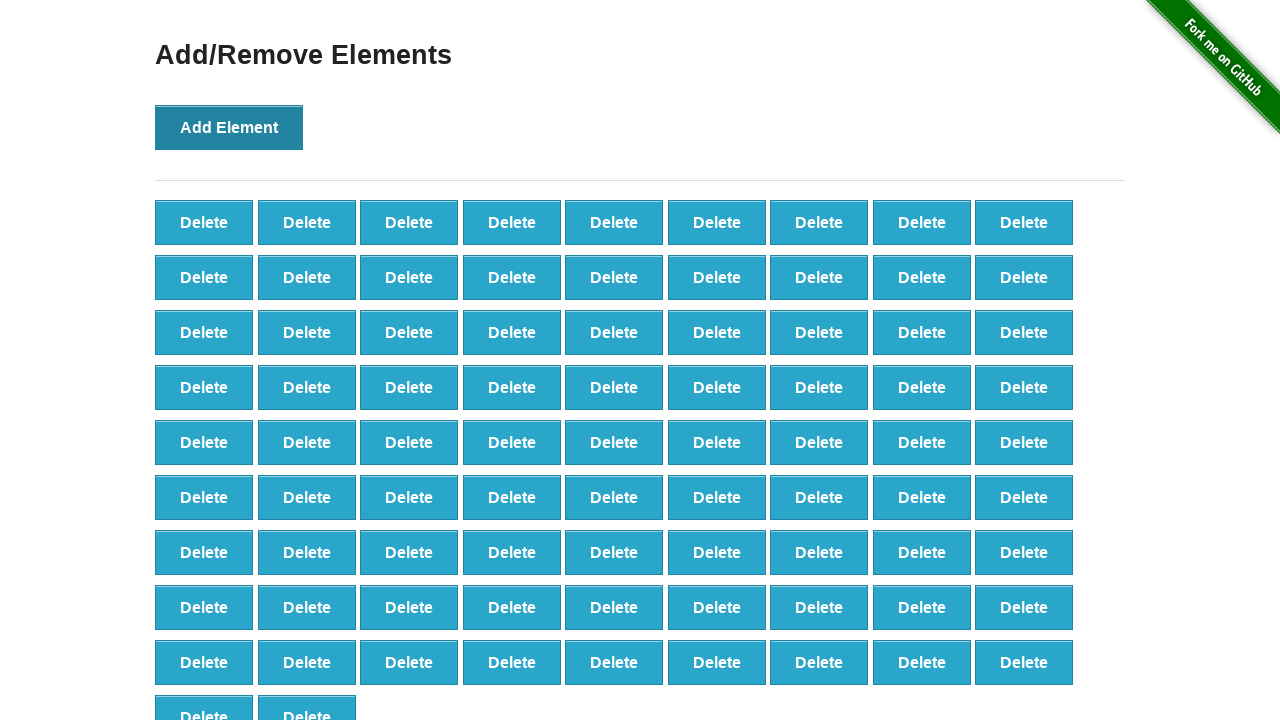

Clicked 'Add Element' button (iteration 84/100) at (229, 127) on button[onclick='addElement()']
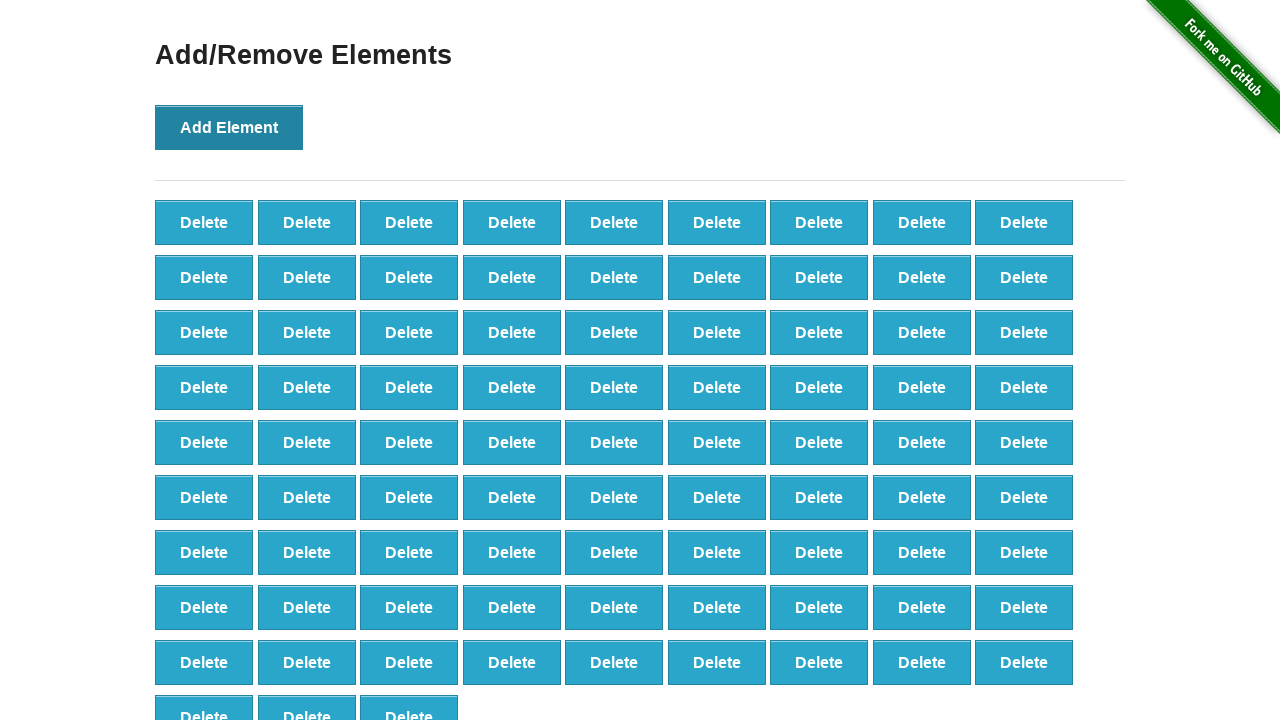

Clicked 'Add Element' button (iteration 85/100) at (229, 127) on button[onclick='addElement()']
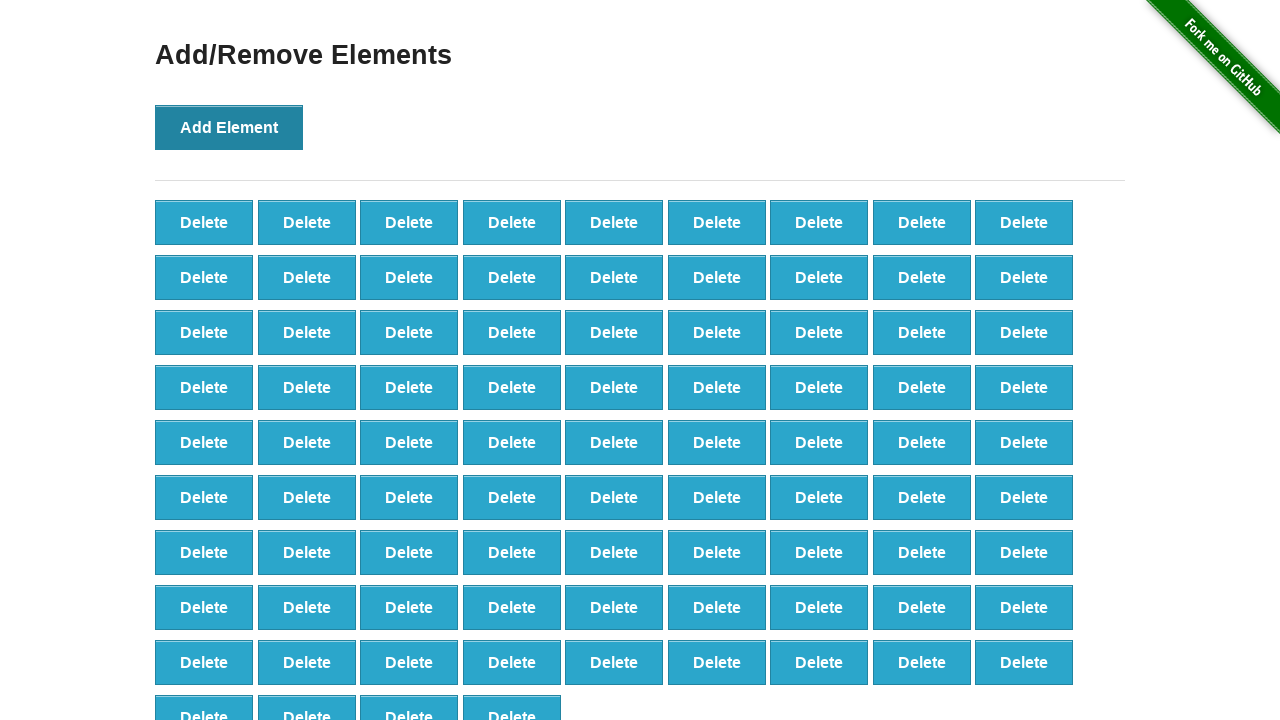

Clicked 'Add Element' button (iteration 86/100) at (229, 127) on button[onclick='addElement()']
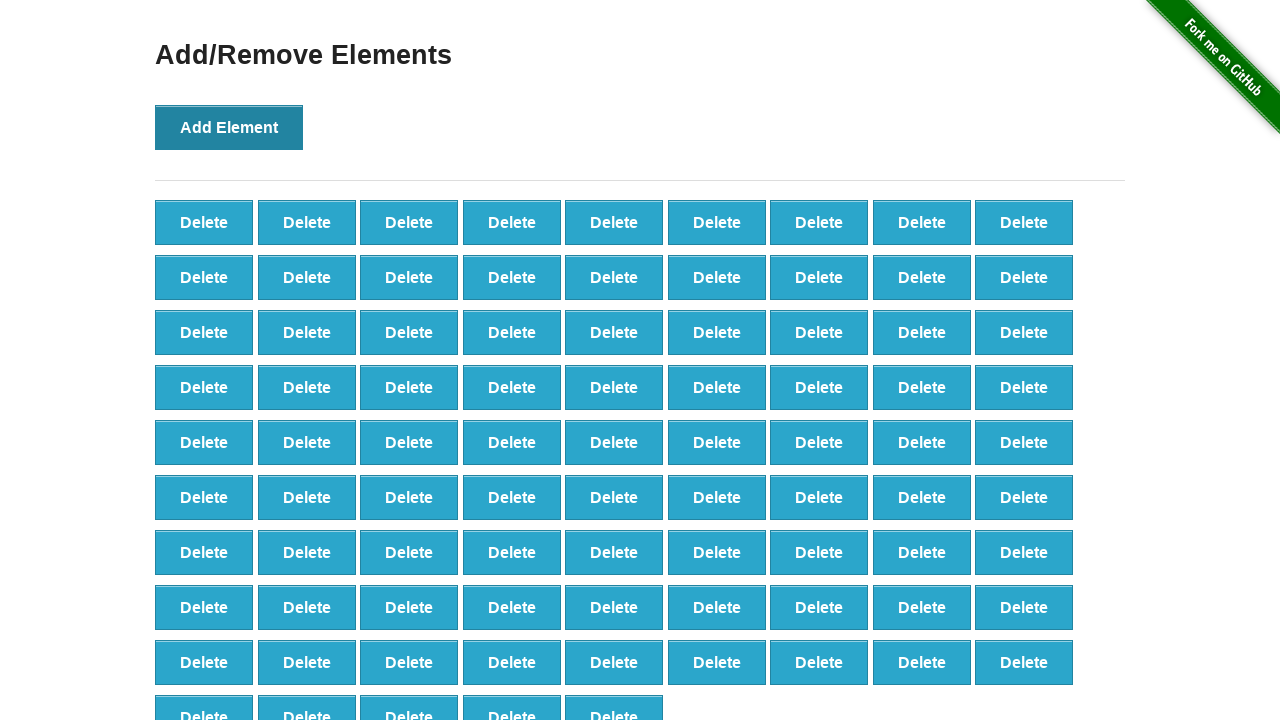

Clicked 'Add Element' button (iteration 87/100) at (229, 127) on button[onclick='addElement()']
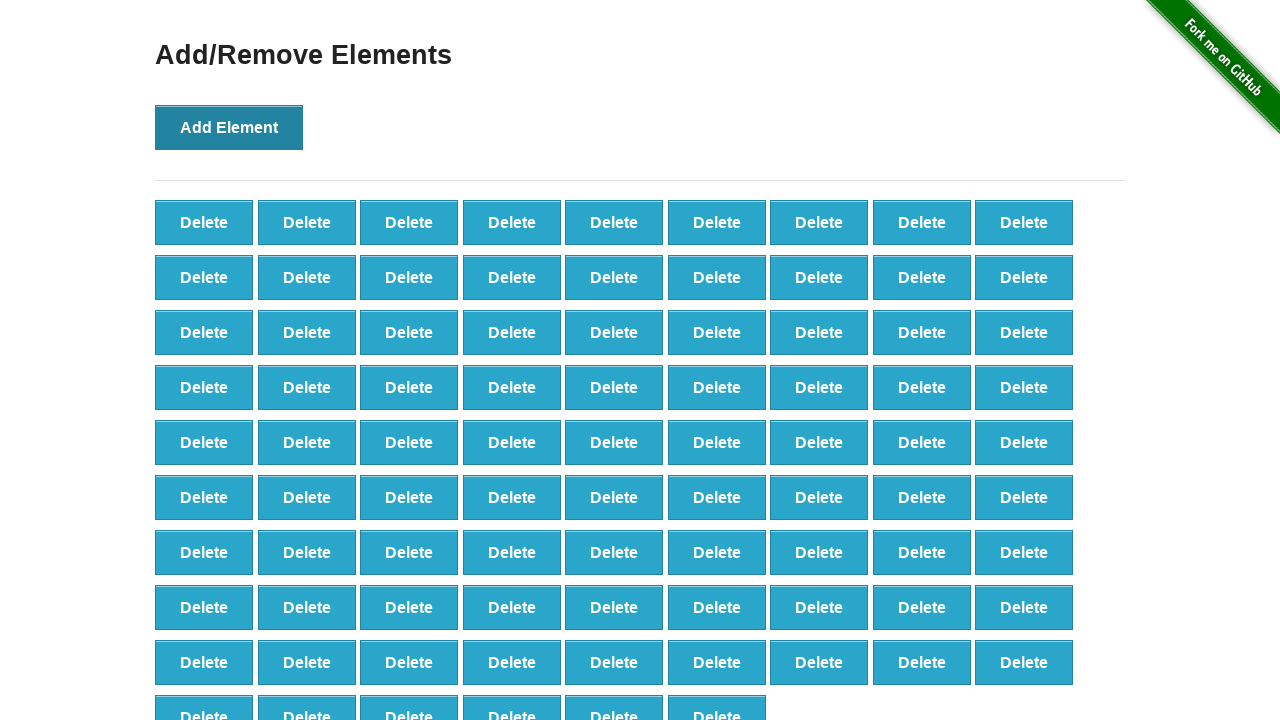

Clicked 'Add Element' button (iteration 88/100) at (229, 127) on button[onclick='addElement()']
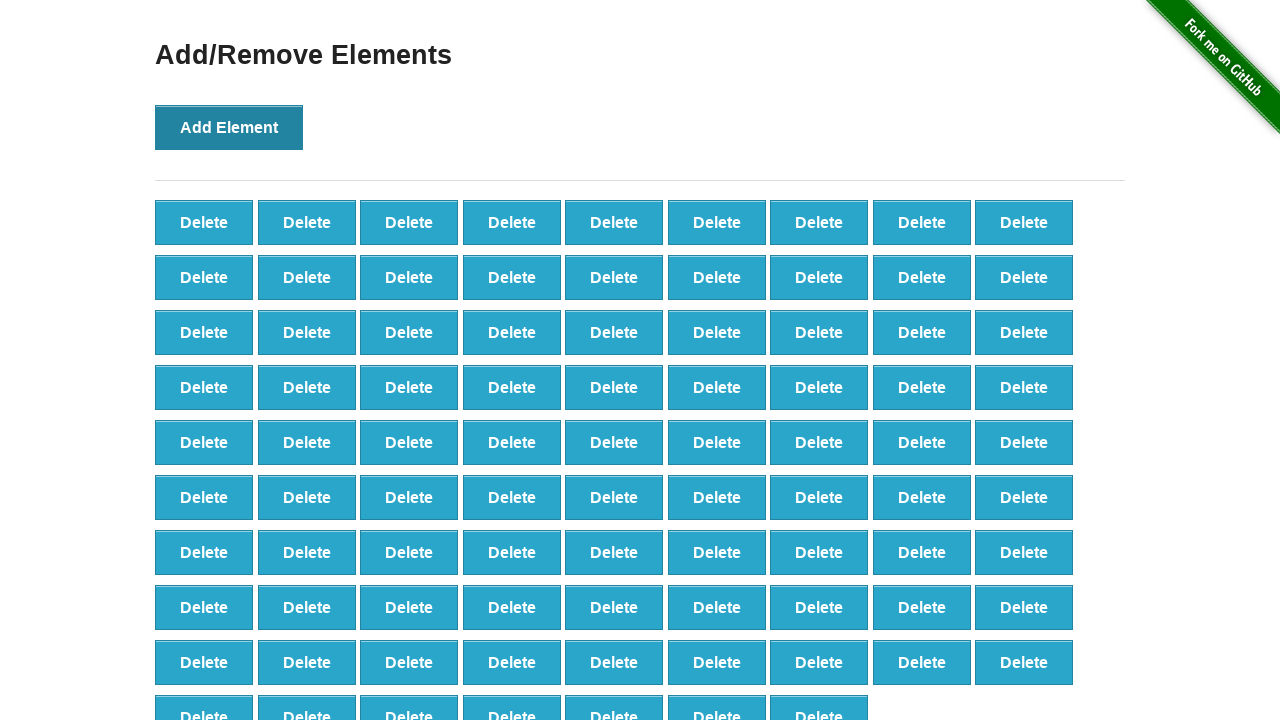

Clicked 'Add Element' button (iteration 89/100) at (229, 127) on button[onclick='addElement()']
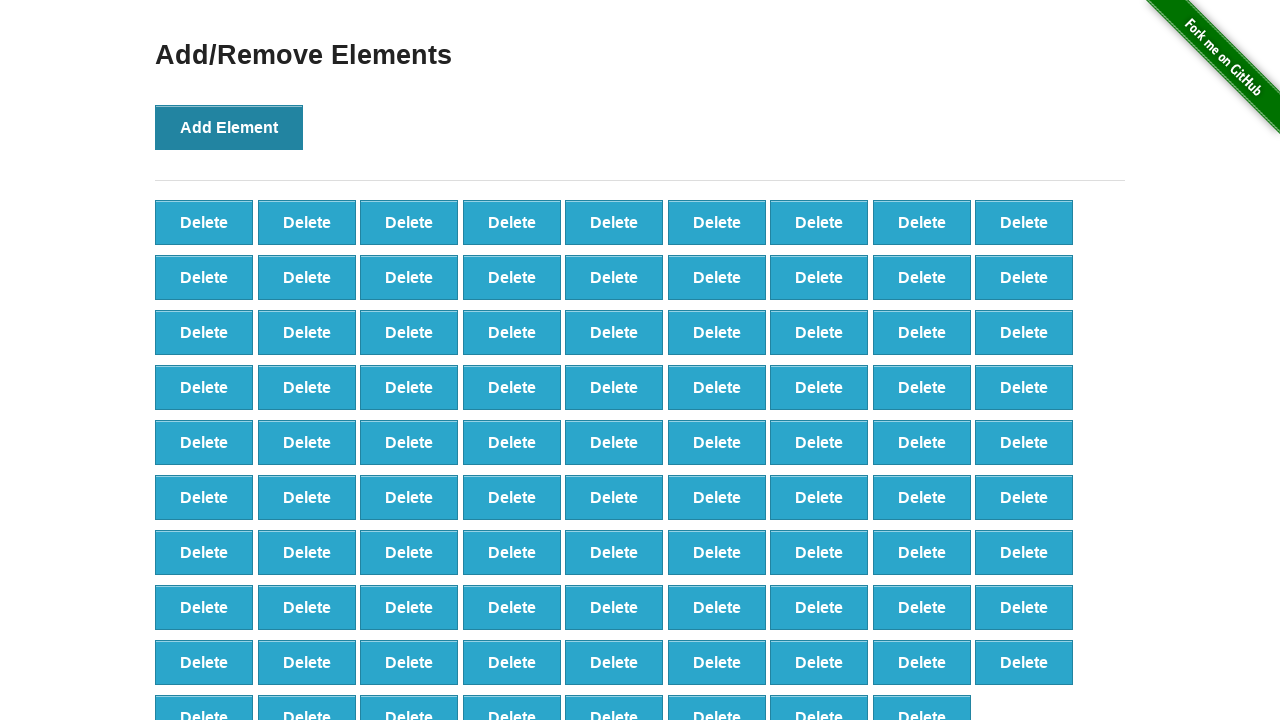

Clicked 'Add Element' button (iteration 90/100) at (229, 127) on button[onclick='addElement()']
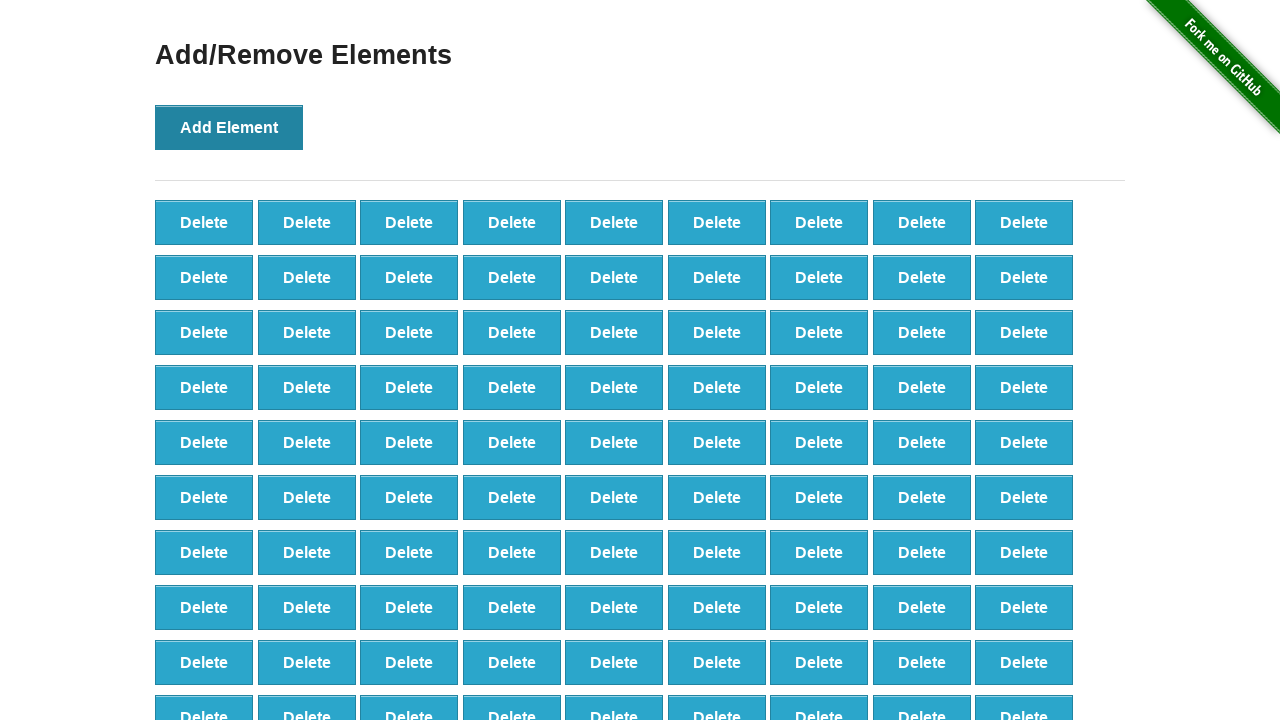

Clicked 'Add Element' button (iteration 91/100) at (229, 127) on button[onclick='addElement()']
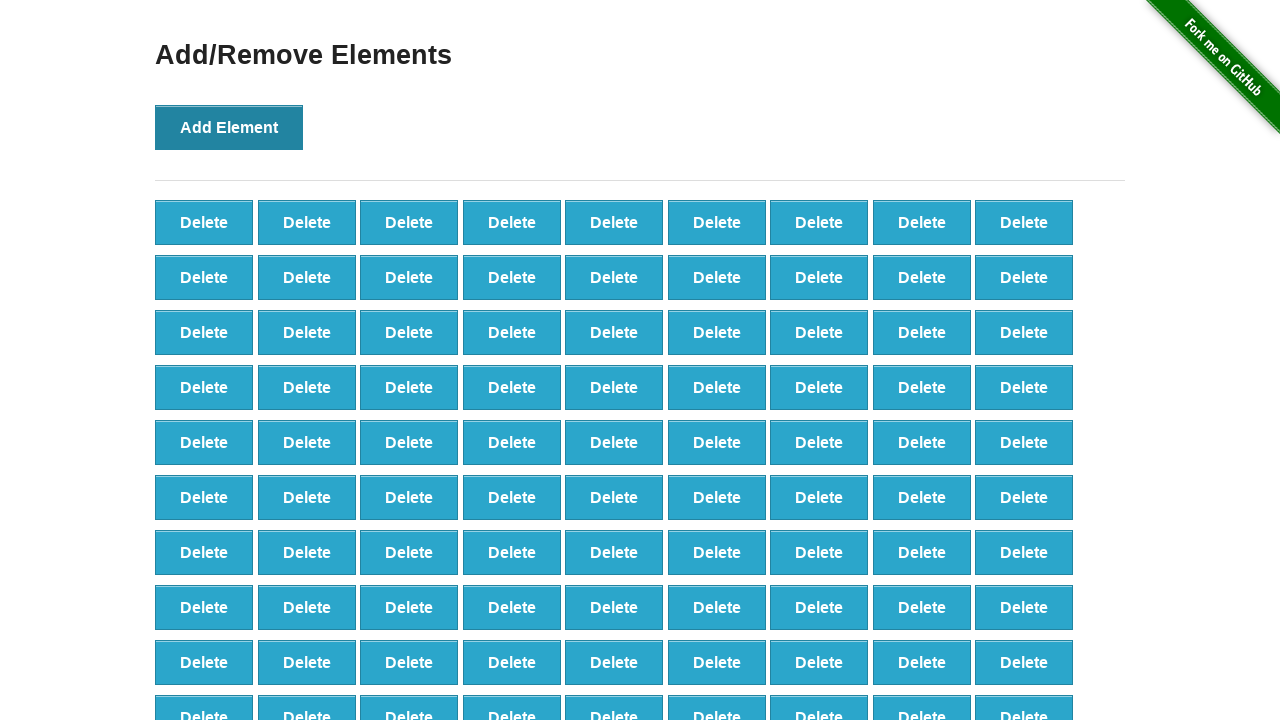

Clicked 'Add Element' button (iteration 92/100) at (229, 127) on button[onclick='addElement()']
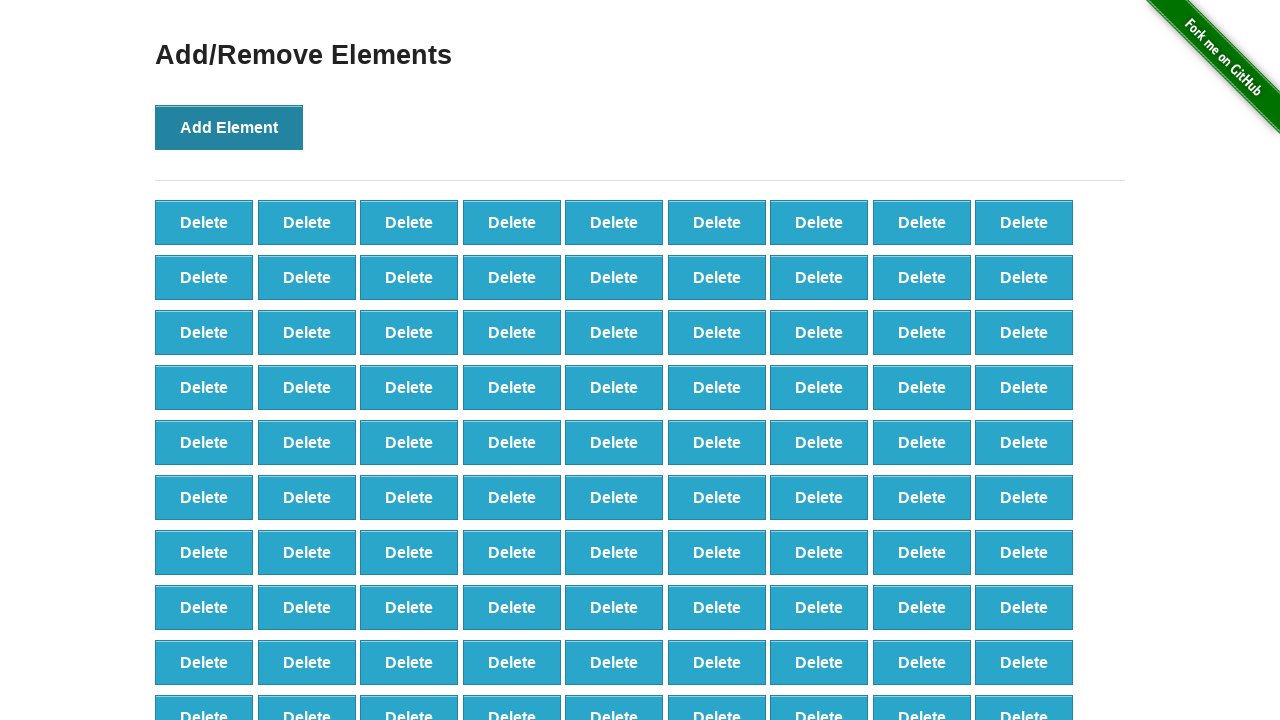

Clicked 'Add Element' button (iteration 93/100) at (229, 127) on button[onclick='addElement()']
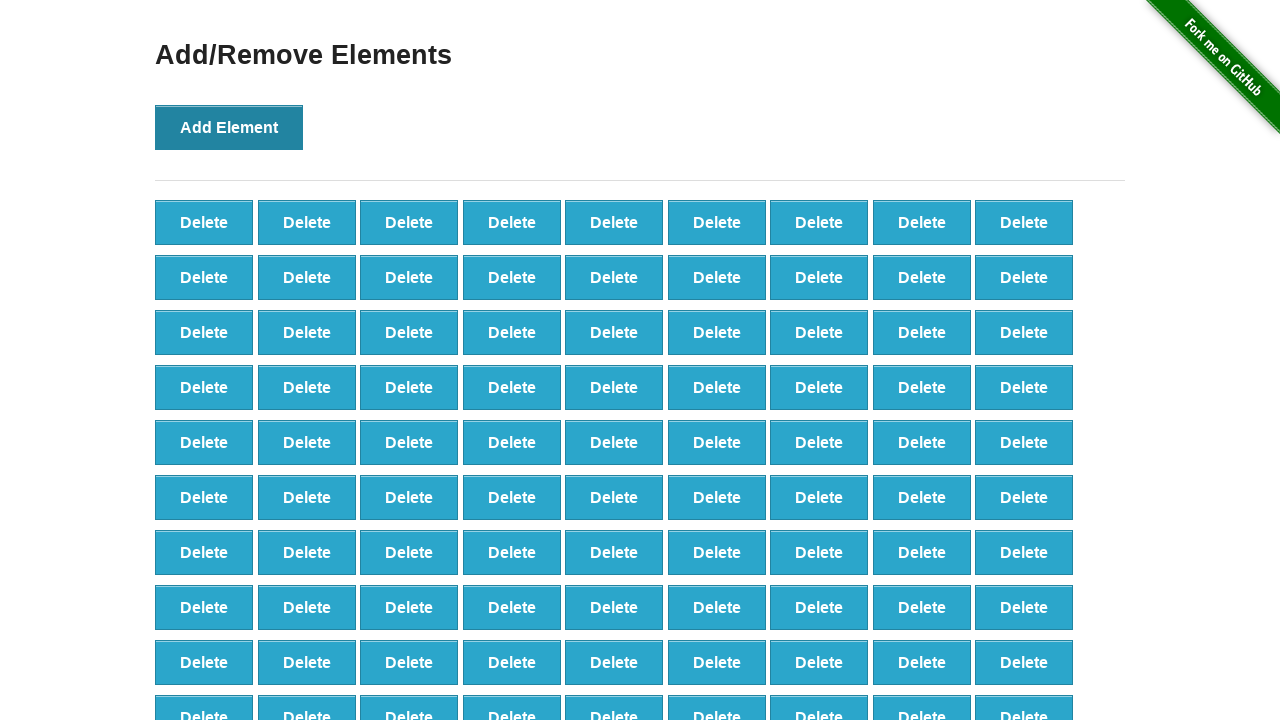

Clicked 'Add Element' button (iteration 94/100) at (229, 127) on button[onclick='addElement()']
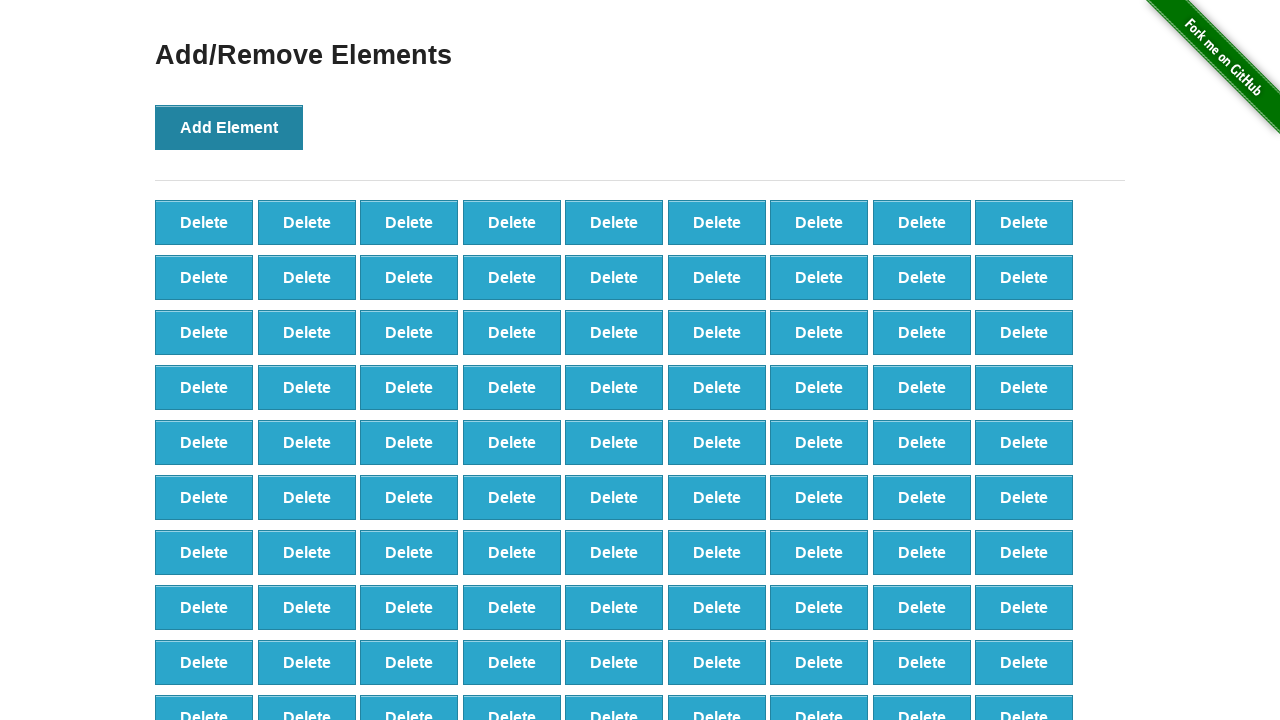

Clicked 'Add Element' button (iteration 95/100) at (229, 127) on button[onclick='addElement()']
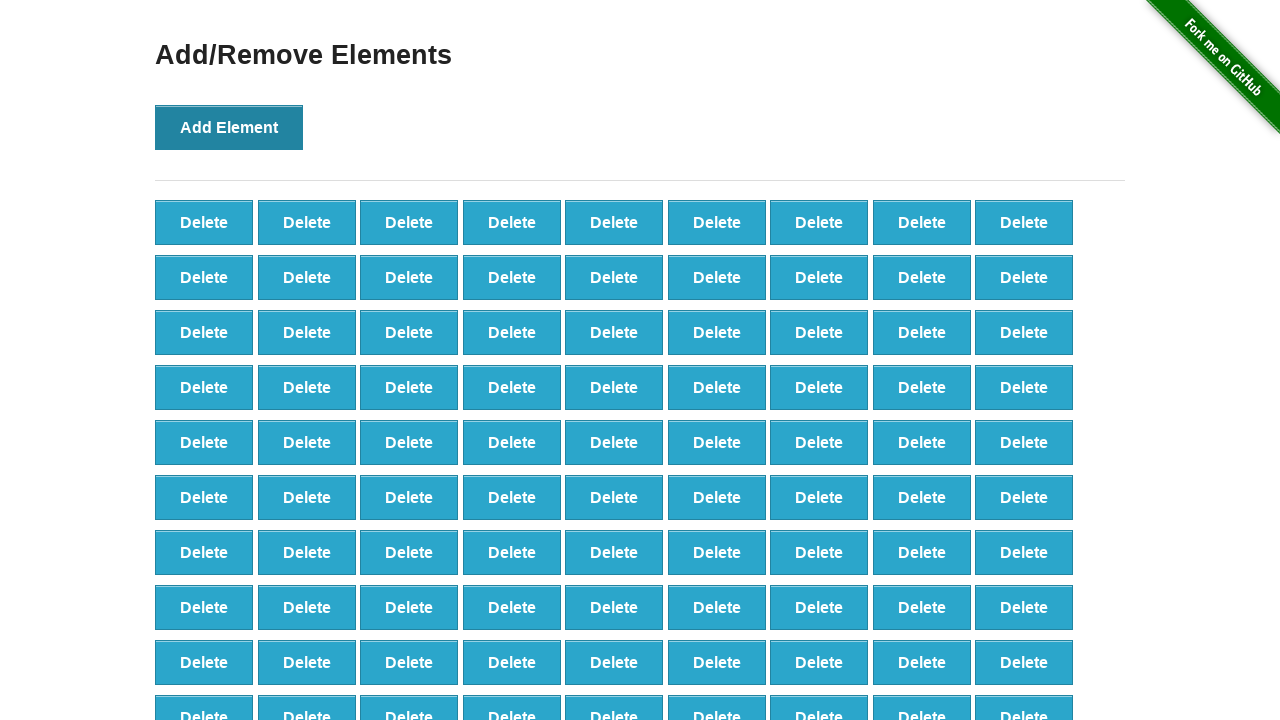

Clicked 'Add Element' button (iteration 96/100) at (229, 127) on button[onclick='addElement()']
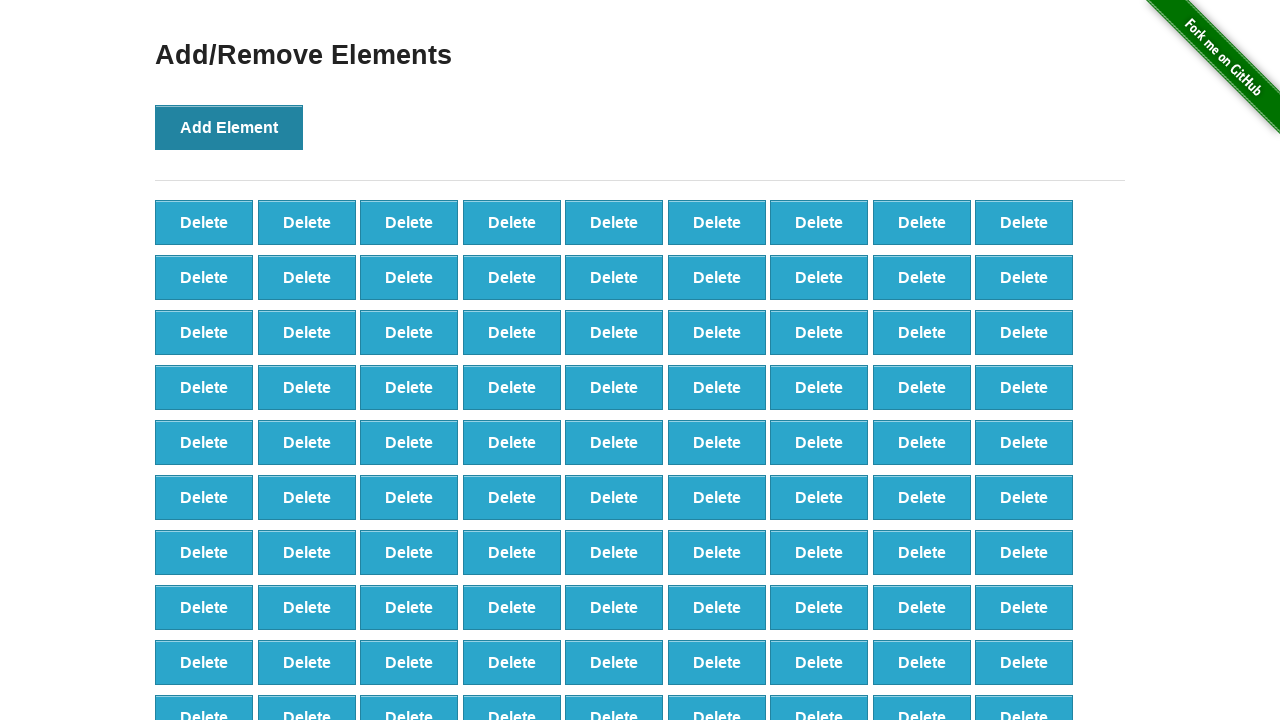

Clicked 'Add Element' button (iteration 97/100) at (229, 127) on button[onclick='addElement()']
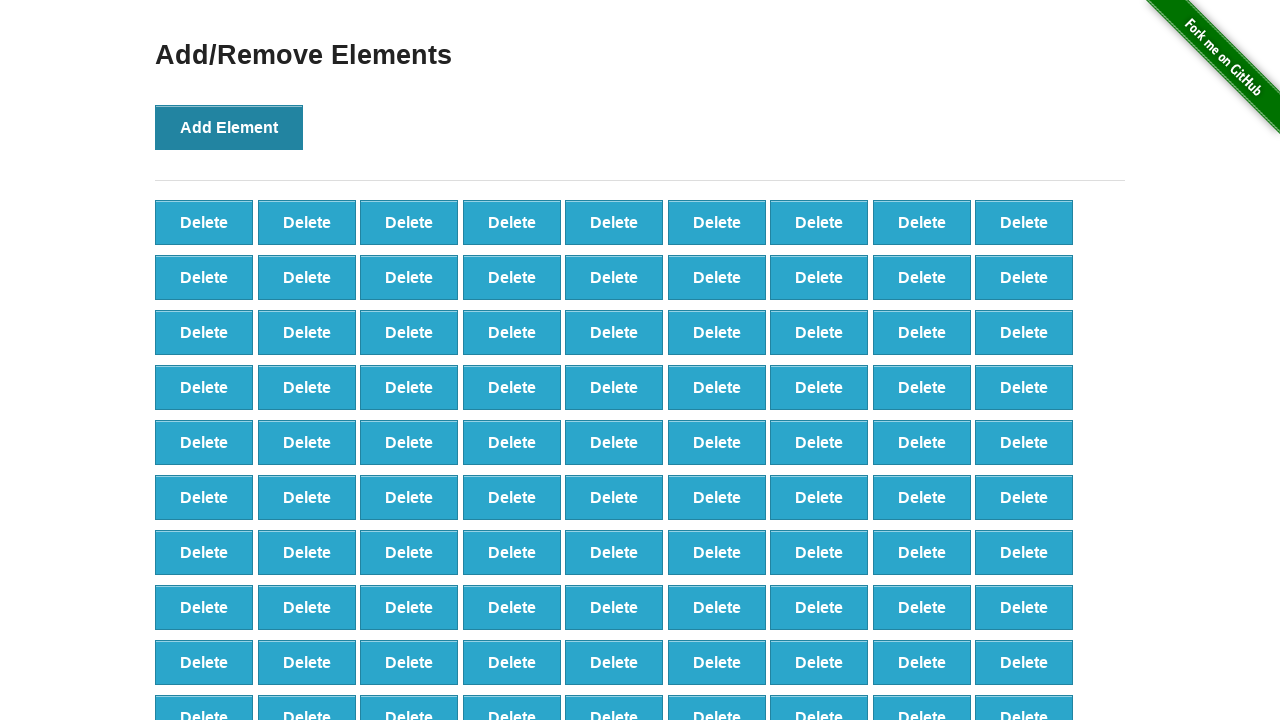

Clicked 'Add Element' button (iteration 98/100) at (229, 127) on button[onclick='addElement()']
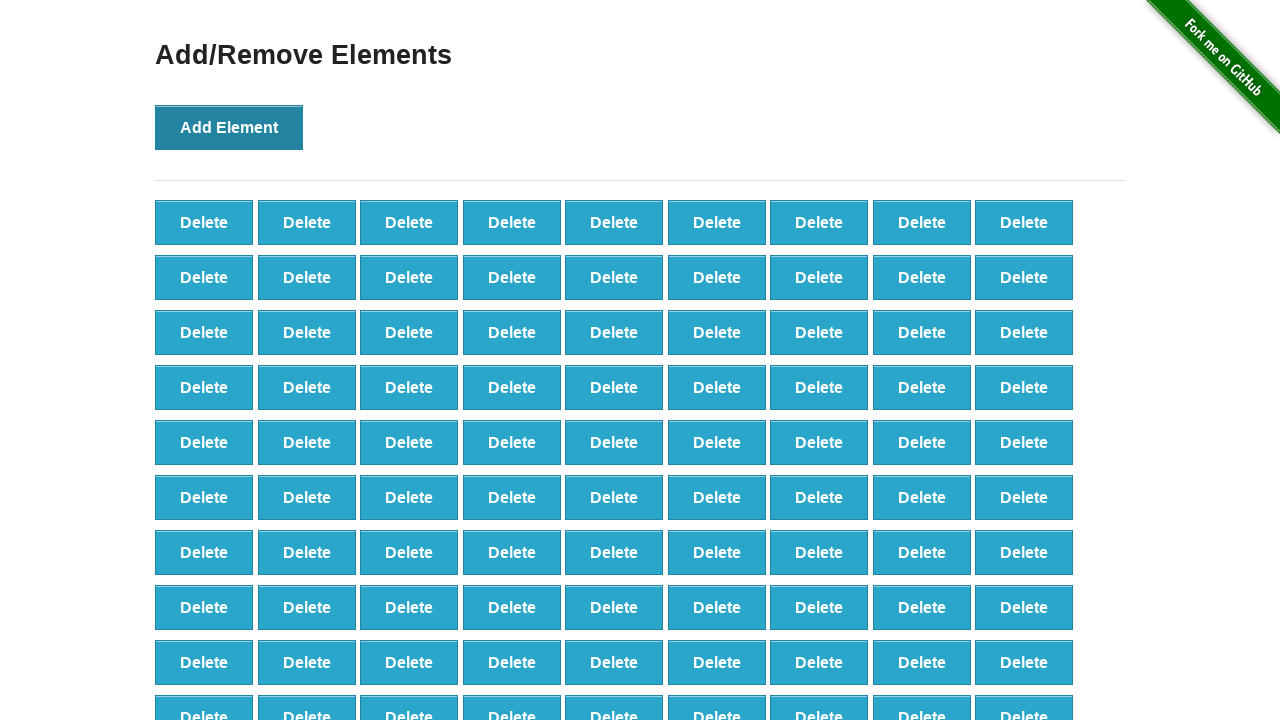

Clicked 'Add Element' button (iteration 99/100) at (229, 127) on button[onclick='addElement()']
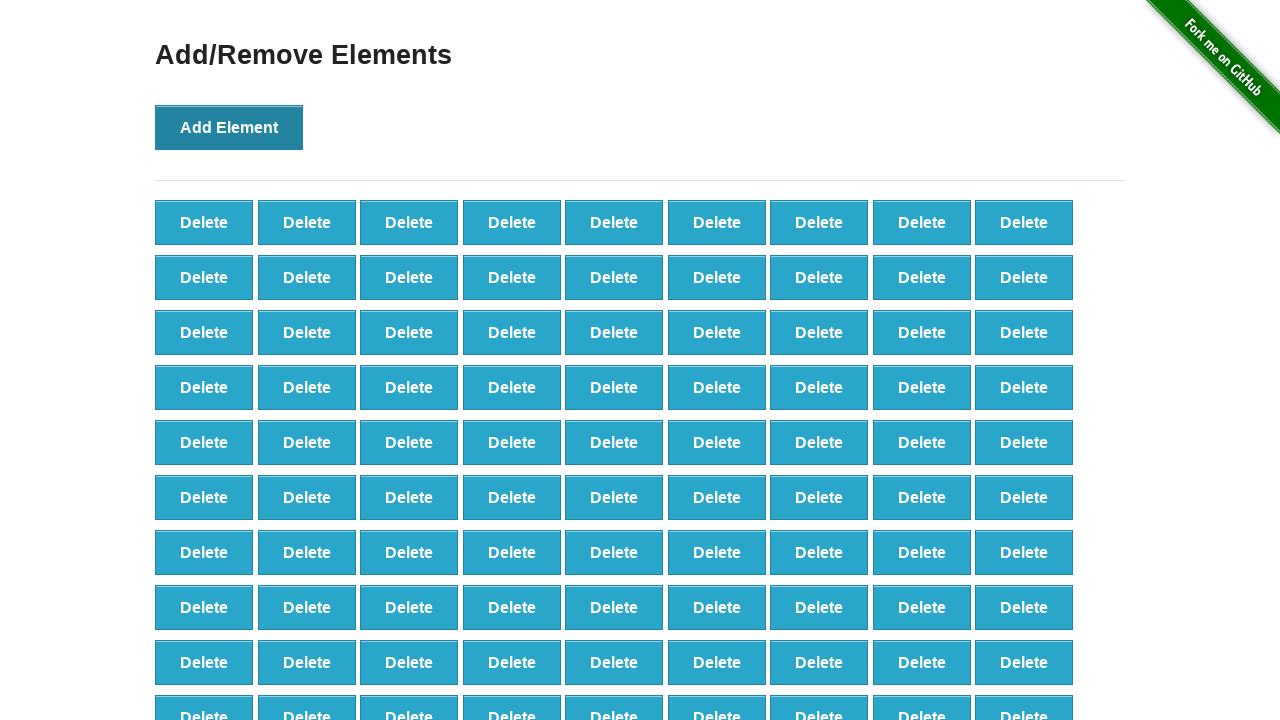

Clicked 'Add Element' button (iteration 100/100) at (229, 127) on button[onclick='addElement()']
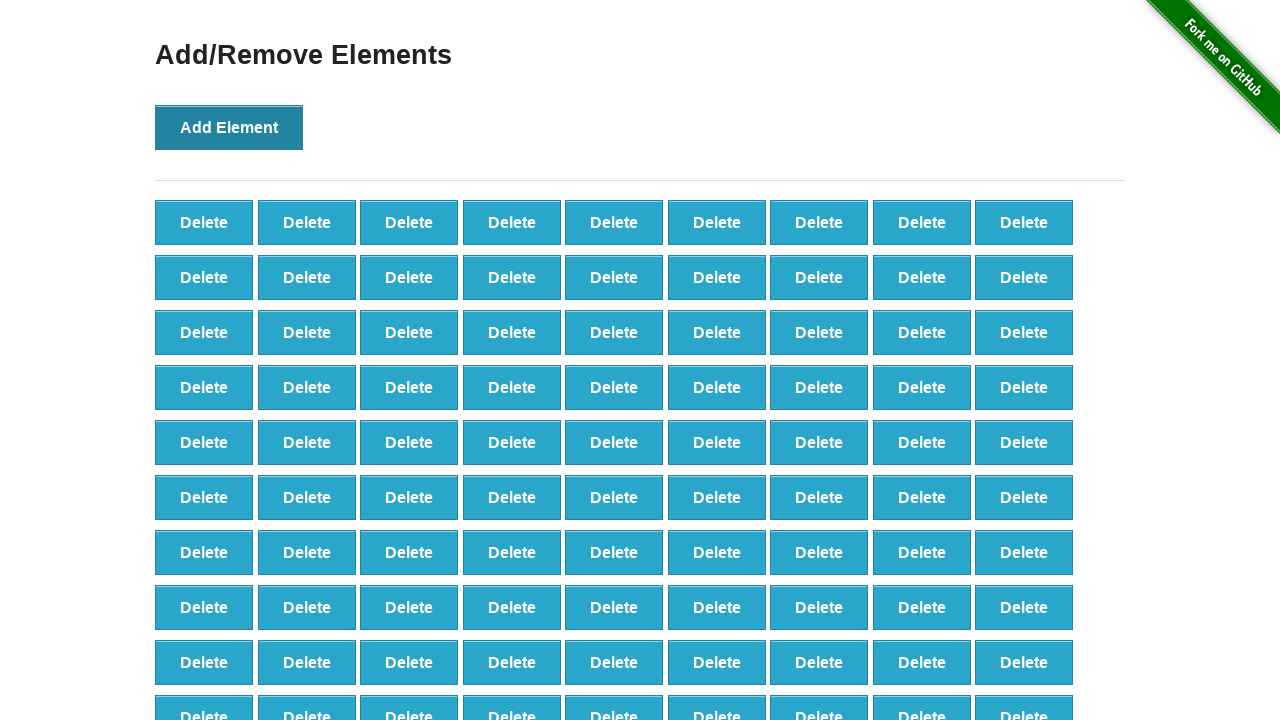

Located all delete buttons after adding 100 elements
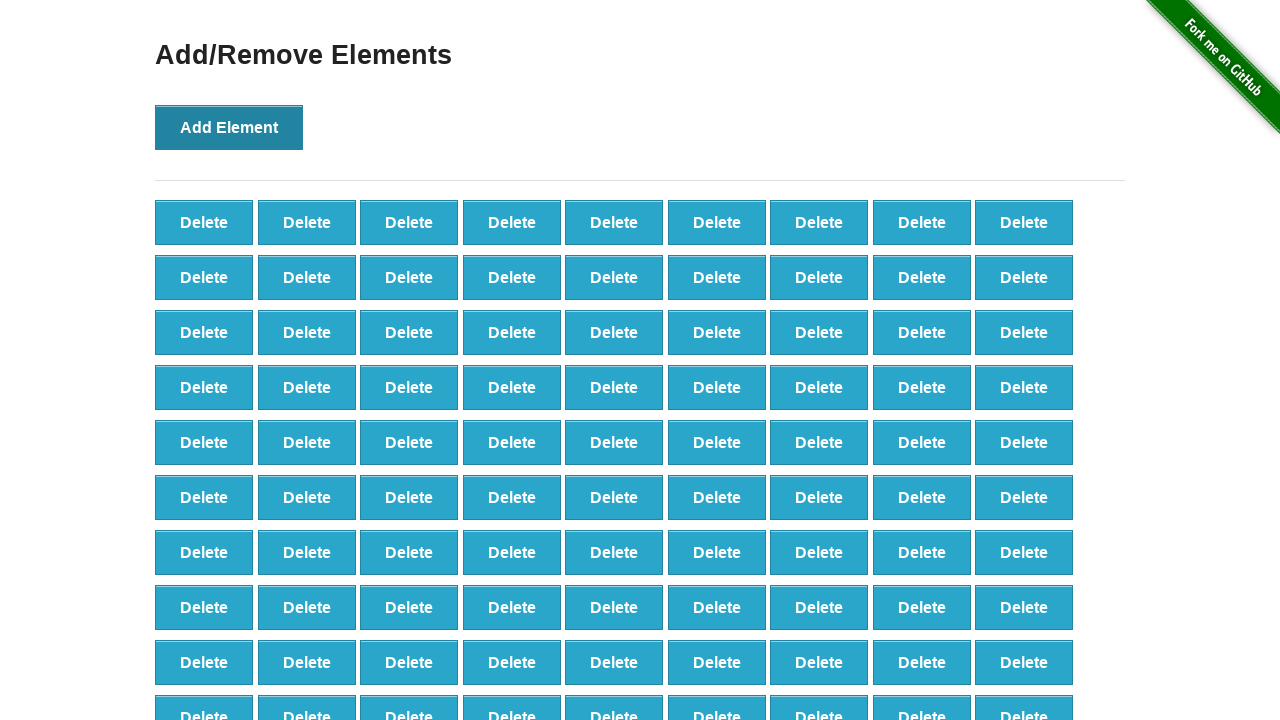

Verified that 100 delete buttons exist
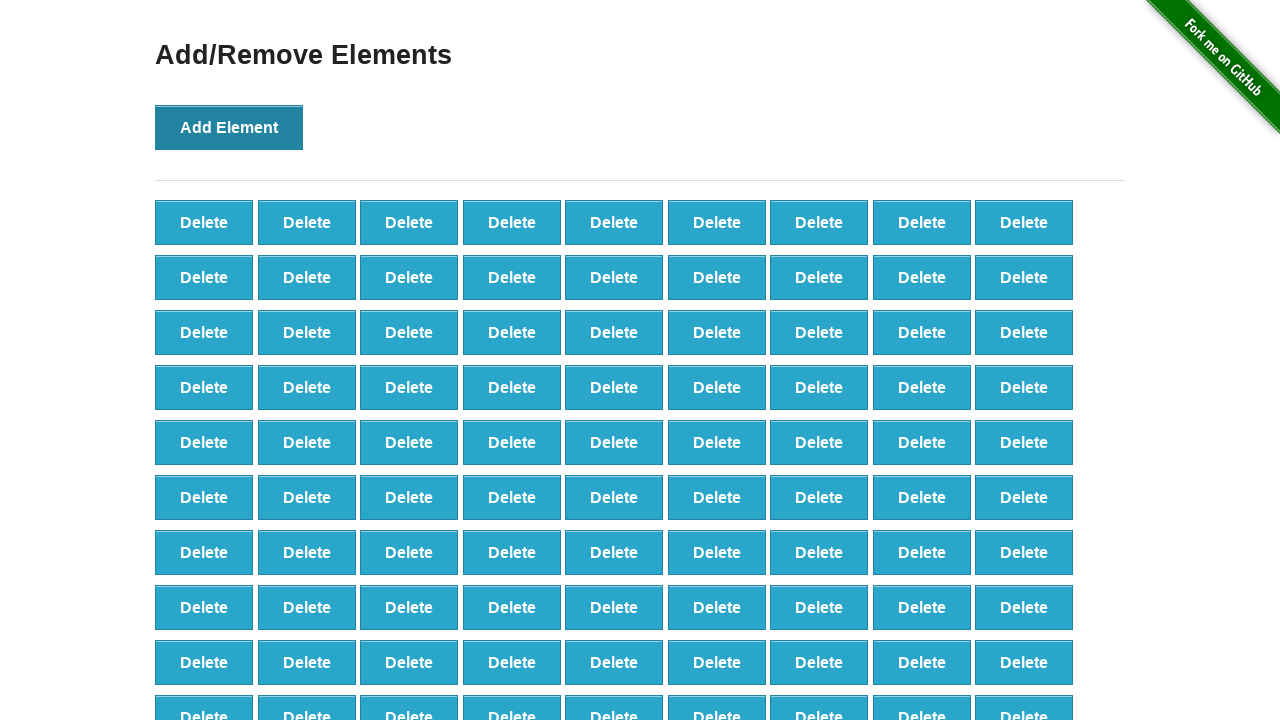

Clicked delete button (iteration 1/90) at (204, 222) on button.added-manually >> nth=0
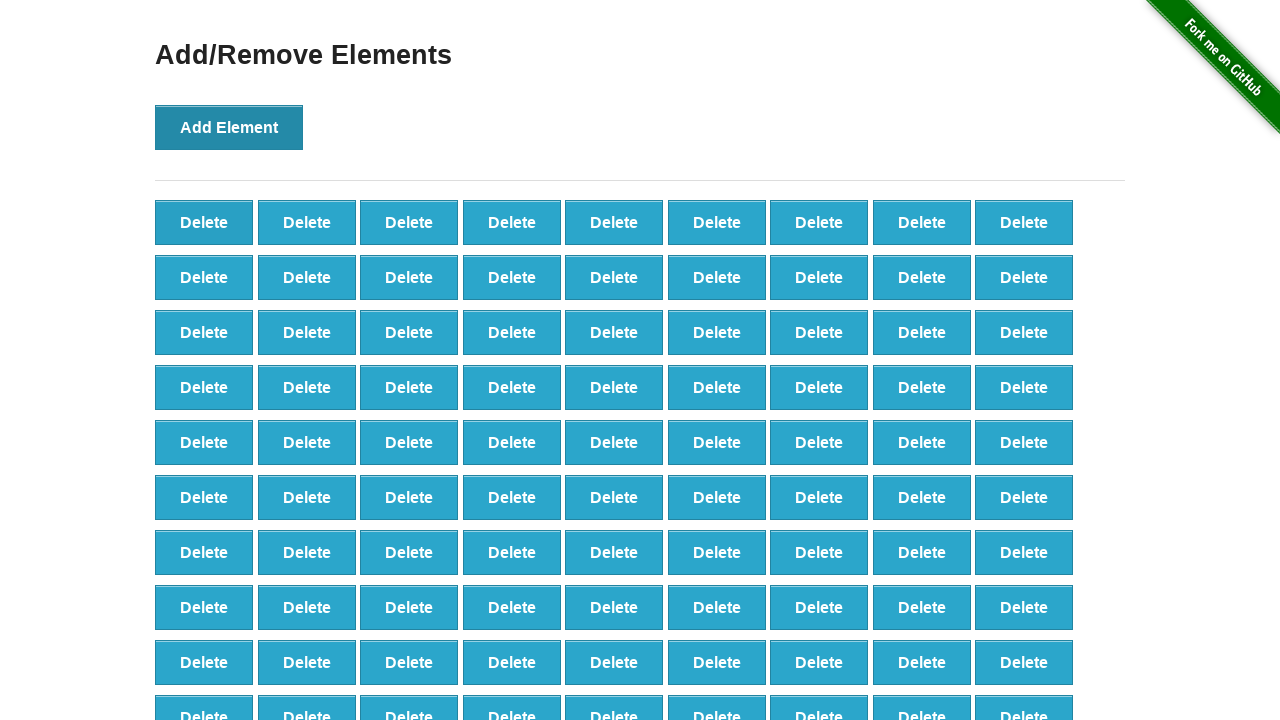

Clicked delete button (iteration 2/90) at (204, 222) on button.added-manually >> nth=0
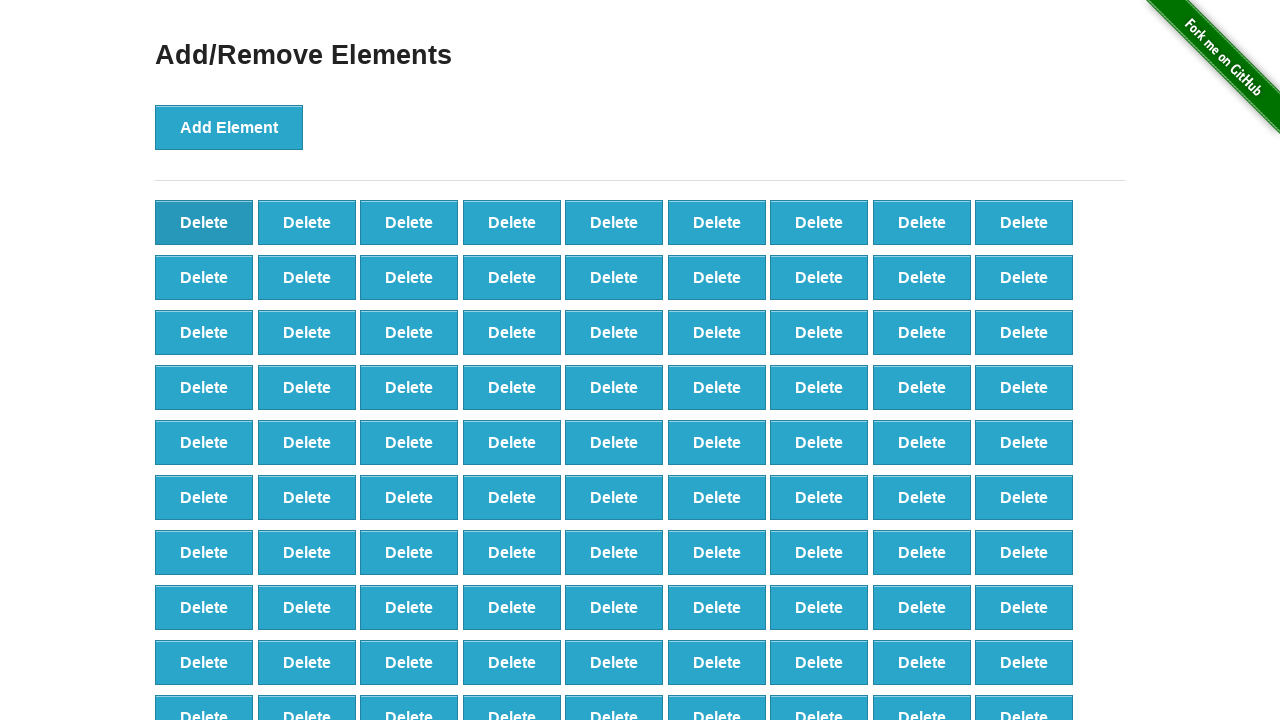

Clicked delete button (iteration 3/90) at (204, 222) on button.added-manually >> nth=0
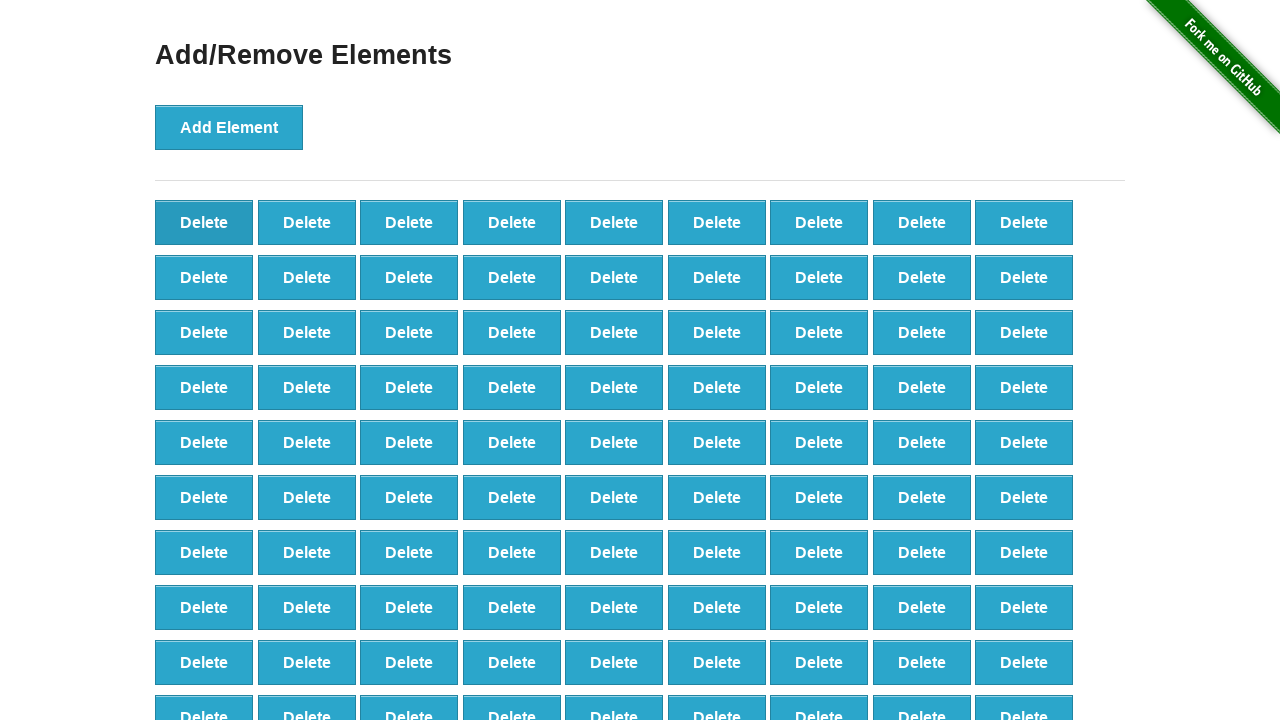

Clicked delete button (iteration 4/90) at (204, 222) on button.added-manually >> nth=0
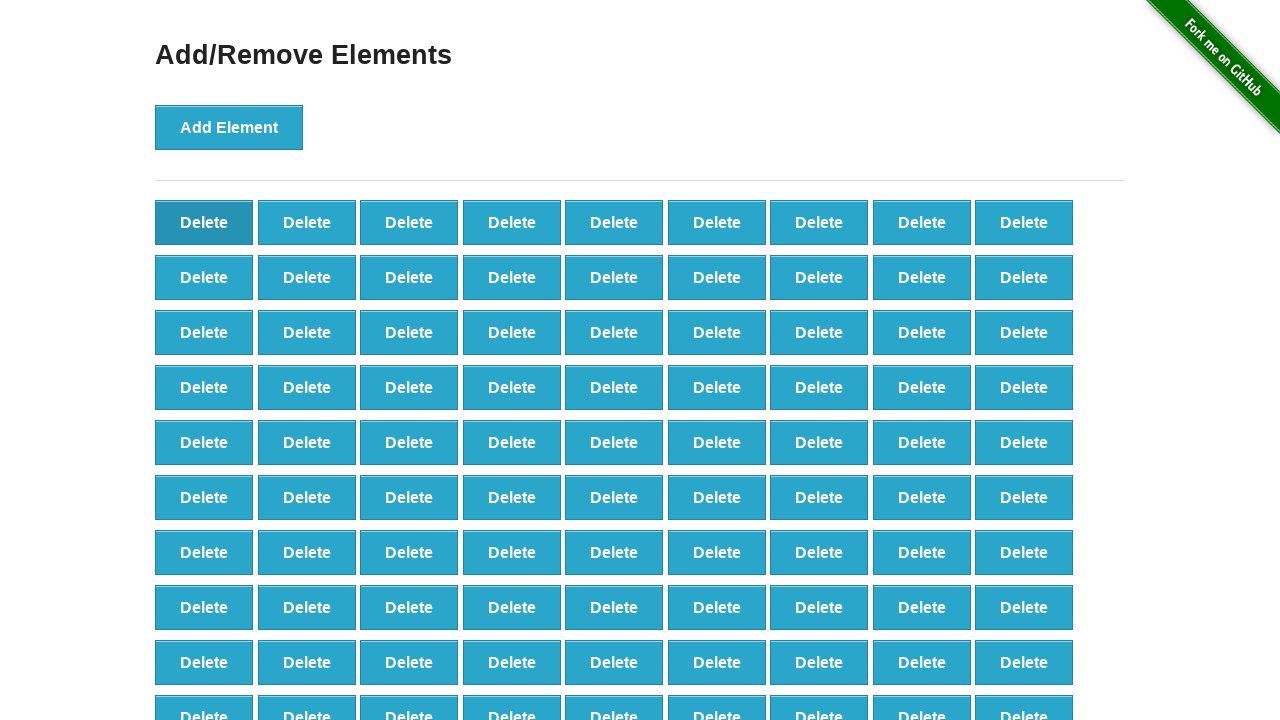

Clicked delete button (iteration 5/90) at (204, 222) on button.added-manually >> nth=0
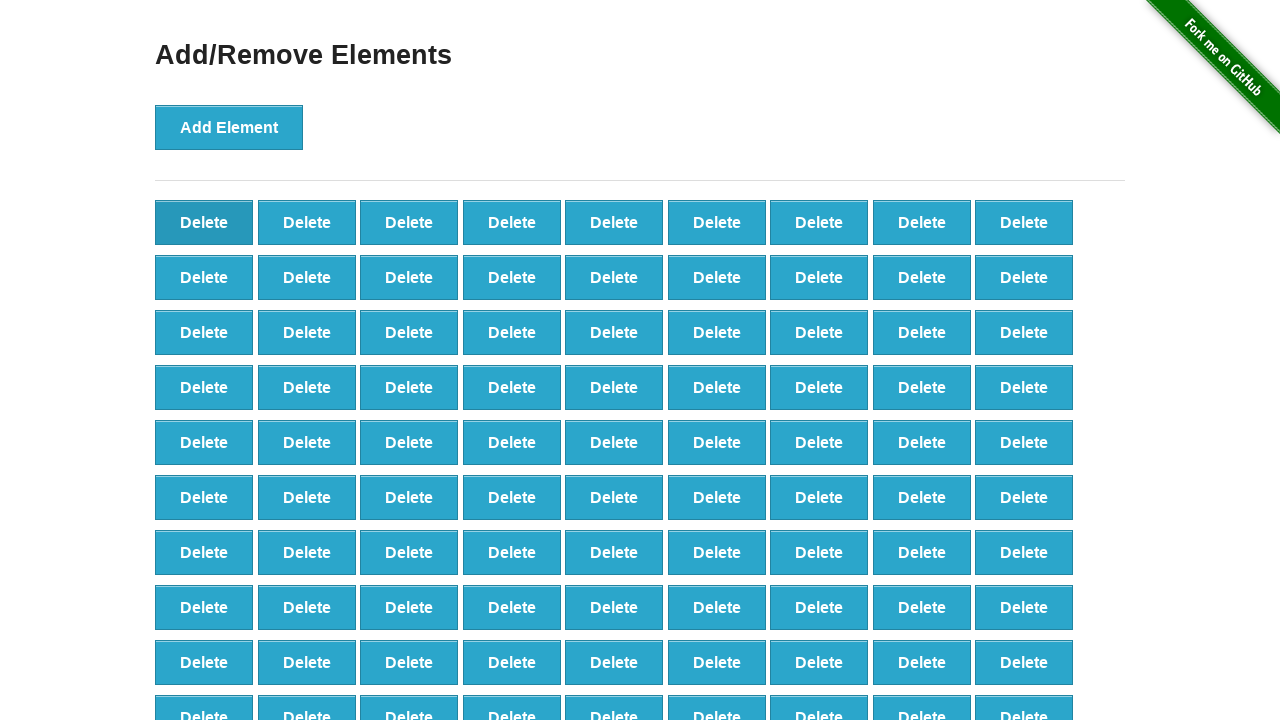

Clicked delete button (iteration 6/90) at (204, 222) on button.added-manually >> nth=0
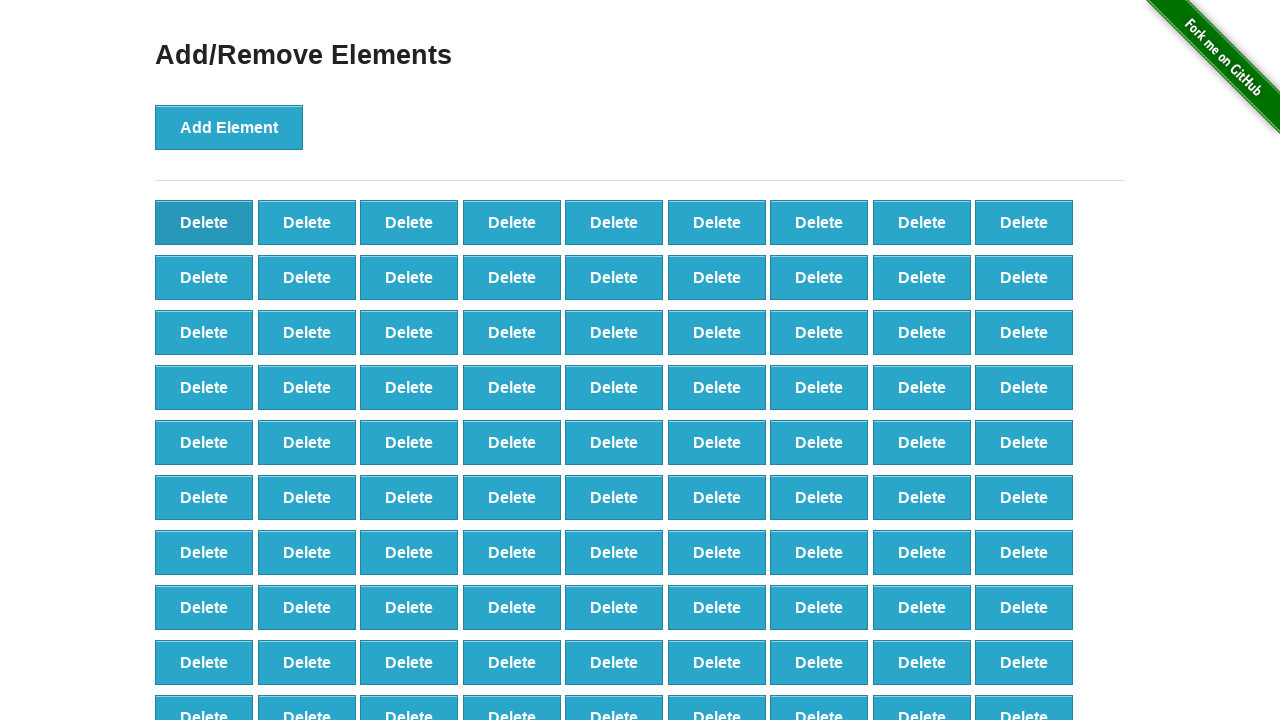

Clicked delete button (iteration 7/90) at (204, 222) on button.added-manually >> nth=0
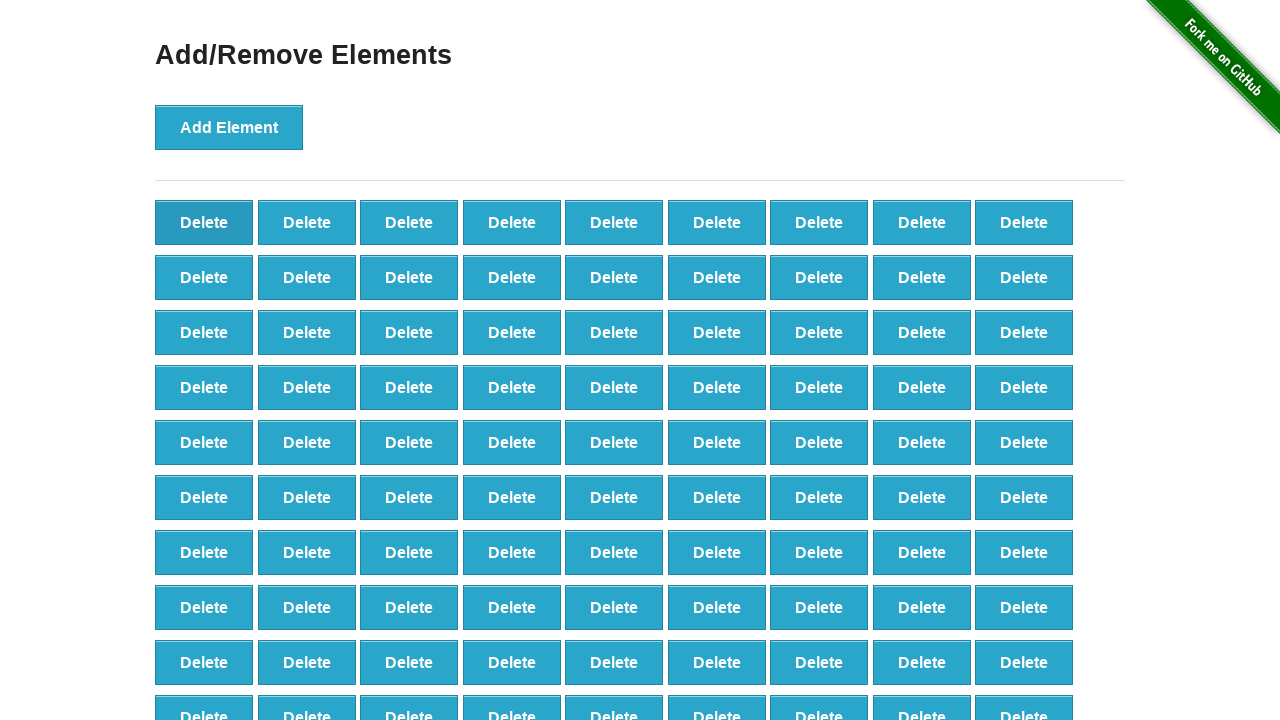

Clicked delete button (iteration 8/90) at (204, 222) on button.added-manually >> nth=0
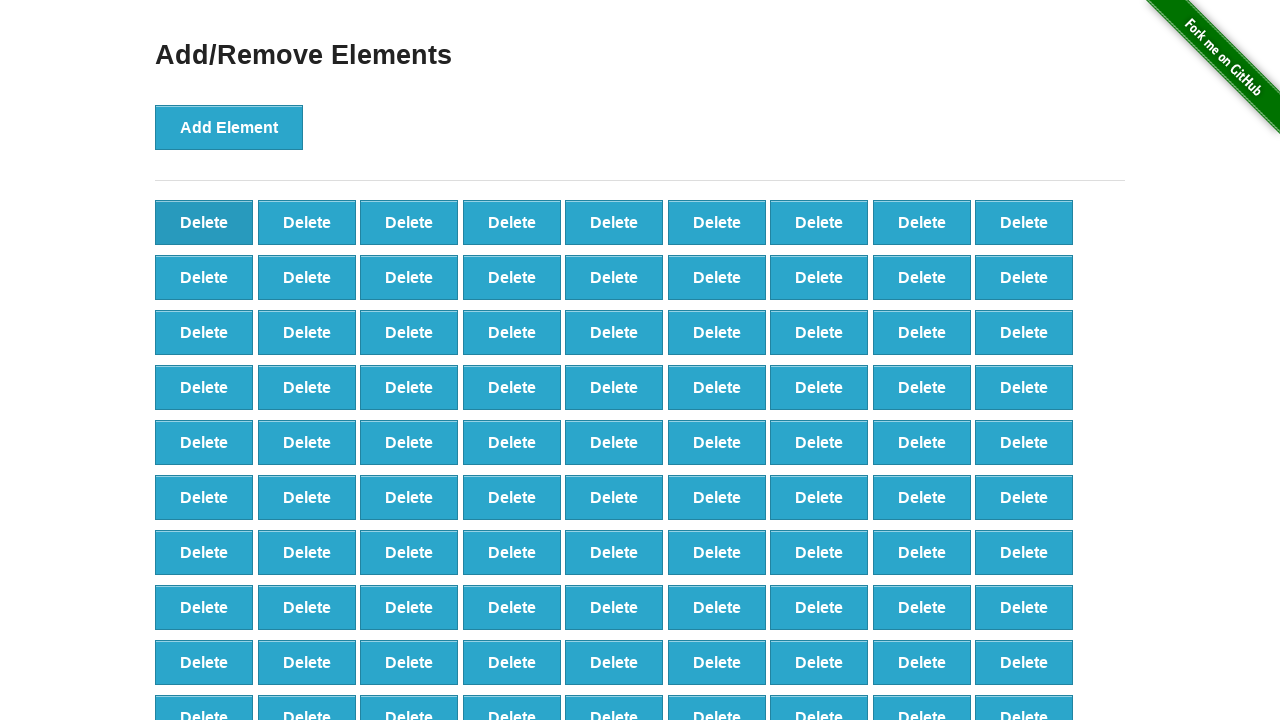

Clicked delete button (iteration 9/90) at (204, 222) on button.added-manually >> nth=0
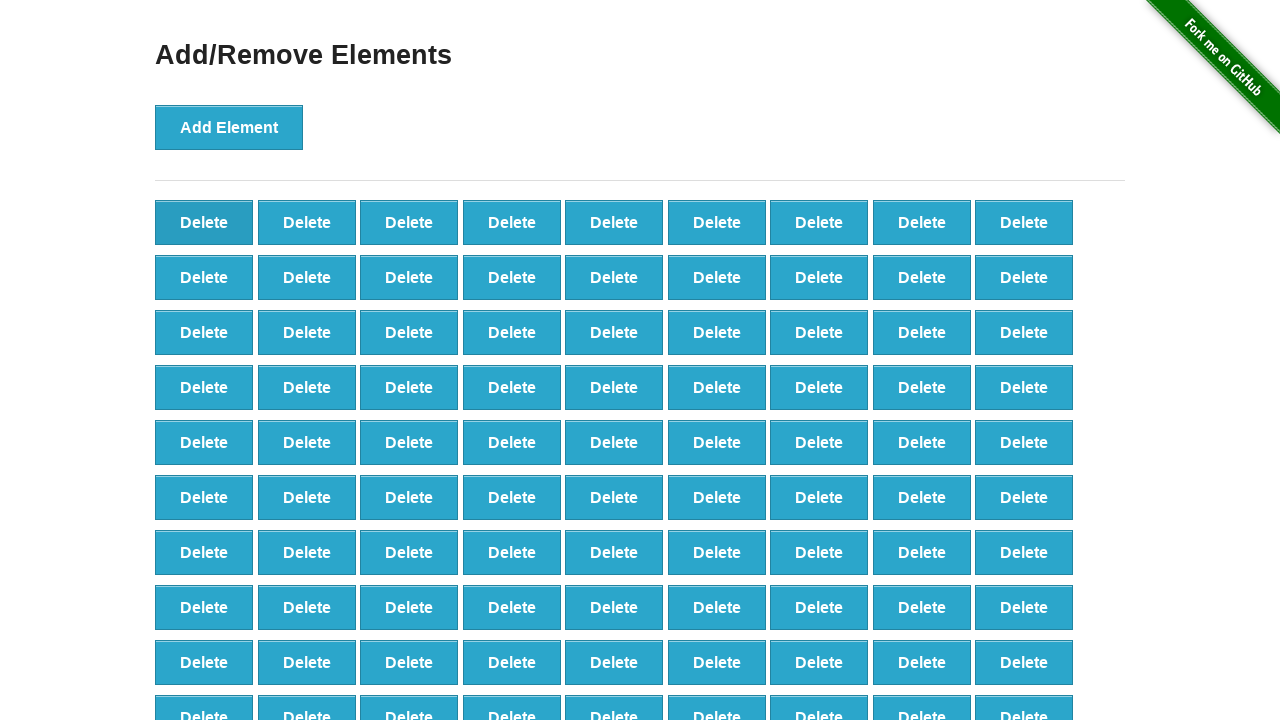

Clicked delete button (iteration 10/90) at (204, 222) on button.added-manually >> nth=0
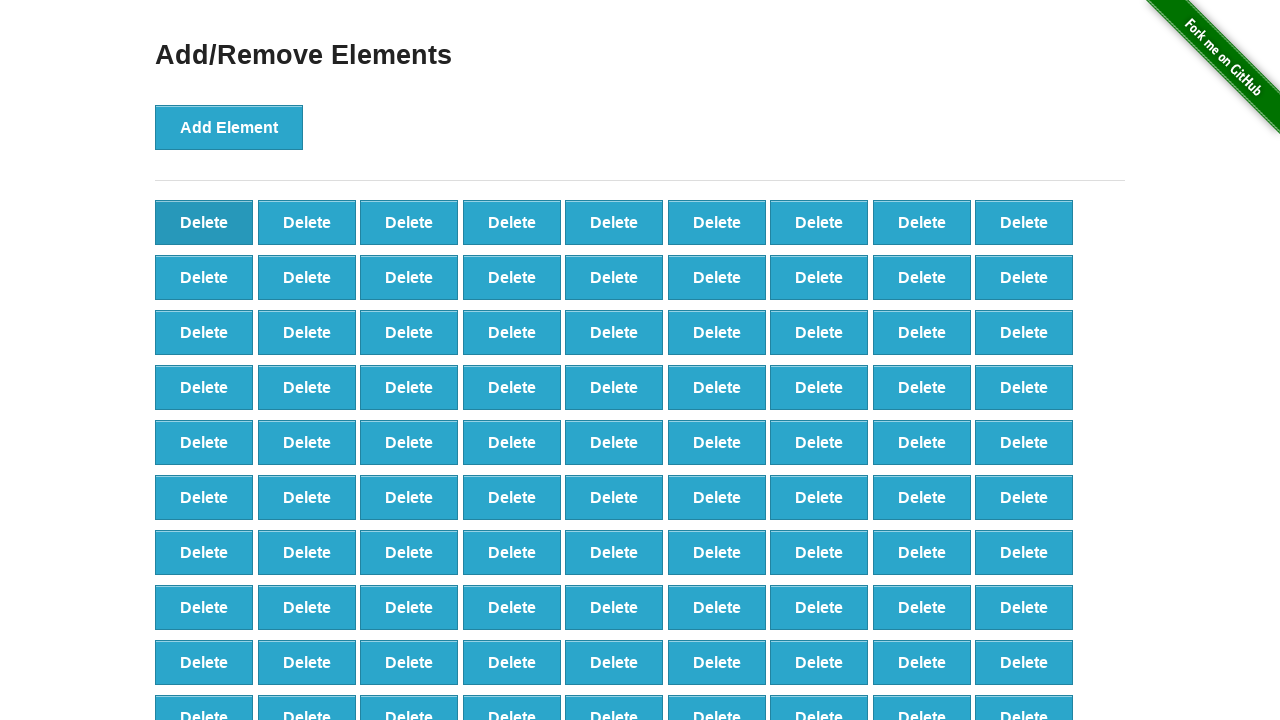

Clicked delete button (iteration 11/90) at (204, 222) on button.added-manually >> nth=0
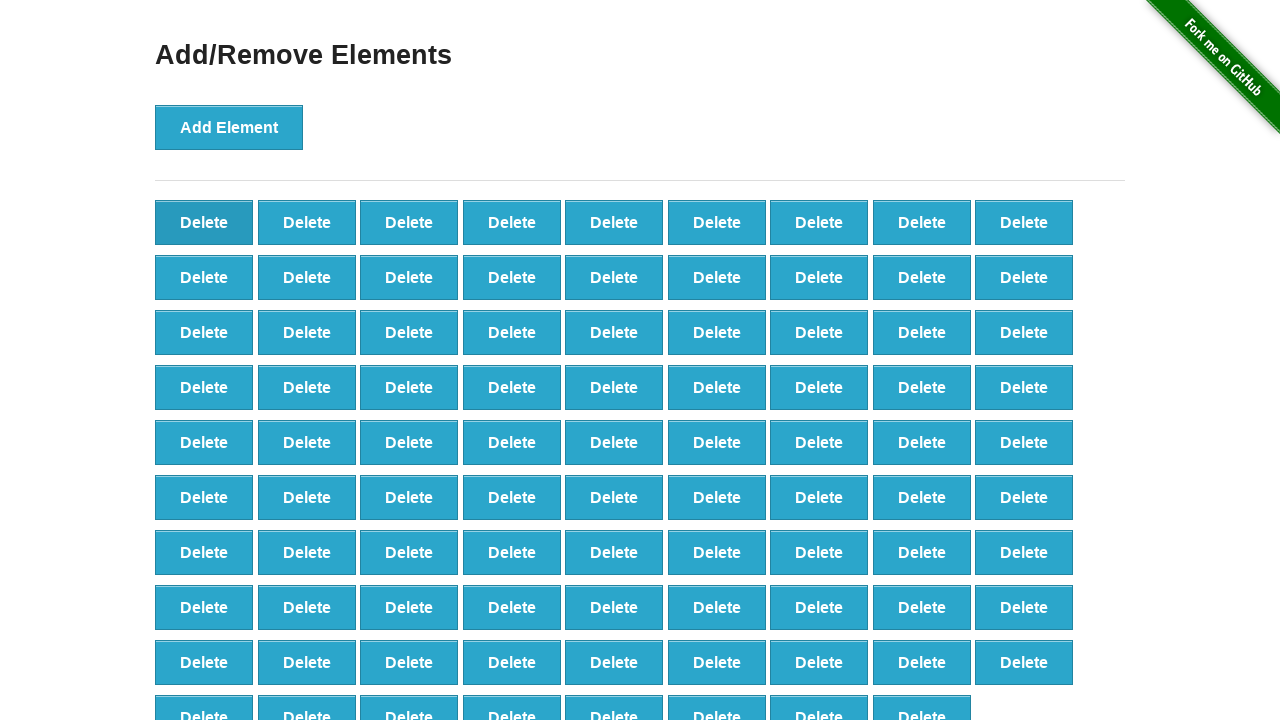

Clicked delete button (iteration 12/90) at (204, 222) on button.added-manually >> nth=0
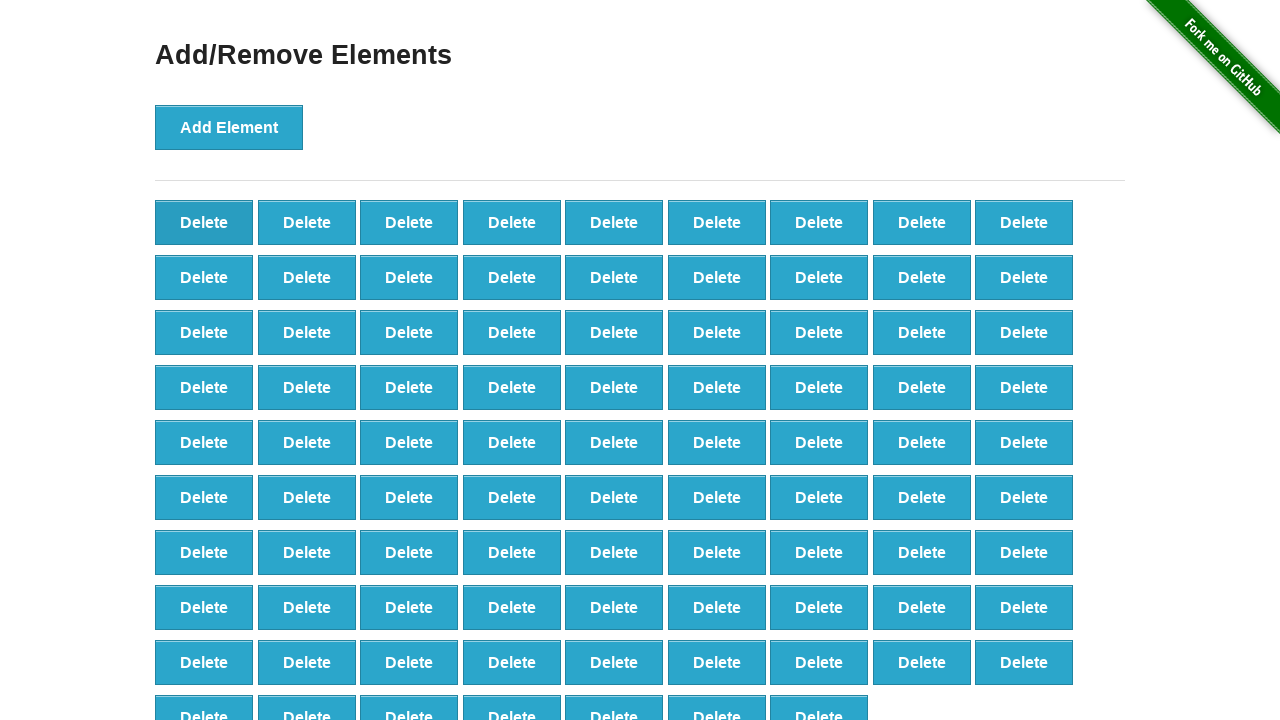

Clicked delete button (iteration 13/90) at (204, 222) on button.added-manually >> nth=0
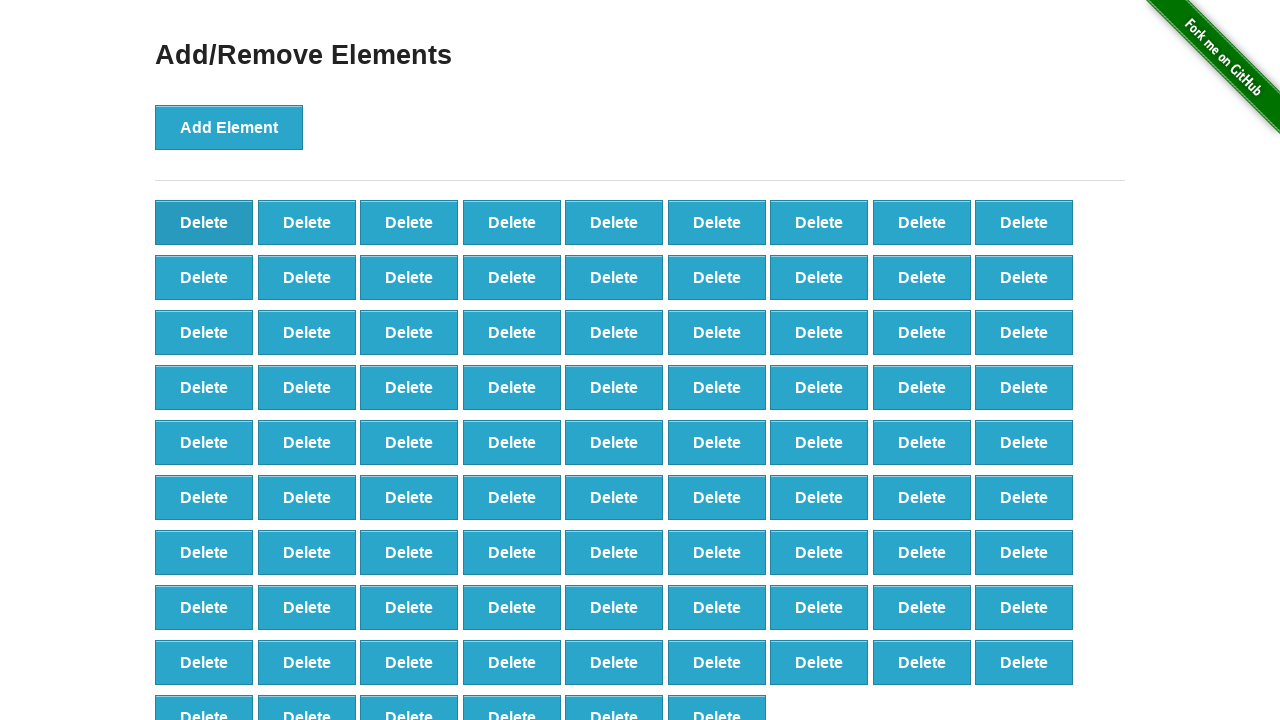

Clicked delete button (iteration 14/90) at (204, 222) on button.added-manually >> nth=0
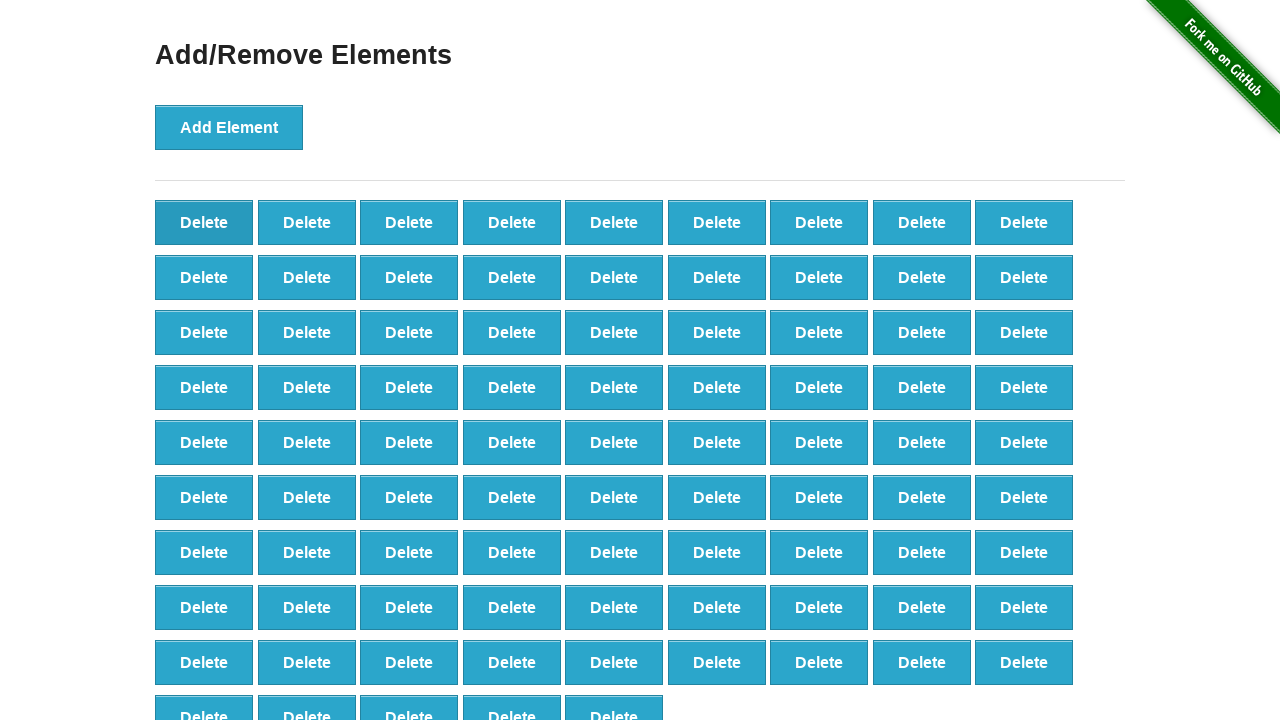

Clicked delete button (iteration 15/90) at (204, 222) on button.added-manually >> nth=0
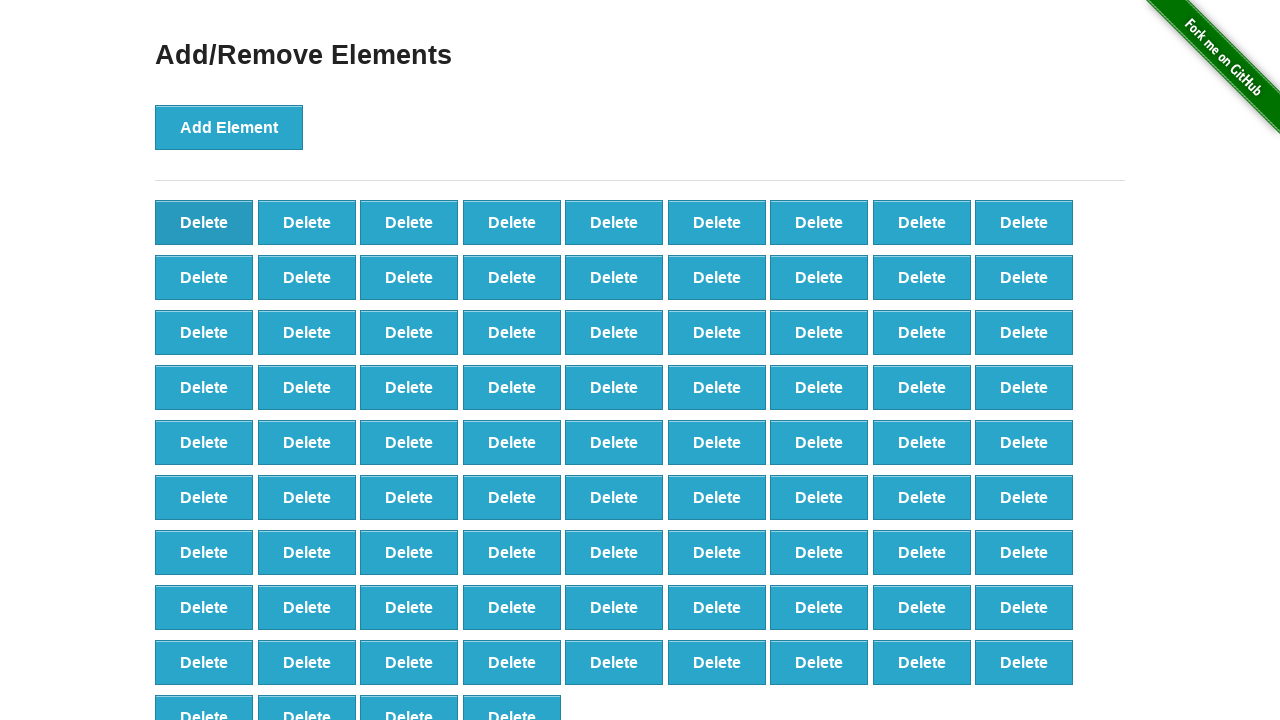

Clicked delete button (iteration 16/90) at (204, 222) on button.added-manually >> nth=0
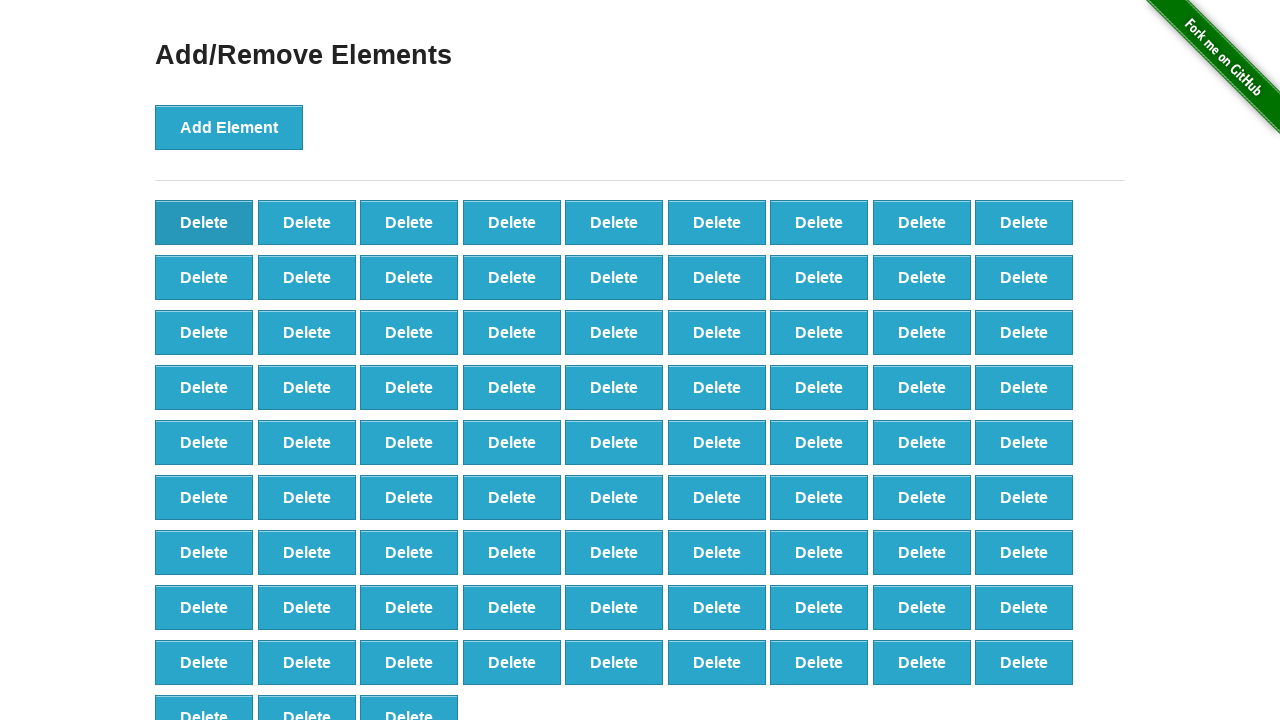

Clicked delete button (iteration 17/90) at (204, 222) on button.added-manually >> nth=0
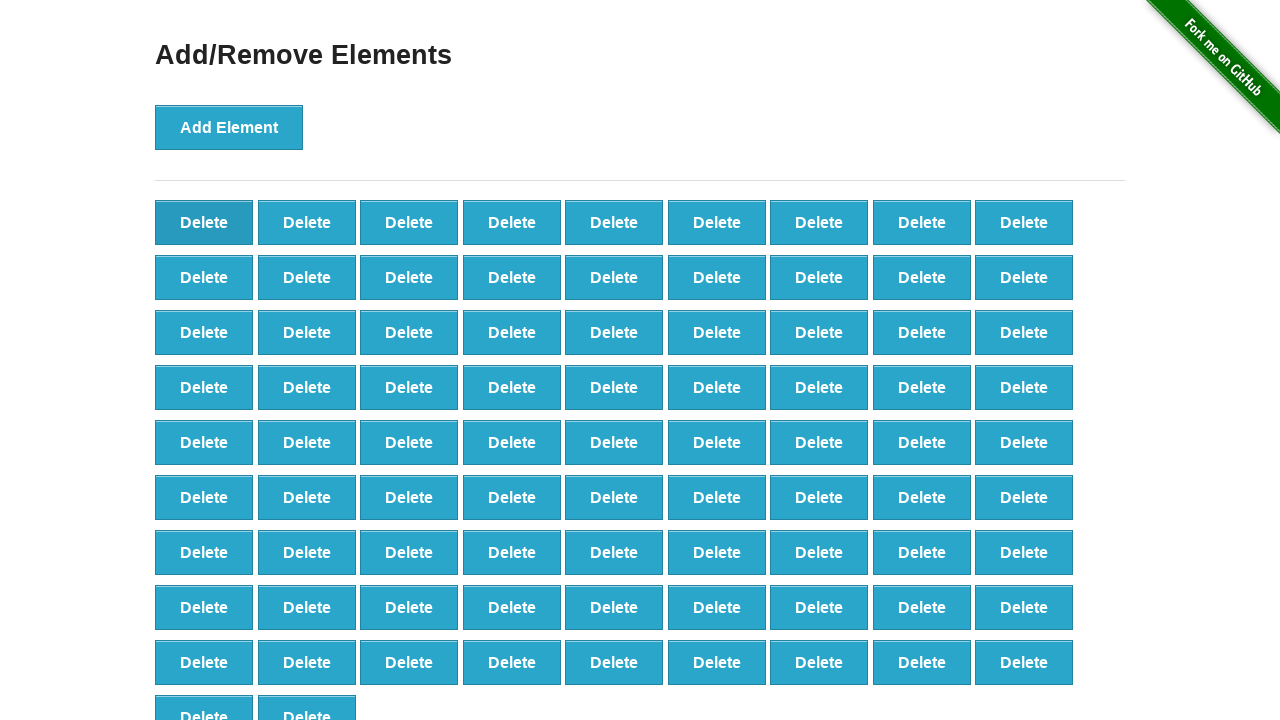

Clicked delete button (iteration 18/90) at (204, 222) on button.added-manually >> nth=0
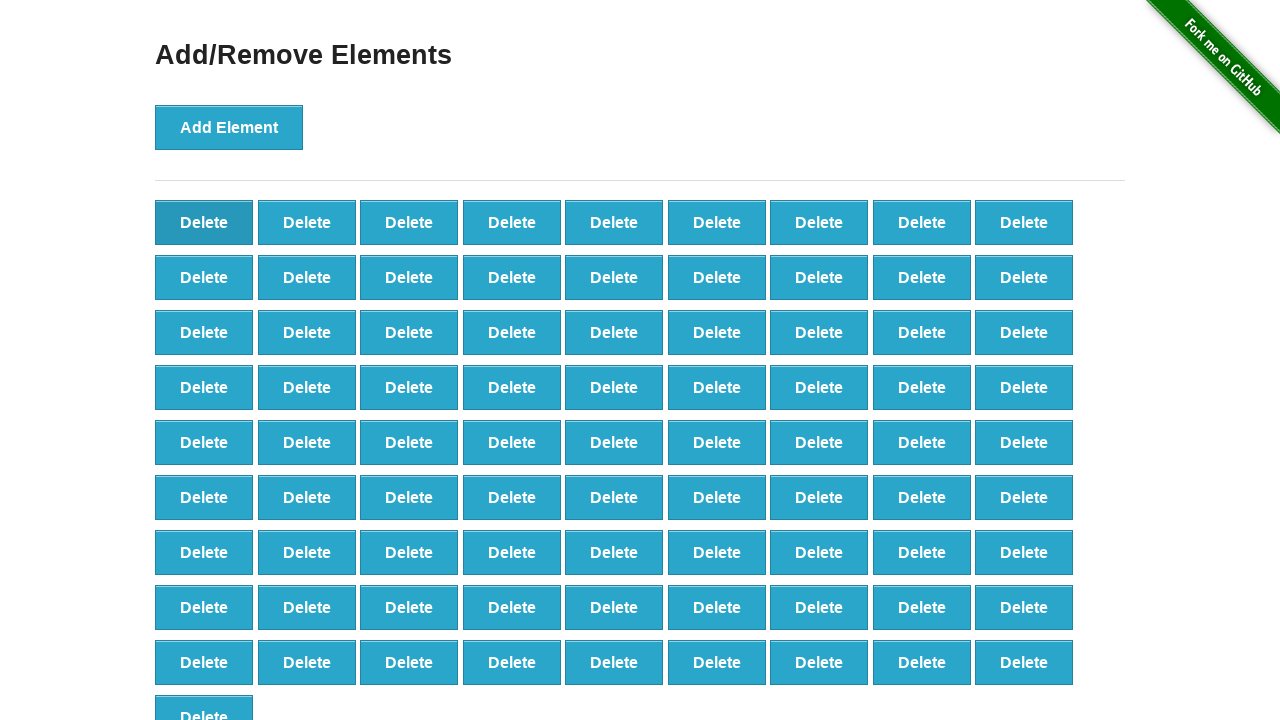

Clicked delete button (iteration 19/90) at (204, 222) on button.added-manually >> nth=0
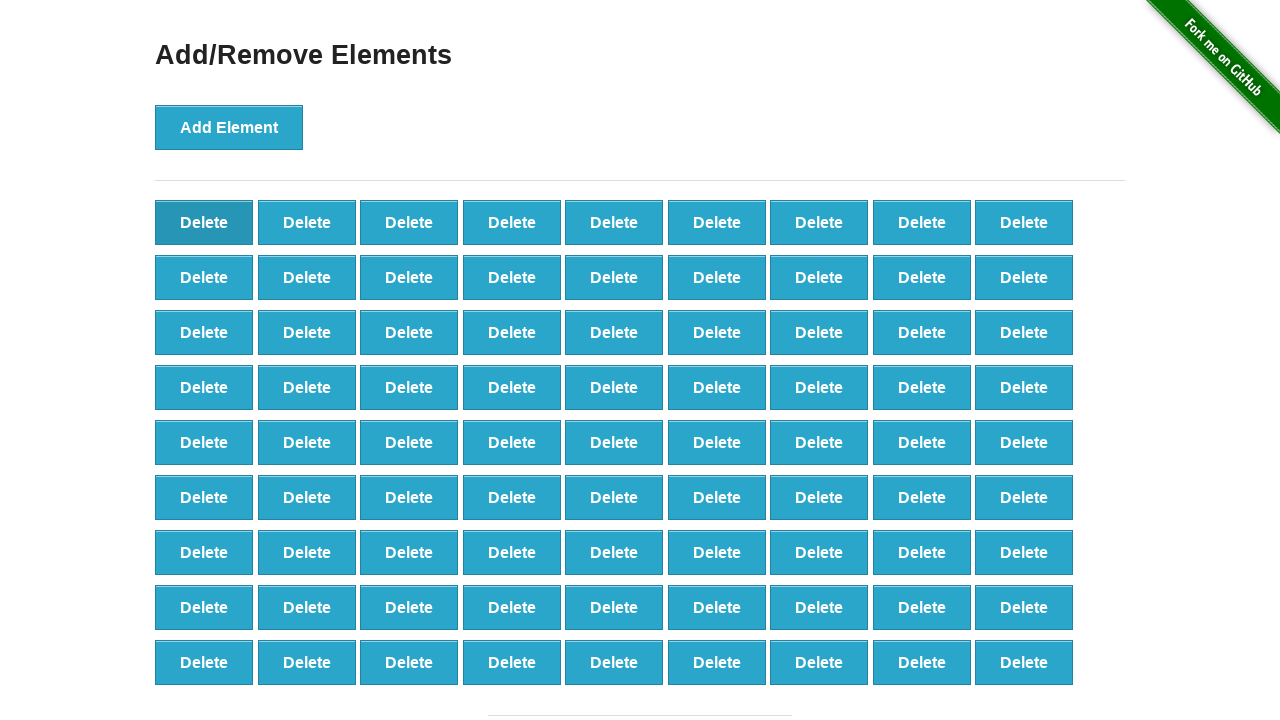

Clicked delete button (iteration 20/90) at (204, 222) on button.added-manually >> nth=0
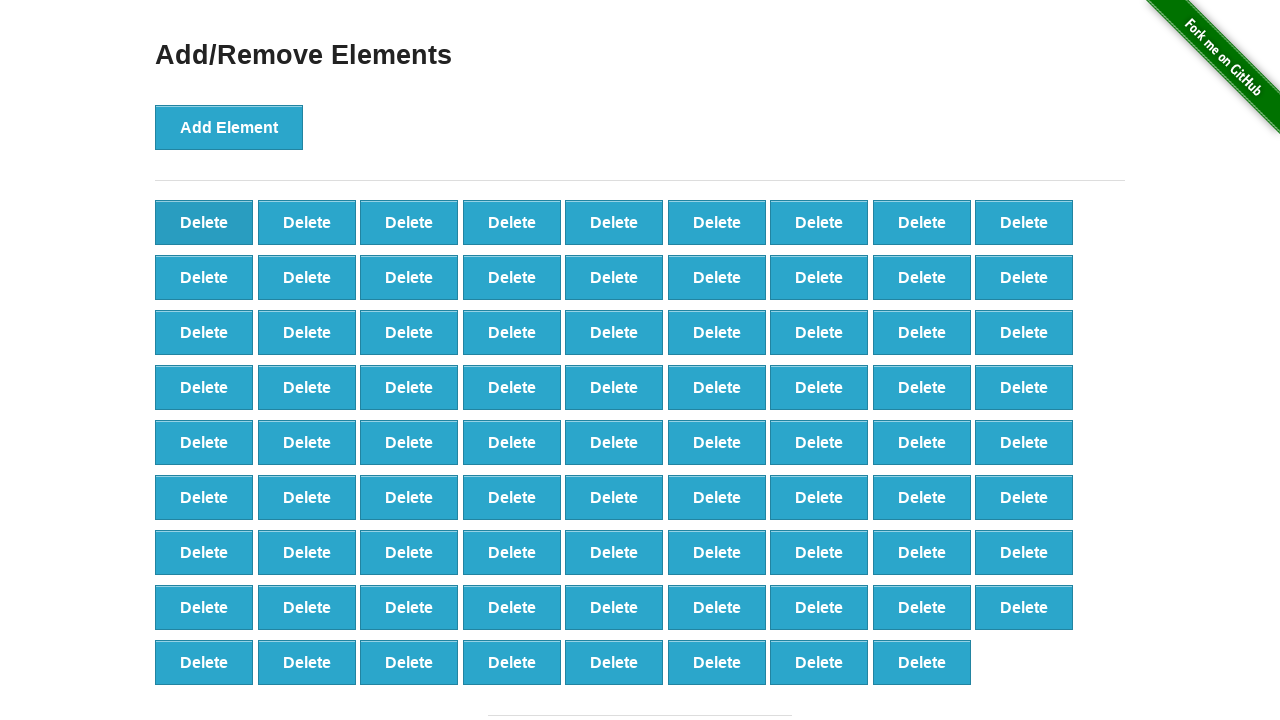

Clicked delete button (iteration 21/90) at (204, 222) on button.added-manually >> nth=0
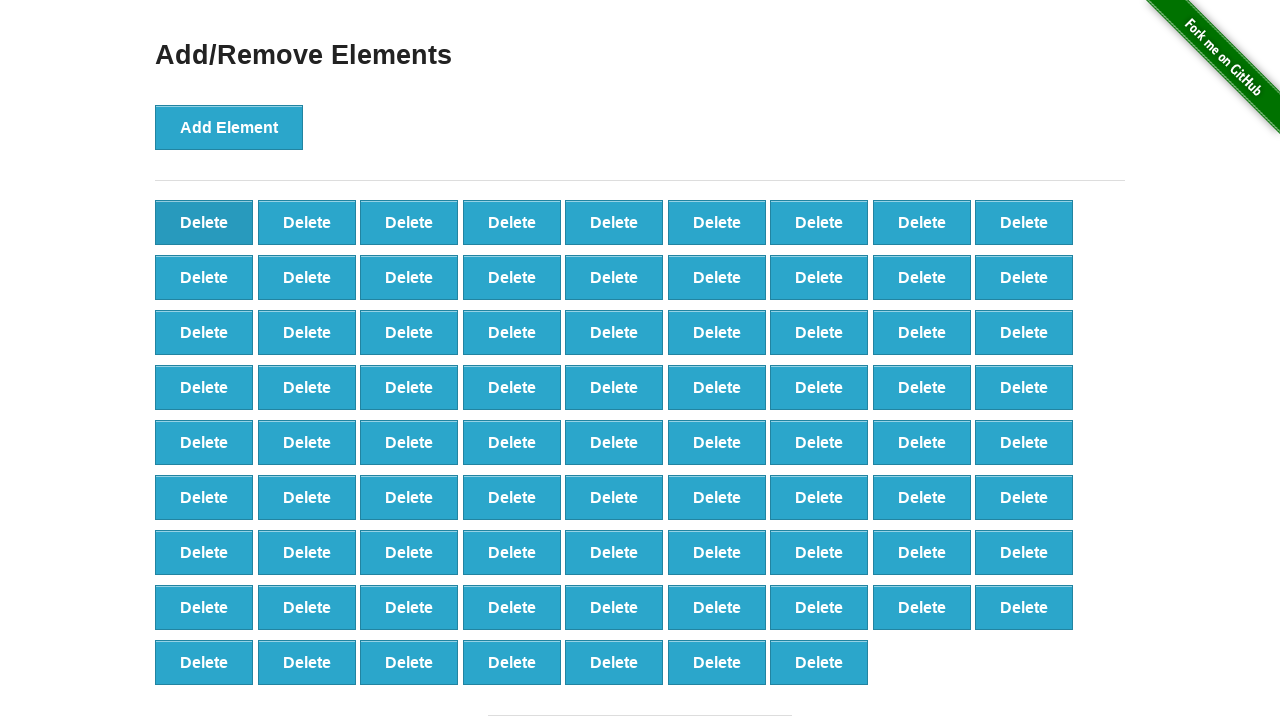

Clicked delete button (iteration 22/90) at (204, 222) on button.added-manually >> nth=0
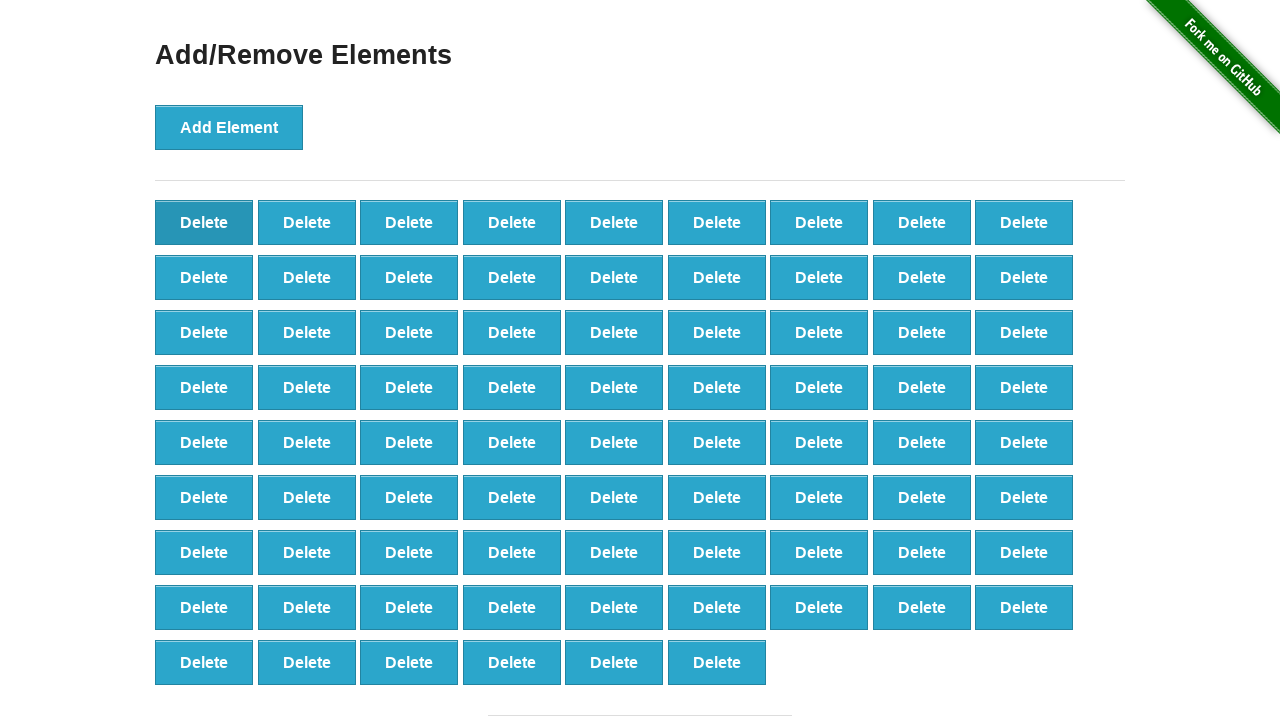

Clicked delete button (iteration 23/90) at (204, 222) on button.added-manually >> nth=0
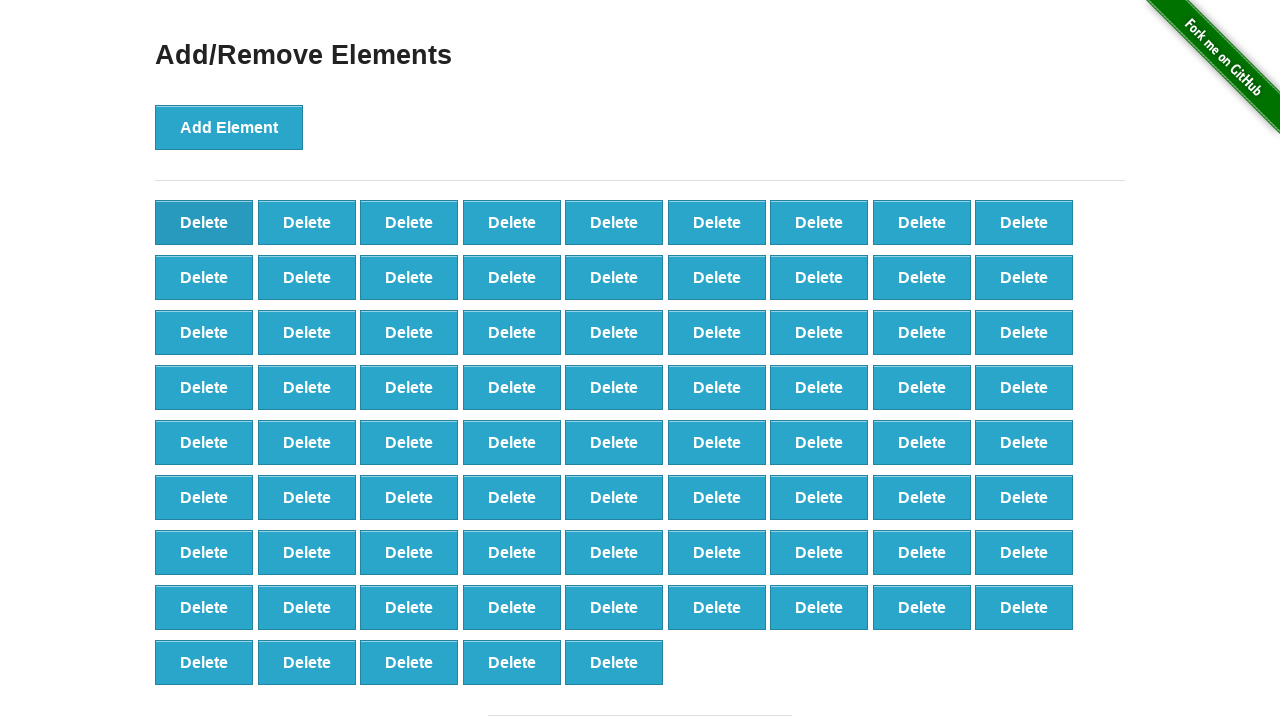

Clicked delete button (iteration 24/90) at (204, 222) on button.added-manually >> nth=0
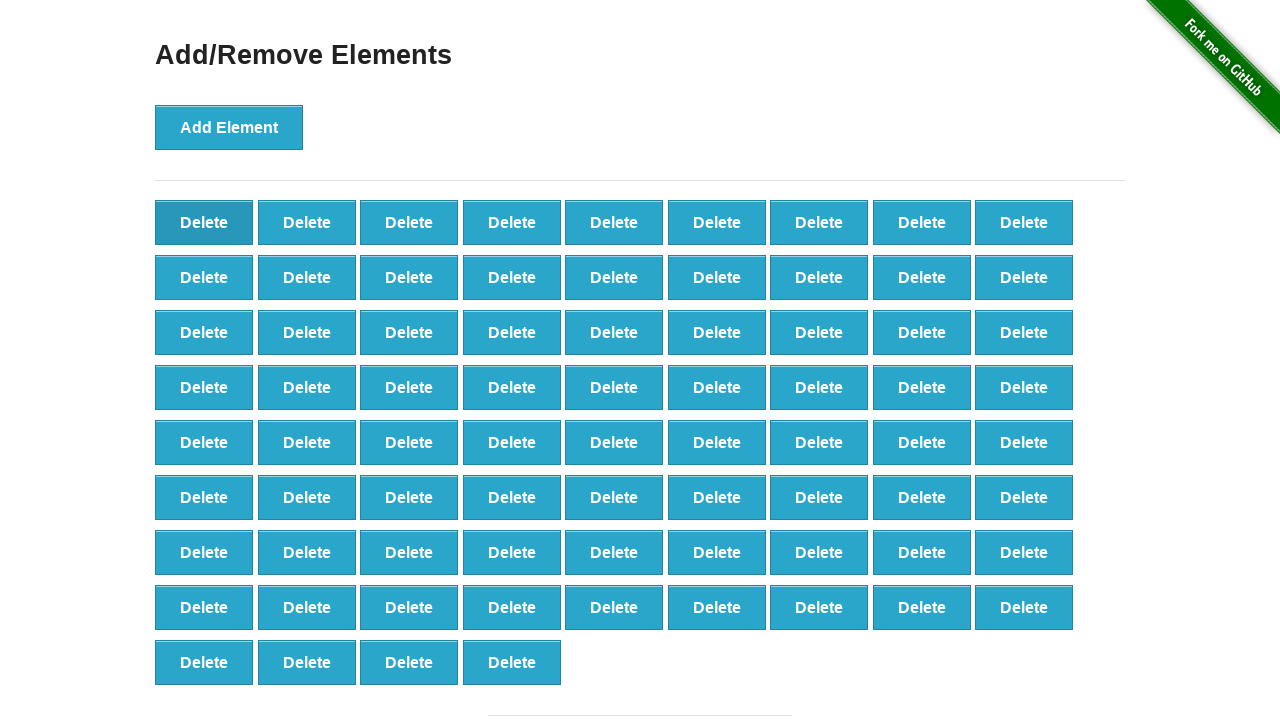

Clicked delete button (iteration 25/90) at (204, 222) on button.added-manually >> nth=0
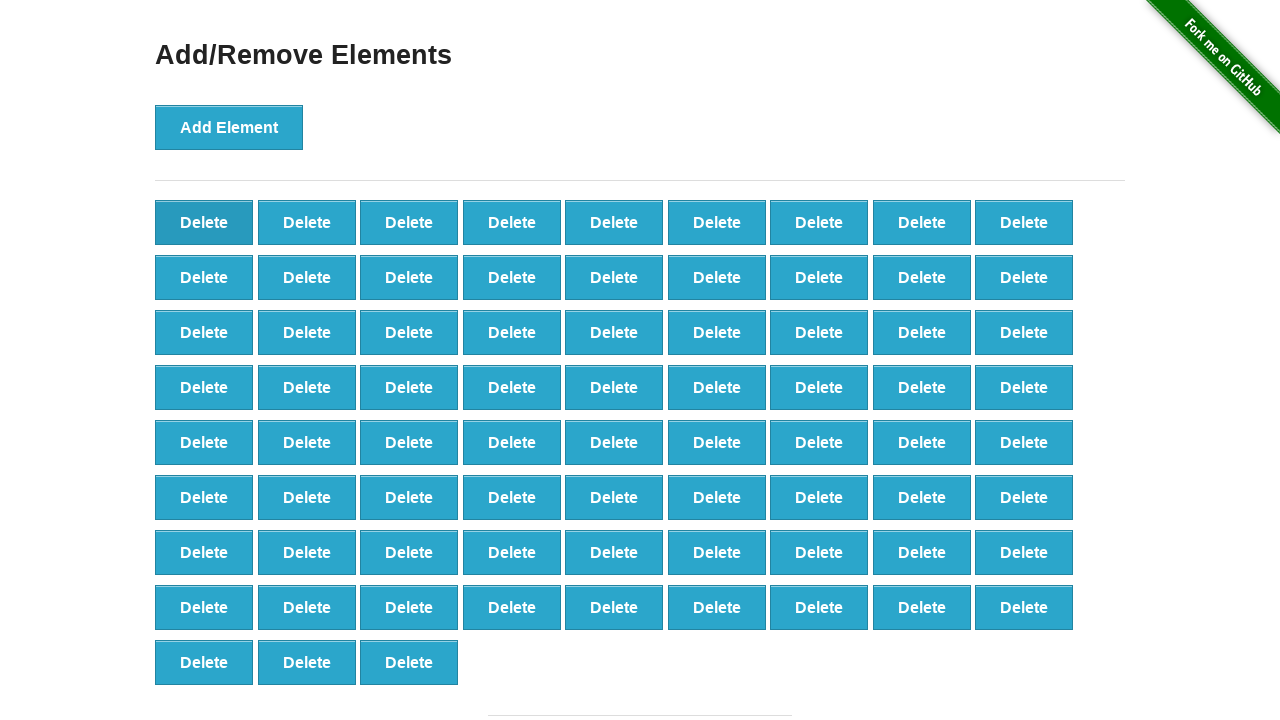

Clicked delete button (iteration 26/90) at (204, 222) on button.added-manually >> nth=0
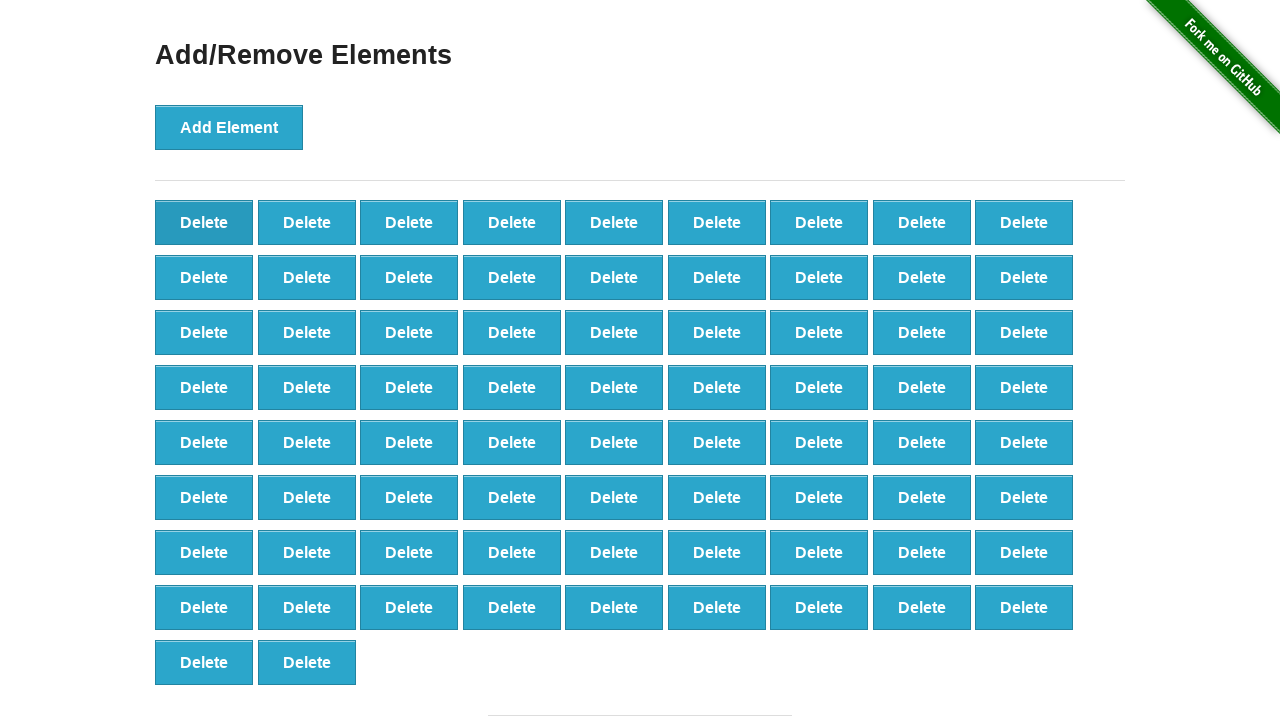

Clicked delete button (iteration 27/90) at (204, 222) on button.added-manually >> nth=0
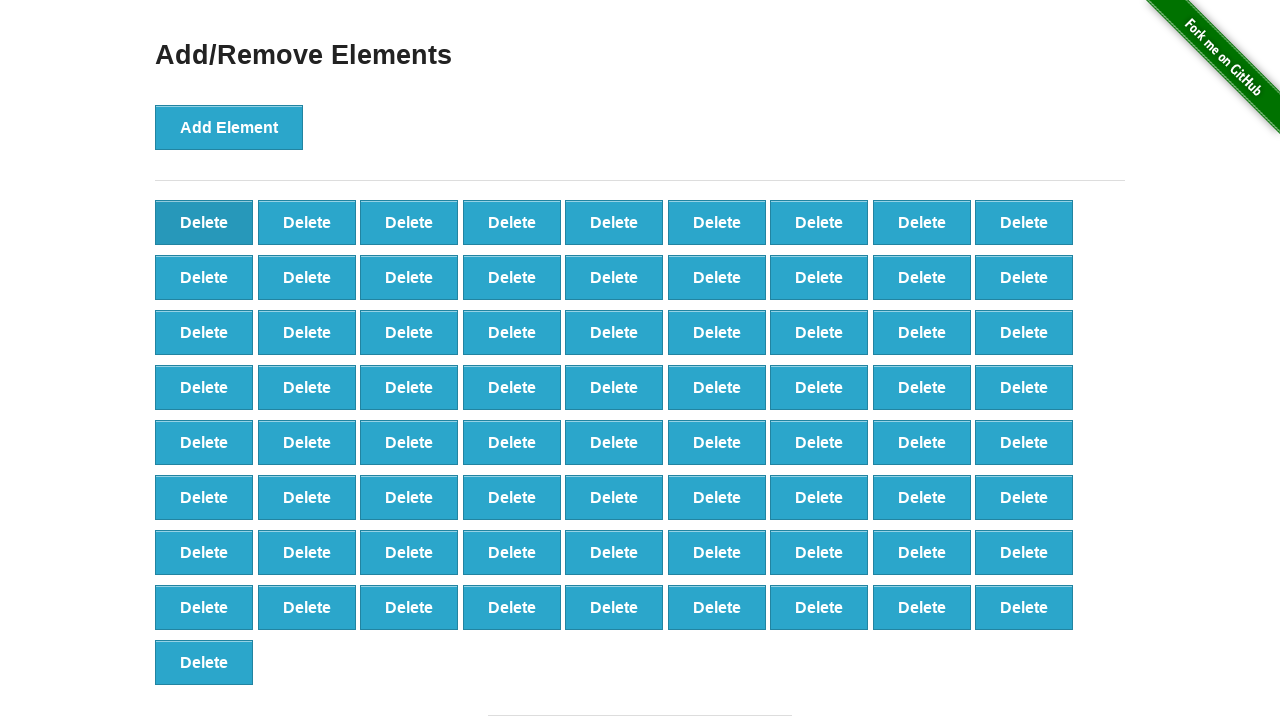

Clicked delete button (iteration 28/90) at (204, 222) on button.added-manually >> nth=0
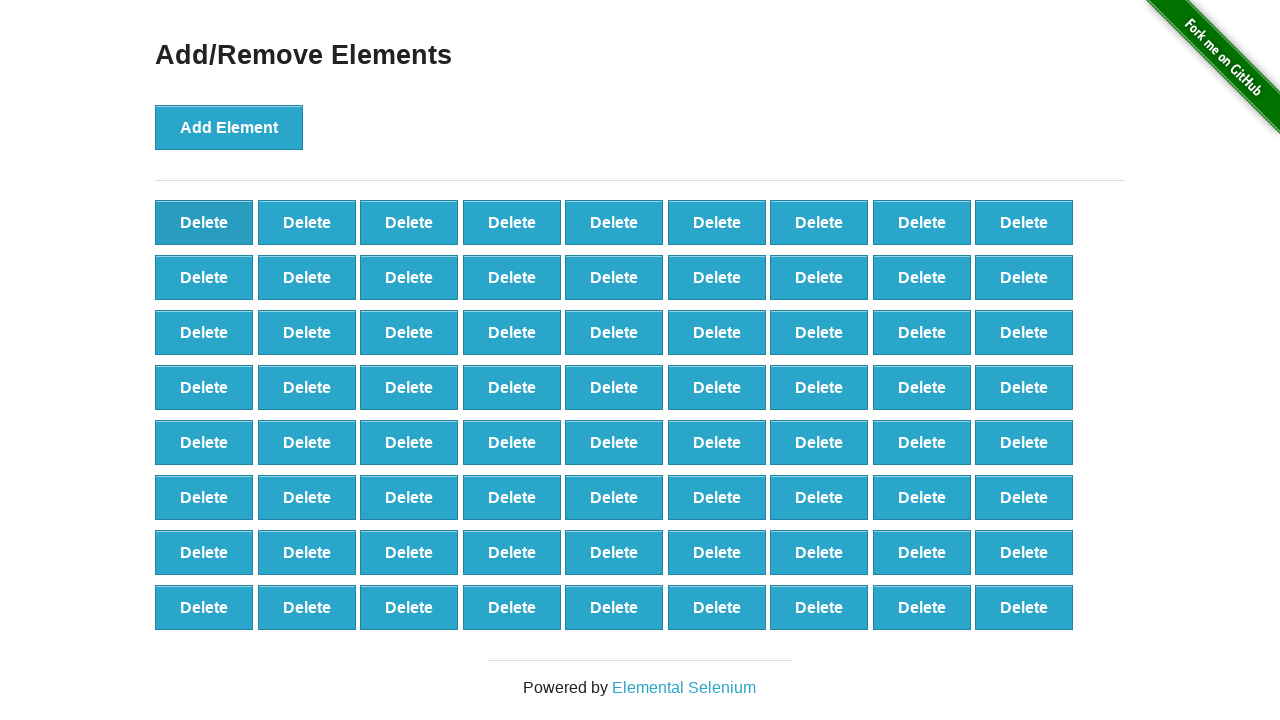

Clicked delete button (iteration 29/90) at (204, 222) on button.added-manually >> nth=0
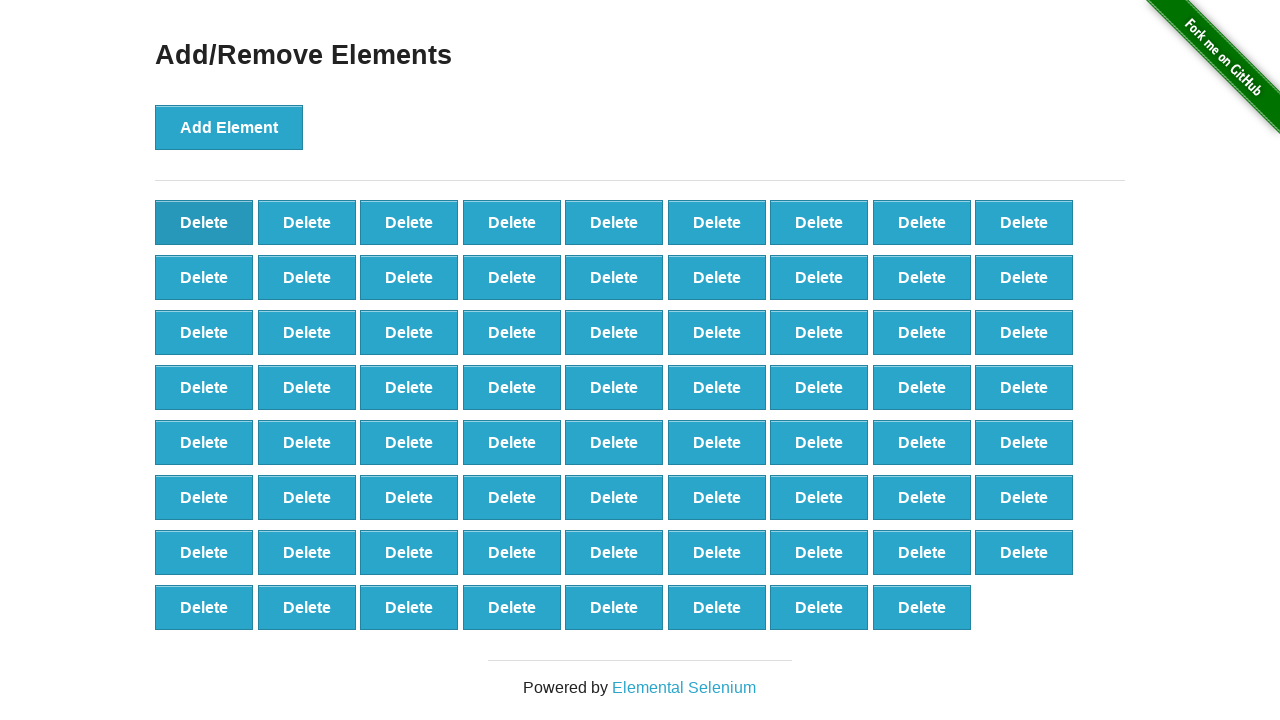

Clicked delete button (iteration 30/90) at (204, 222) on button.added-manually >> nth=0
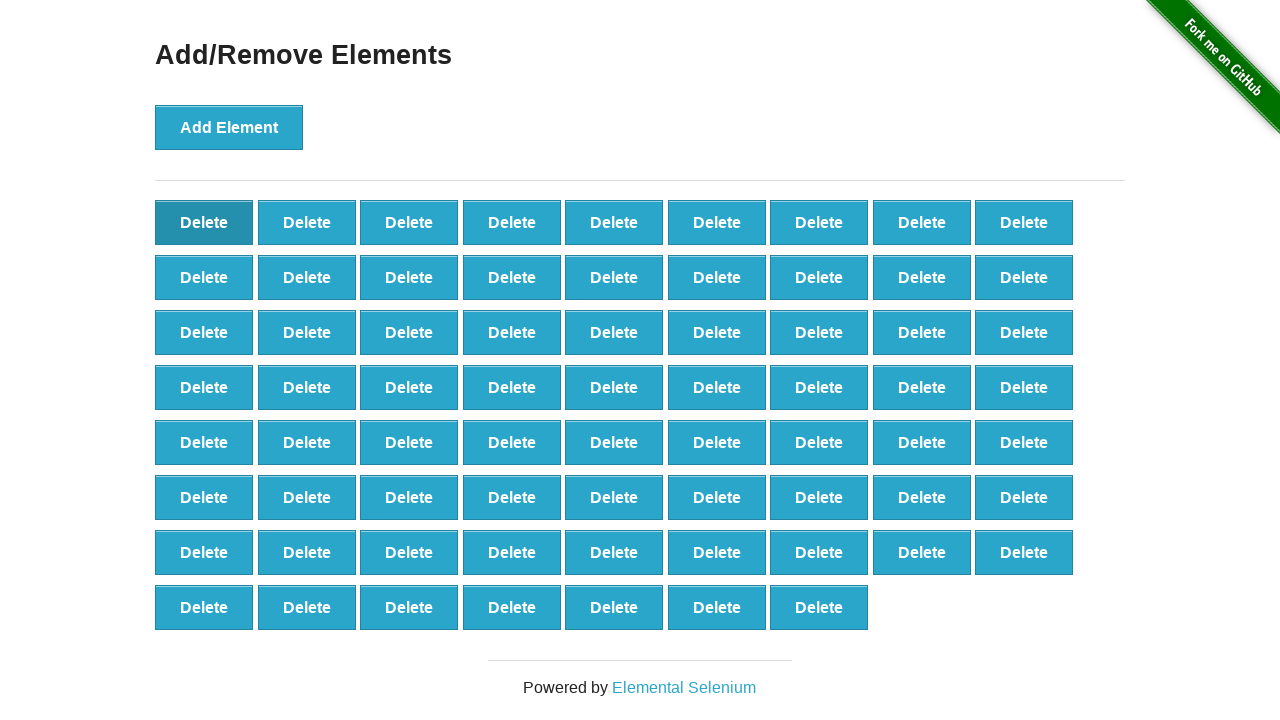

Clicked delete button (iteration 31/90) at (204, 222) on button.added-manually >> nth=0
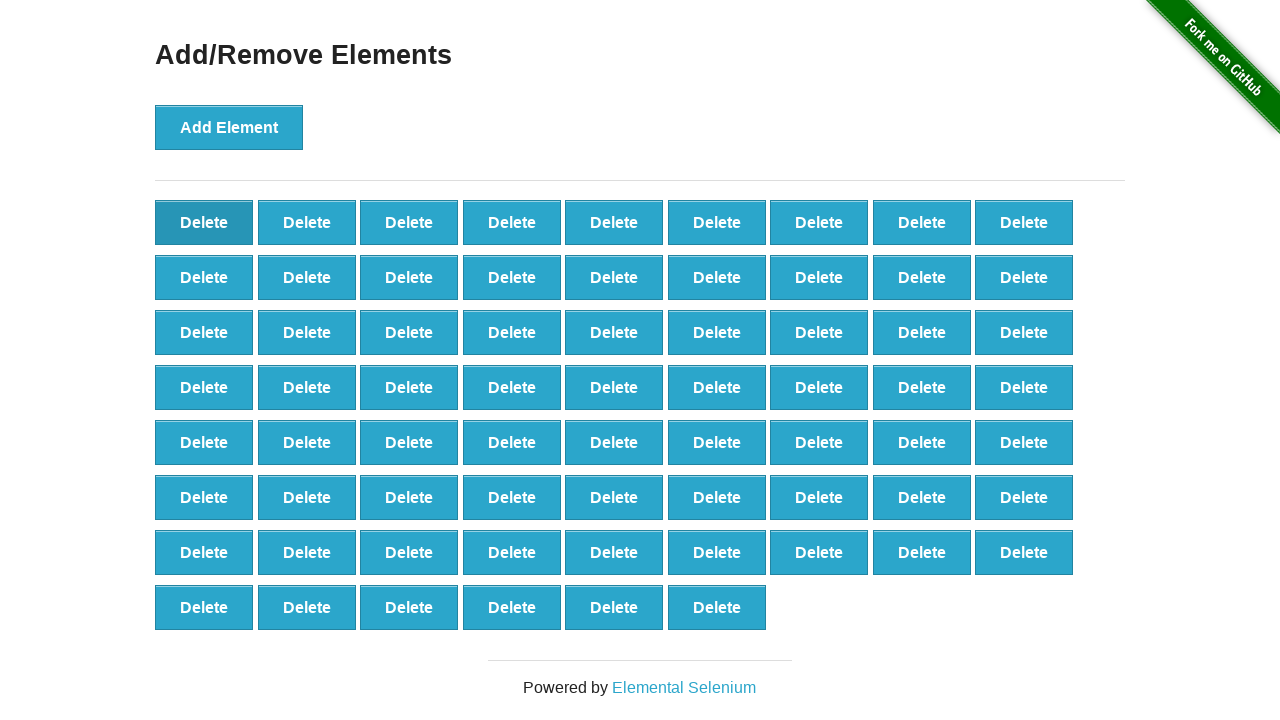

Clicked delete button (iteration 32/90) at (204, 222) on button.added-manually >> nth=0
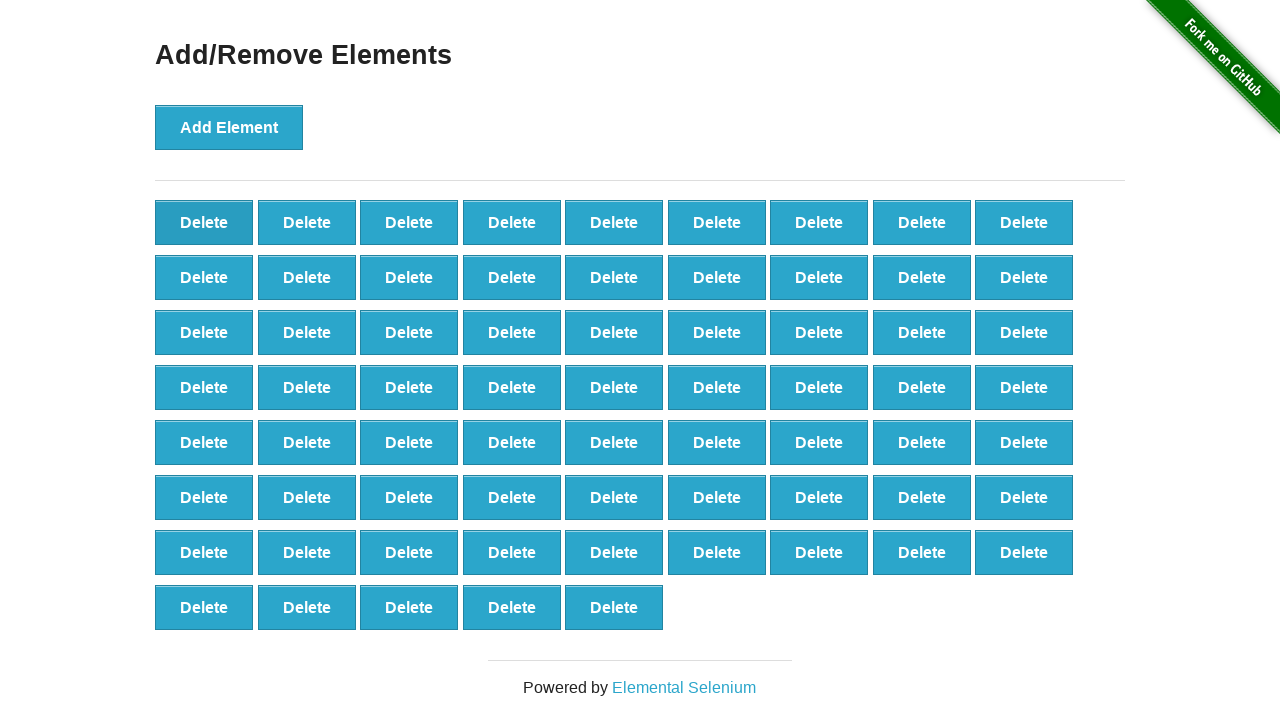

Clicked delete button (iteration 33/90) at (204, 222) on button.added-manually >> nth=0
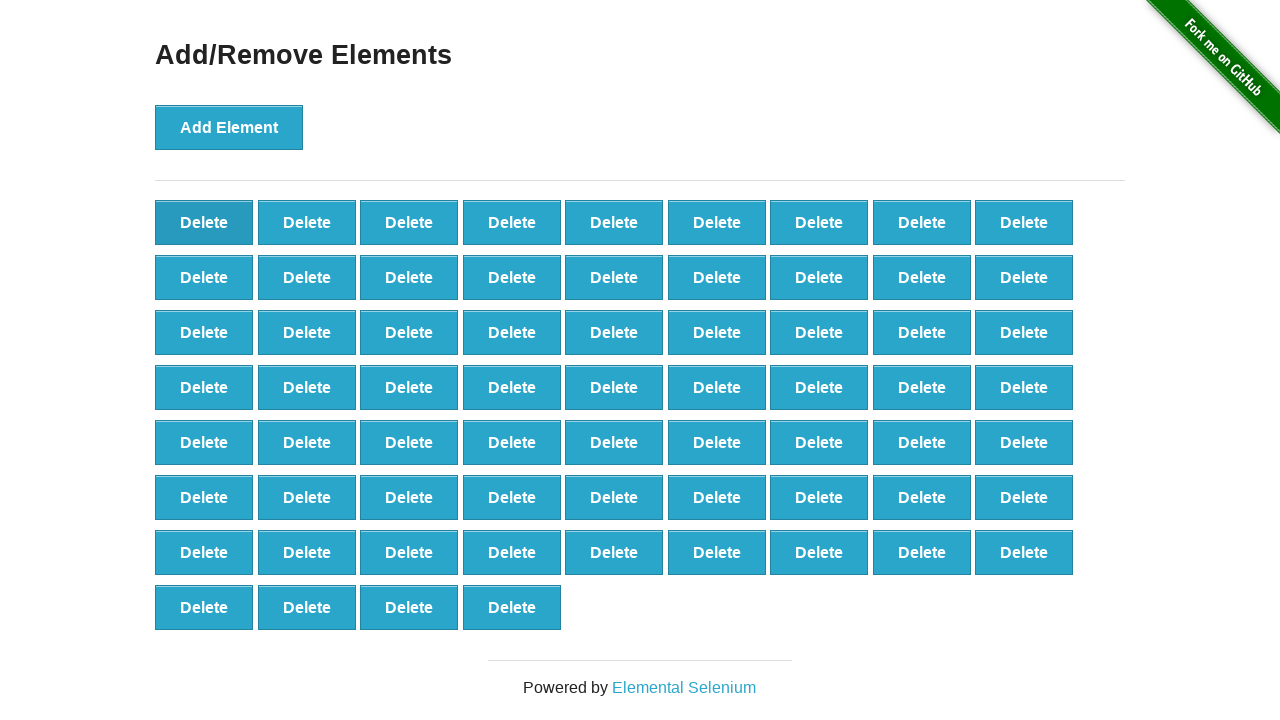

Clicked delete button (iteration 34/90) at (204, 222) on button.added-manually >> nth=0
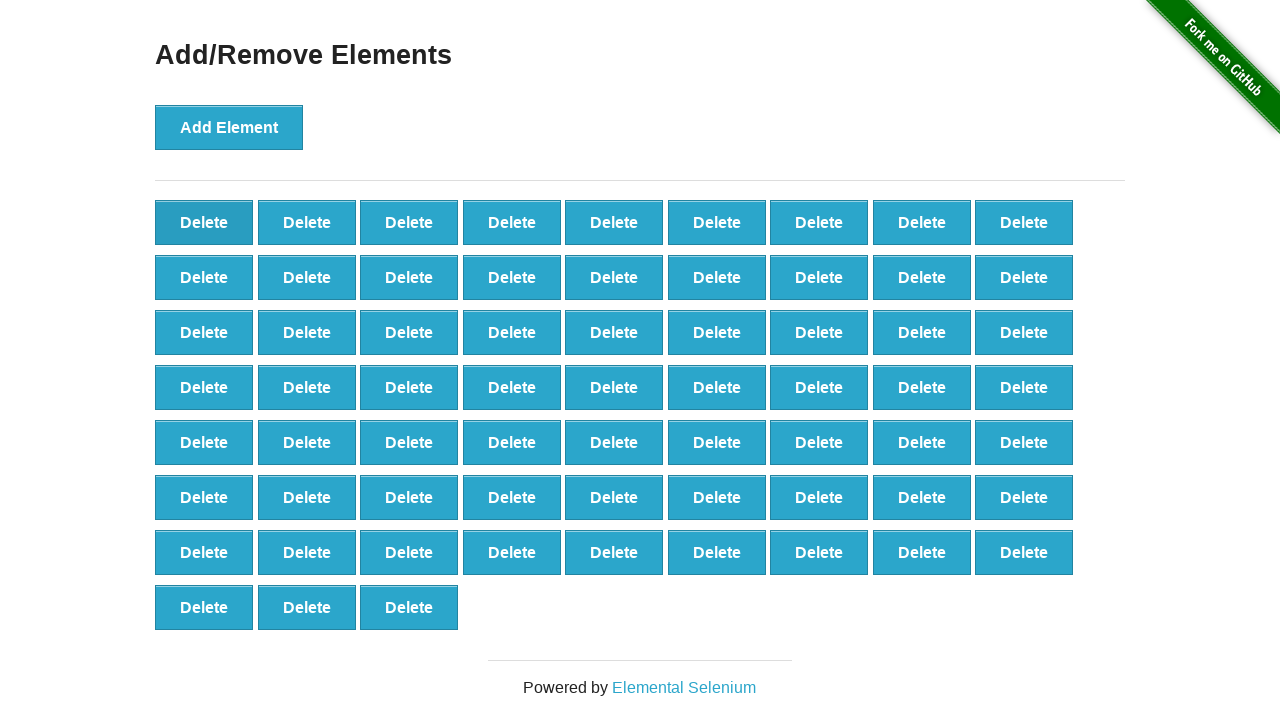

Clicked delete button (iteration 35/90) at (204, 222) on button.added-manually >> nth=0
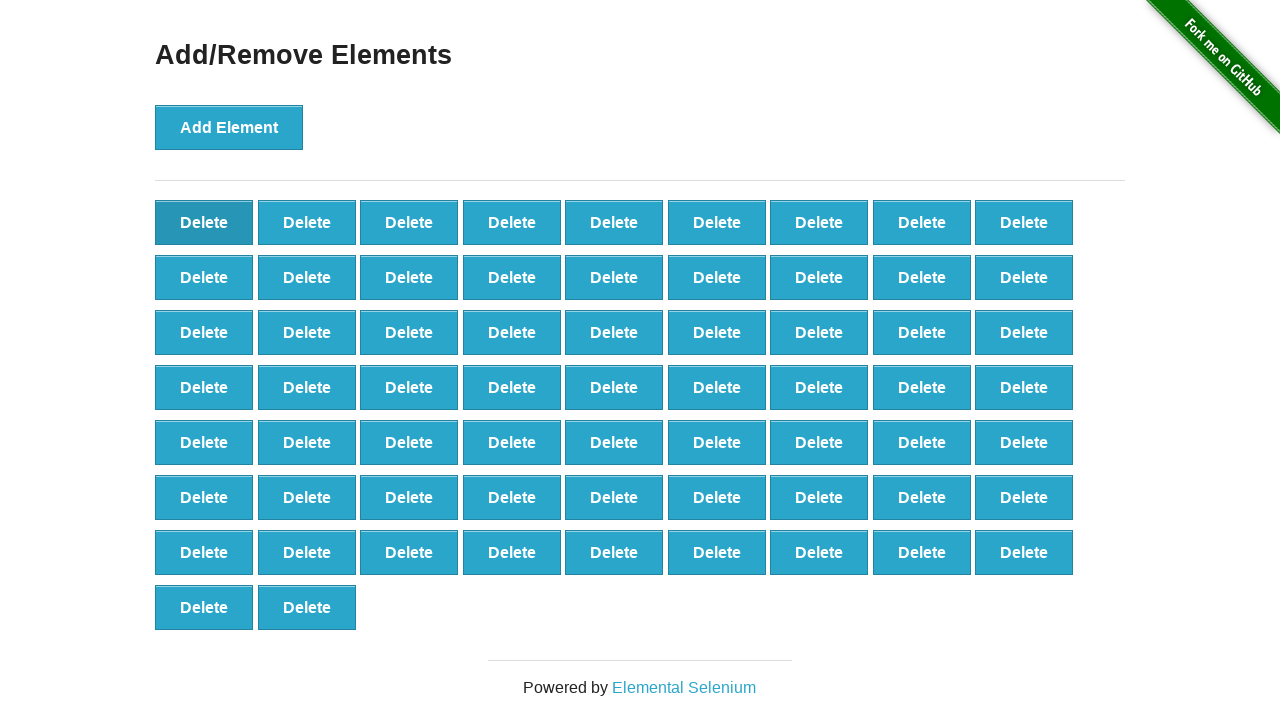

Clicked delete button (iteration 36/90) at (204, 222) on button.added-manually >> nth=0
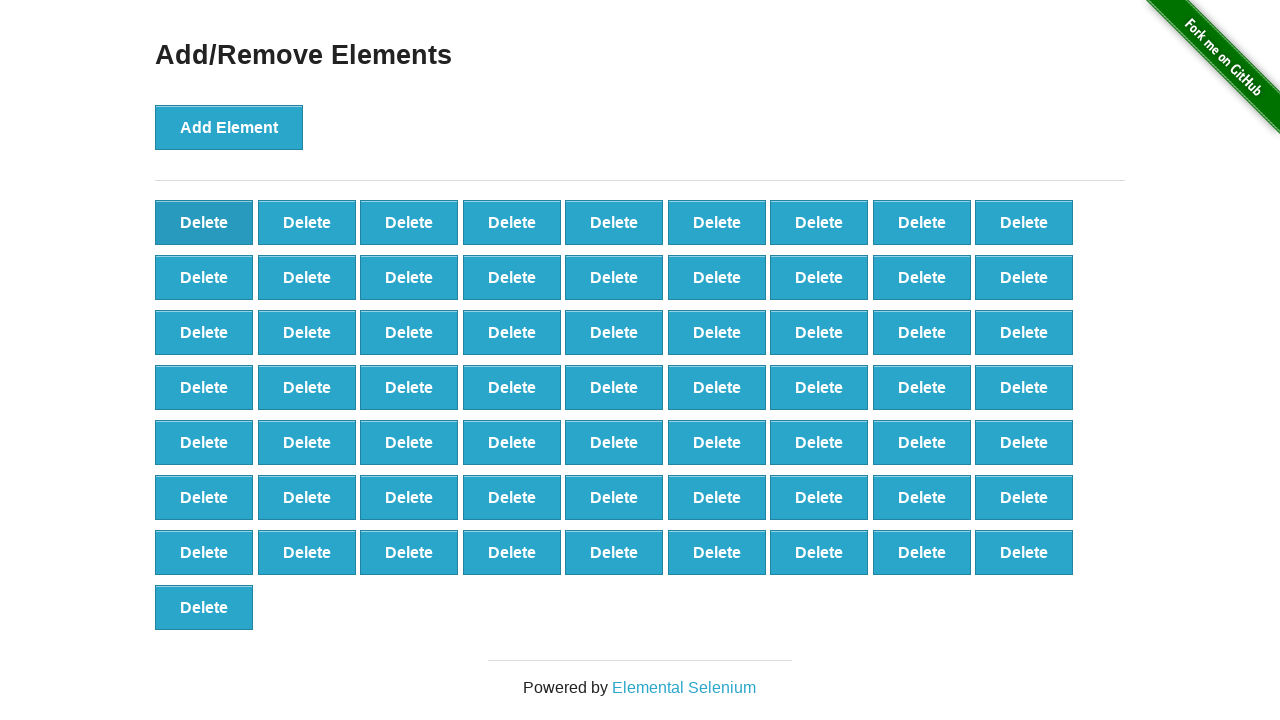

Clicked delete button (iteration 37/90) at (204, 222) on button.added-manually >> nth=0
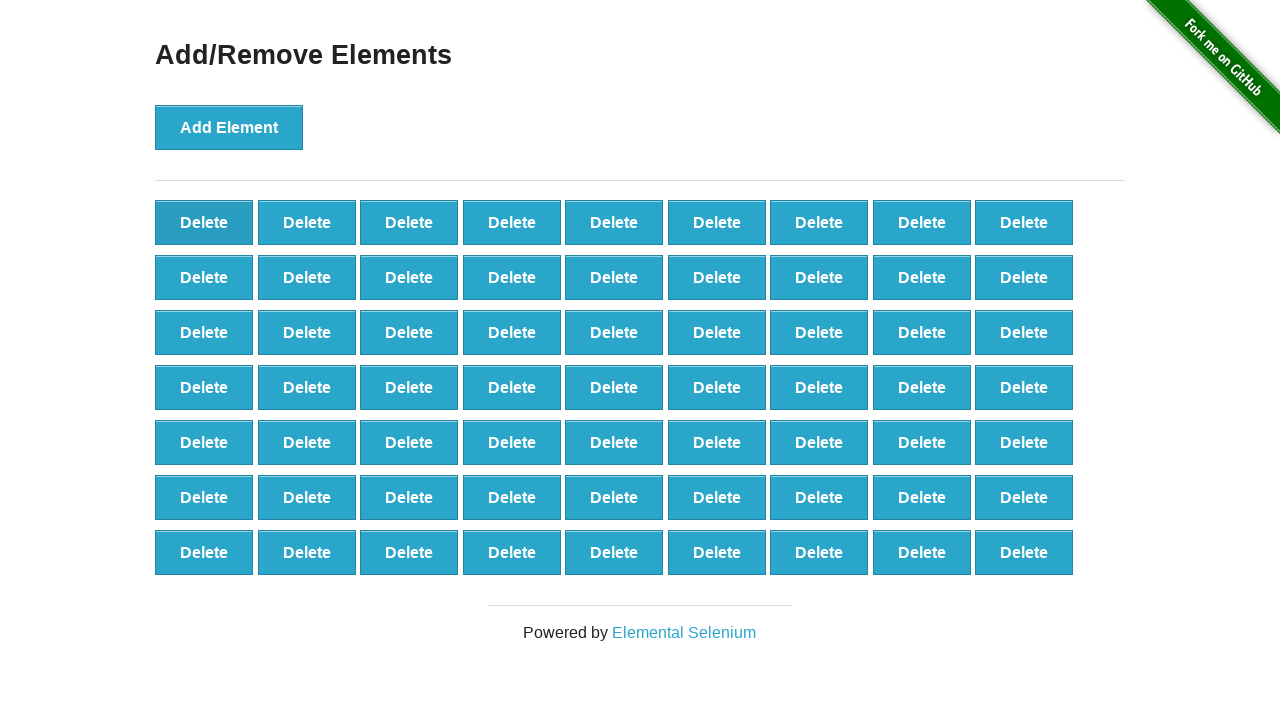

Clicked delete button (iteration 38/90) at (204, 222) on button.added-manually >> nth=0
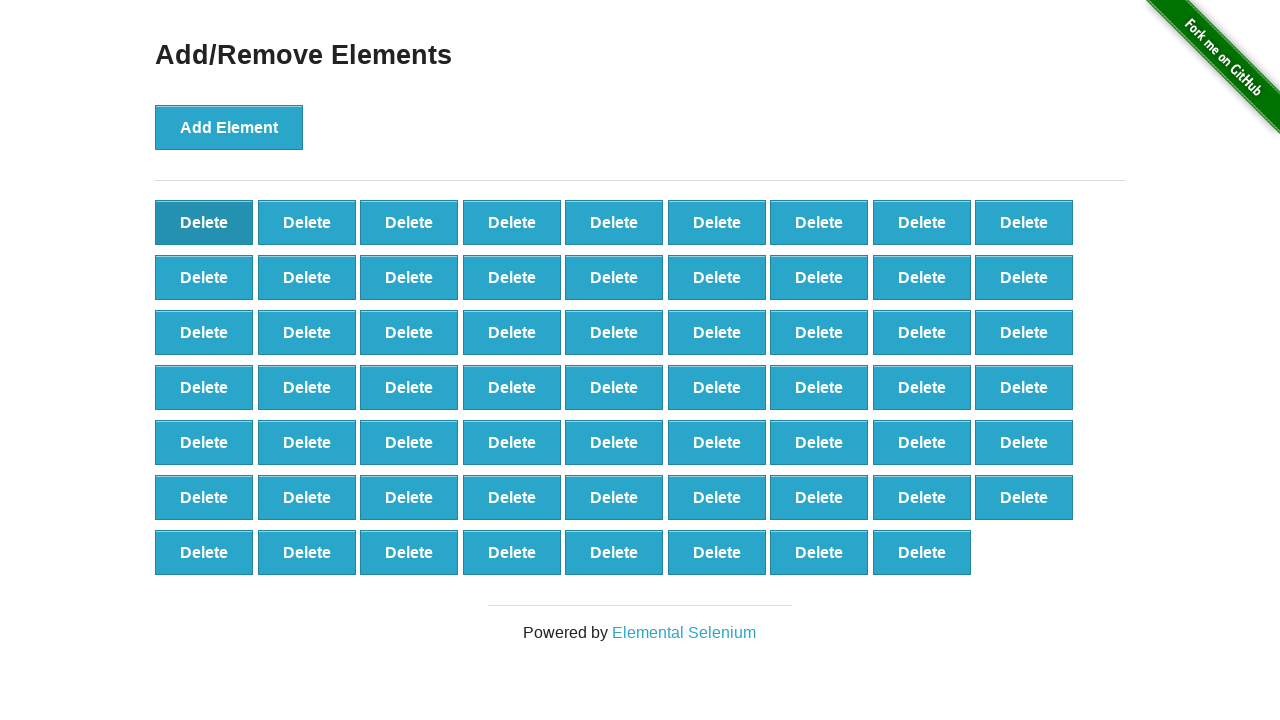

Clicked delete button (iteration 39/90) at (204, 222) on button.added-manually >> nth=0
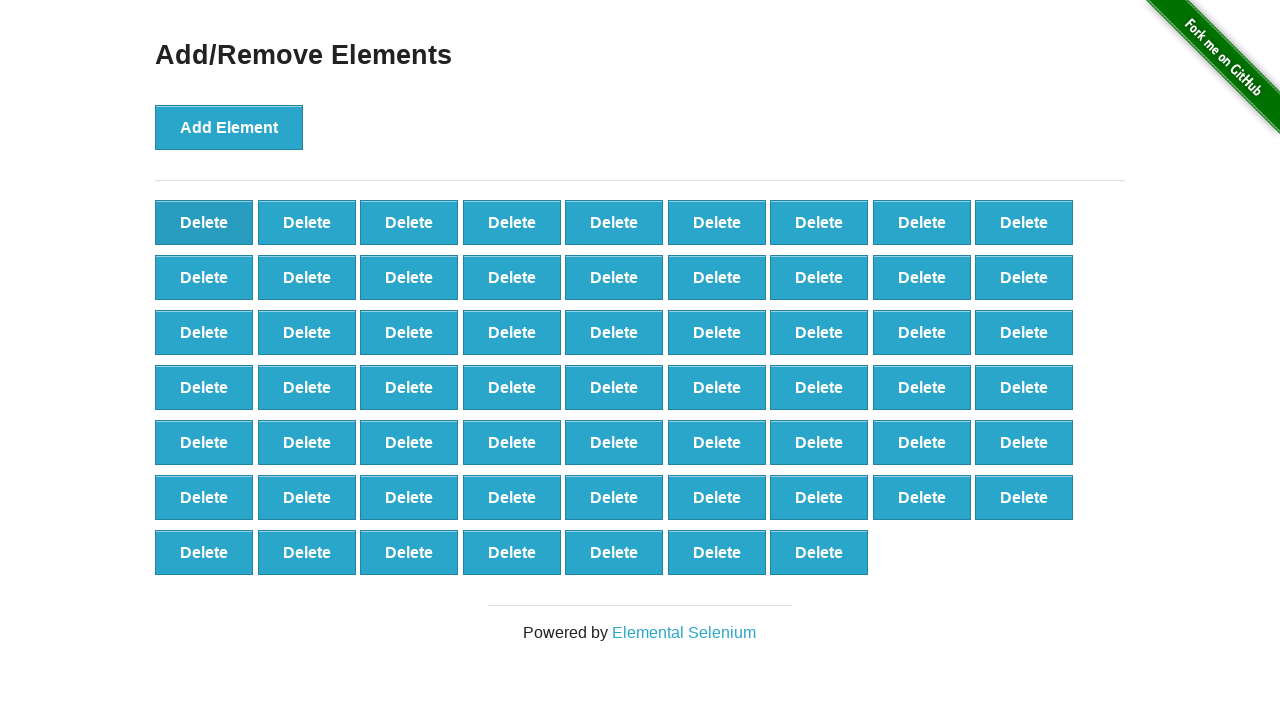

Clicked delete button (iteration 40/90) at (204, 222) on button.added-manually >> nth=0
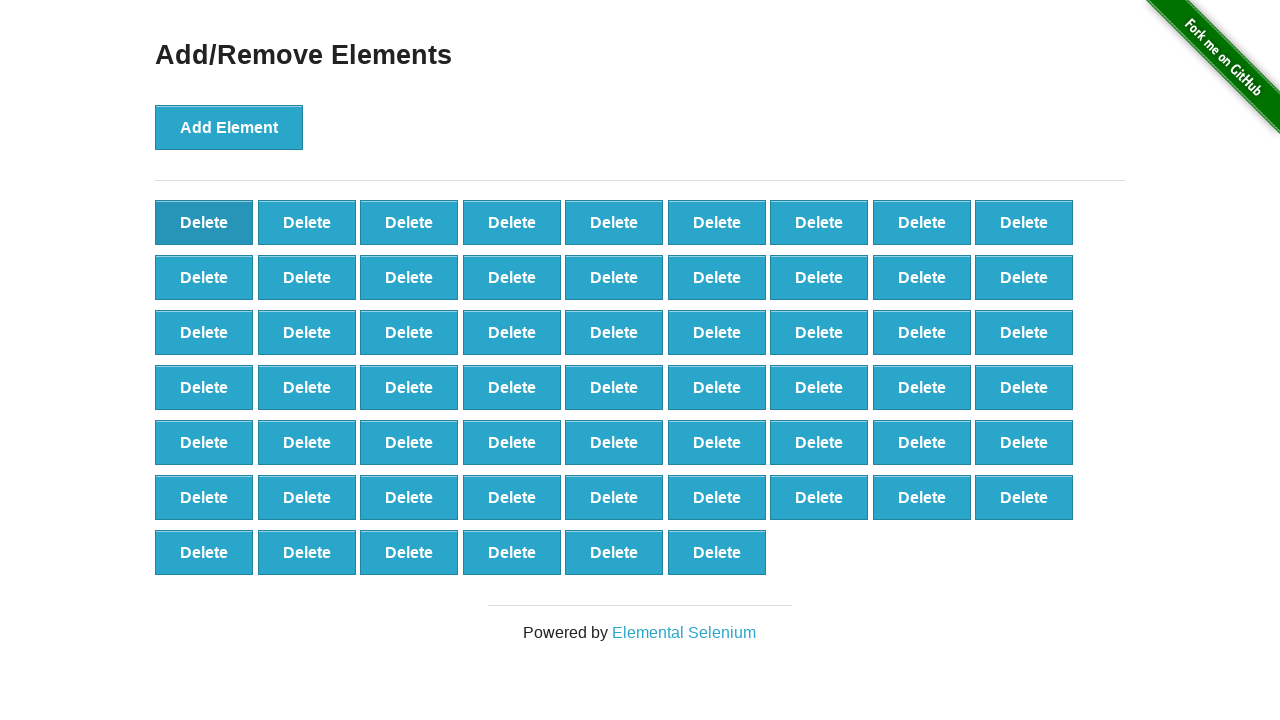

Clicked delete button (iteration 41/90) at (204, 222) on button.added-manually >> nth=0
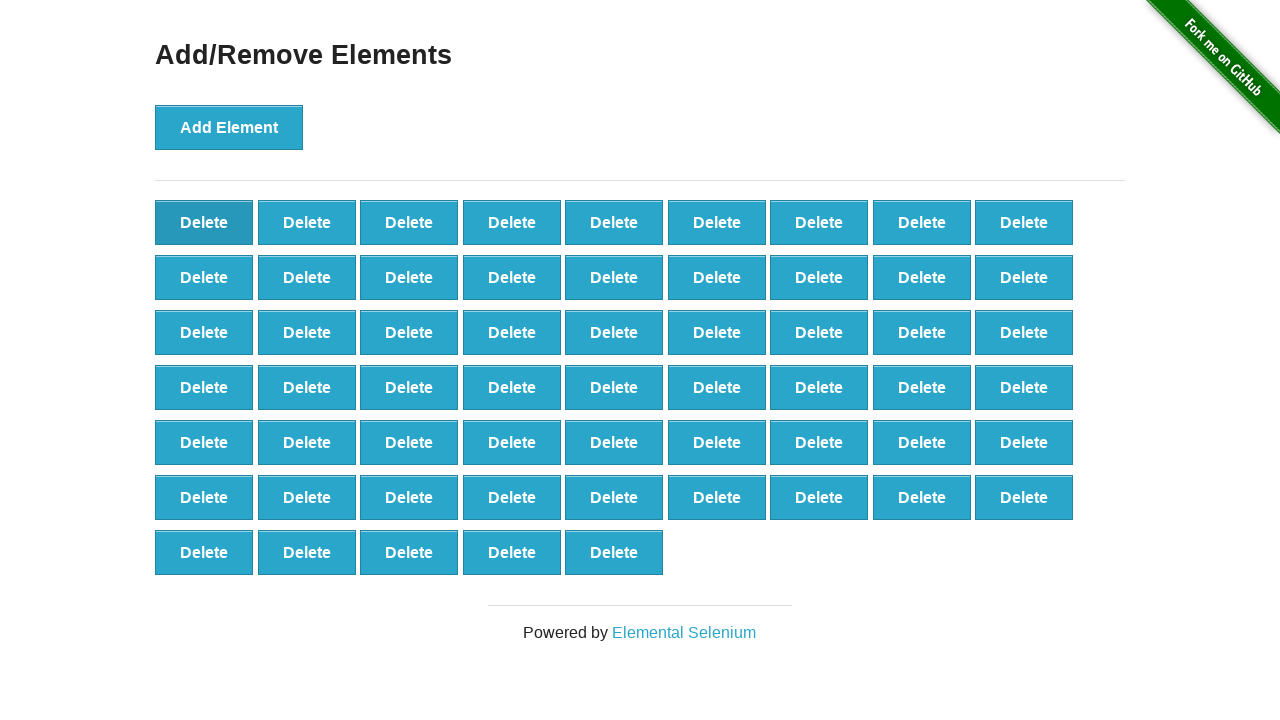

Clicked delete button (iteration 42/90) at (204, 222) on button.added-manually >> nth=0
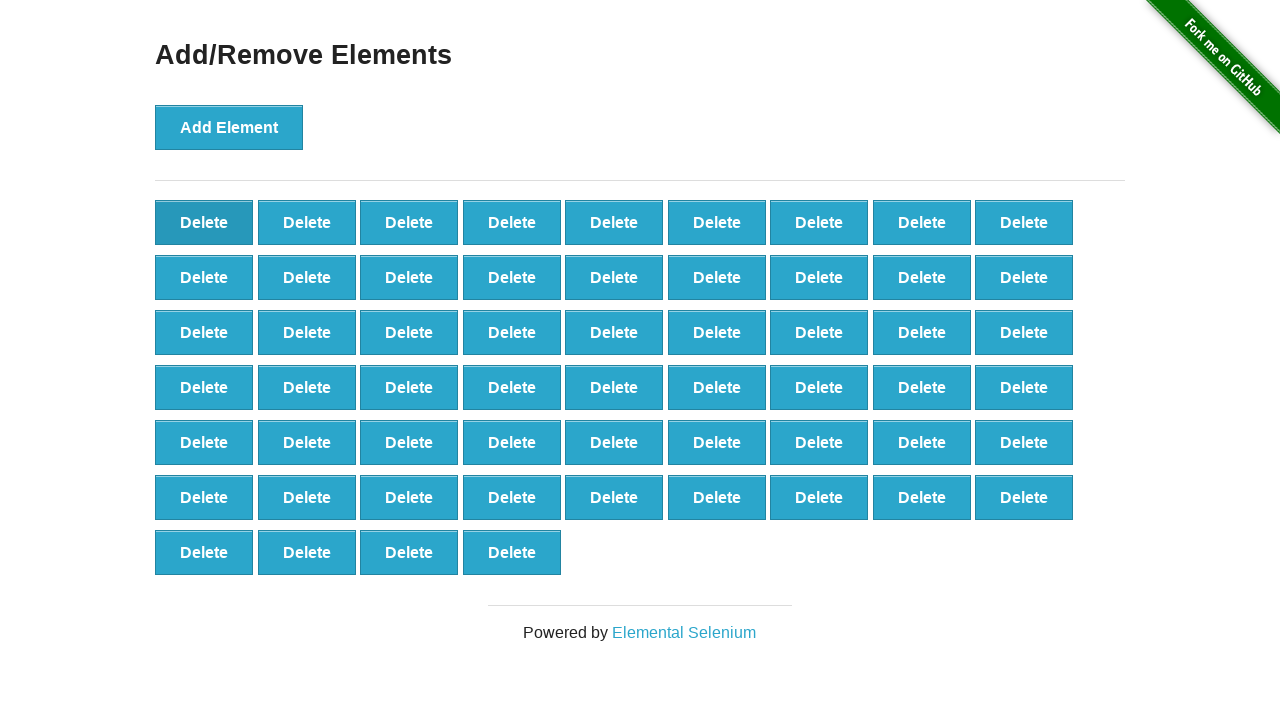

Clicked delete button (iteration 43/90) at (204, 222) on button.added-manually >> nth=0
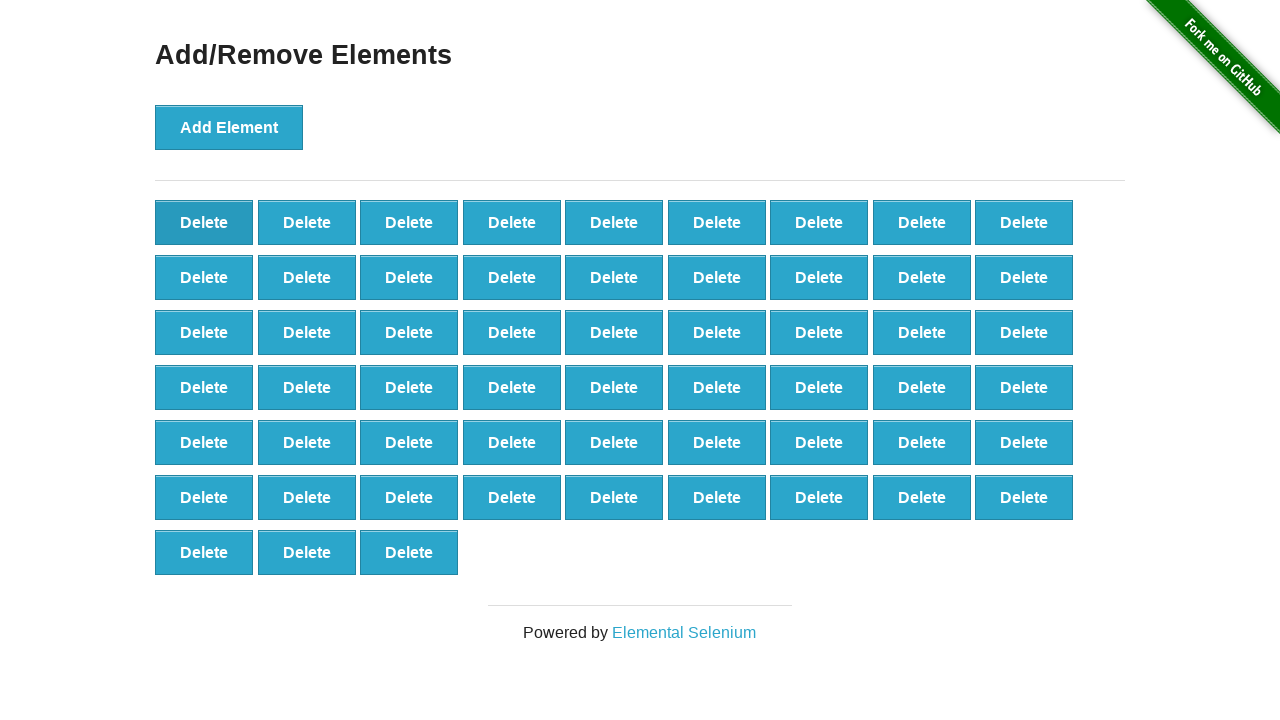

Clicked delete button (iteration 44/90) at (204, 222) on button.added-manually >> nth=0
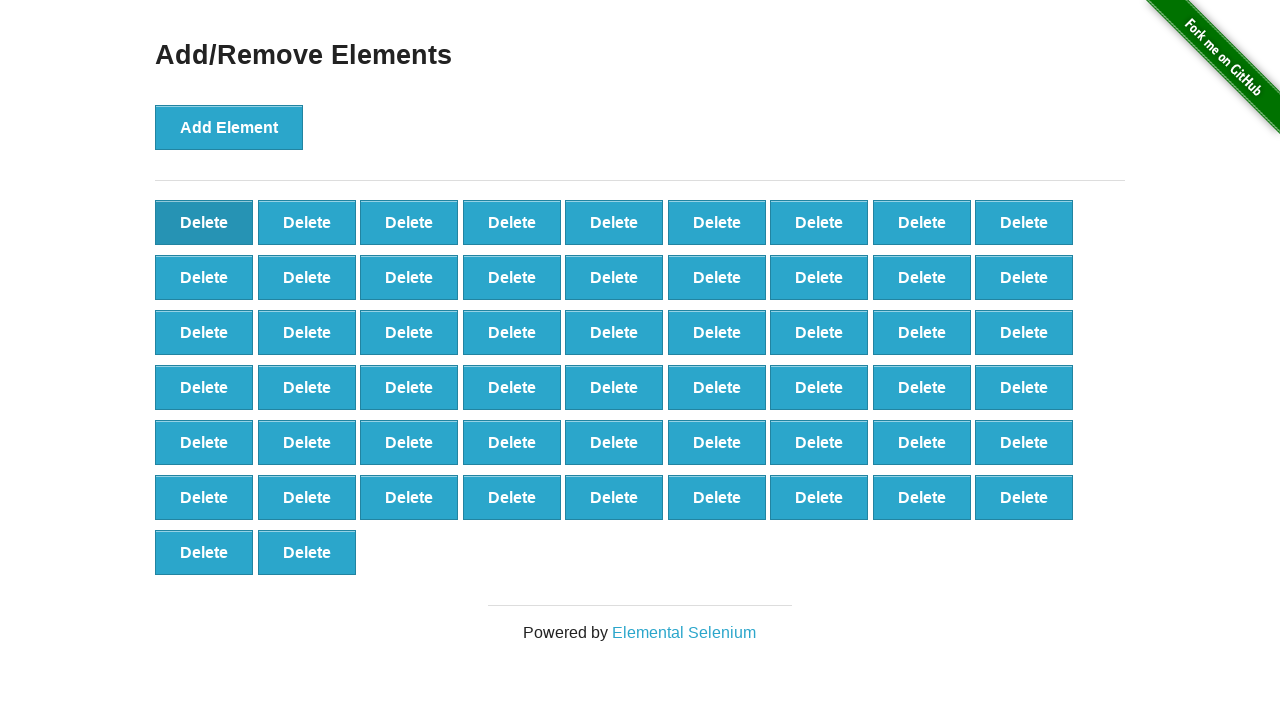

Clicked delete button (iteration 45/90) at (204, 222) on button.added-manually >> nth=0
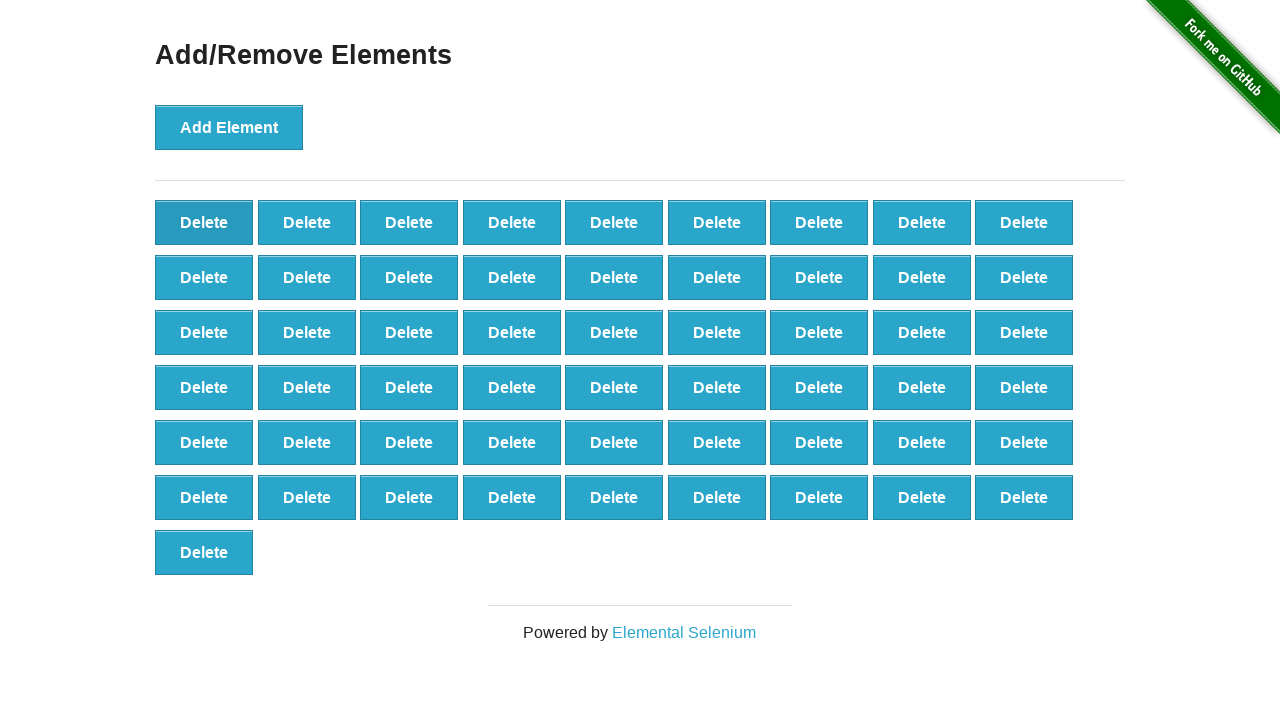

Clicked delete button (iteration 46/90) at (204, 222) on button.added-manually >> nth=0
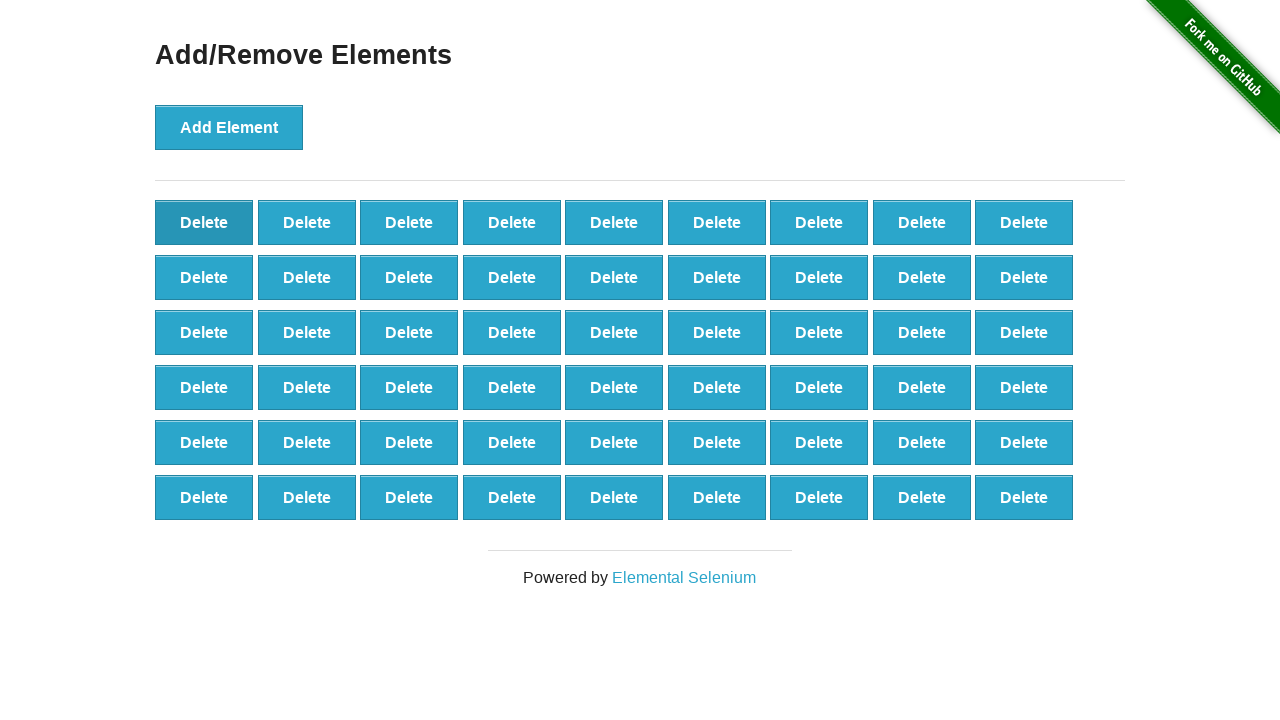

Clicked delete button (iteration 47/90) at (204, 222) on button.added-manually >> nth=0
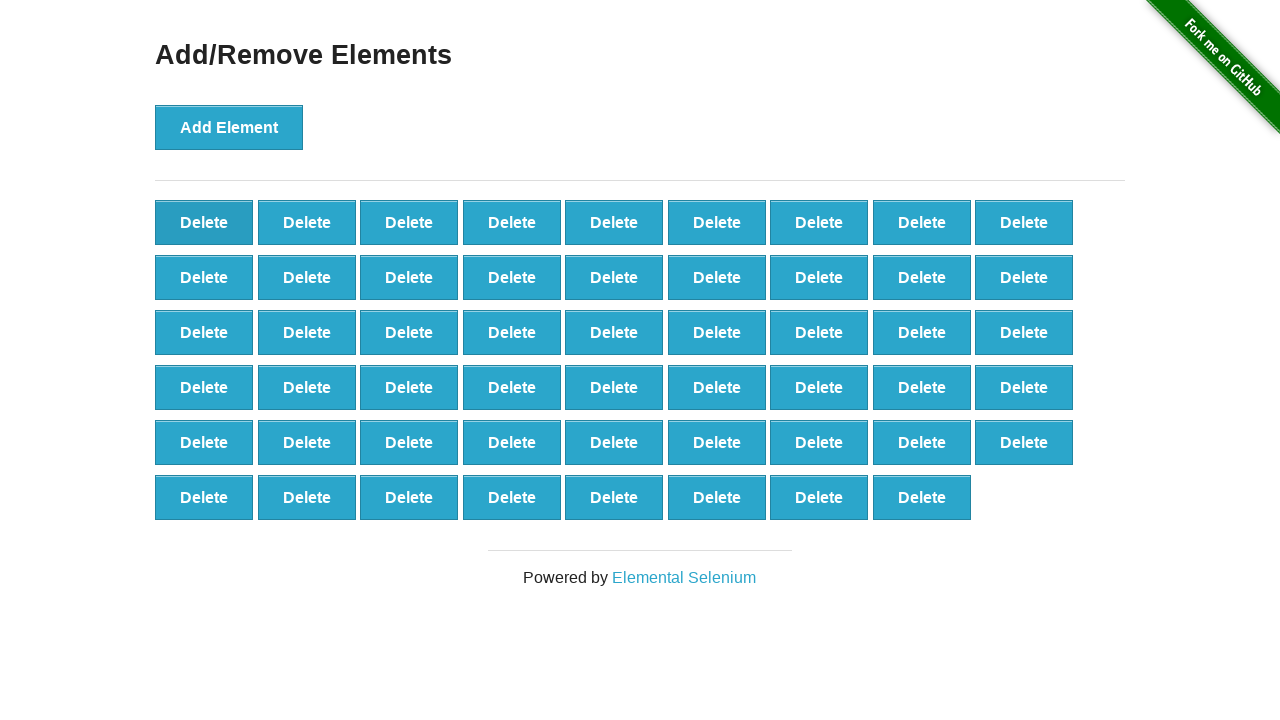

Clicked delete button (iteration 48/90) at (204, 222) on button.added-manually >> nth=0
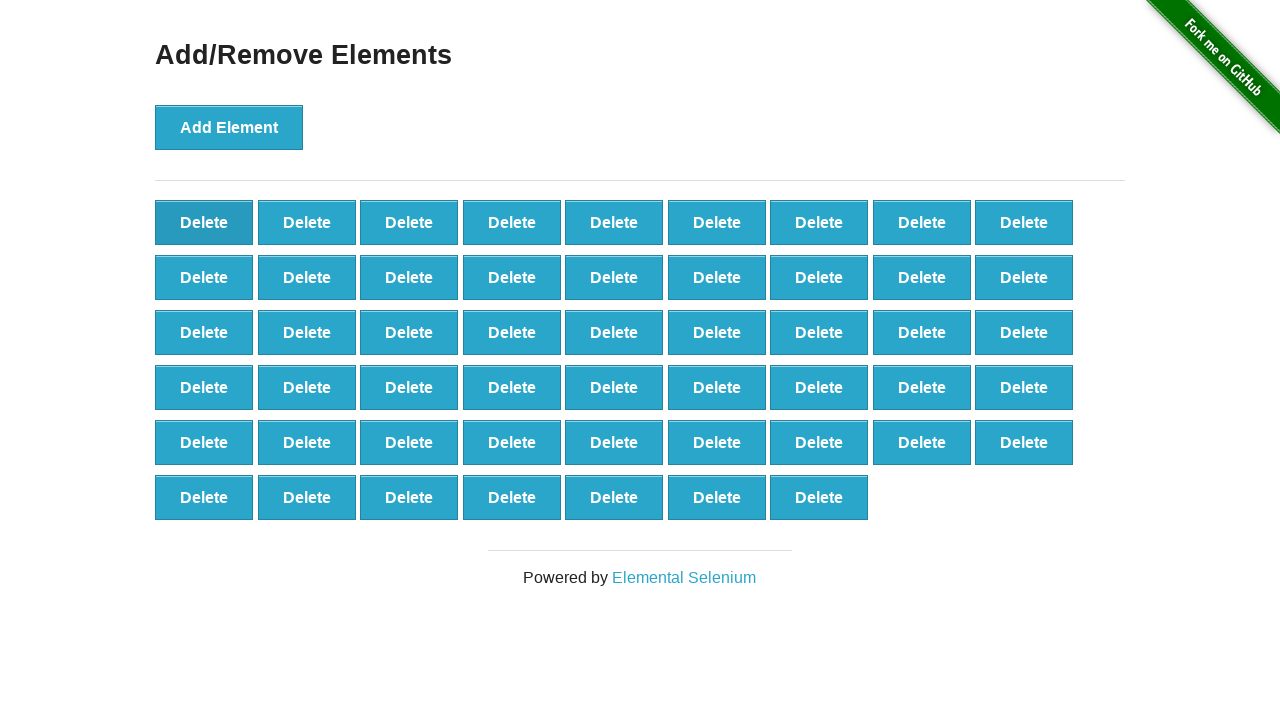

Clicked delete button (iteration 49/90) at (204, 222) on button.added-manually >> nth=0
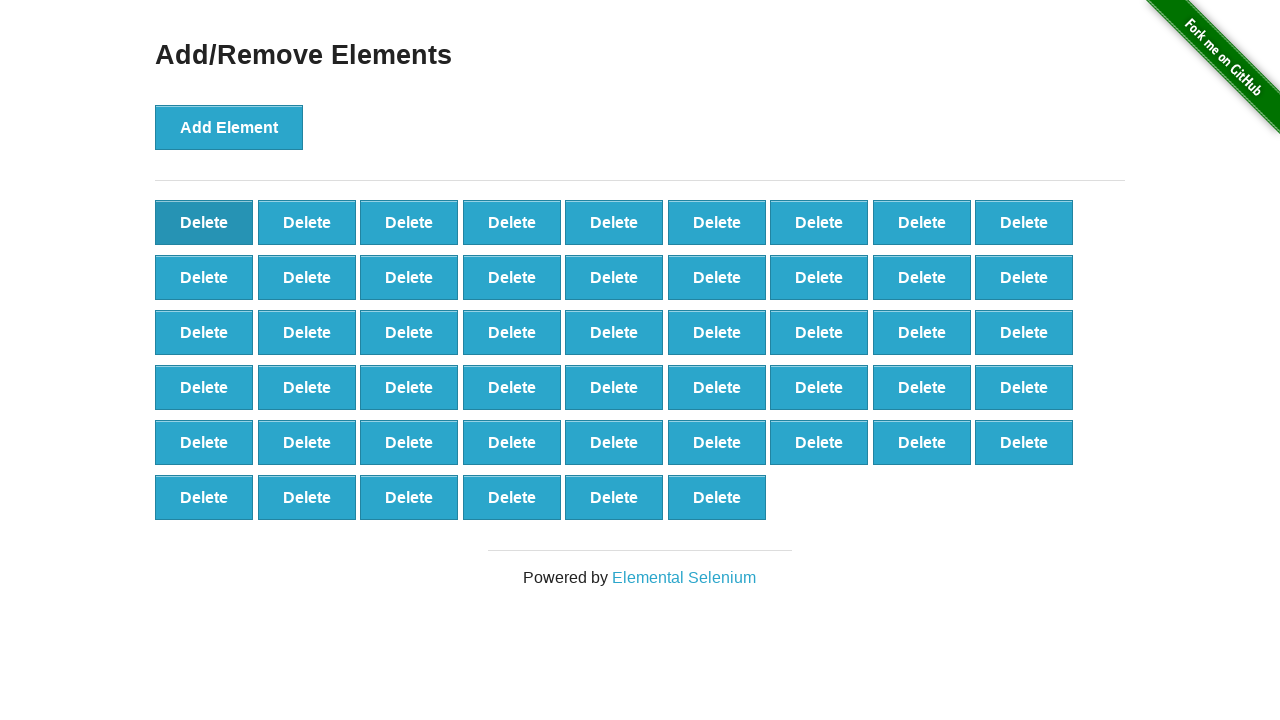

Clicked delete button (iteration 50/90) at (204, 222) on button.added-manually >> nth=0
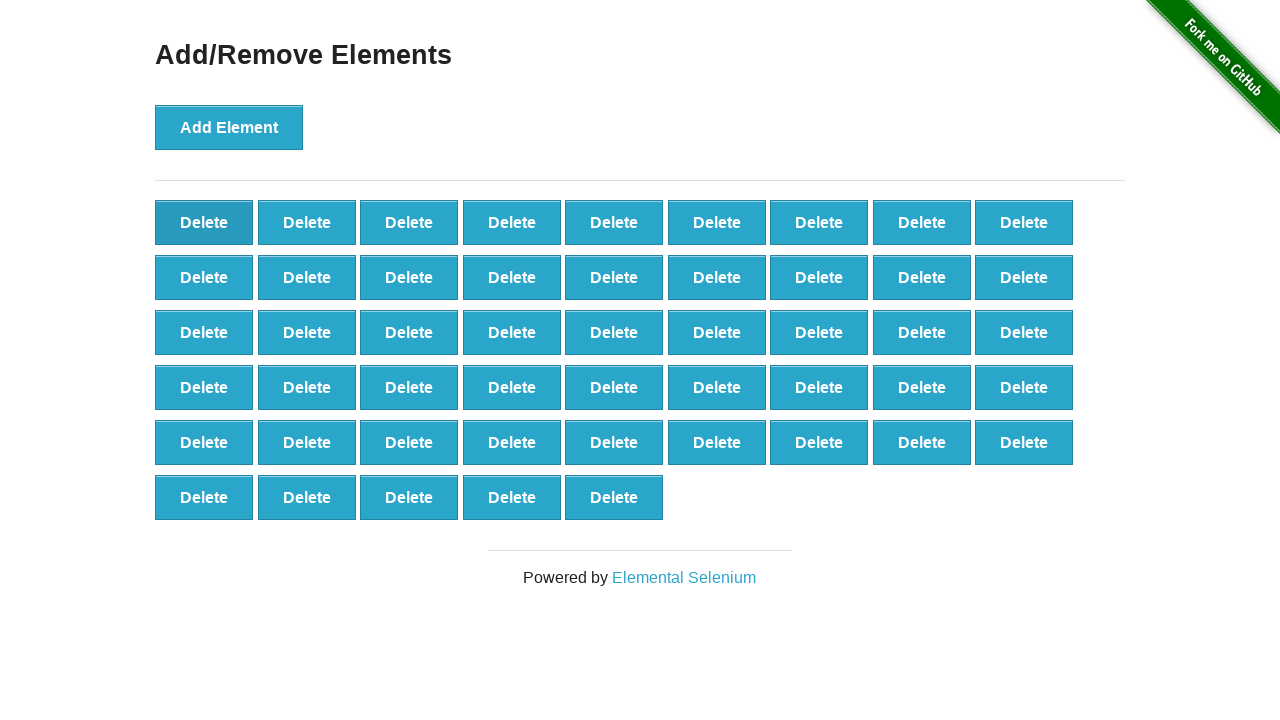

Clicked delete button (iteration 51/90) at (204, 222) on button.added-manually >> nth=0
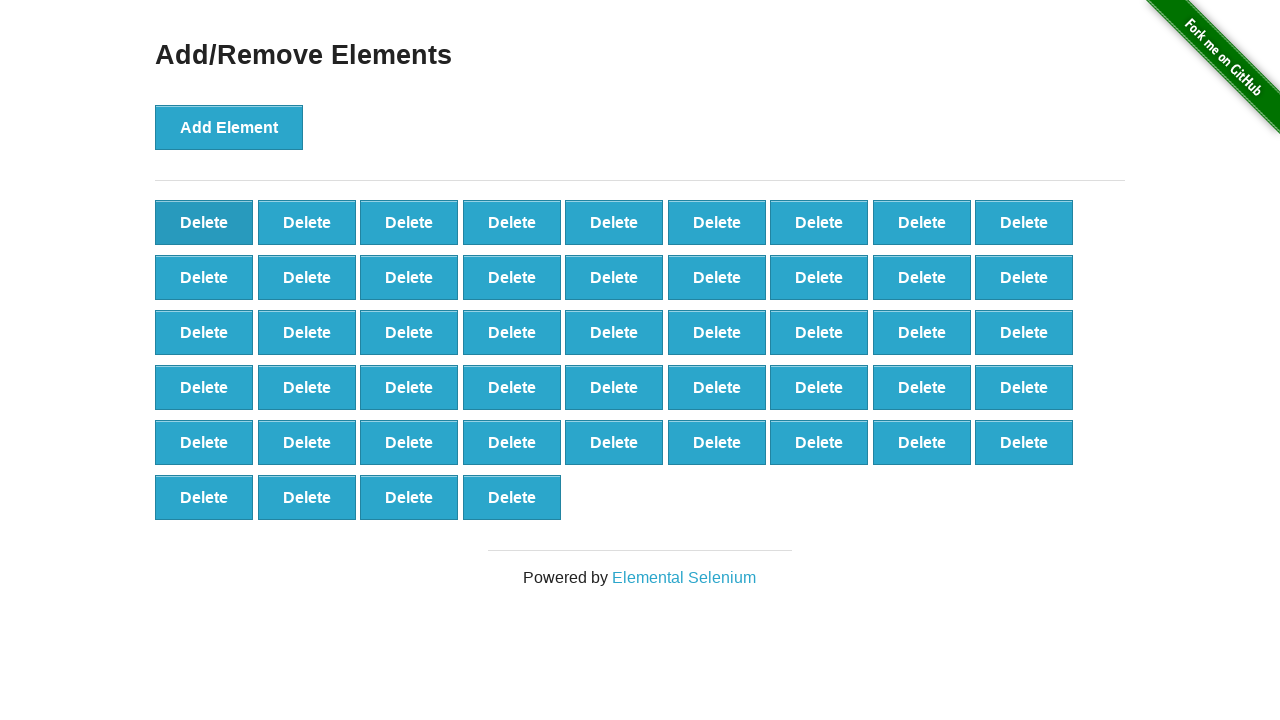

Clicked delete button (iteration 52/90) at (204, 222) on button.added-manually >> nth=0
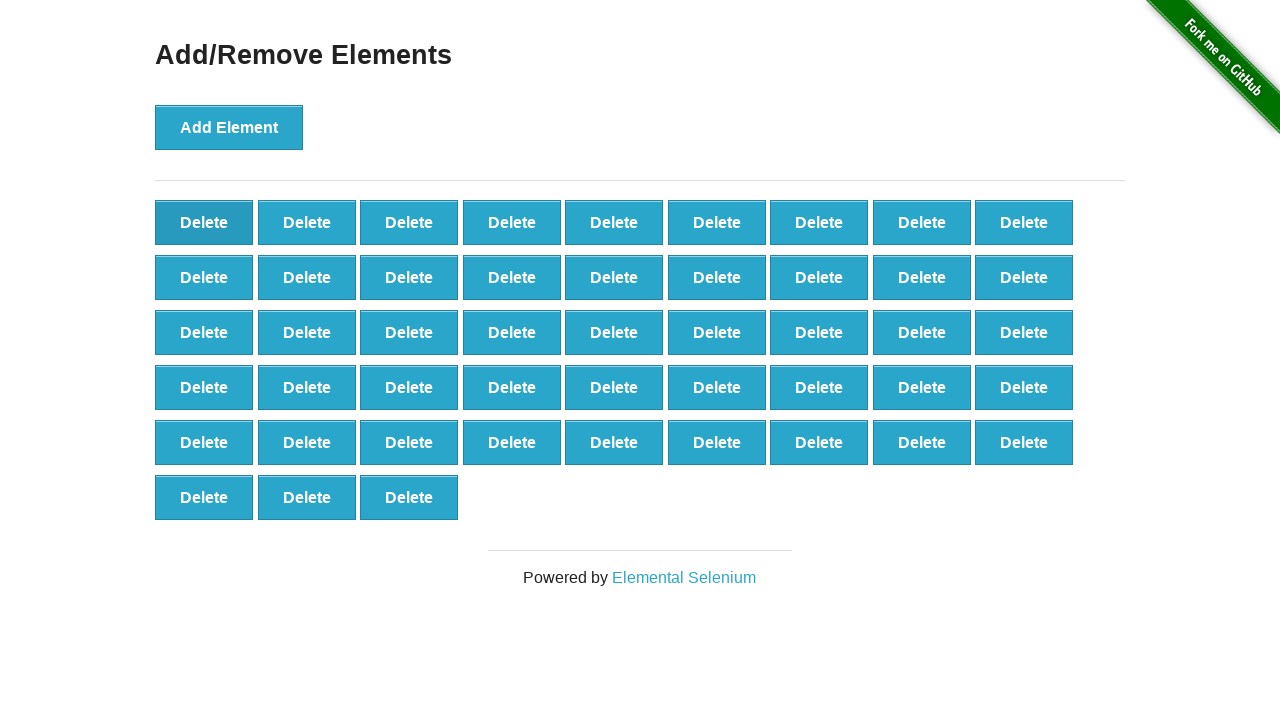

Clicked delete button (iteration 53/90) at (204, 222) on button.added-manually >> nth=0
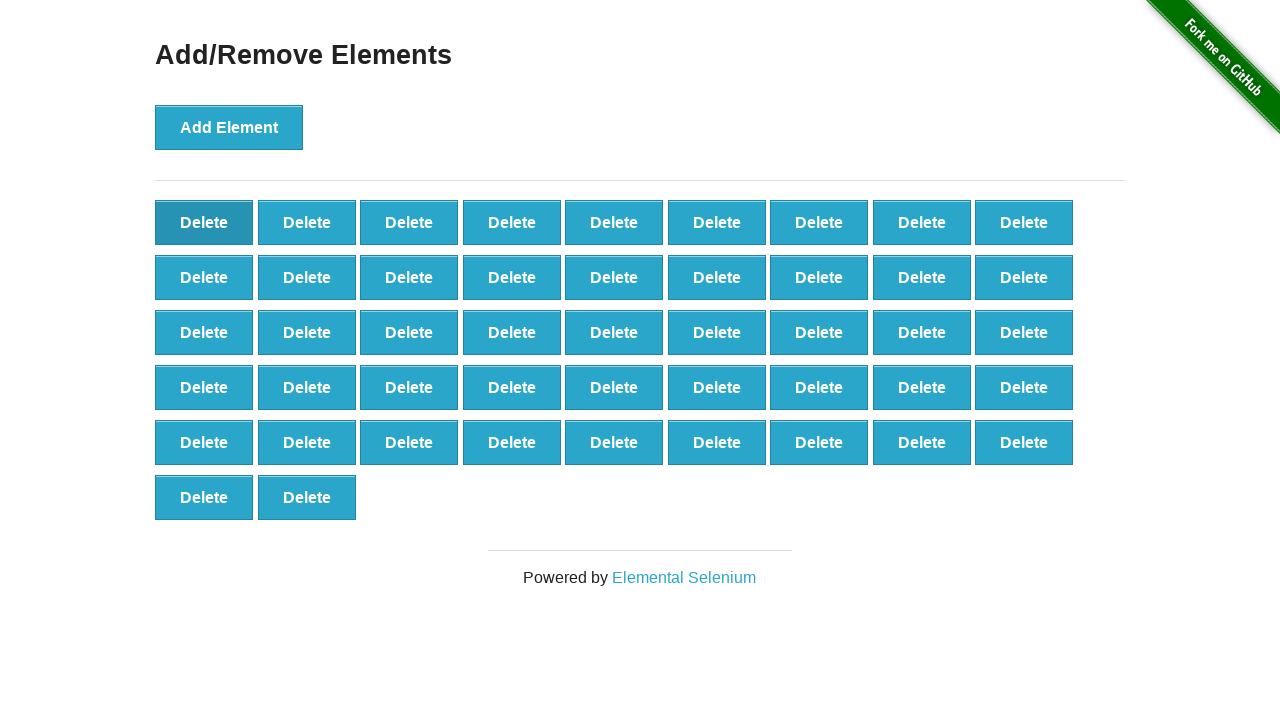

Clicked delete button (iteration 54/90) at (204, 222) on button.added-manually >> nth=0
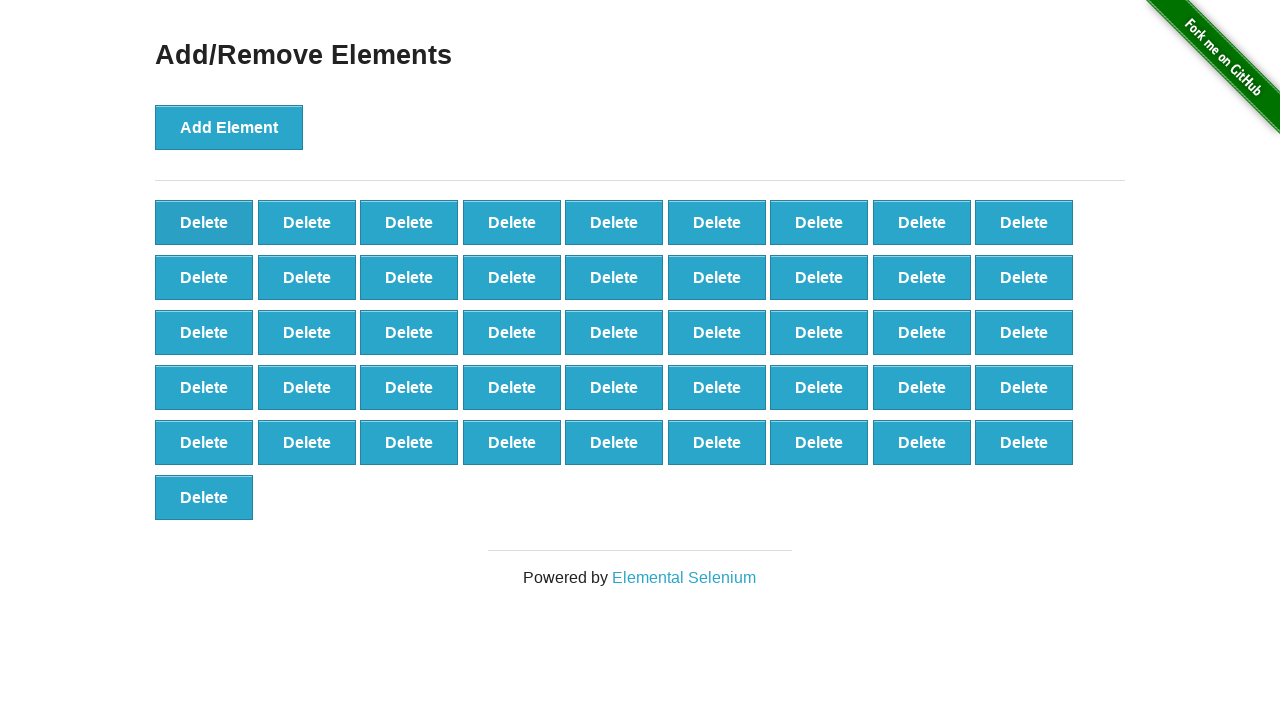

Clicked delete button (iteration 55/90) at (204, 222) on button.added-manually >> nth=0
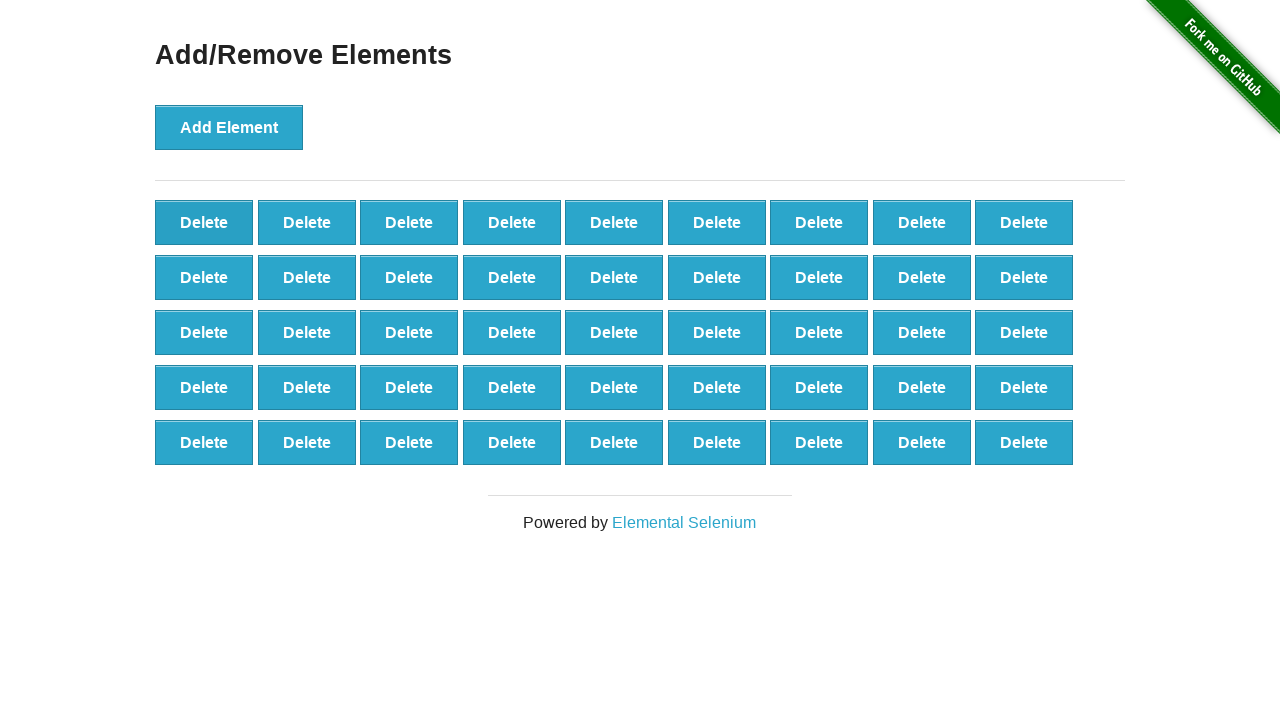

Clicked delete button (iteration 56/90) at (204, 222) on button.added-manually >> nth=0
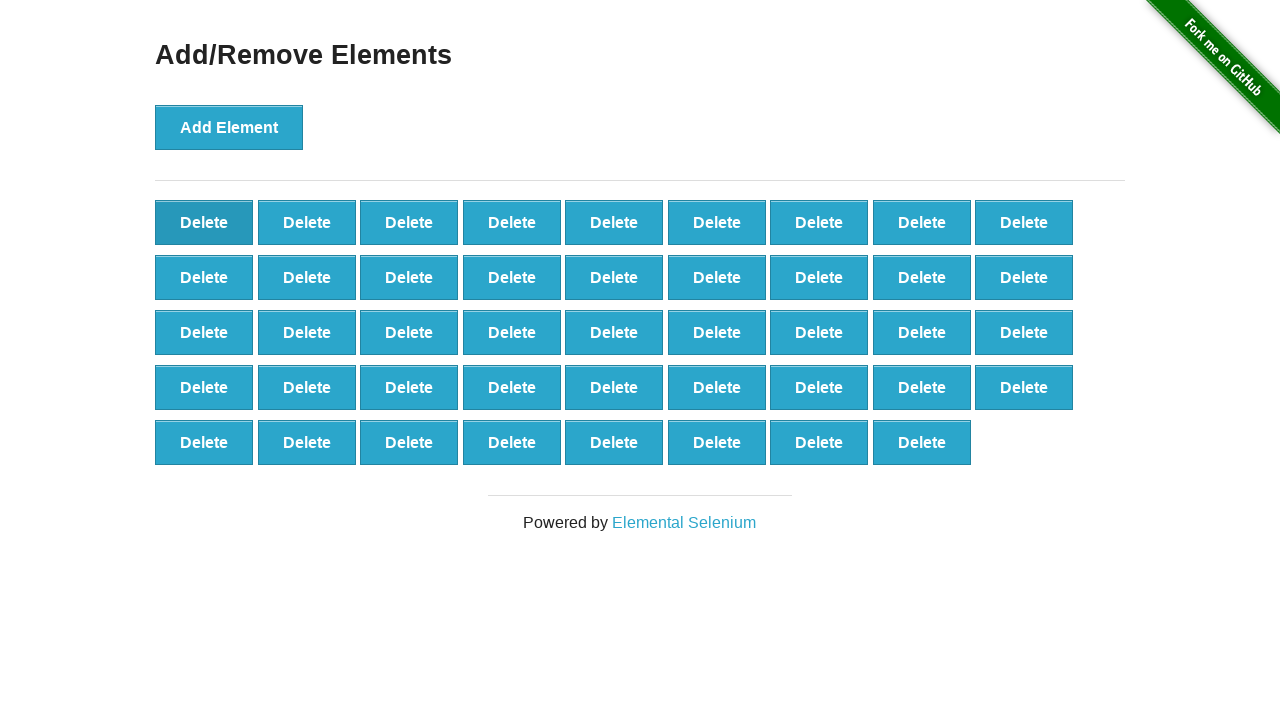

Clicked delete button (iteration 57/90) at (204, 222) on button.added-manually >> nth=0
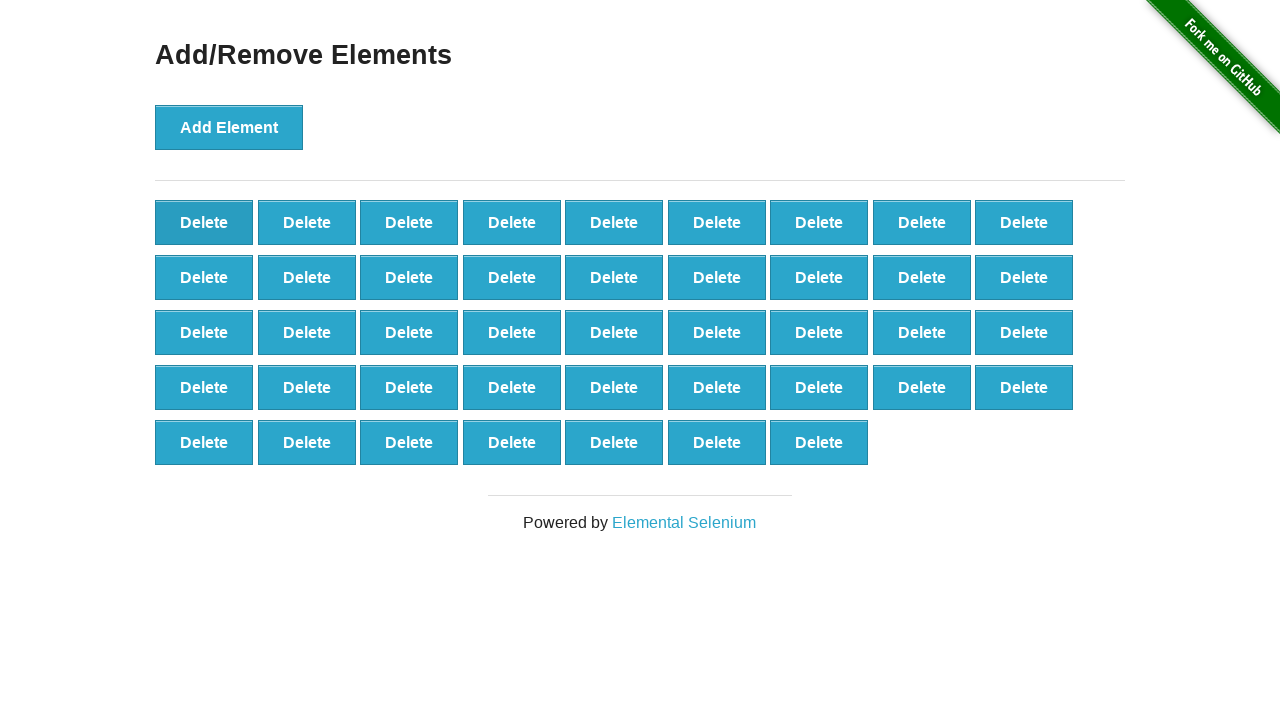

Clicked delete button (iteration 58/90) at (204, 222) on button.added-manually >> nth=0
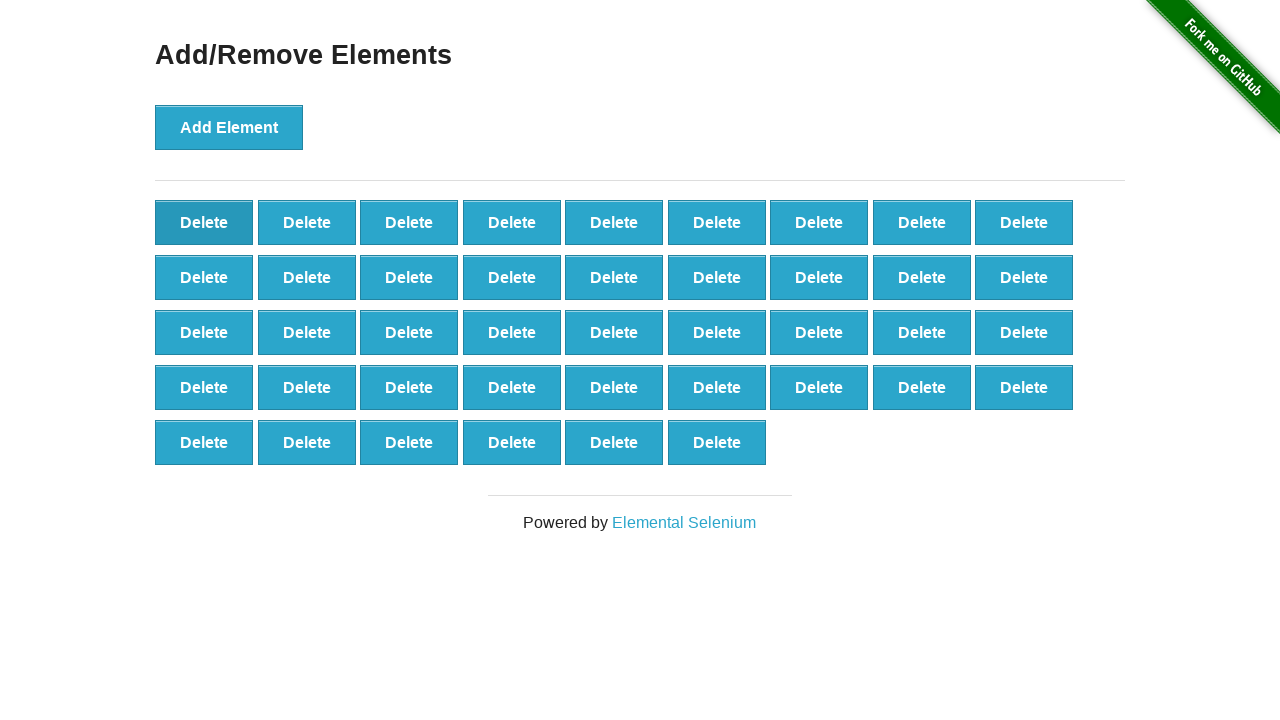

Clicked delete button (iteration 59/90) at (204, 222) on button.added-manually >> nth=0
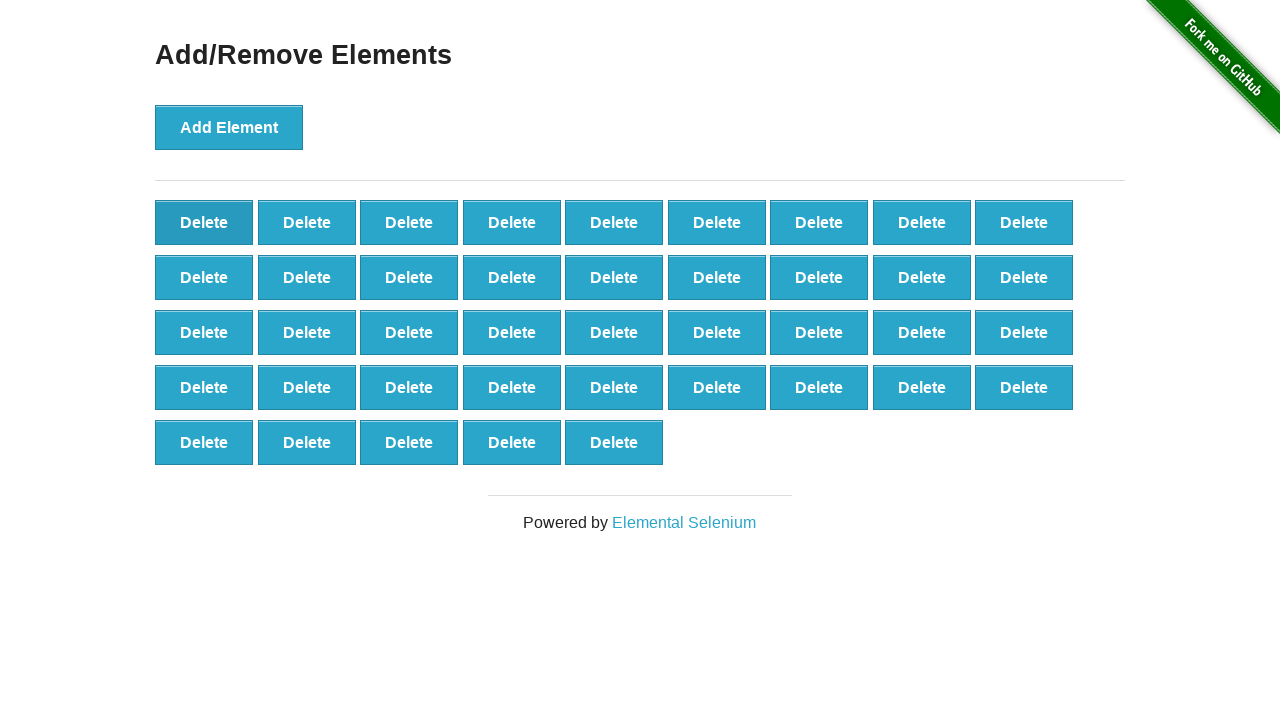

Clicked delete button (iteration 60/90) at (204, 222) on button.added-manually >> nth=0
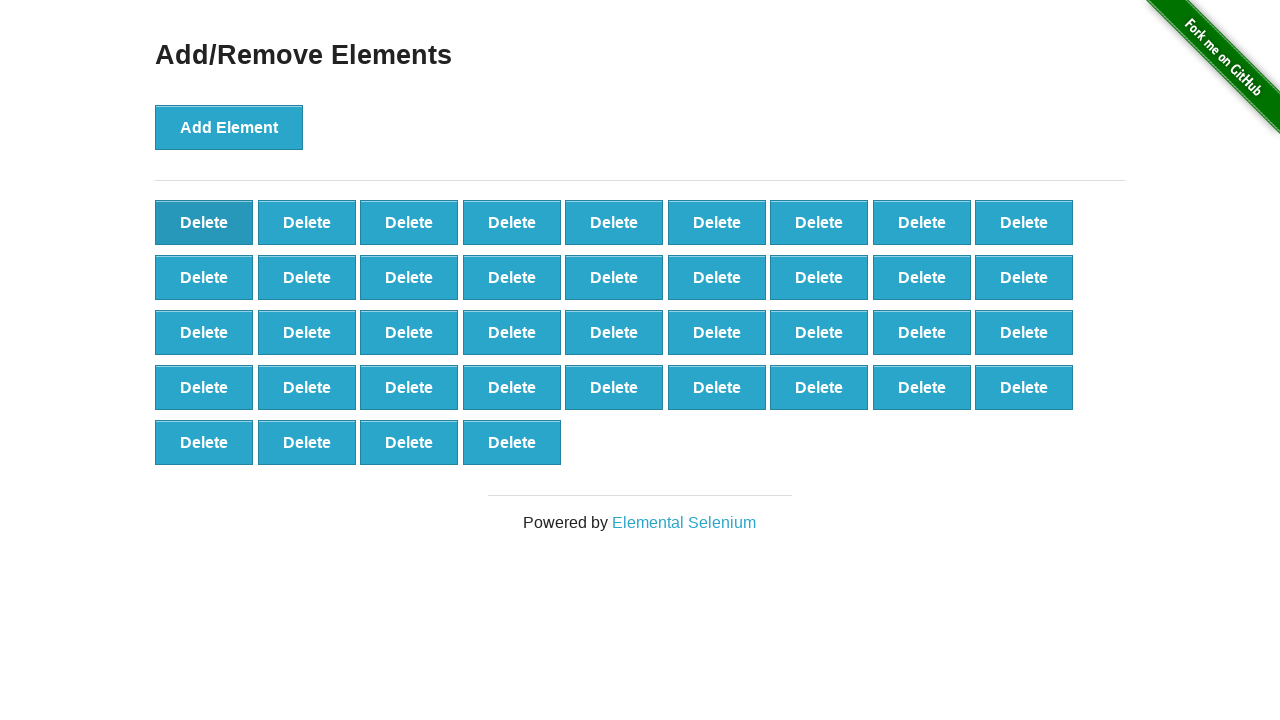

Clicked delete button (iteration 61/90) at (204, 222) on button.added-manually >> nth=0
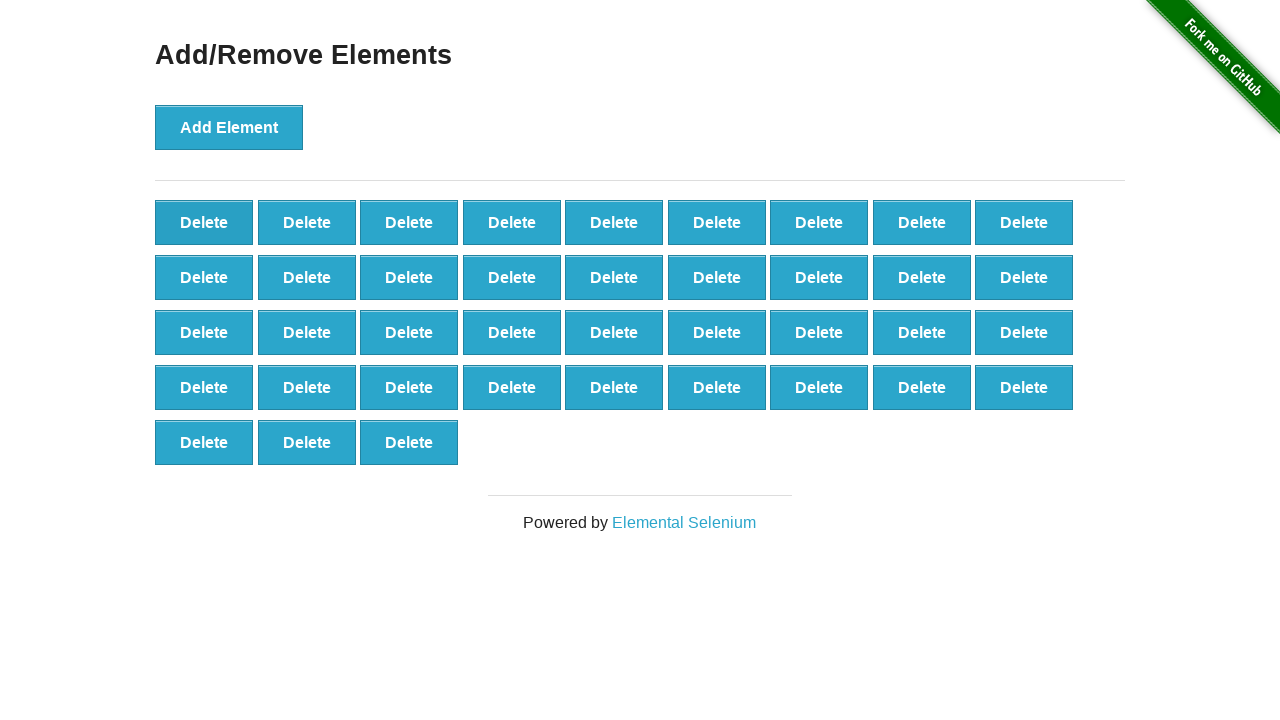

Clicked delete button (iteration 62/90) at (204, 222) on button.added-manually >> nth=0
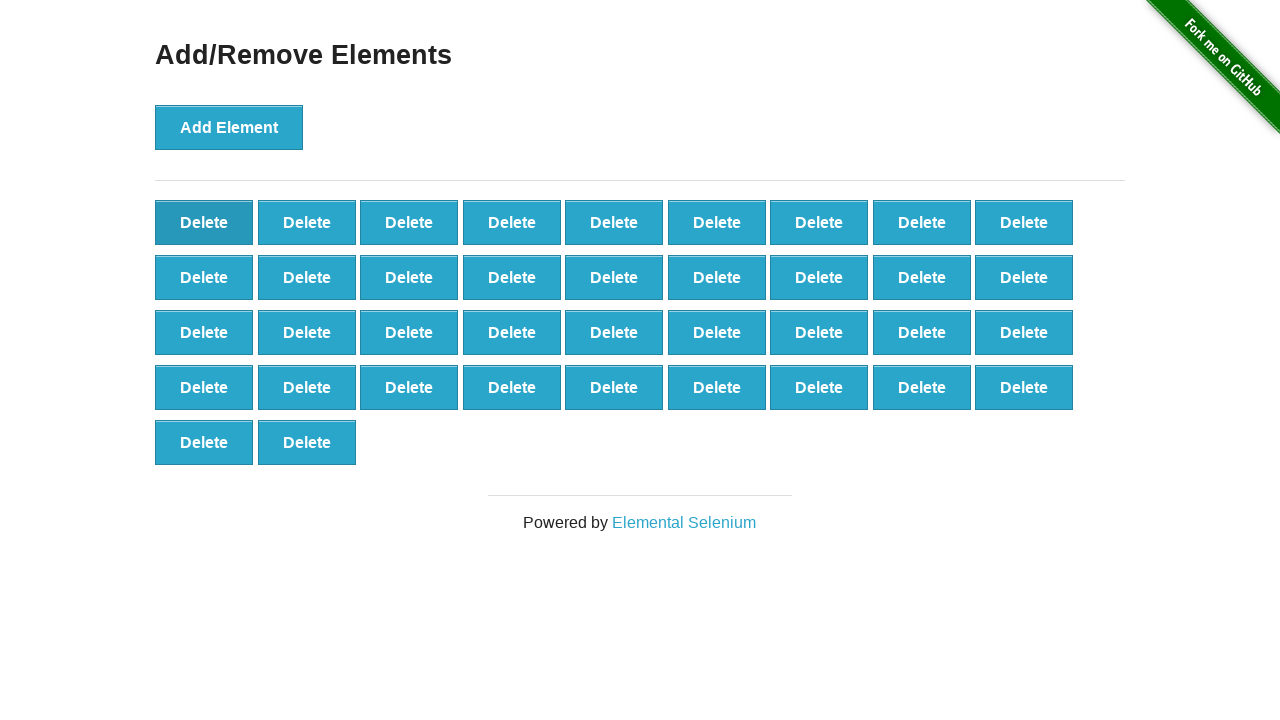

Clicked delete button (iteration 63/90) at (204, 222) on button.added-manually >> nth=0
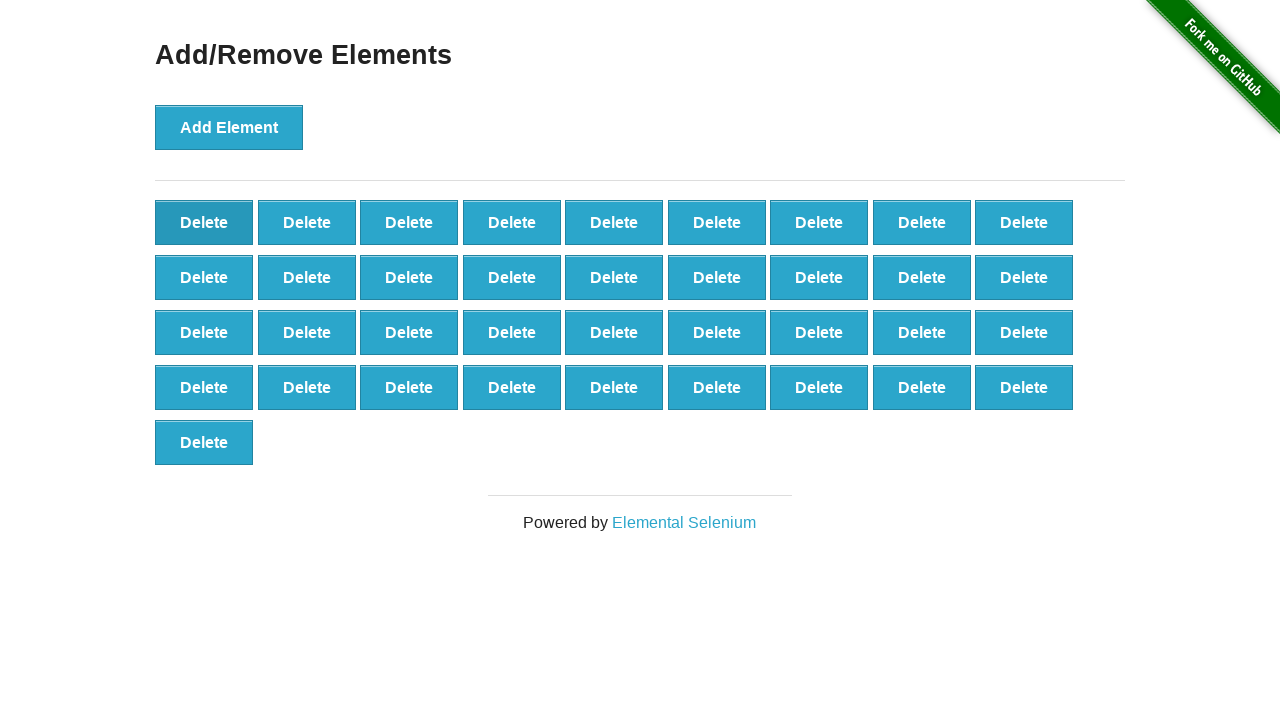

Clicked delete button (iteration 64/90) at (204, 222) on button.added-manually >> nth=0
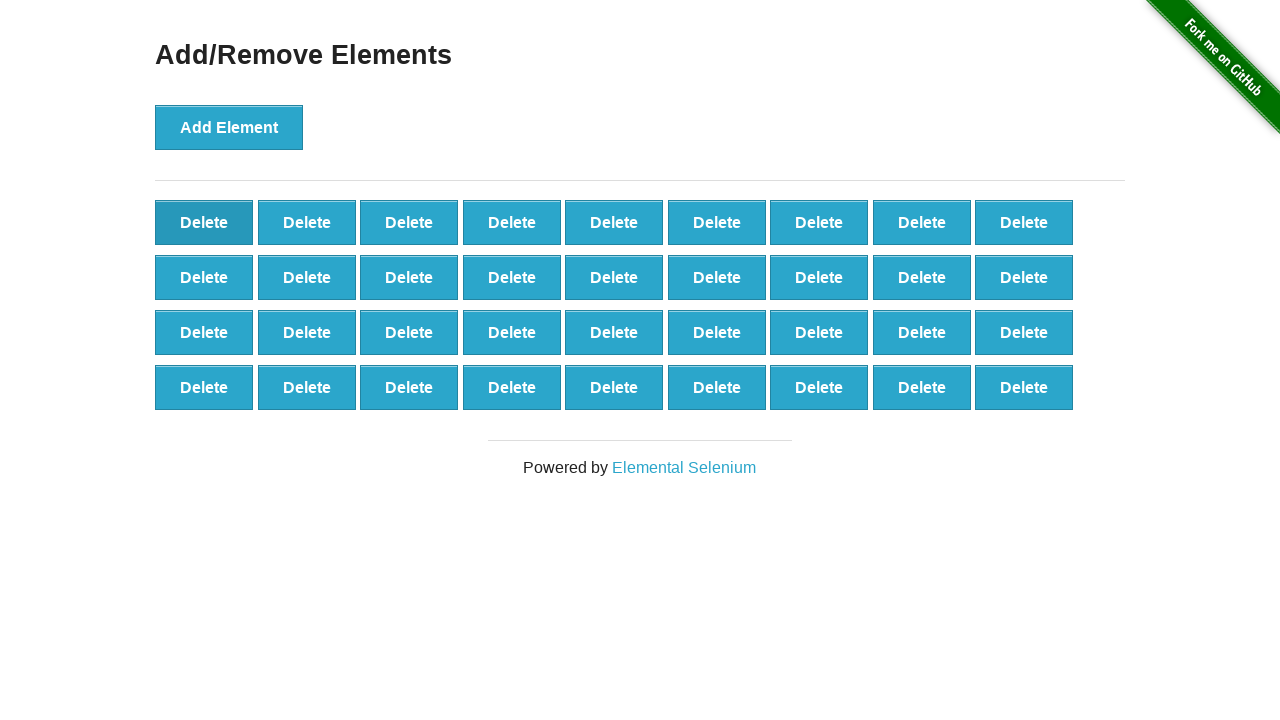

Clicked delete button (iteration 65/90) at (204, 222) on button.added-manually >> nth=0
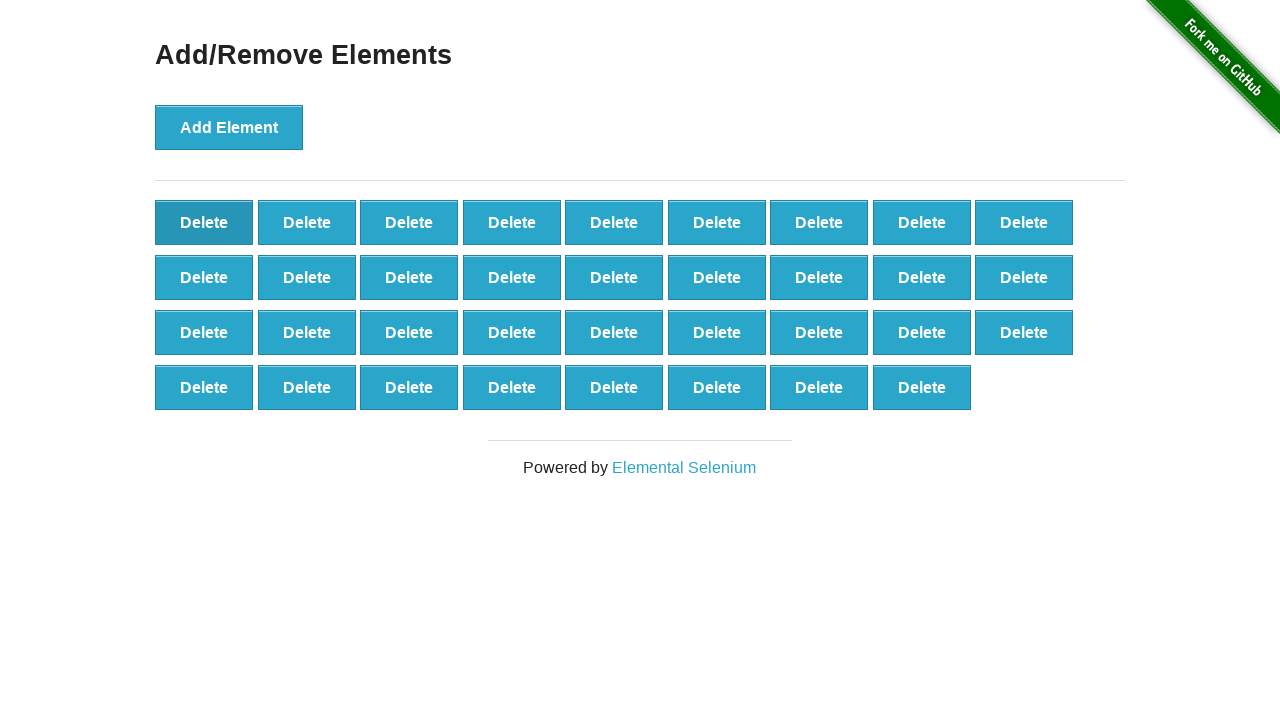

Clicked delete button (iteration 66/90) at (204, 222) on button.added-manually >> nth=0
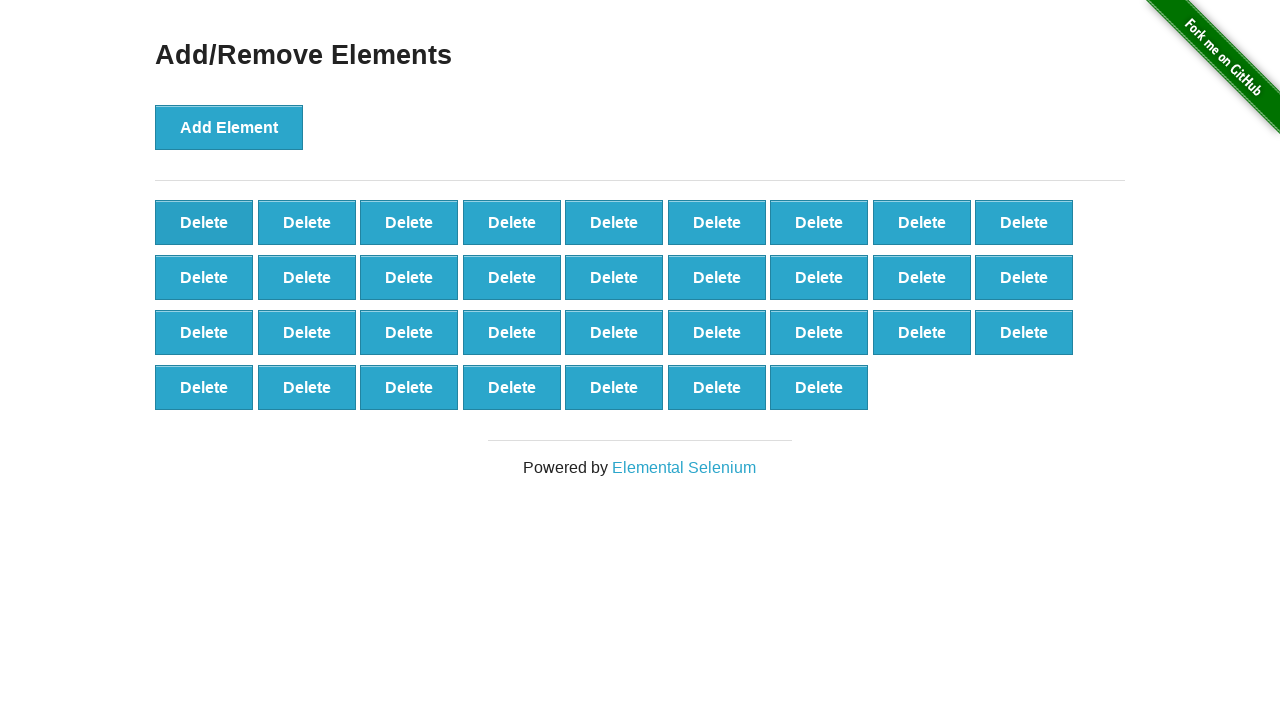

Clicked delete button (iteration 67/90) at (204, 222) on button.added-manually >> nth=0
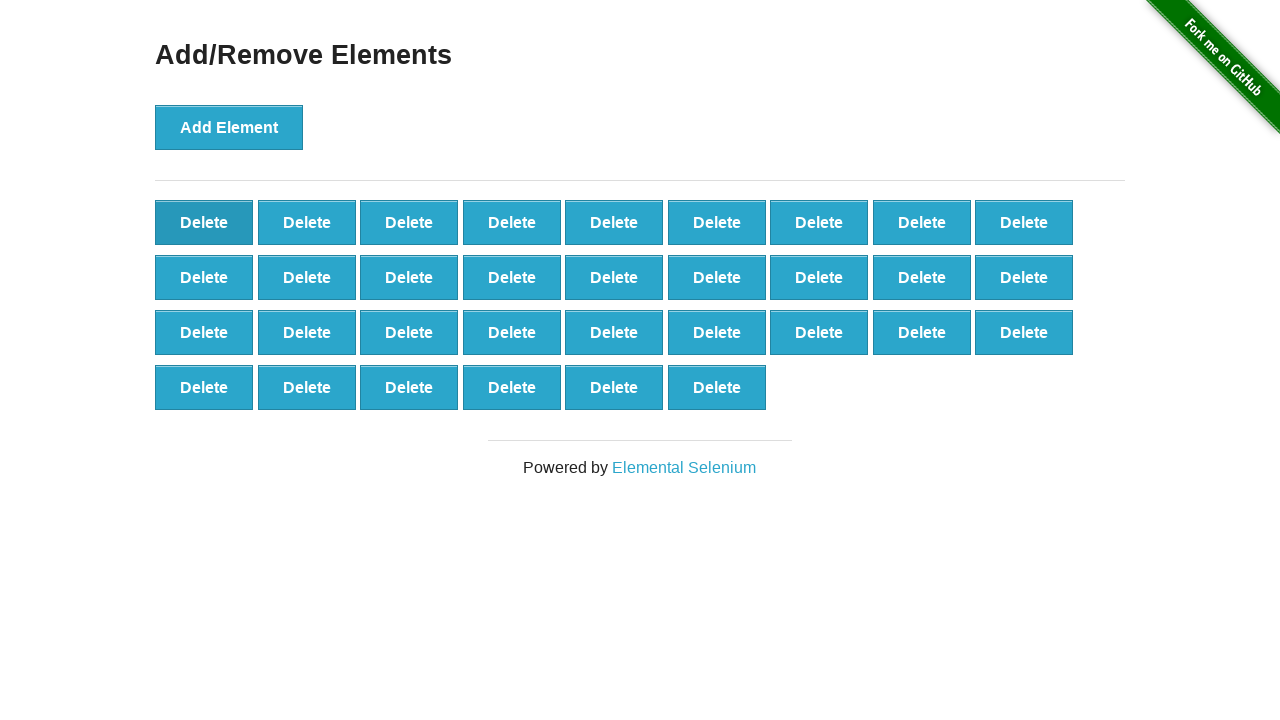

Clicked delete button (iteration 68/90) at (204, 222) on button.added-manually >> nth=0
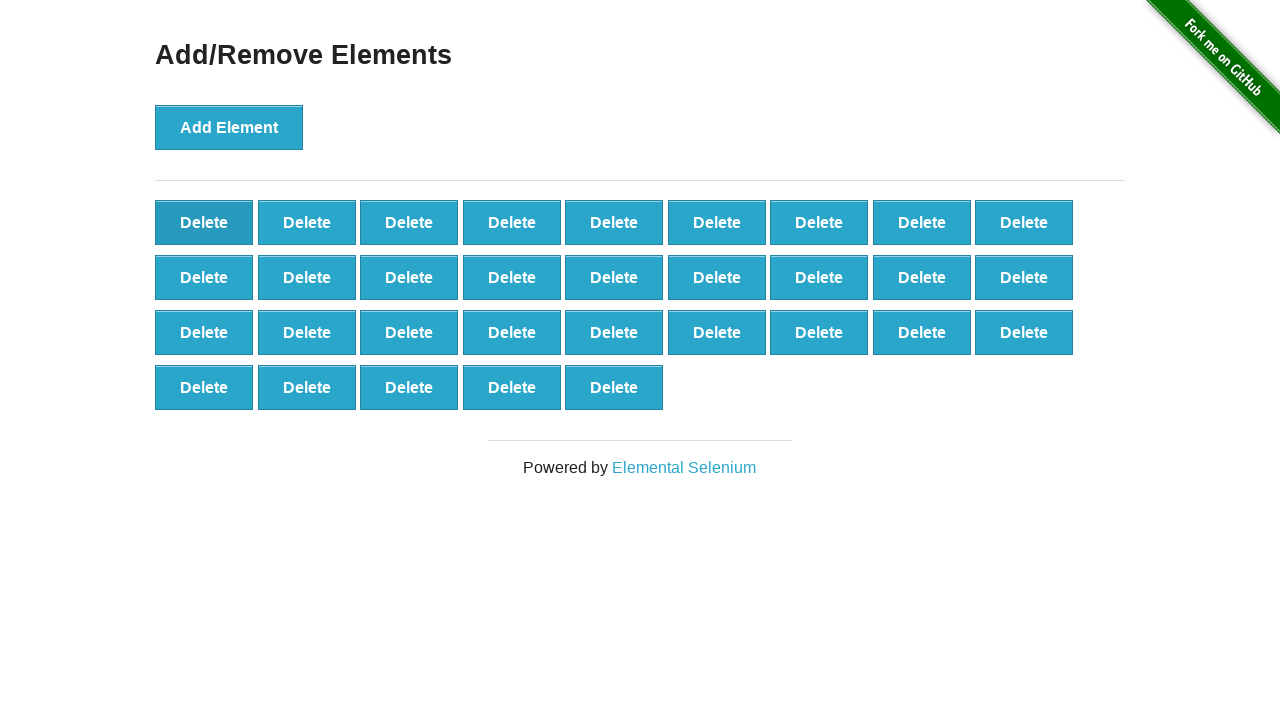

Clicked delete button (iteration 69/90) at (204, 222) on button.added-manually >> nth=0
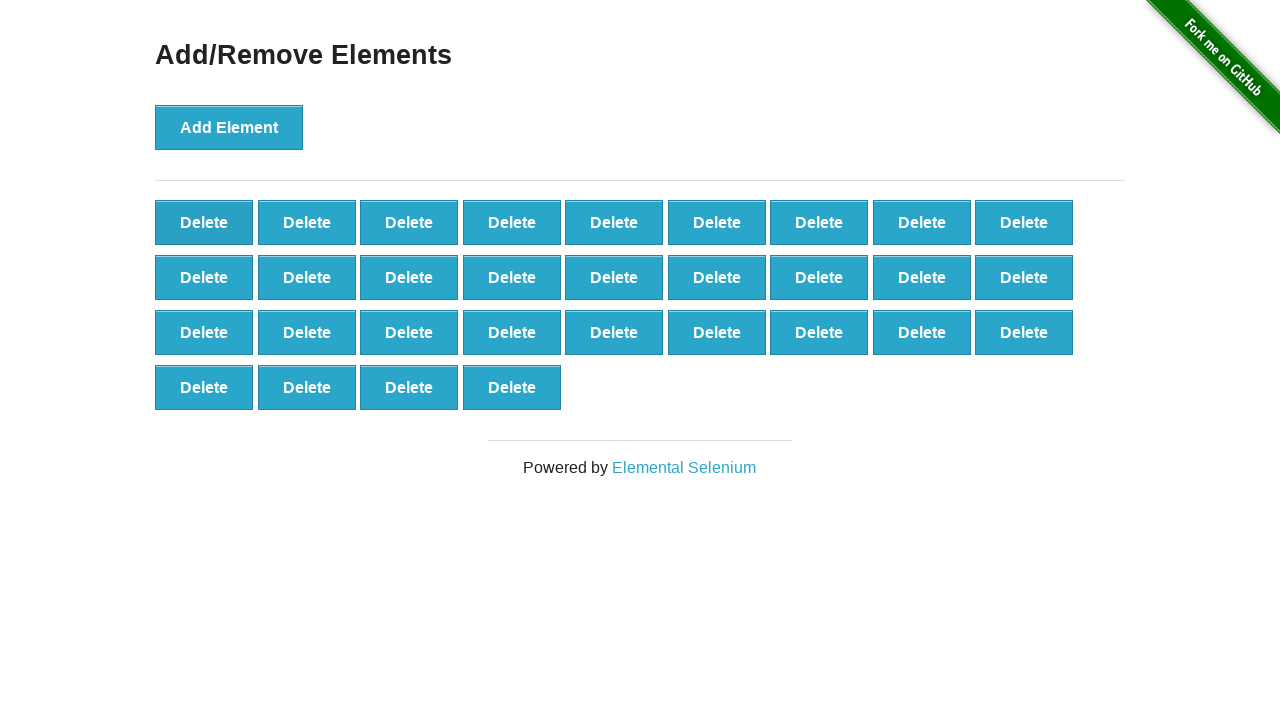

Clicked delete button (iteration 70/90) at (204, 222) on button.added-manually >> nth=0
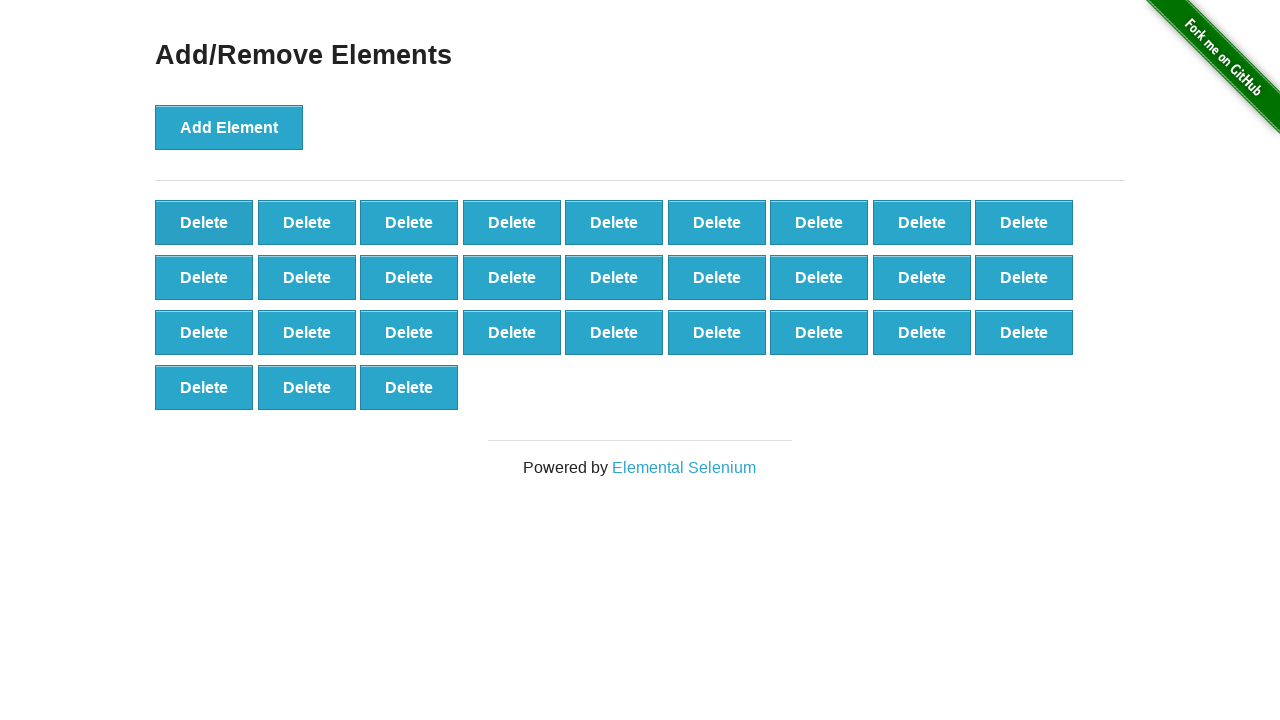

Clicked delete button (iteration 71/90) at (204, 222) on button.added-manually >> nth=0
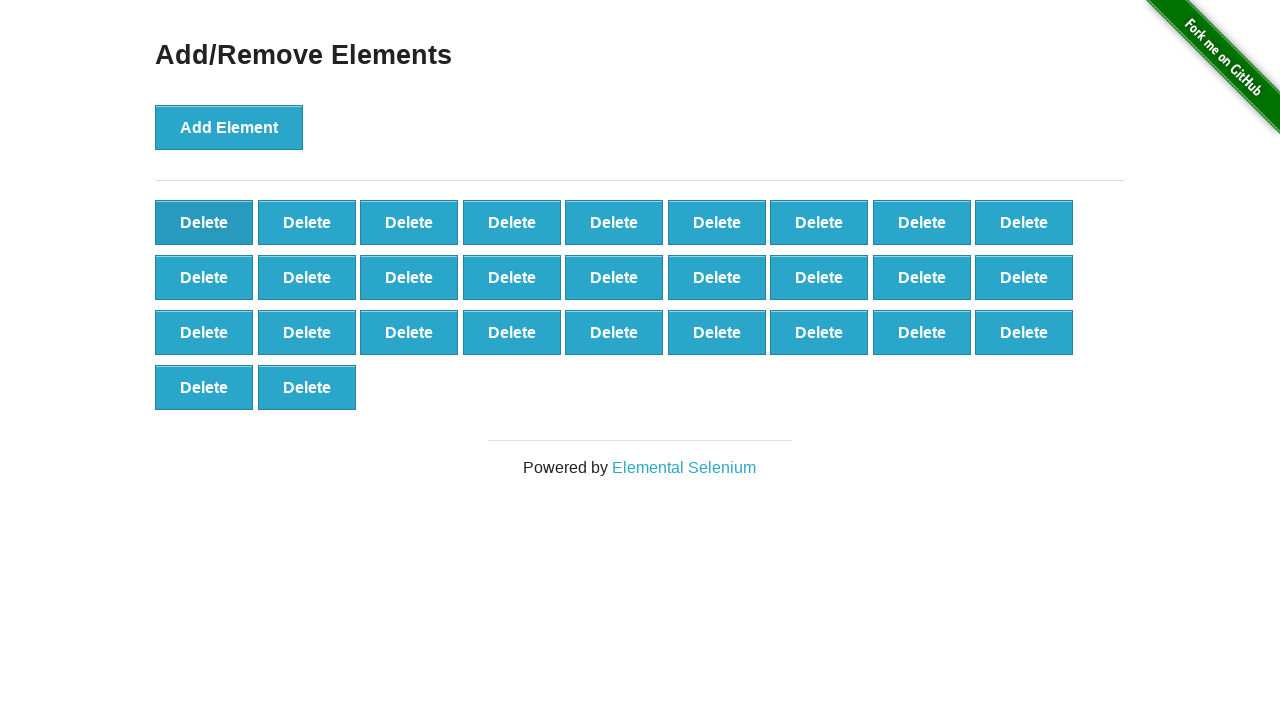

Clicked delete button (iteration 72/90) at (204, 222) on button.added-manually >> nth=0
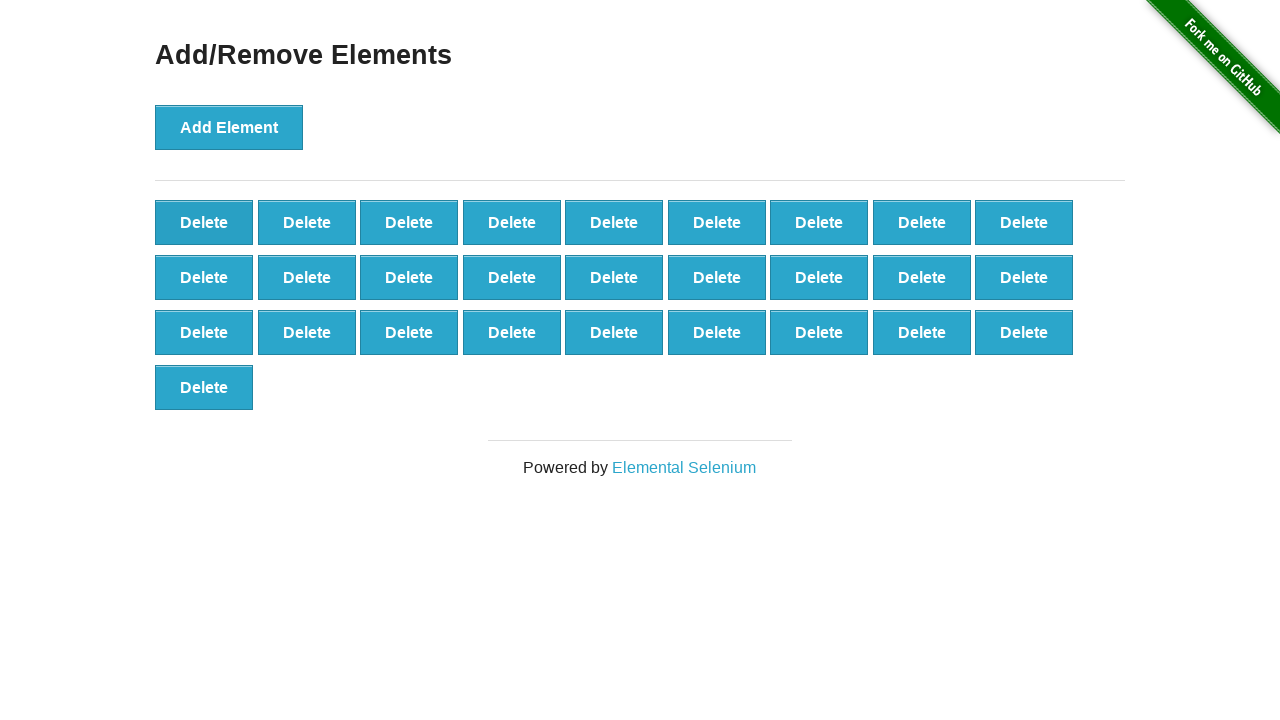

Clicked delete button (iteration 73/90) at (204, 222) on button.added-manually >> nth=0
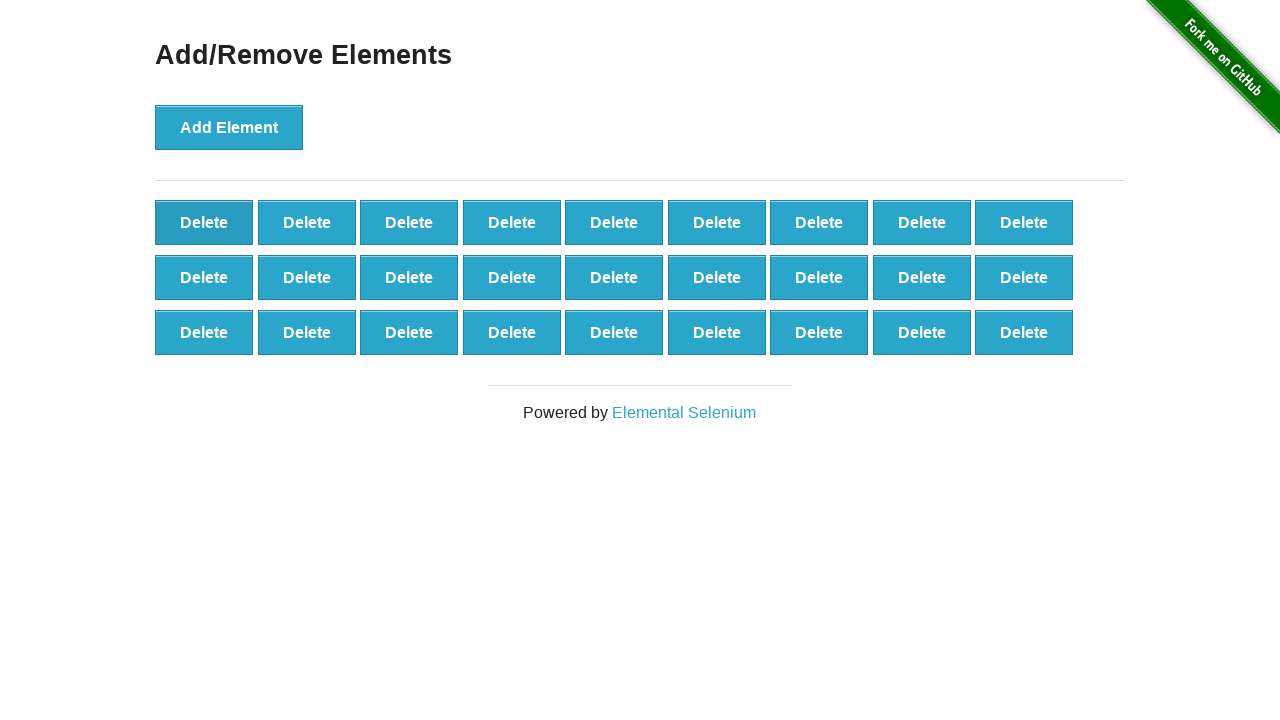

Clicked delete button (iteration 74/90) at (204, 222) on button.added-manually >> nth=0
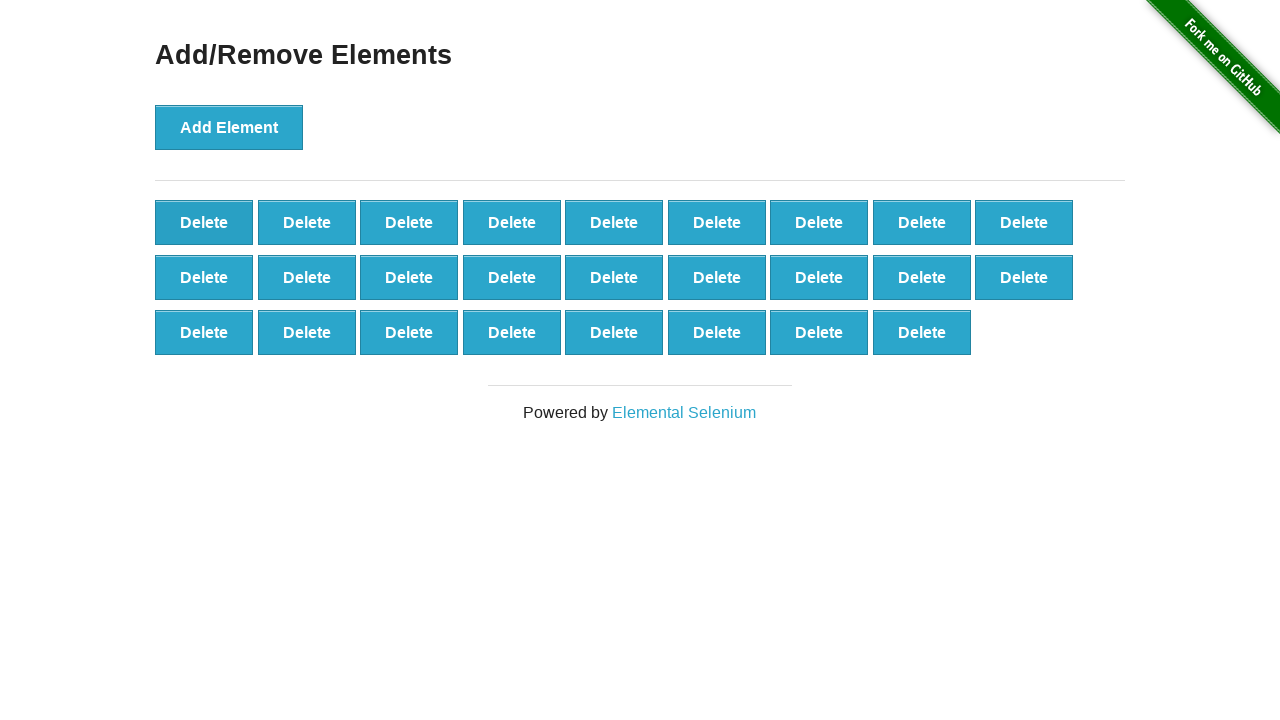

Clicked delete button (iteration 75/90) at (204, 222) on button.added-manually >> nth=0
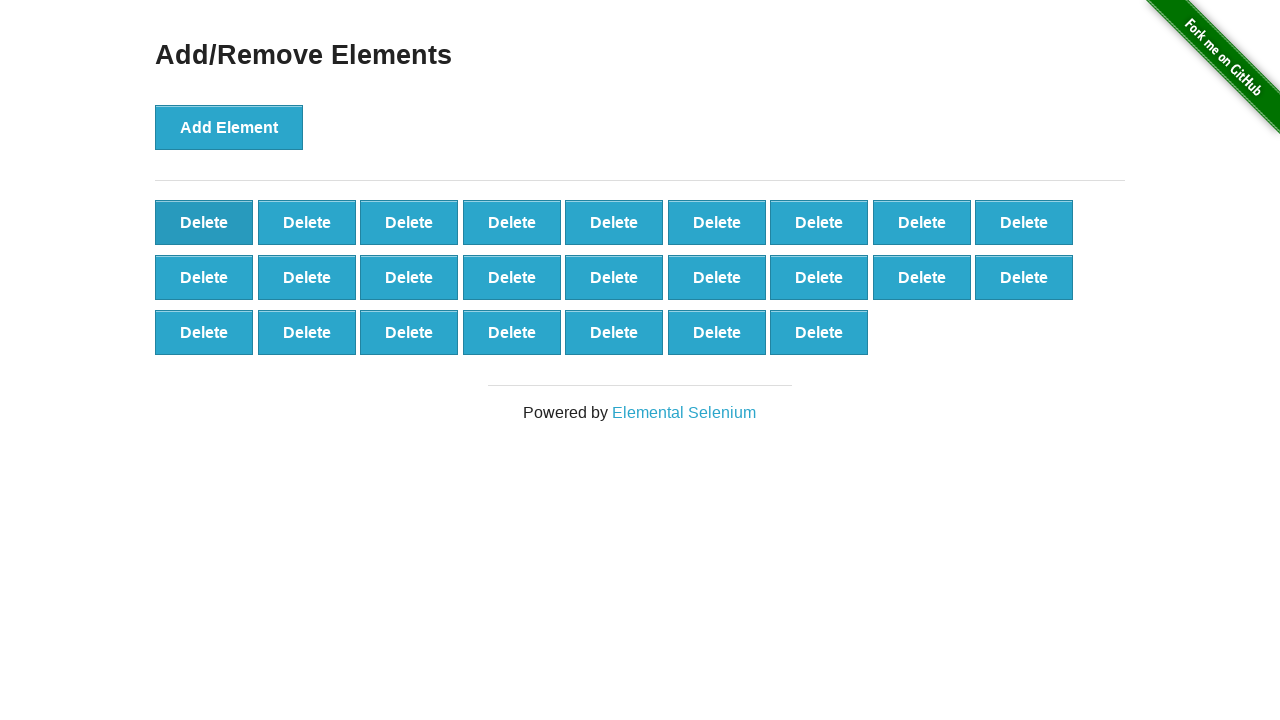

Clicked delete button (iteration 76/90) at (204, 222) on button.added-manually >> nth=0
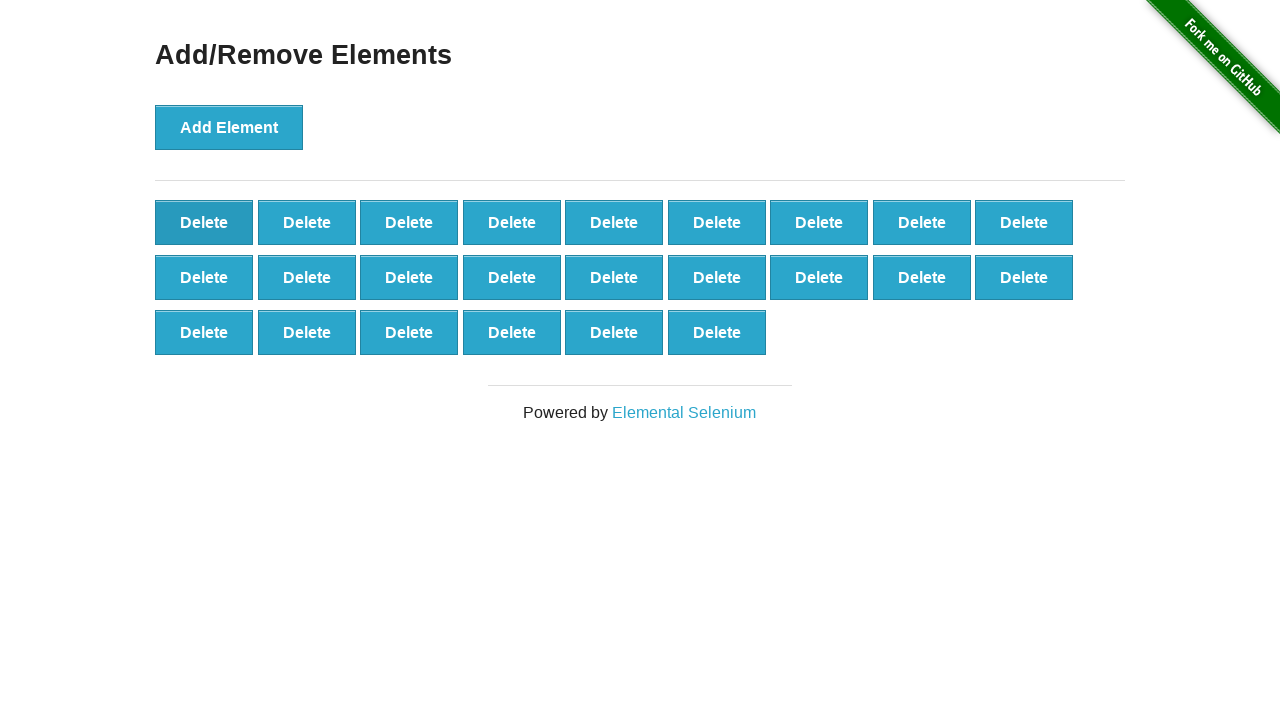

Clicked delete button (iteration 77/90) at (204, 222) on button.added-manually >> nth=0
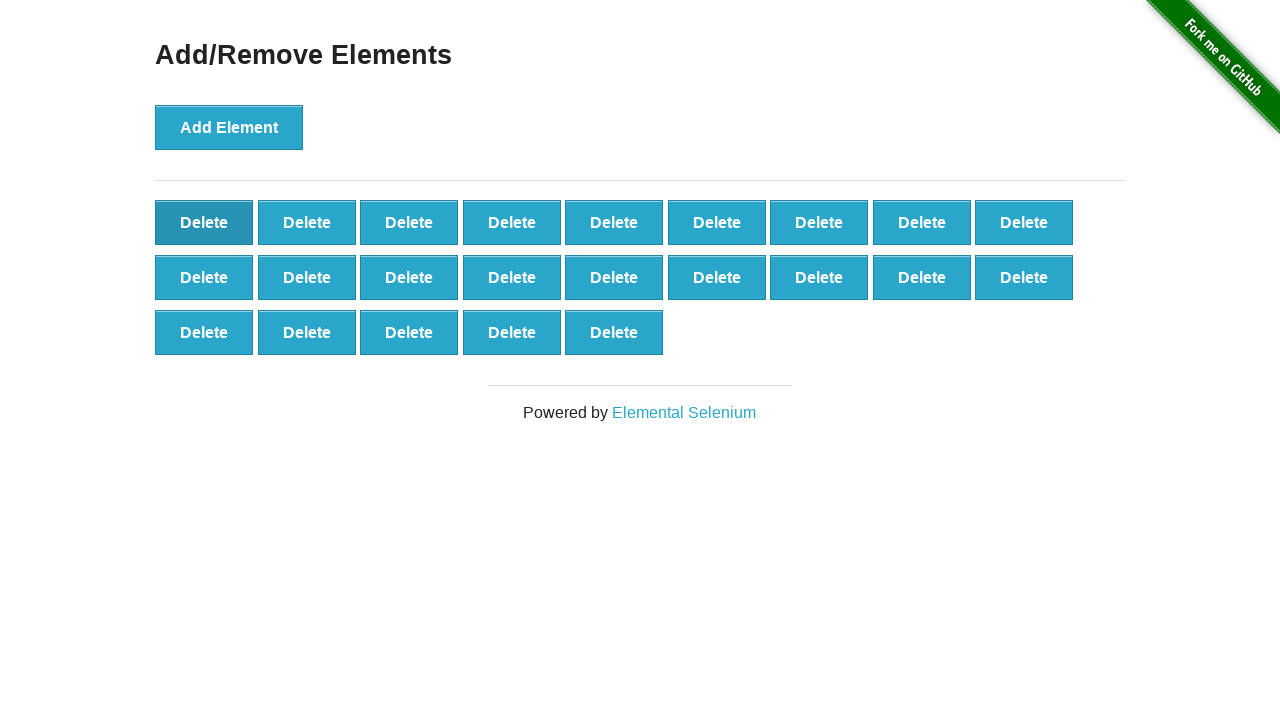

Clicked delete button (iteration 78/90) at (204, 222) on button.added-manually >> nth=0
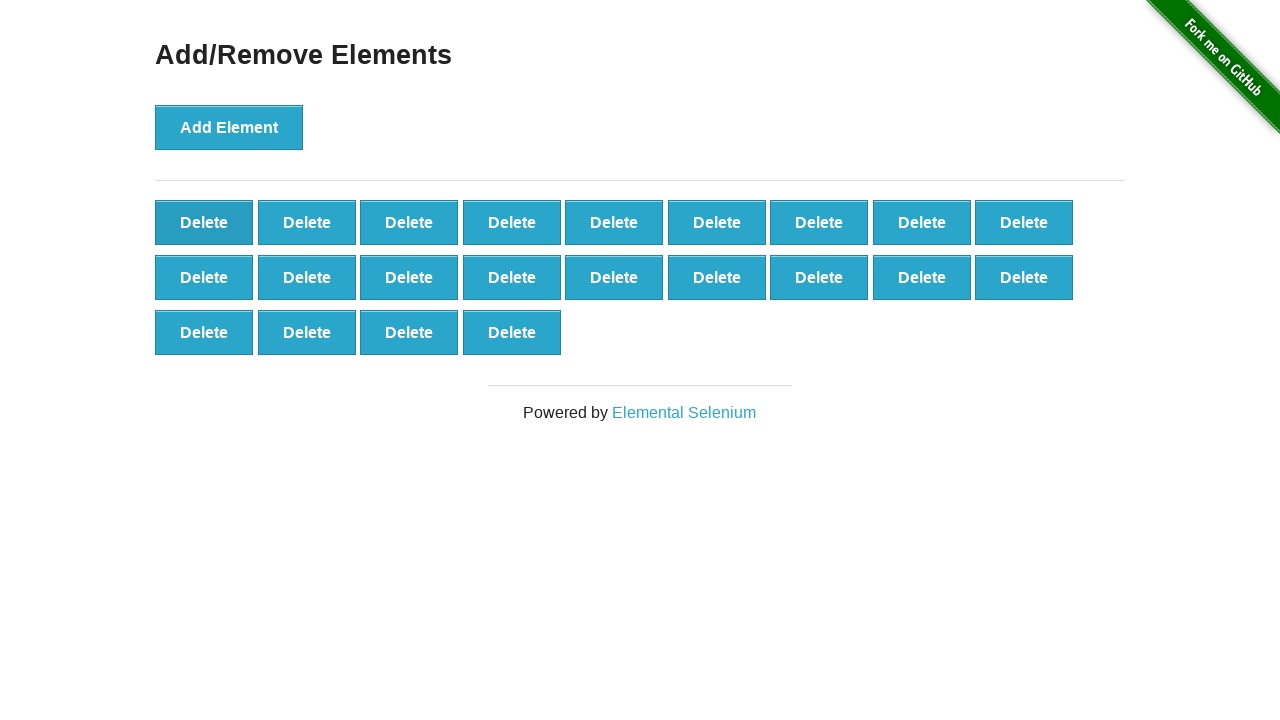

Clicked delete button (iteration 79/90) at (204, 222) on button.added-manually >> nth=0
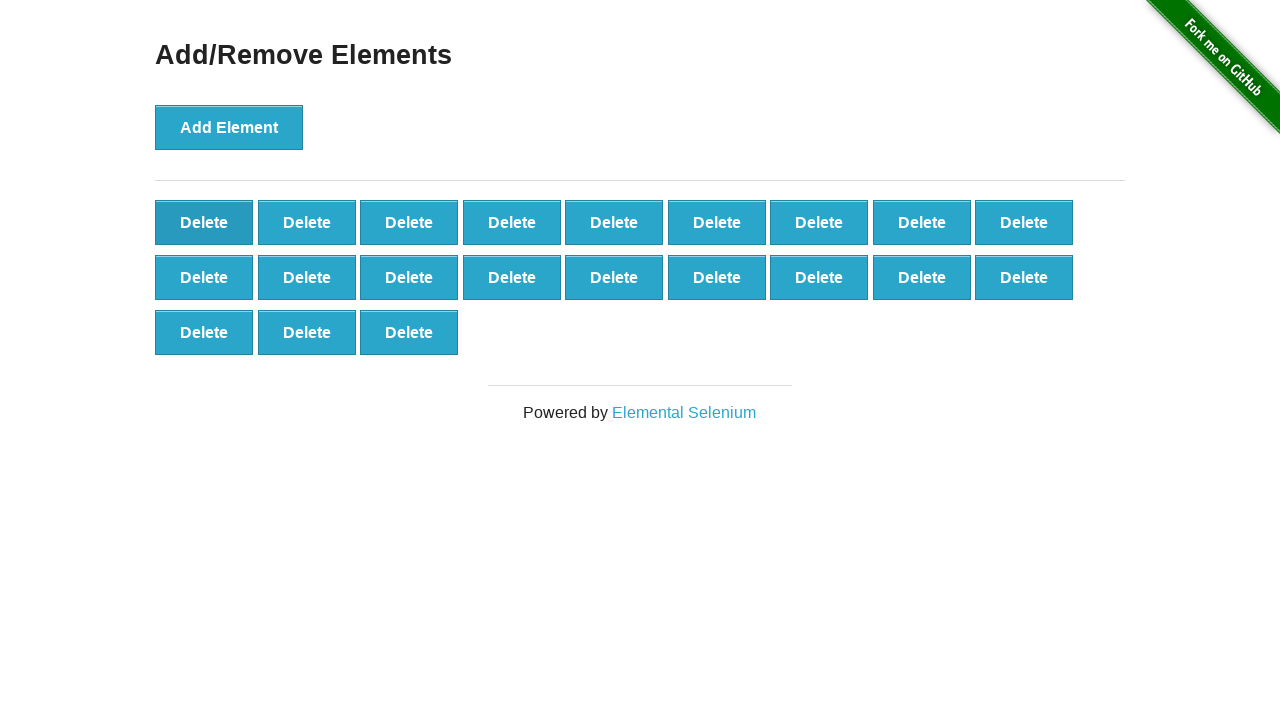

Clicked delete button (iteration 80/90) at (204, 222) on button.added-manually >> nth=0
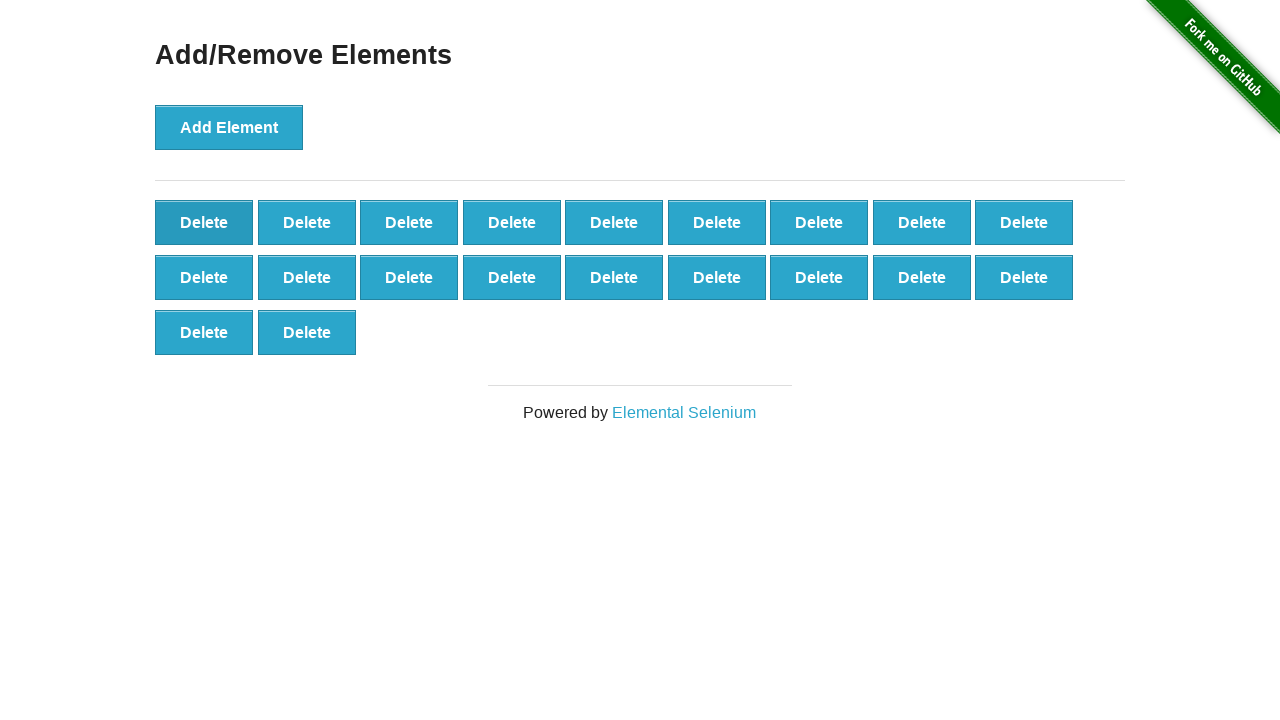

Clicked delete button (iteration 81/90) at (204, 222) on button.added-manually >> nth=0
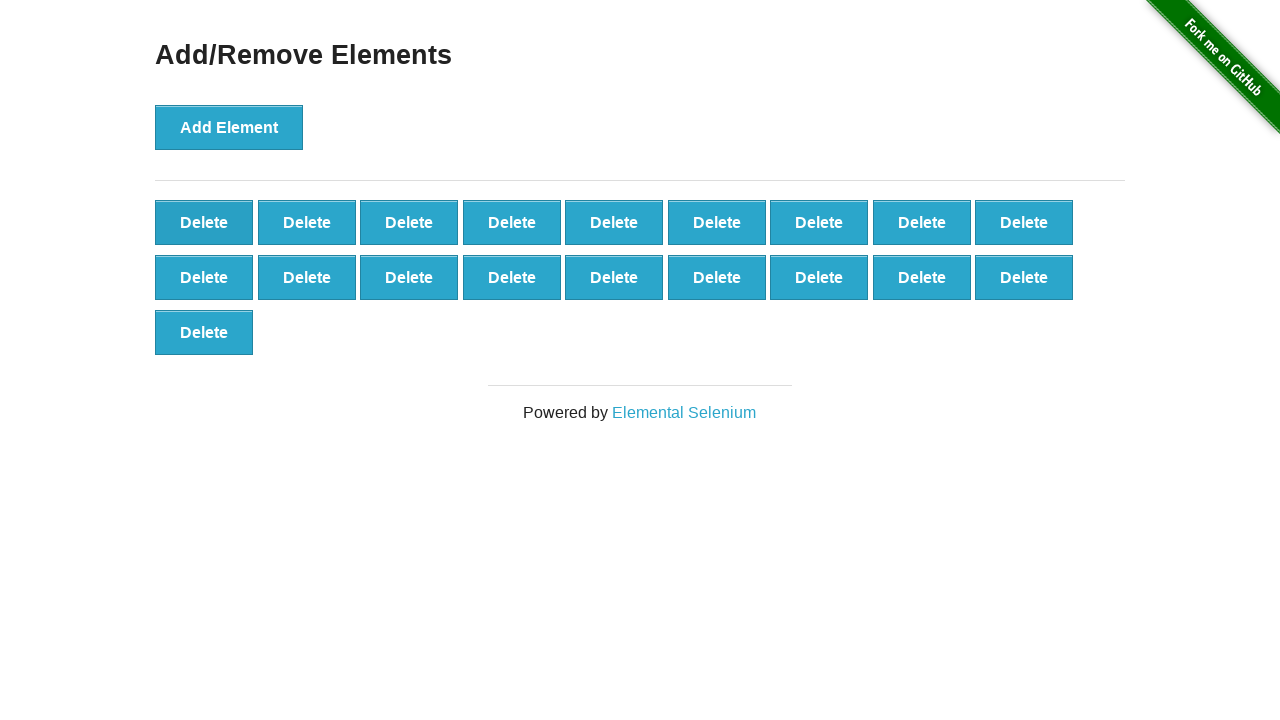

Clicked delete button (iteration 82/90) at (204, 222) on button.added-manually >> nth=0
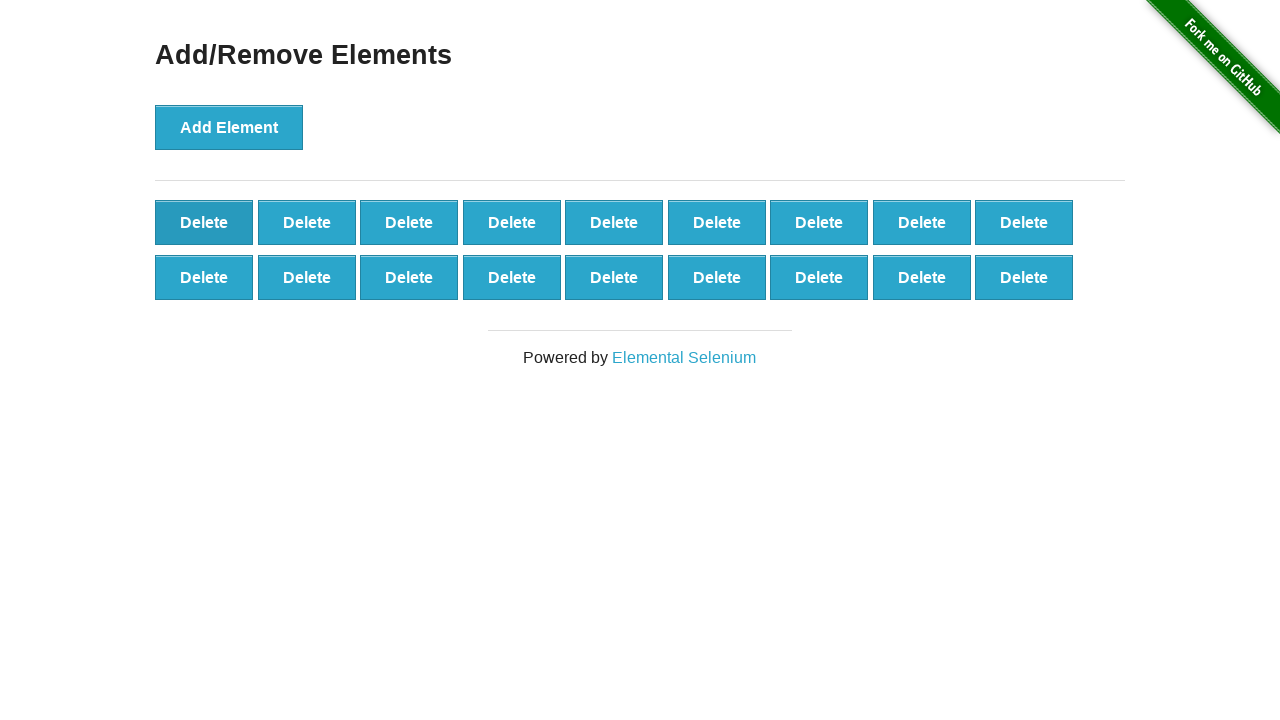

Clicked delete button (iteration 83/90) at (204, 222) on button.added-manually >> nth=0
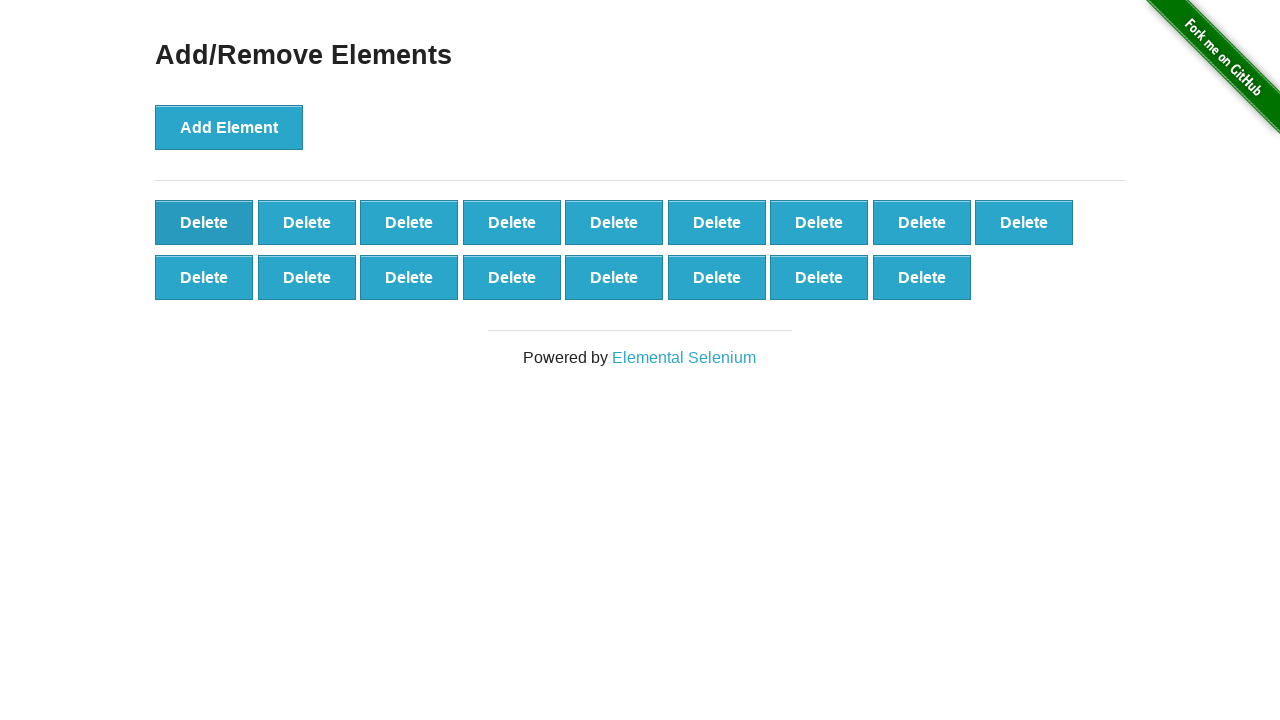

Clicked delete button (iteration 84/90) at (204, 222) on button.added-manually >> nth=0
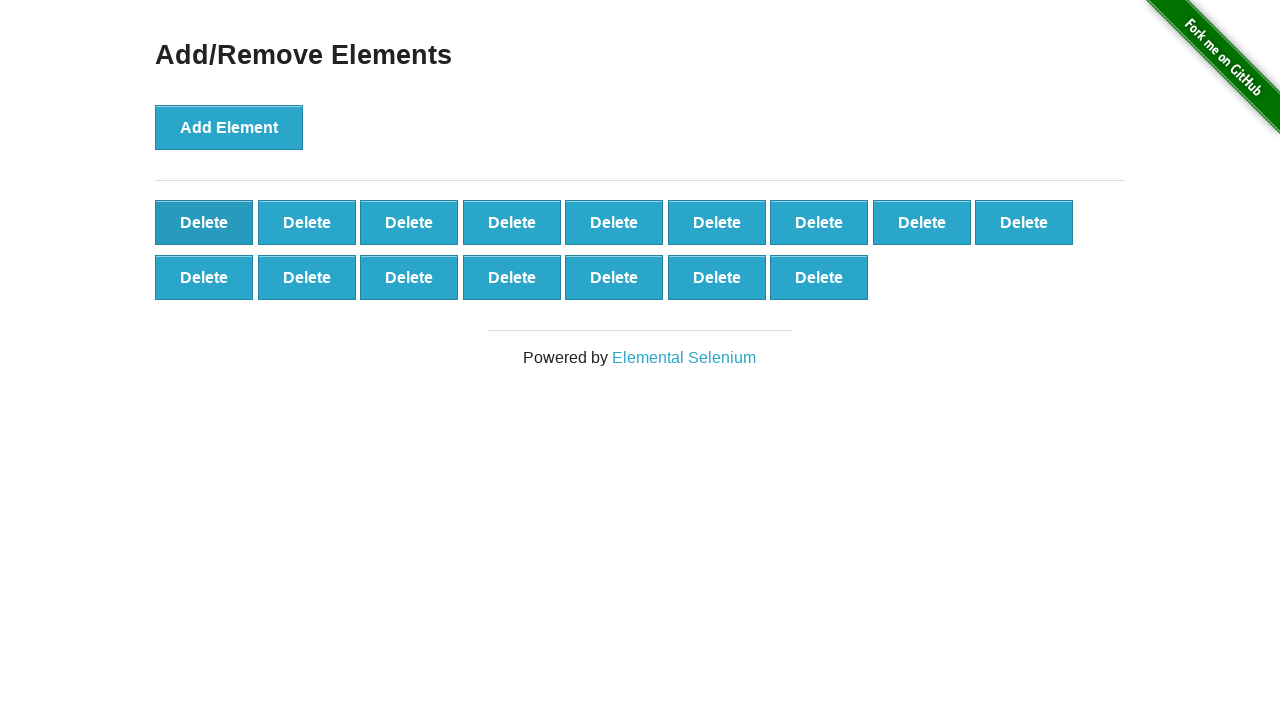

Clicked delete button (iteration 85/90) at (204, 222) on button.added-manually >> nth=0
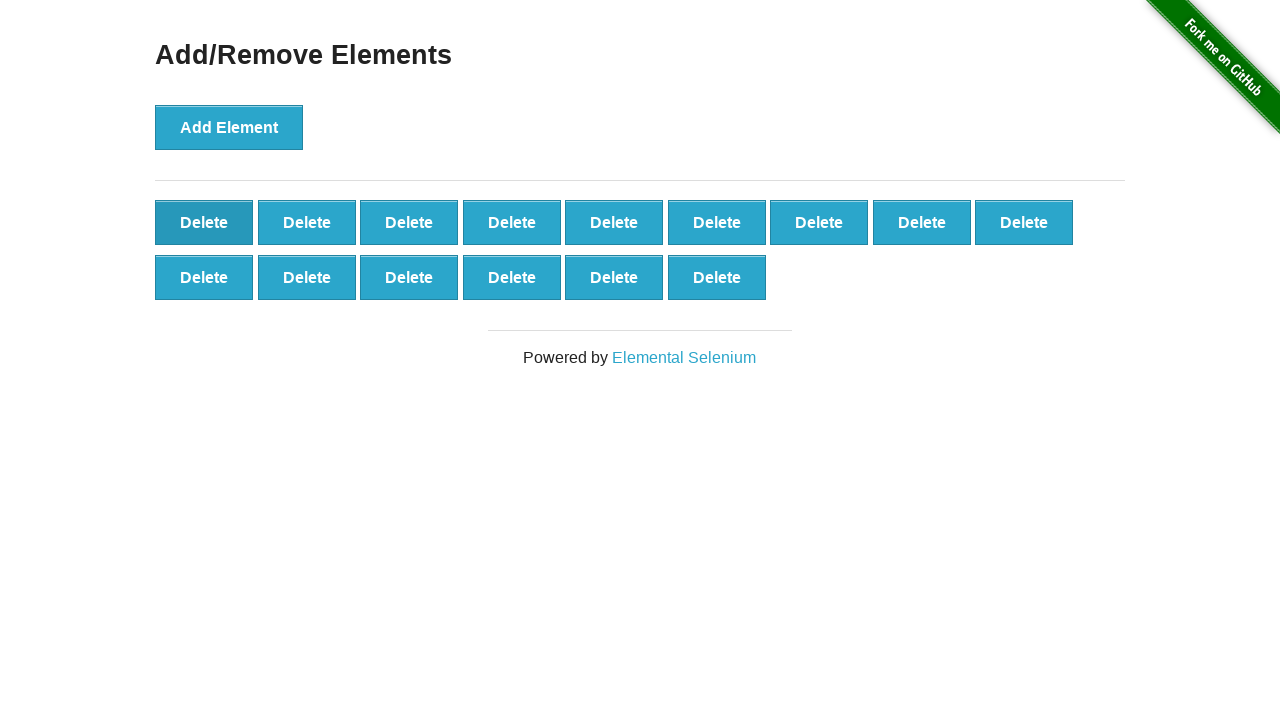

Clicked delete button (iteration 86/90) at (204, 222) on button.added-manually >> nth=0
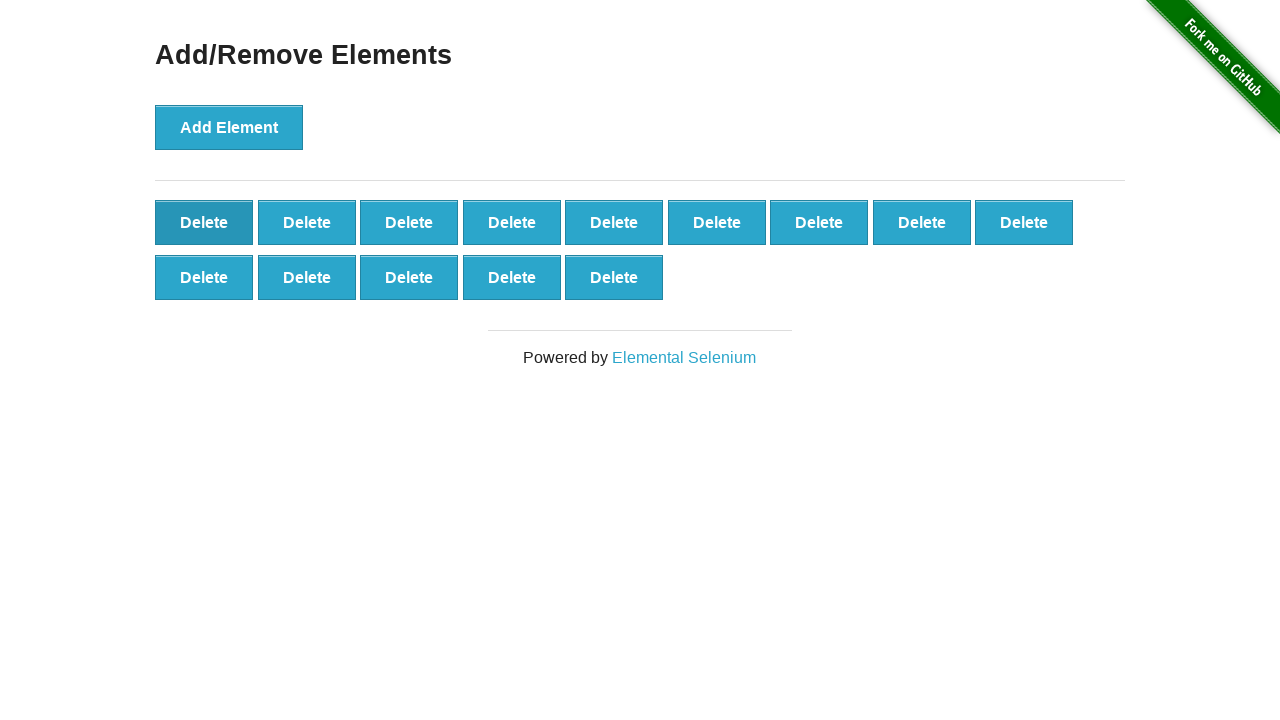

Clicked delete button (iteration 87/90) at (204, 222) on button.added-manually >> nth=0
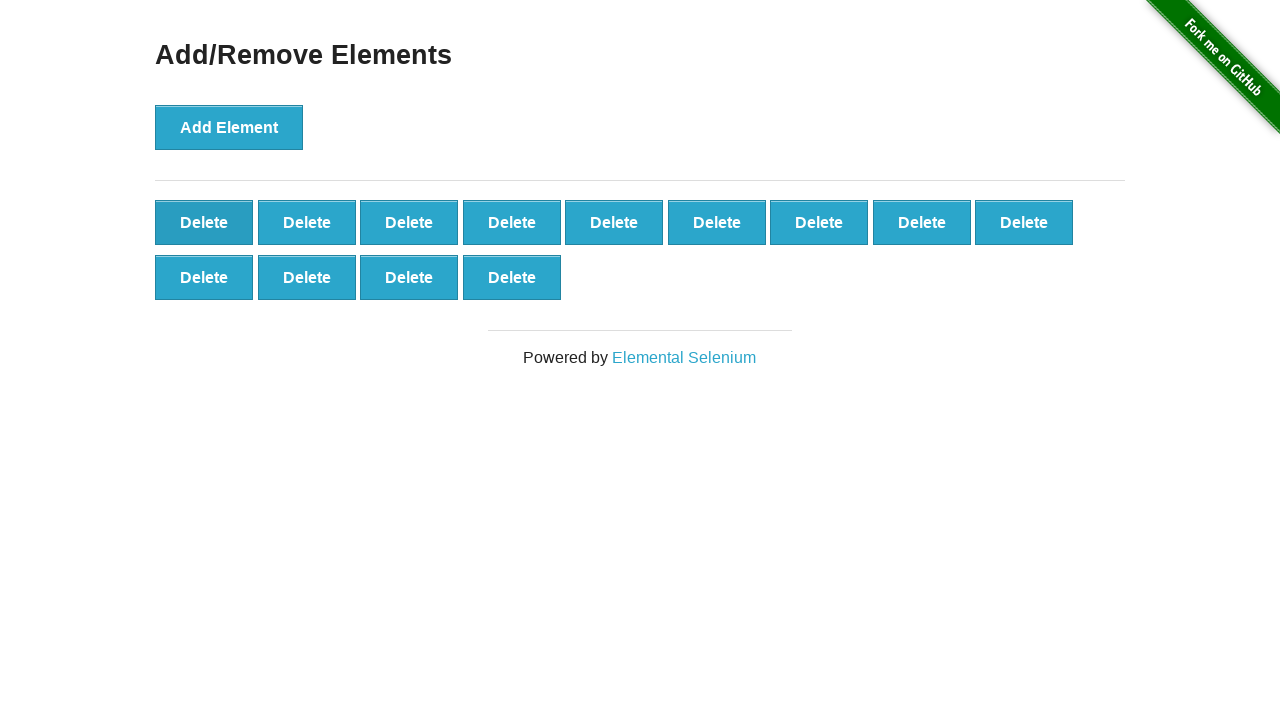

Clicked delete button (iteration 88/90) at (204, 222) on button.added-manually >> nth=0
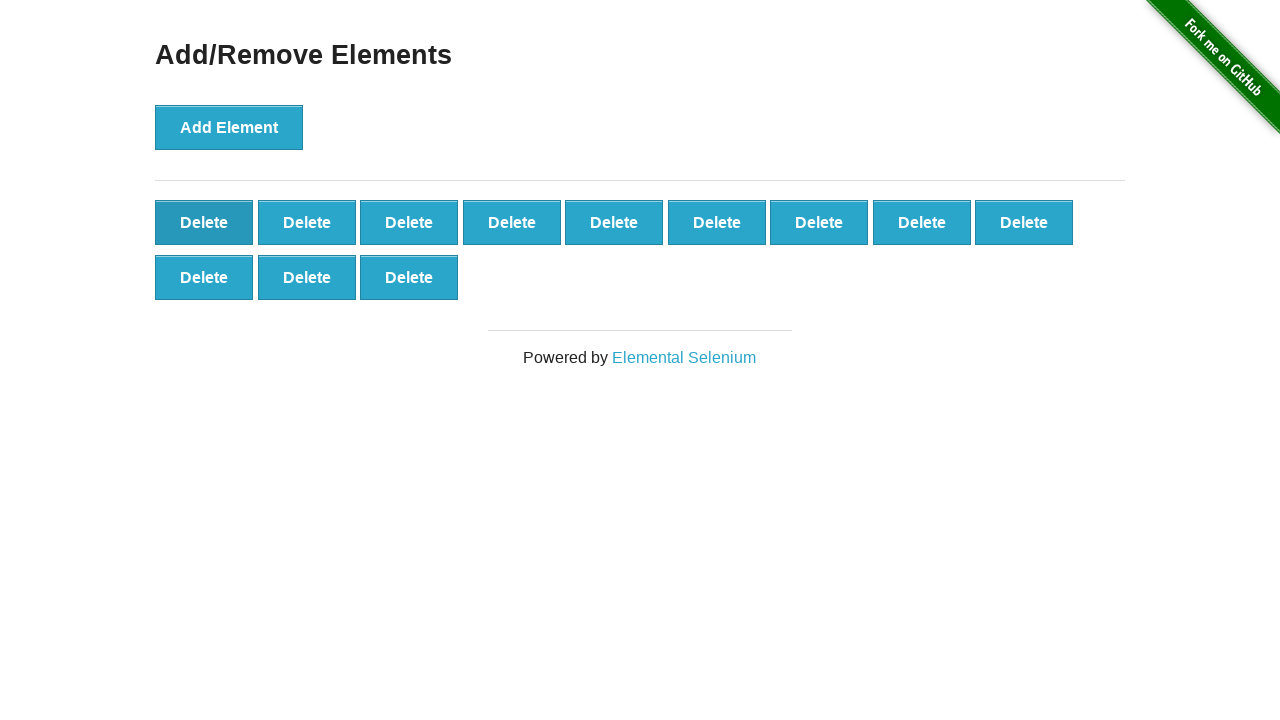

Clicked delete button (iteration 89/90) at (204, 222) on button.added-manually >> nth=0
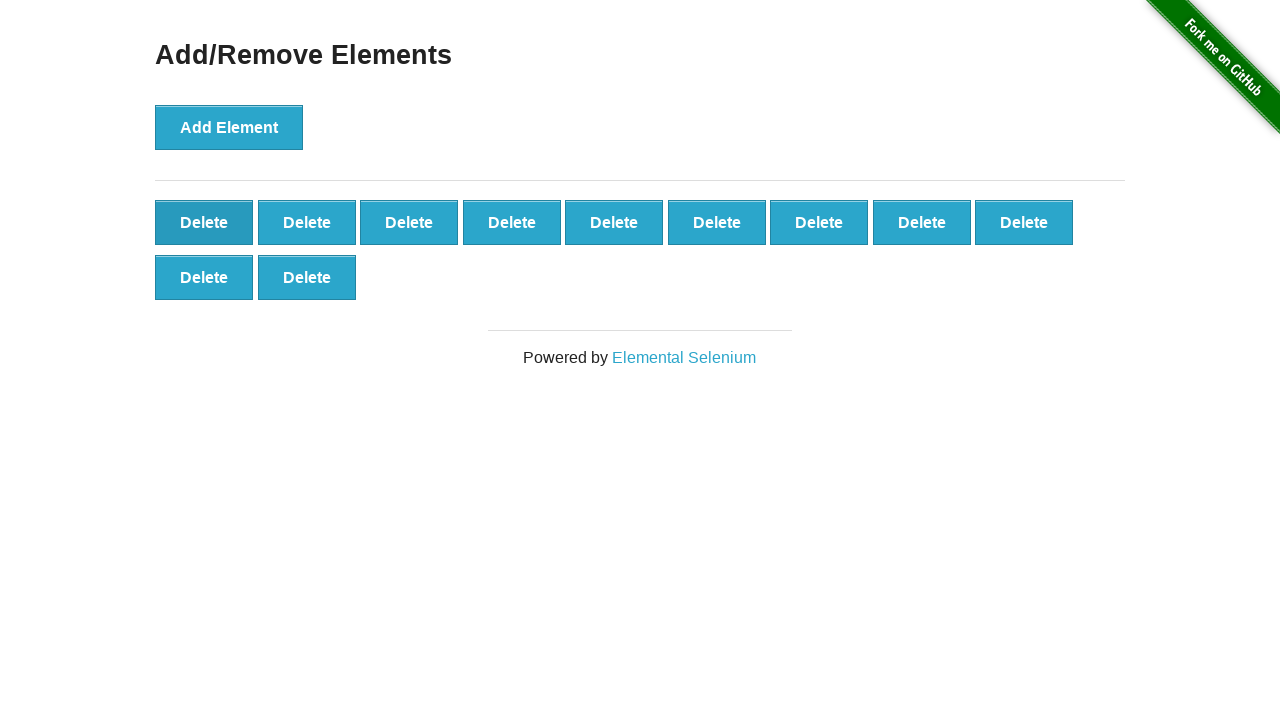

Clicked delete button (iteration 90/90) at (204, 222) on button.added-manually >> nth=0
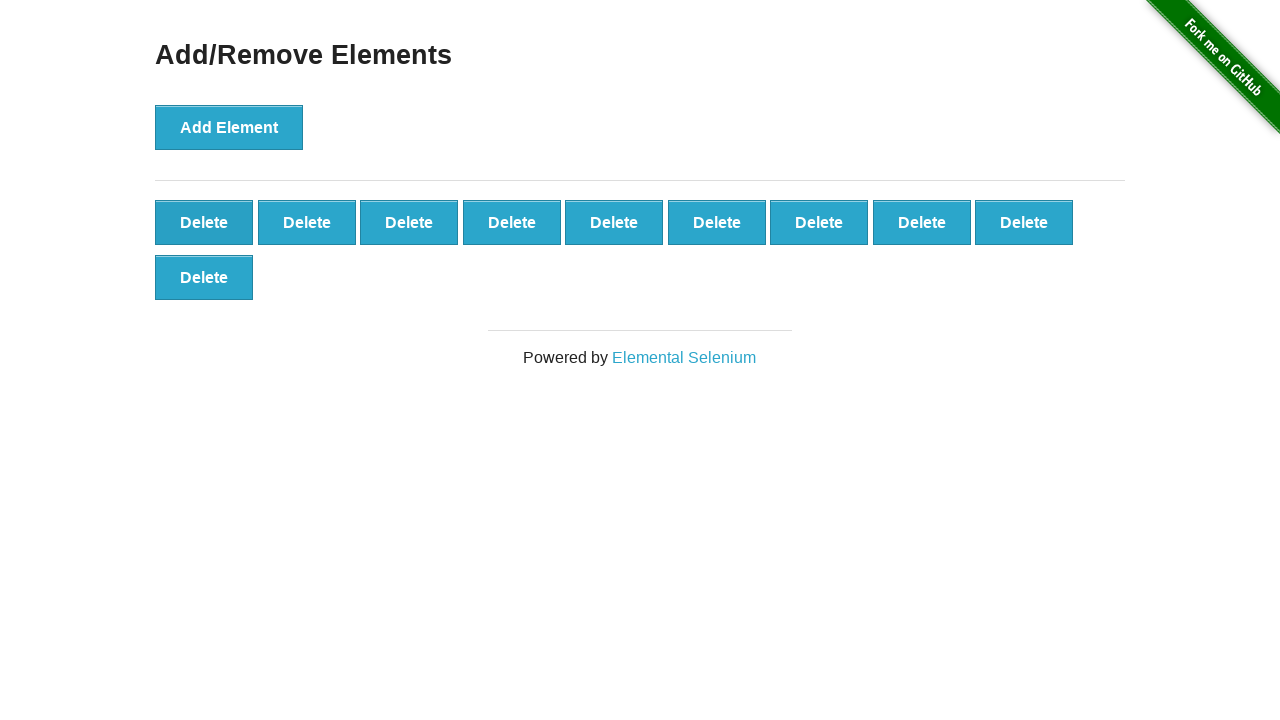

Located all remaining delete buttons
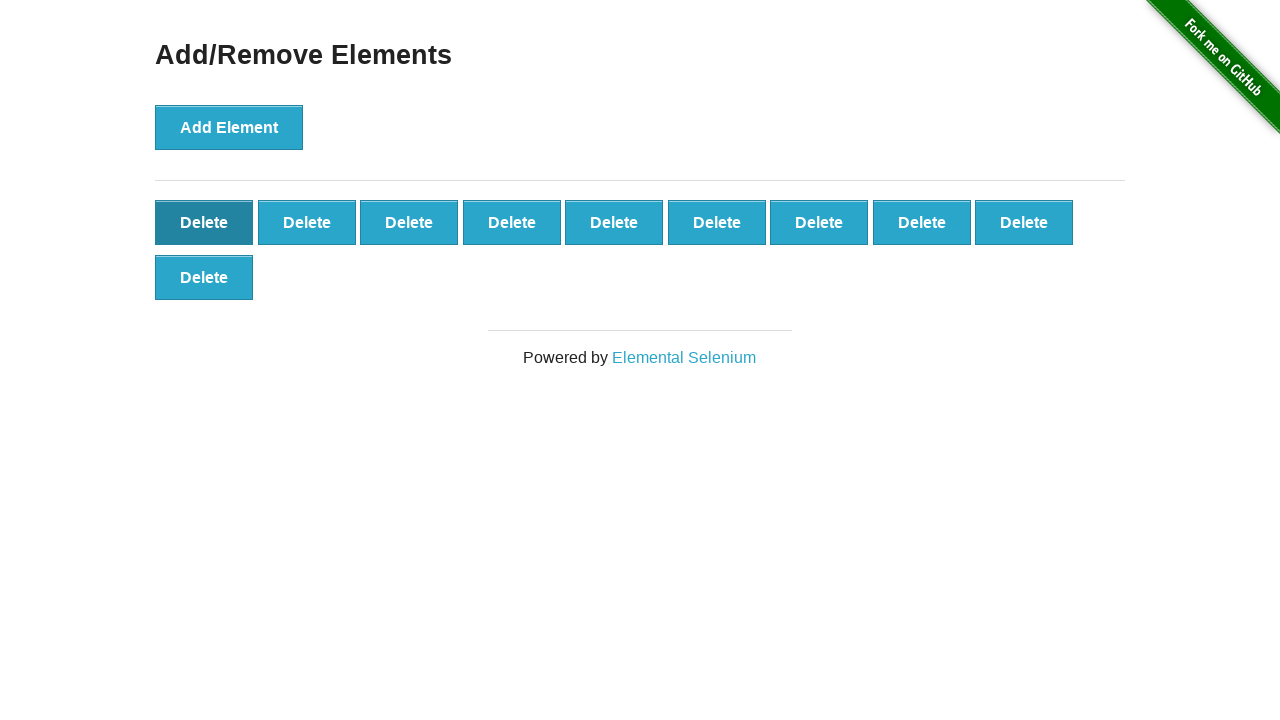

Verified that 10 delete buttons remain (100 - 90 = 10)
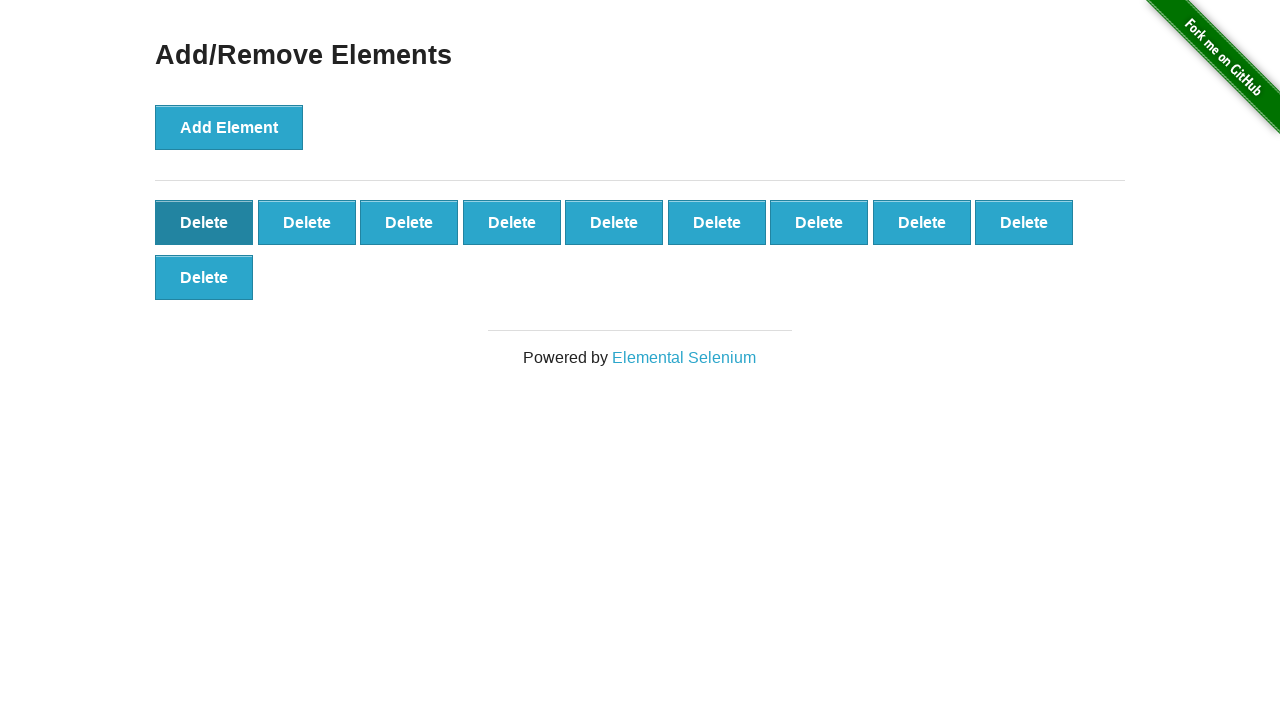

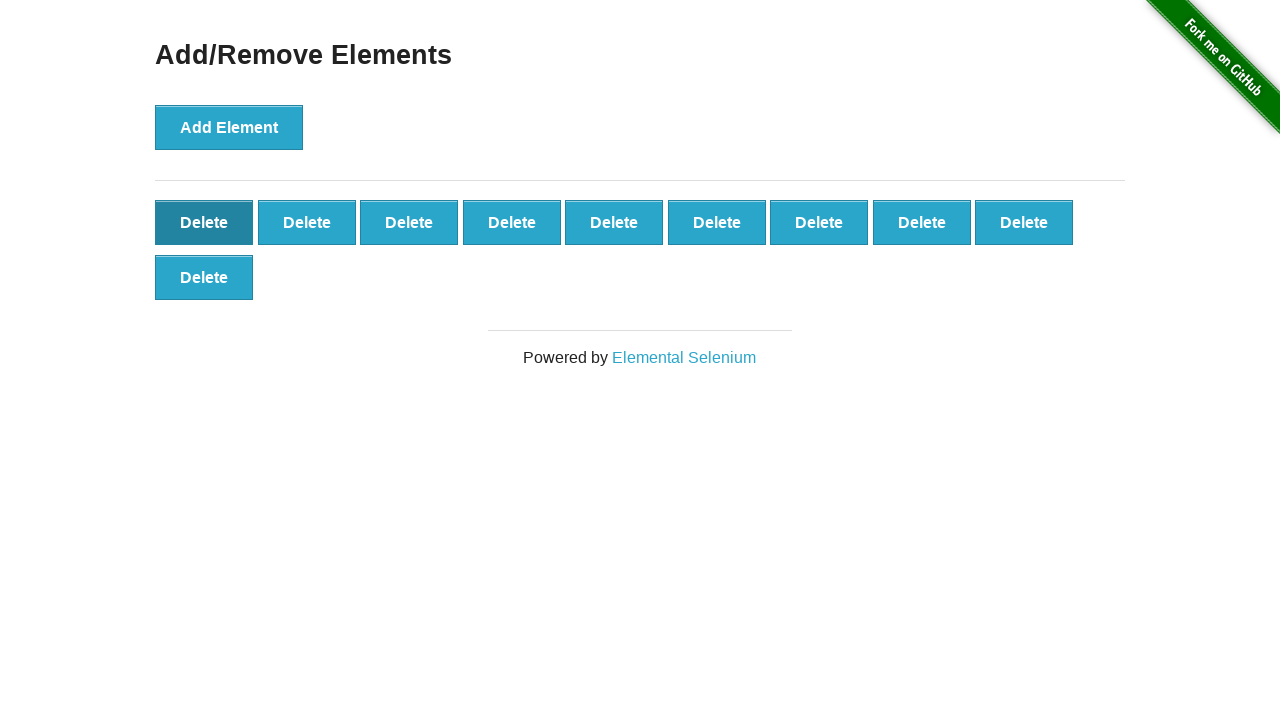